Navigates through multiple pages of a 4chan board, scrolling down each page to load content before moving to the next page.

Starting URL: http://boards.4chan.org/b/

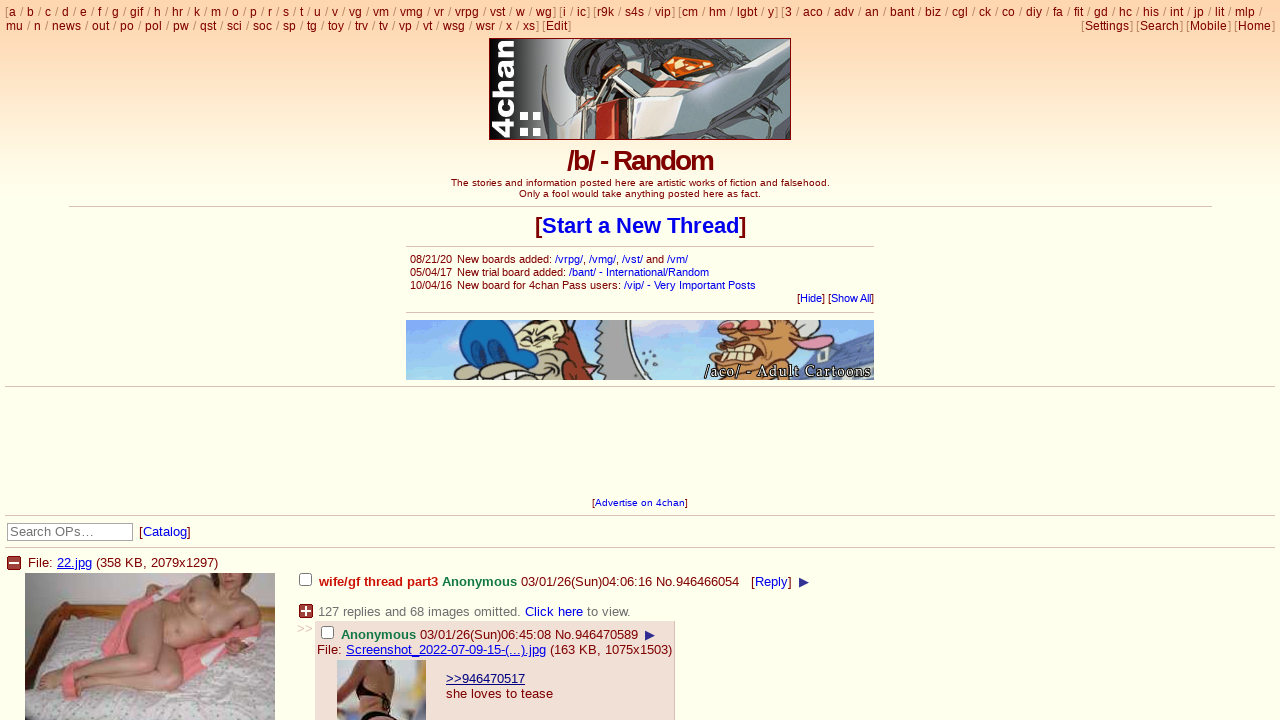

Scrolled down 100px on page 1
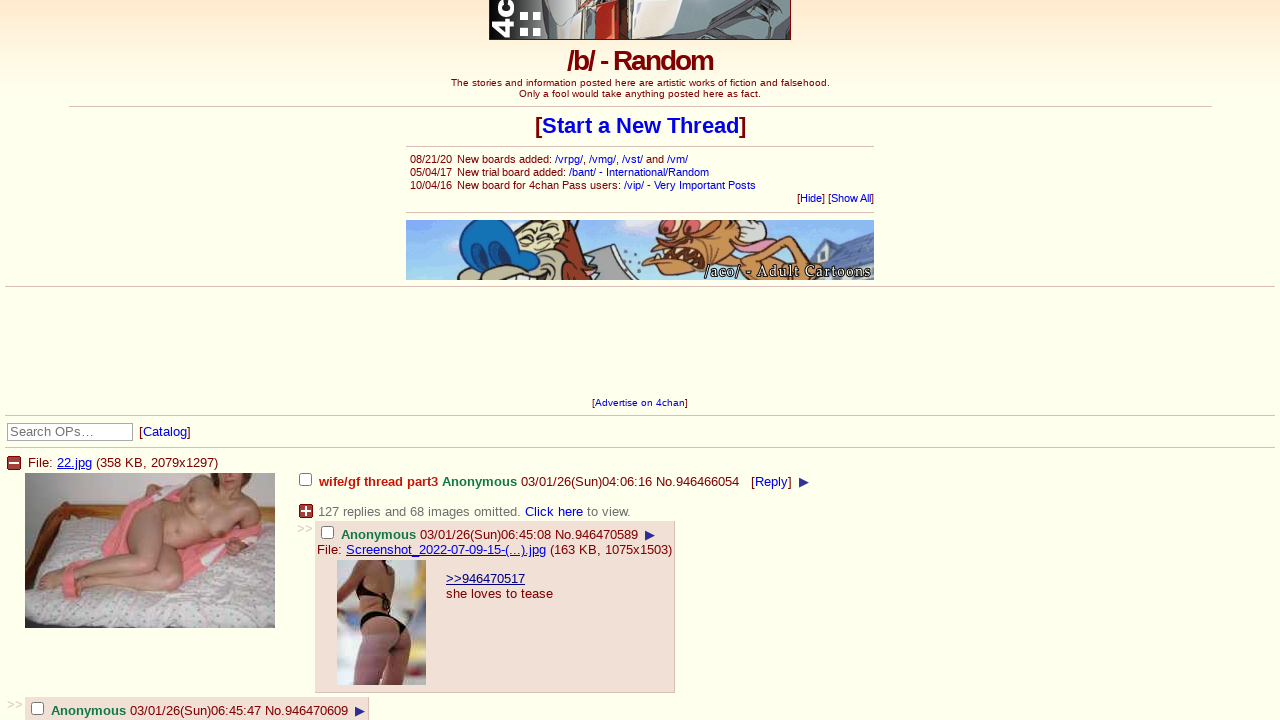

Waited 500ms for content to load on page 1
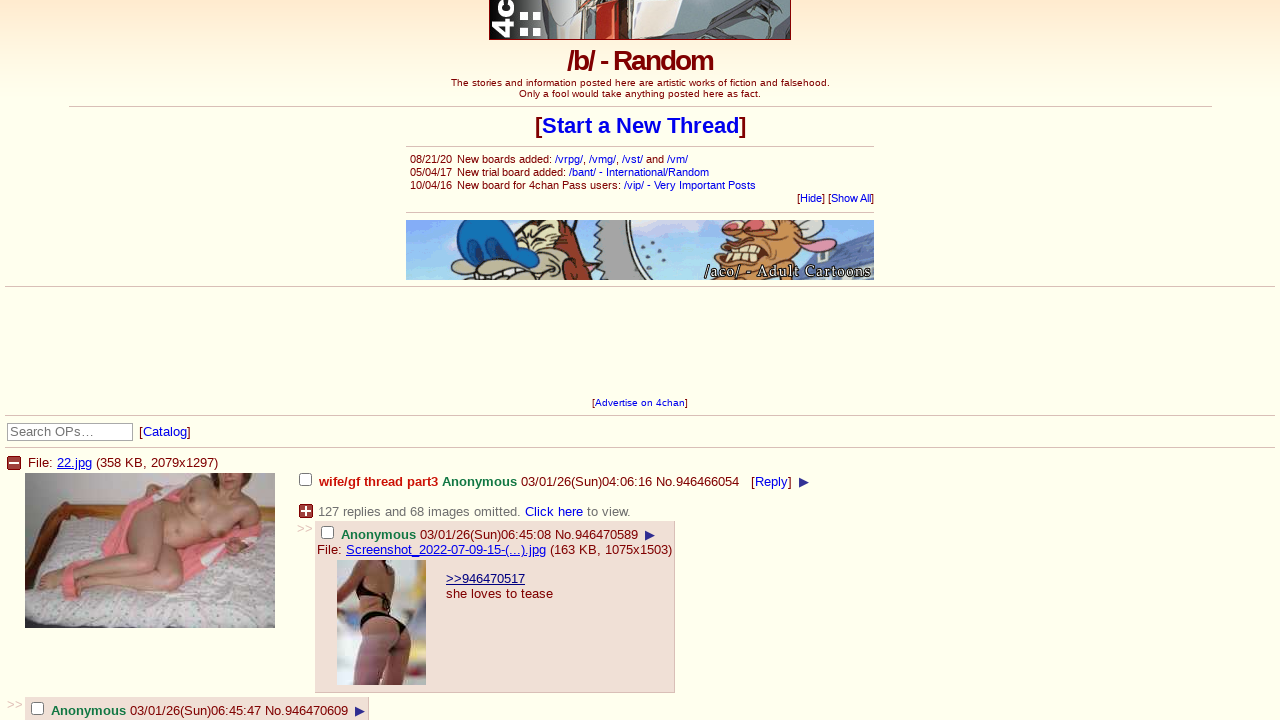

Checked if at bottom of page 1
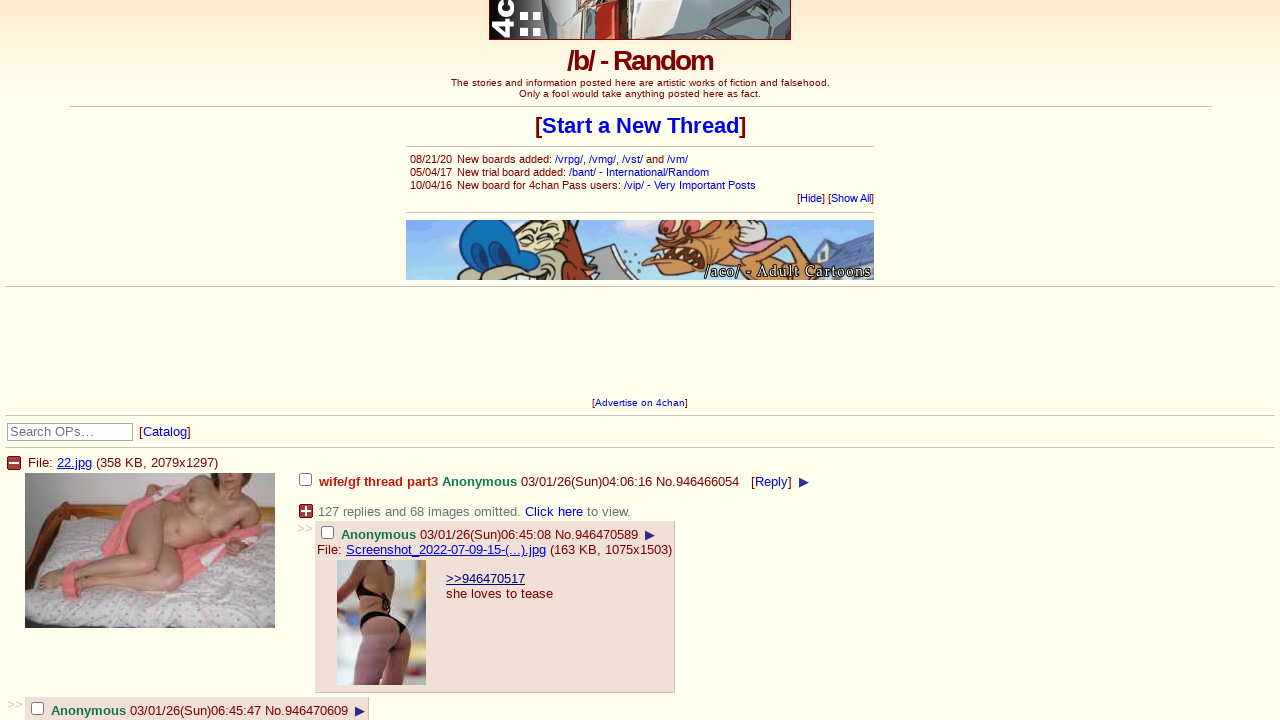

Scrolled down 100px on page 1
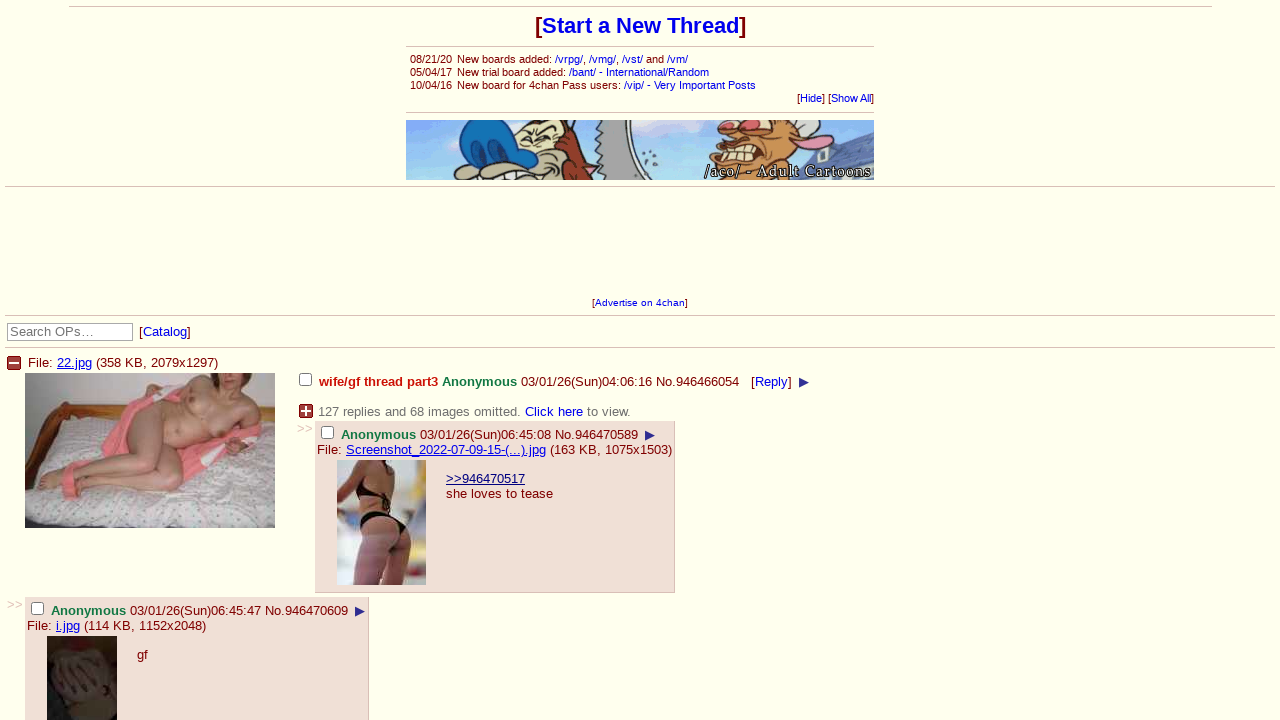

Waited 500ms for content to load on page 1
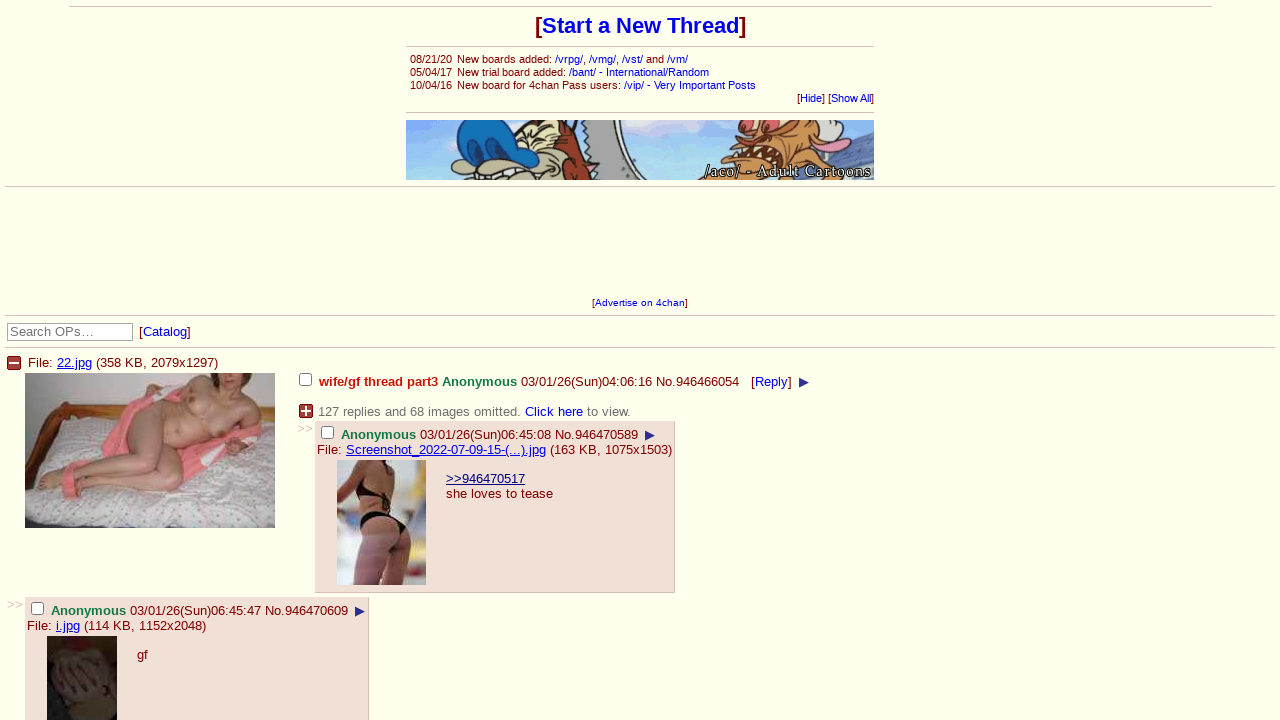

Checked if at bottom of page 1
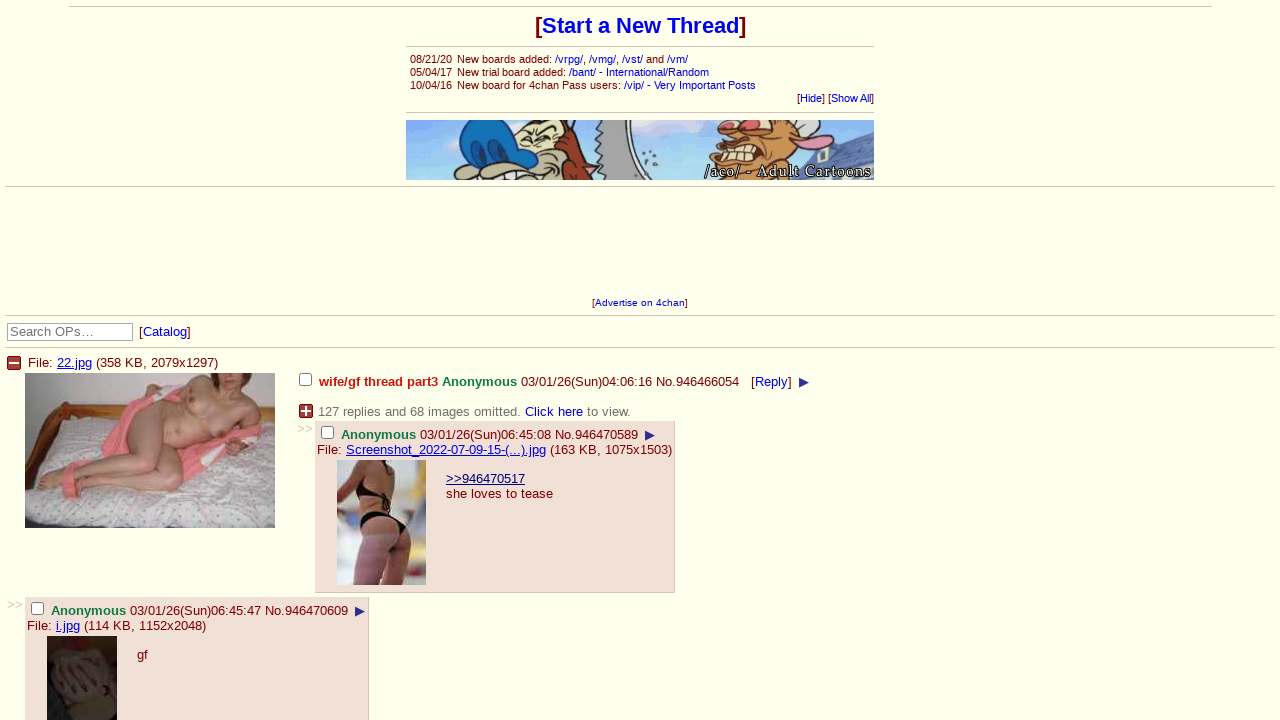

Scrolled down 100px on page 1
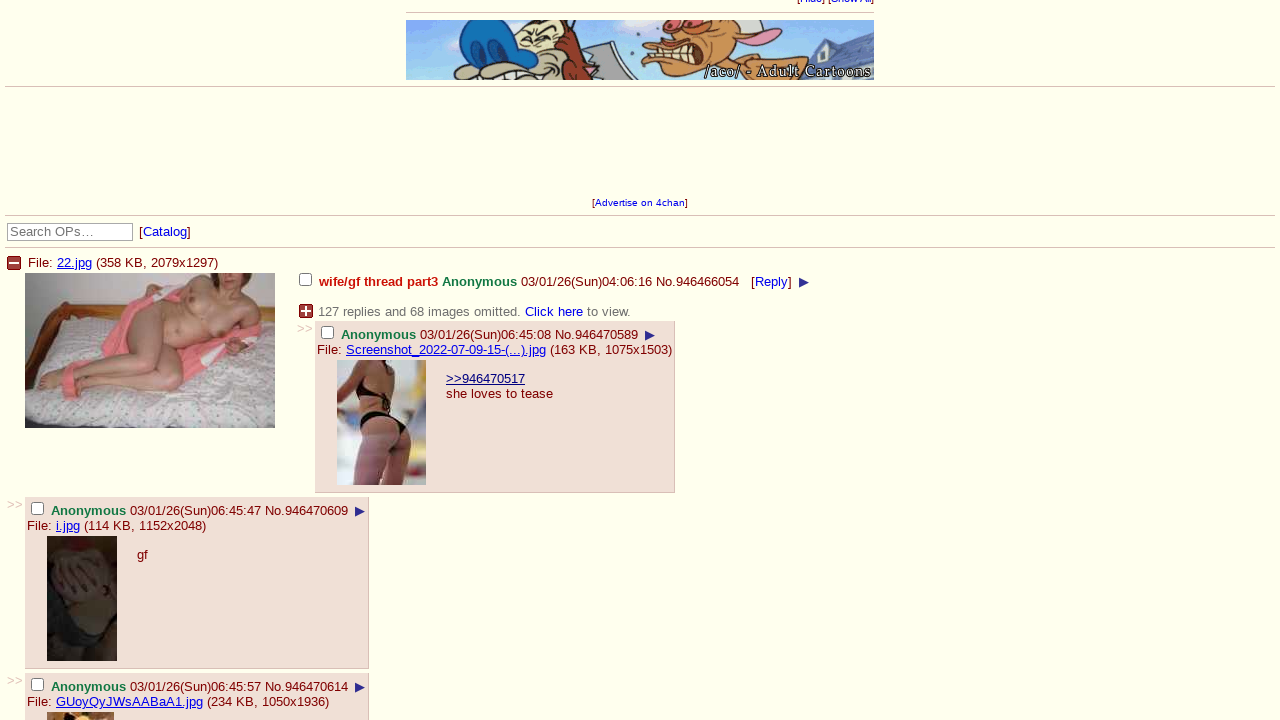

Waited 500ms for content to load on page 1
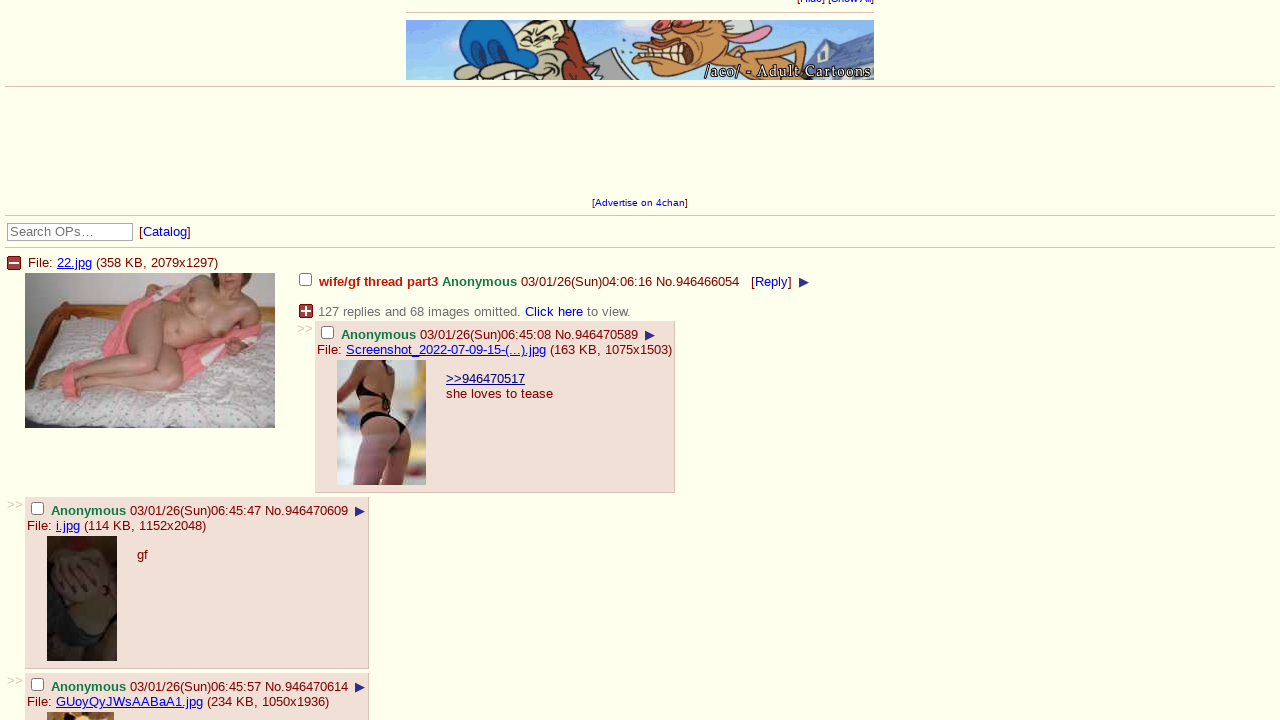

Checked if at bottom of page 1
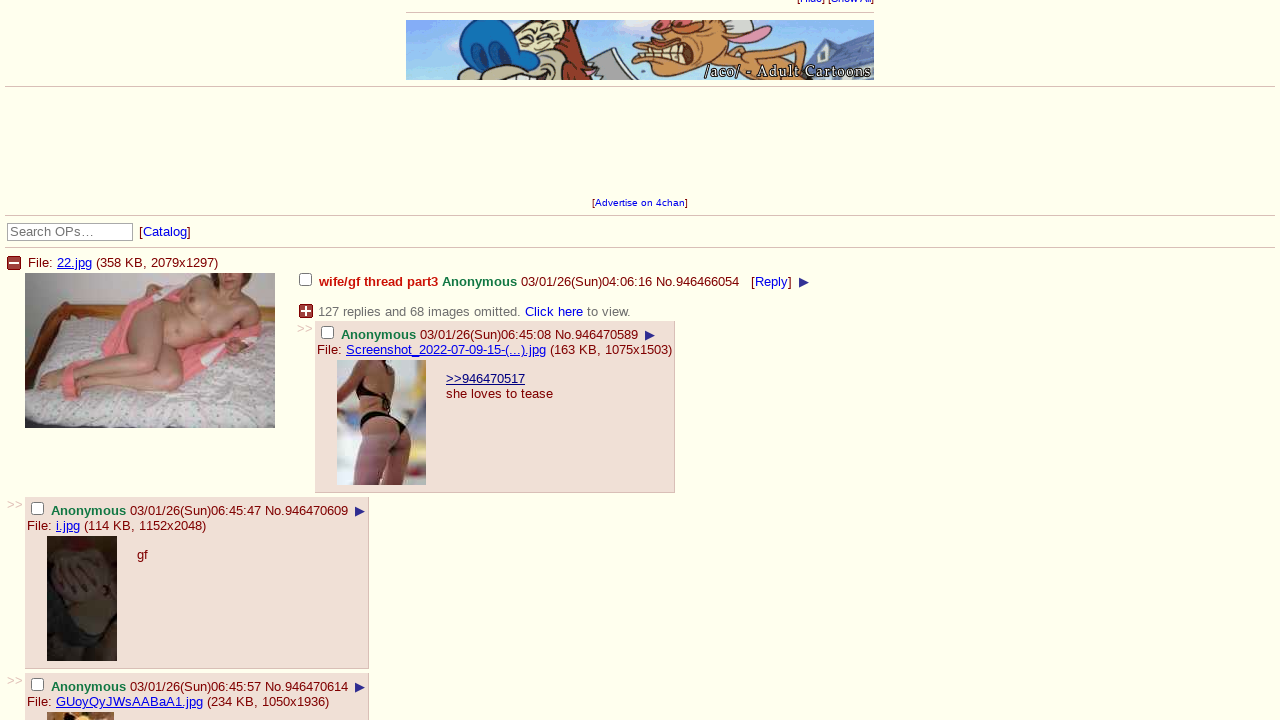

Scrolled down 100px on page 1
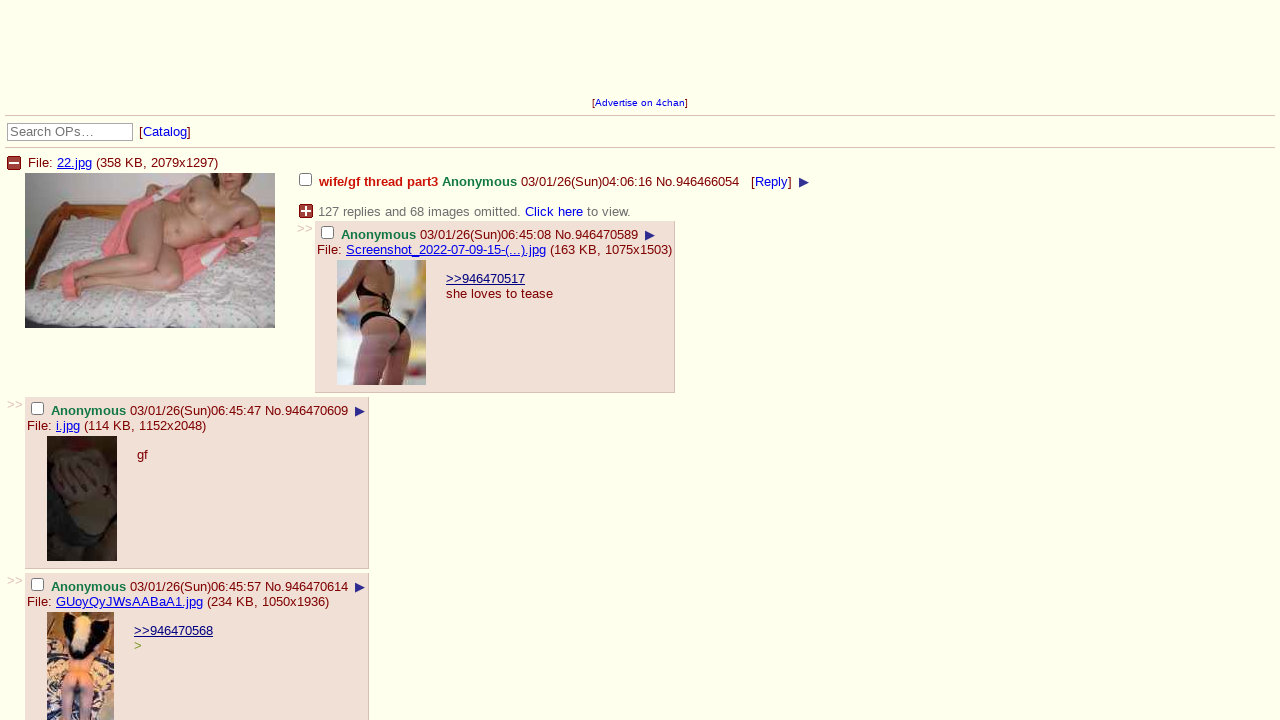

Waited 500ms for content to load on page 1
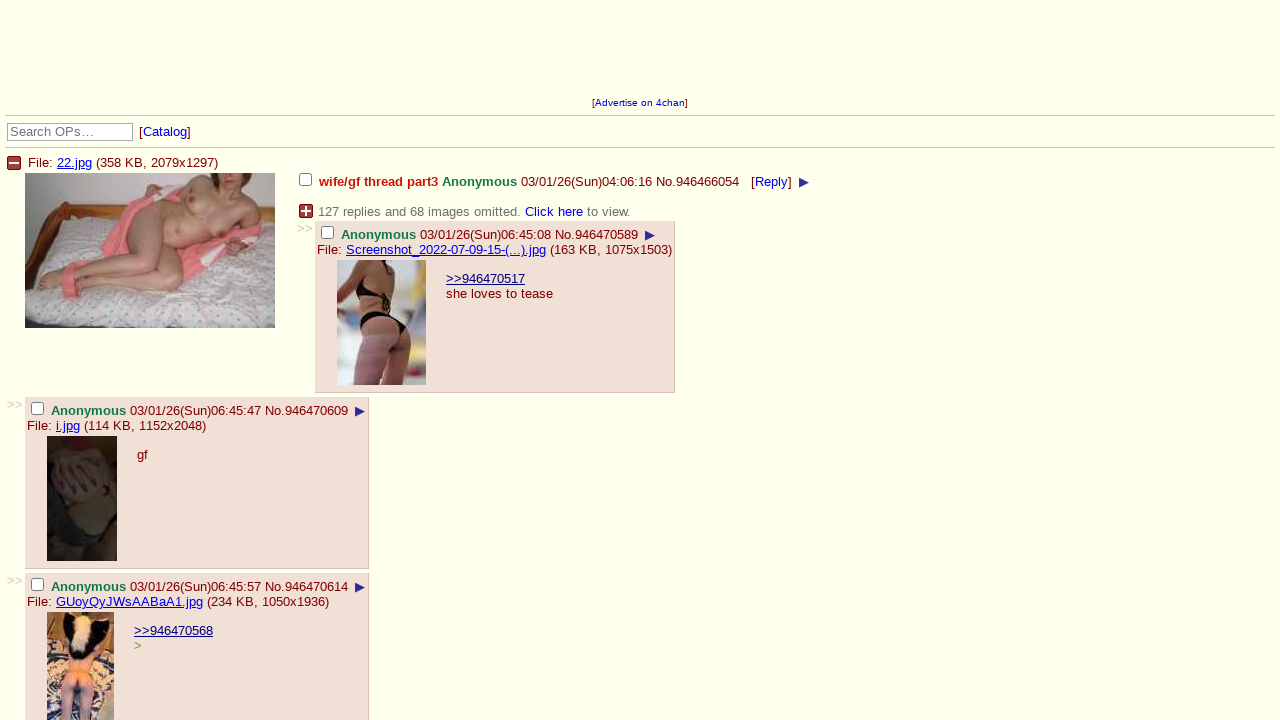

Checked if at bottom of page 1
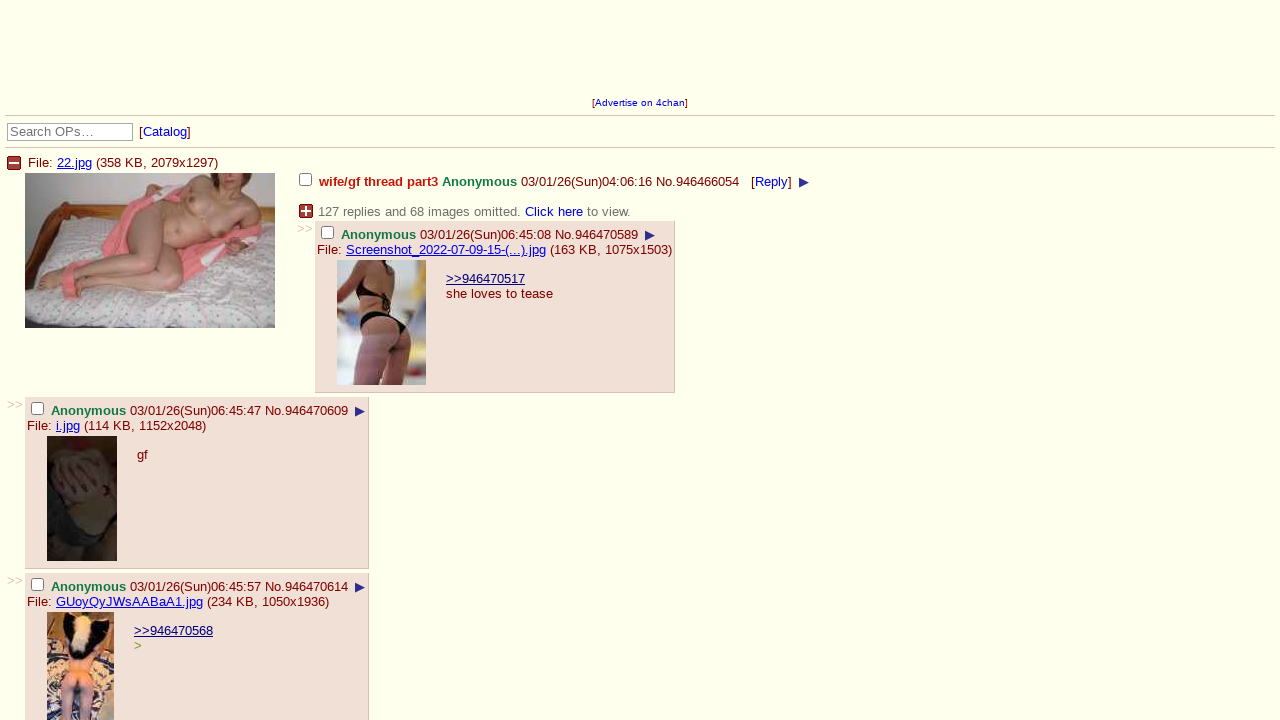

Scrolled down 100px on page 1
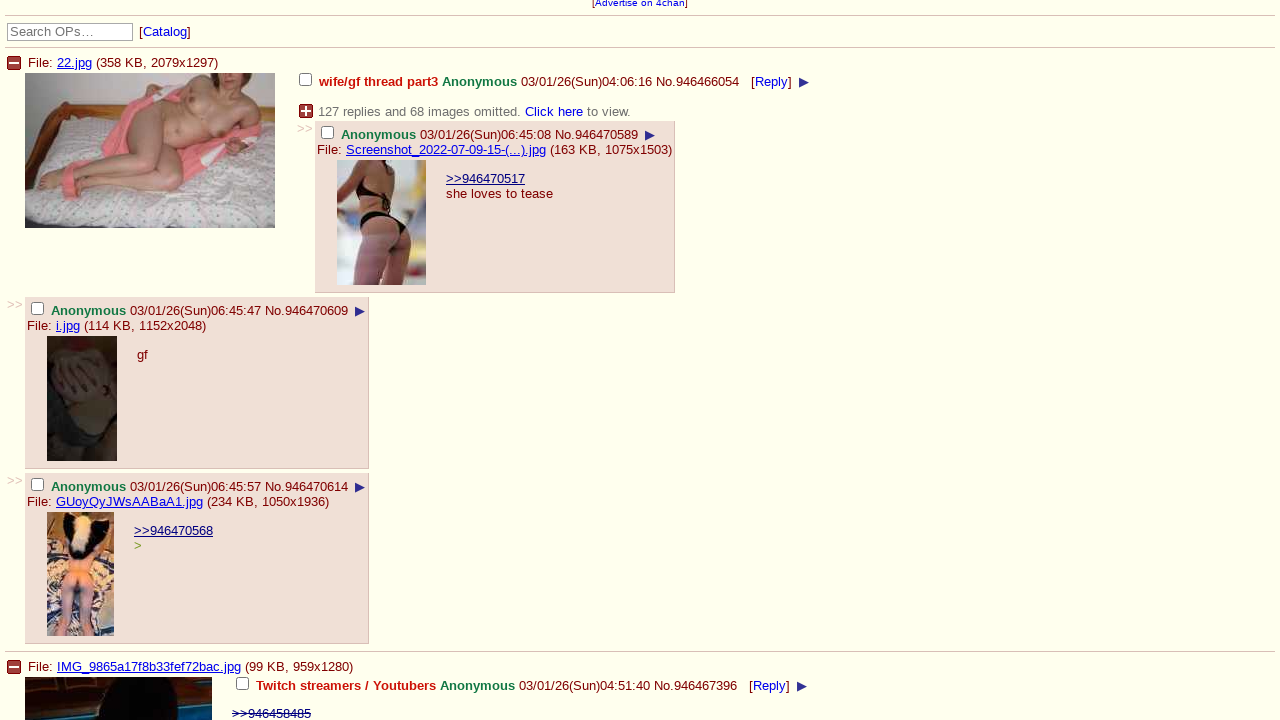

Waited 500ms for content to load on page 1
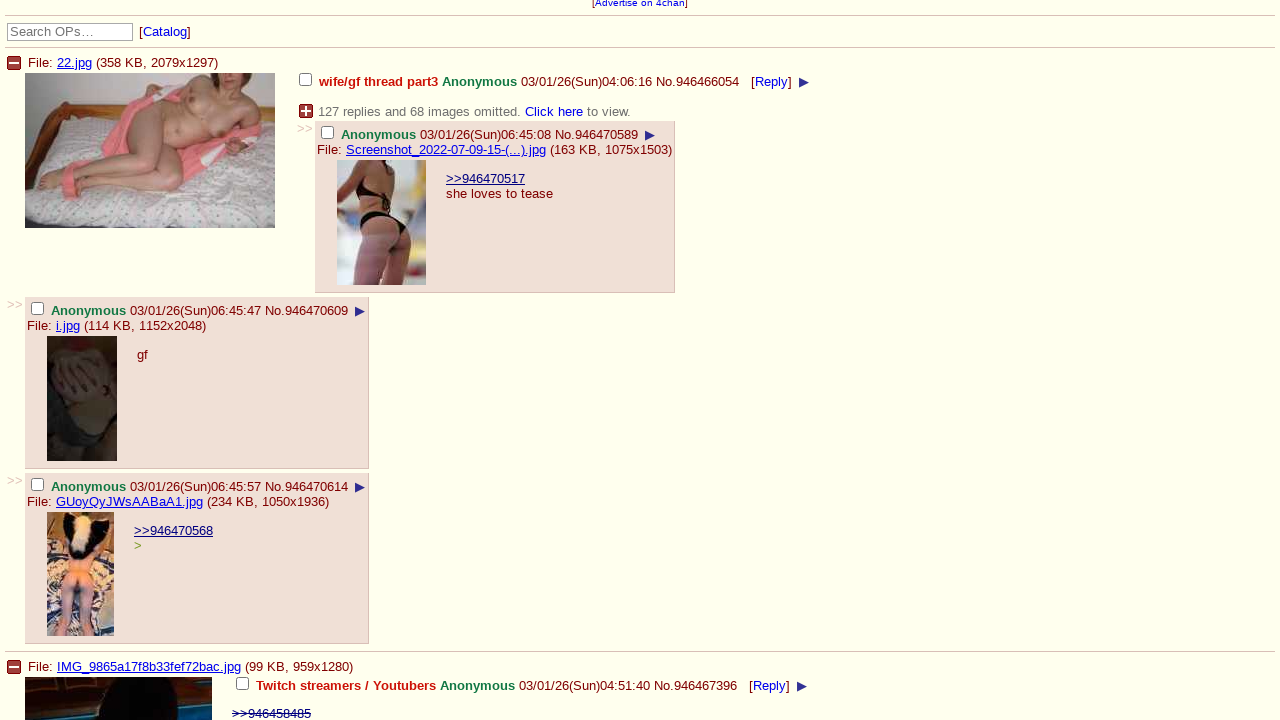

Checked if at bottom of page 1
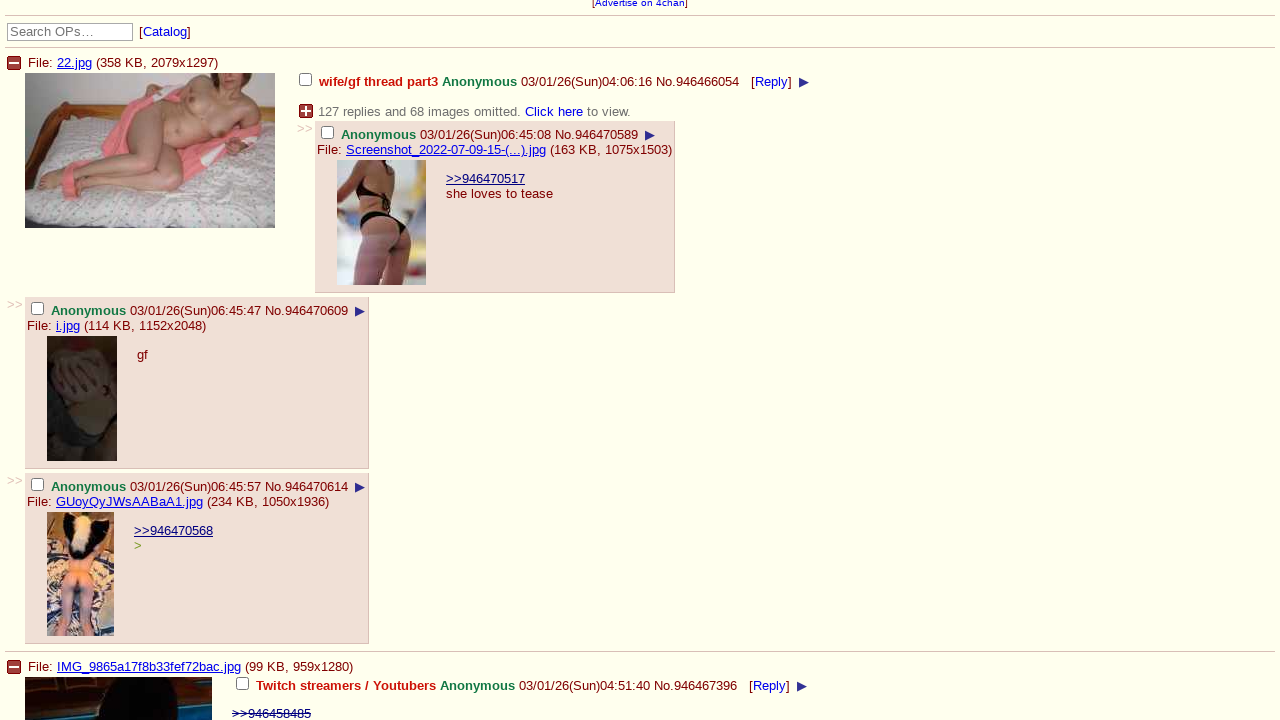

Scrolled down 100px on page 1
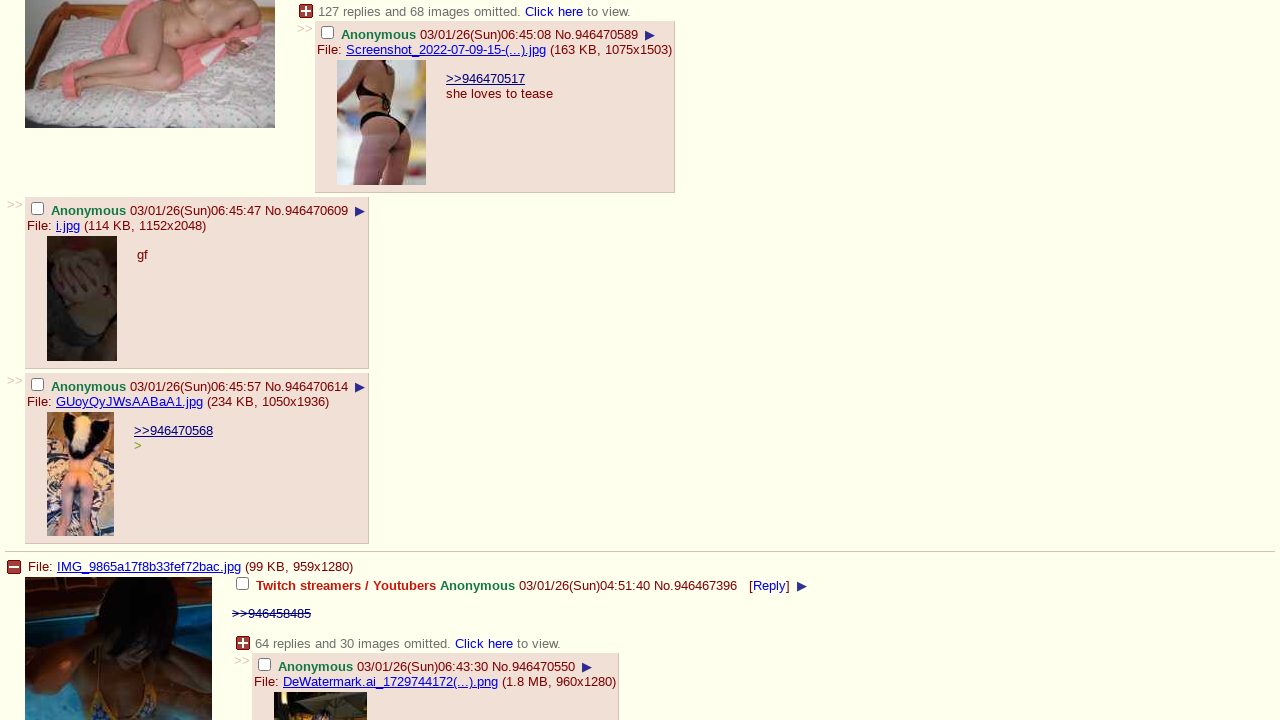

Waited 500ms for content to load on page 1
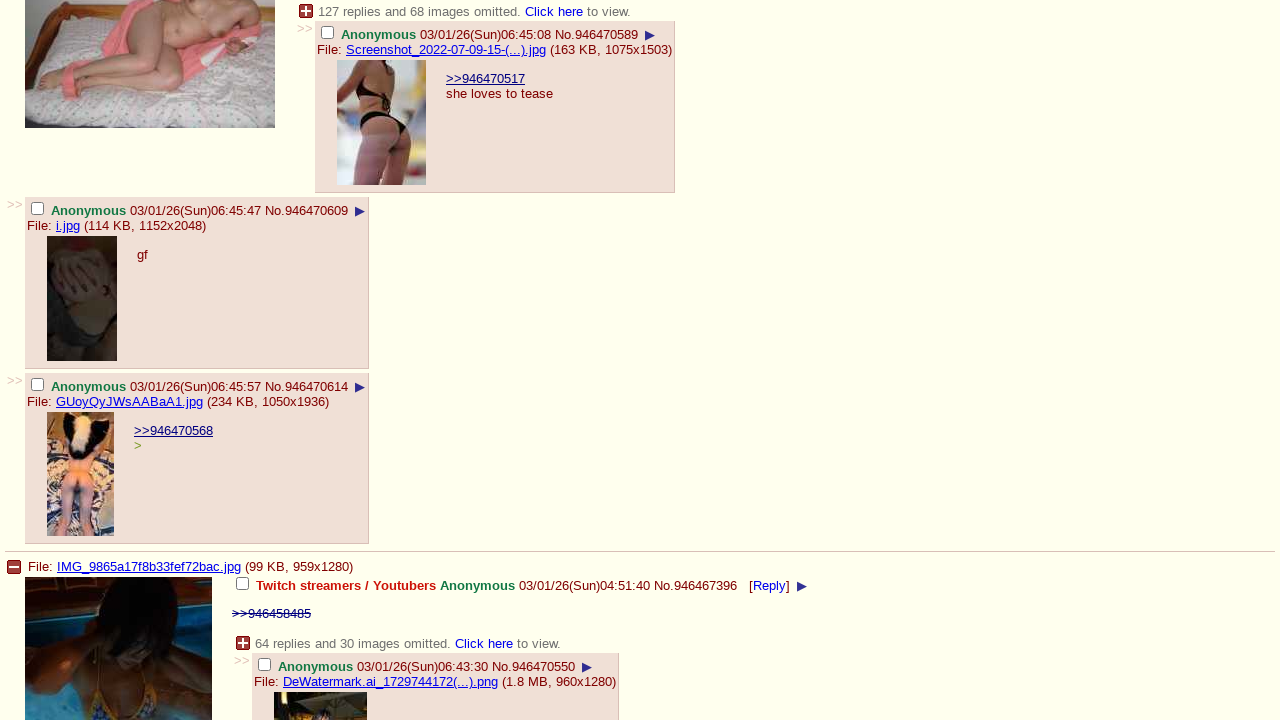

Checked if at bottom of page 1
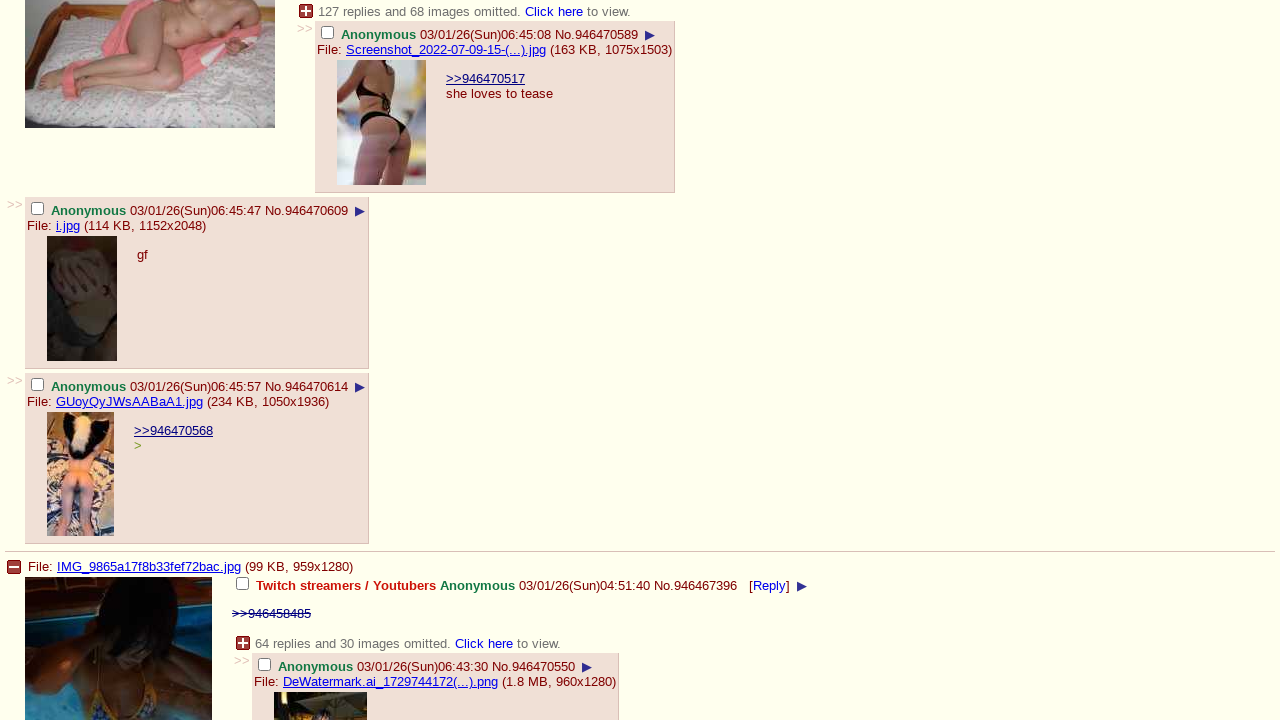

Scrolled down 100px on page 1
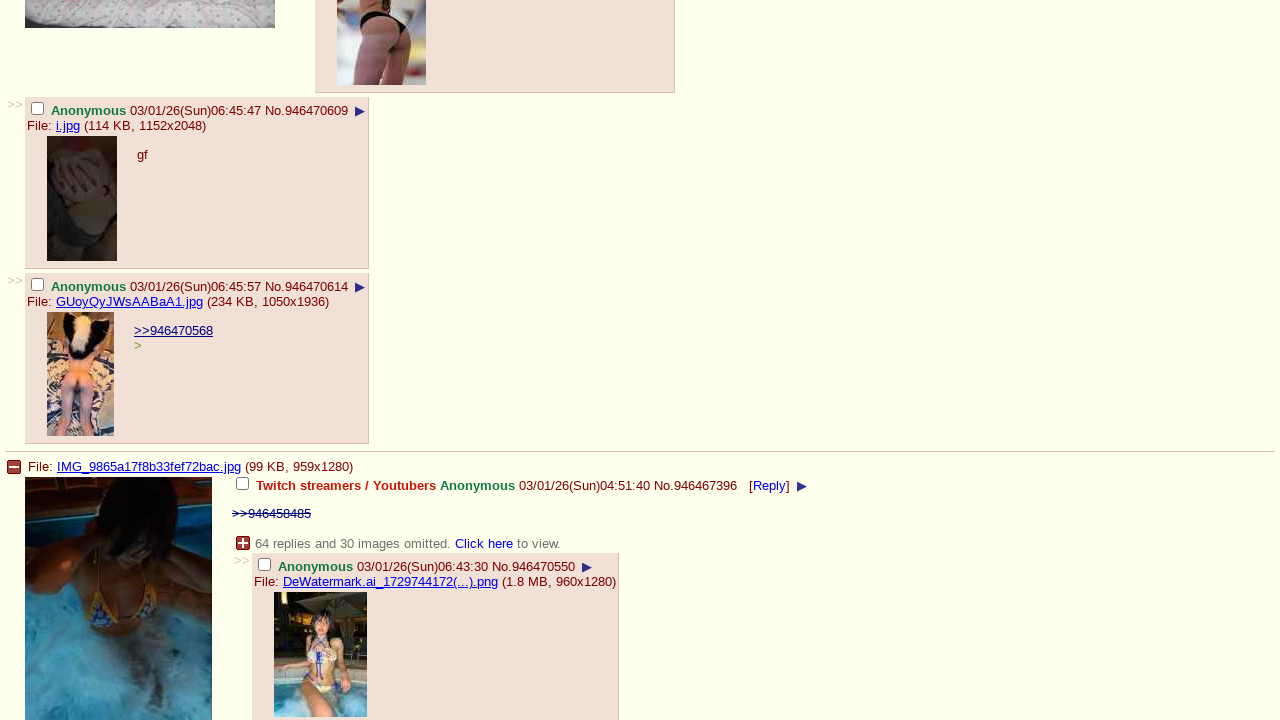

Waited 500ms for content to load on page 1
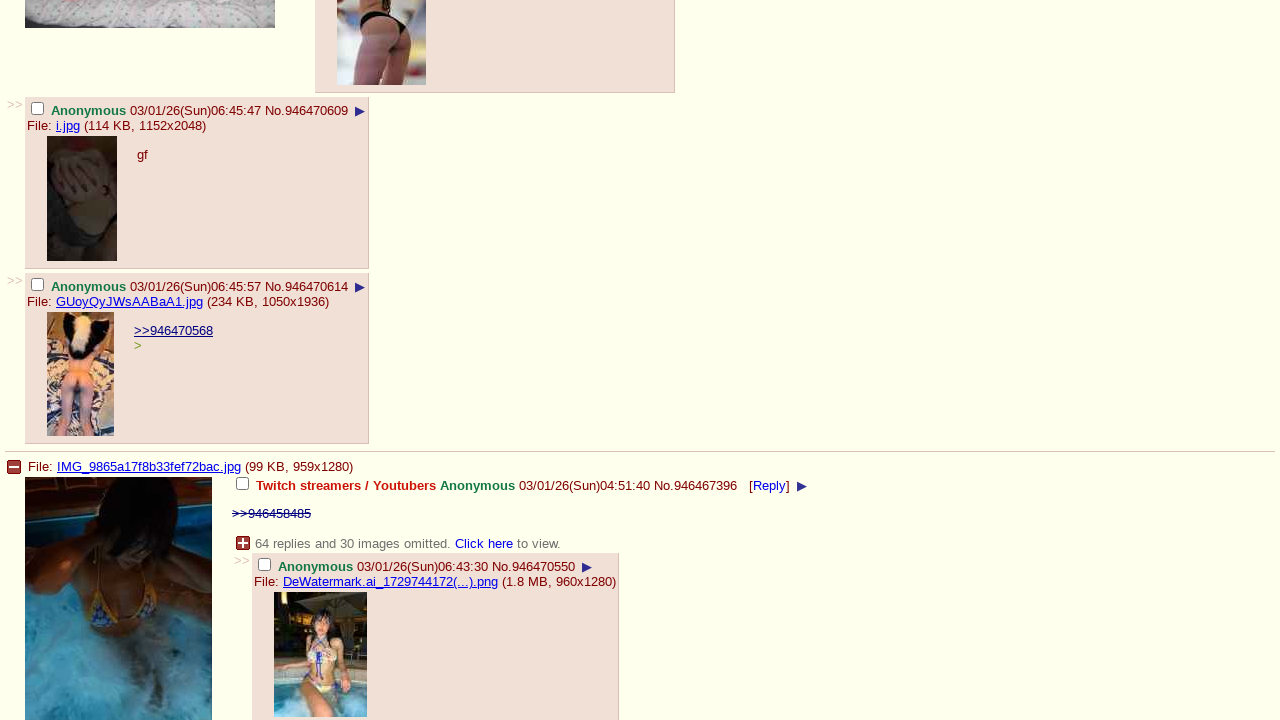

Checked if at bottom of page 1
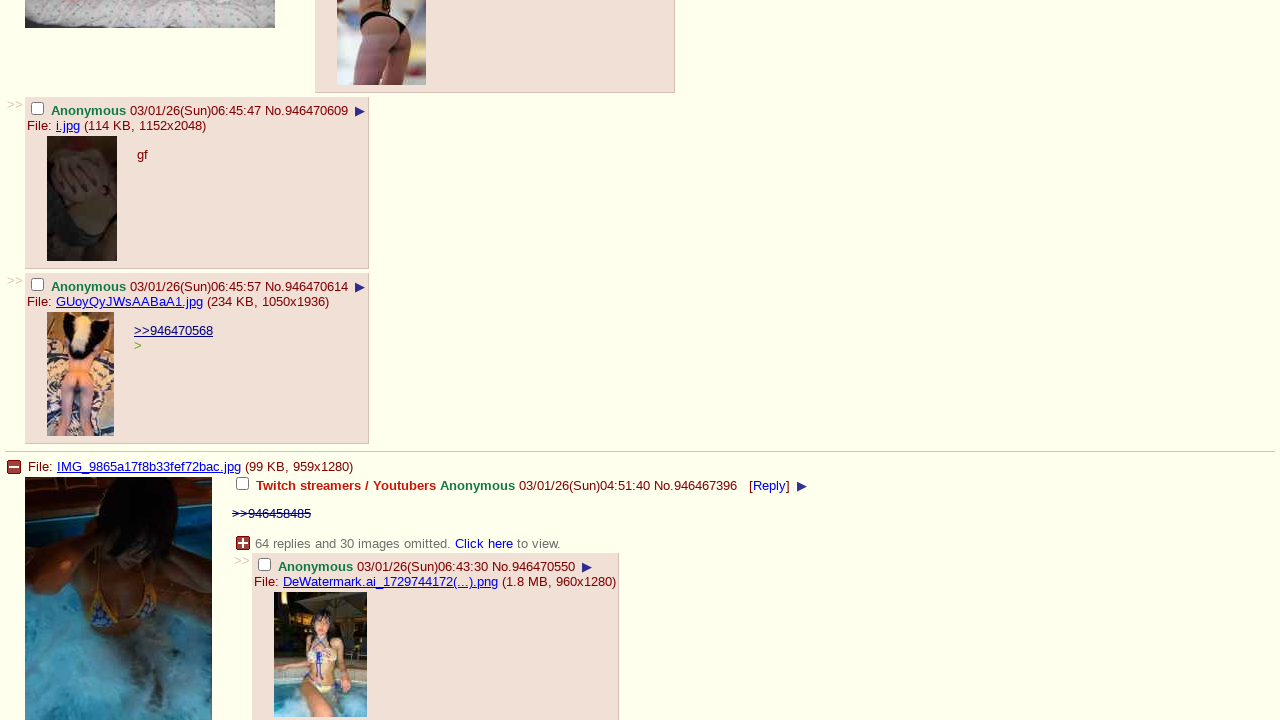

Scrolled down 100px on page 1
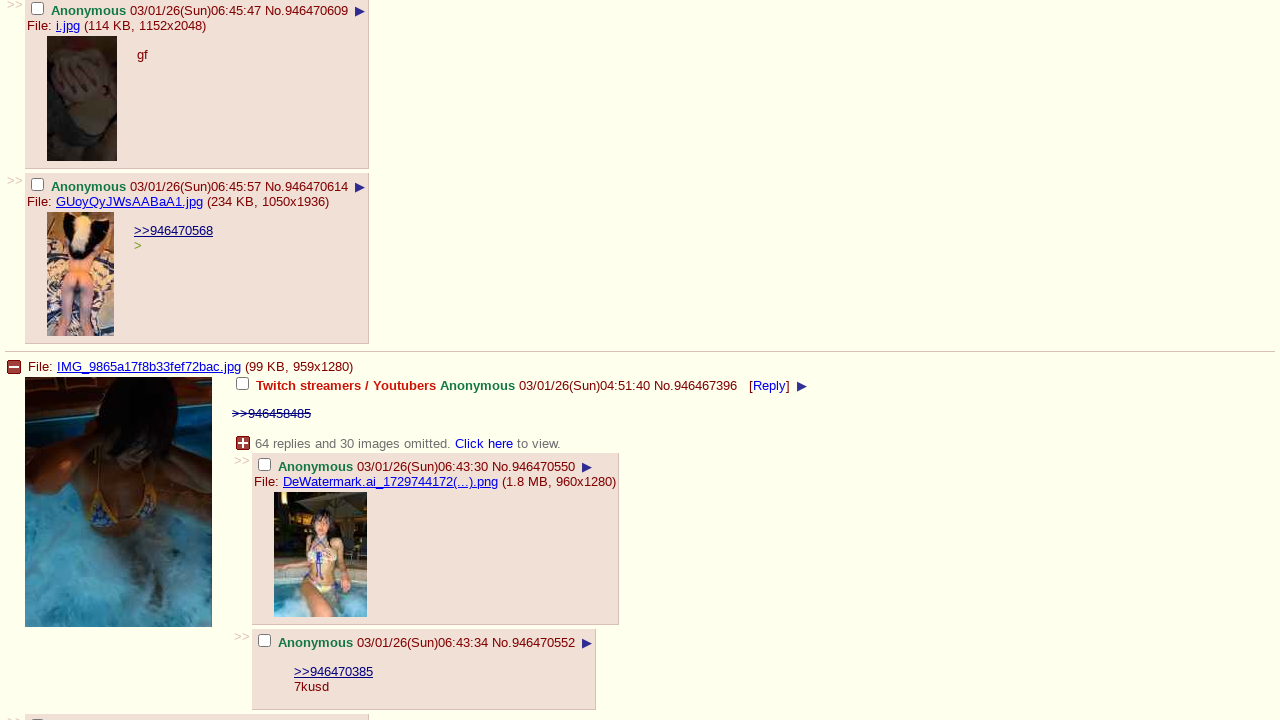

Waited 500ms for content to load on page 1
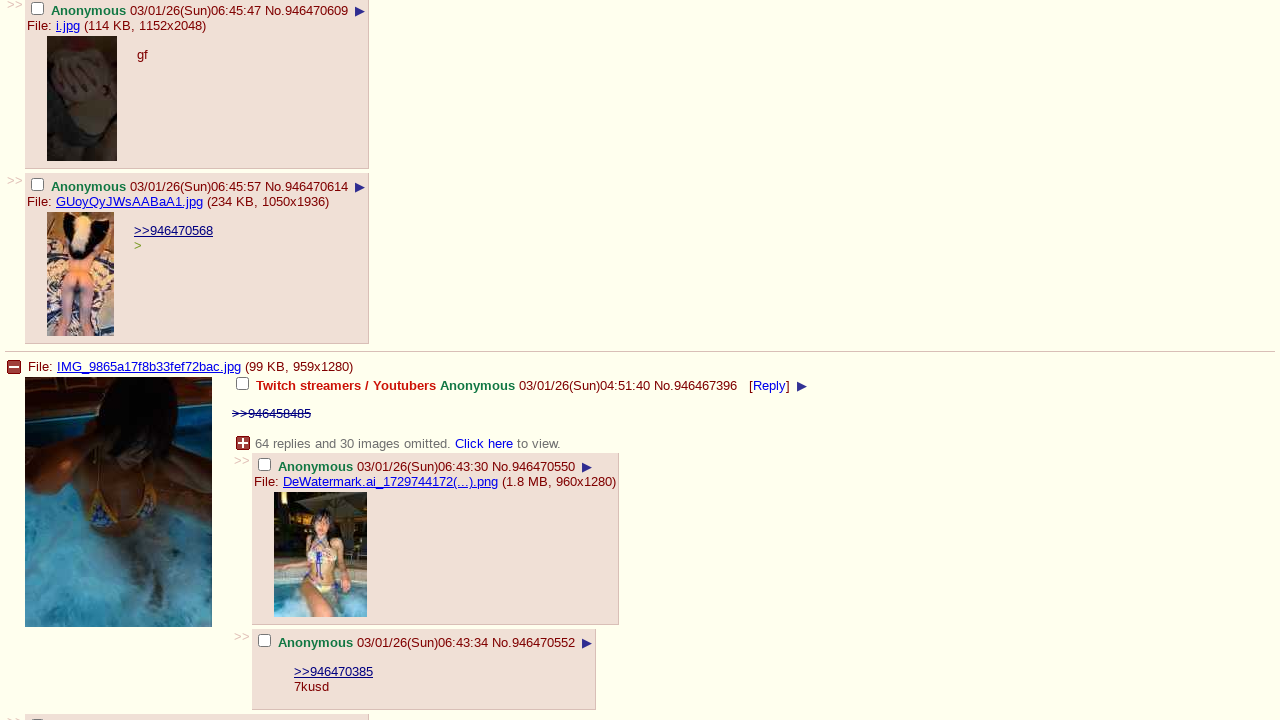

Checked if at bottom of page 1
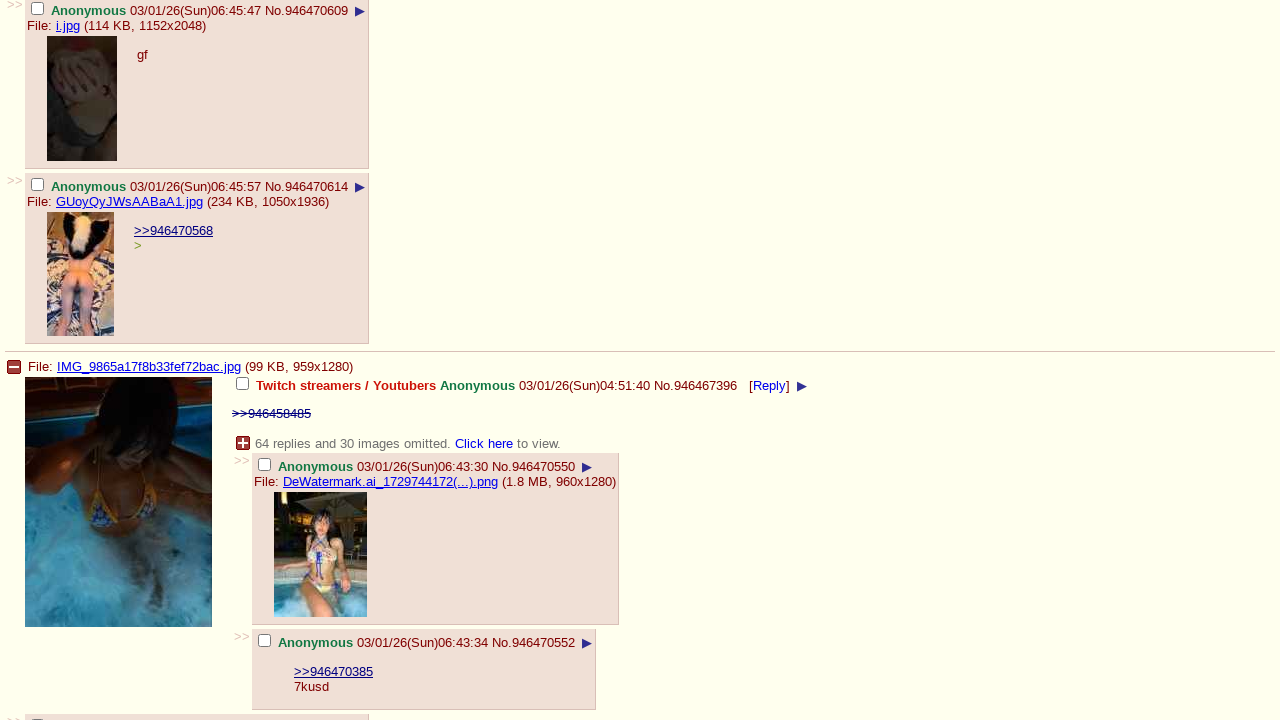

Scrolled down 100px on page 1
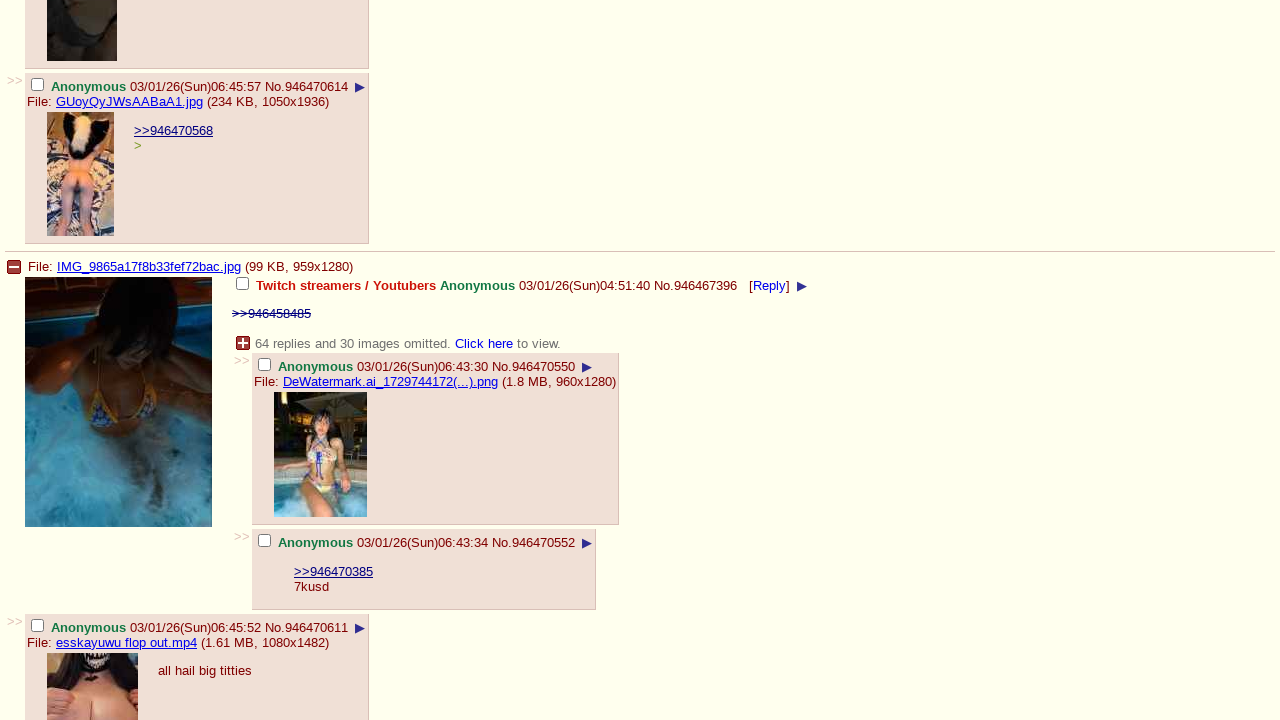

Waited 500ms for content to load on page 1
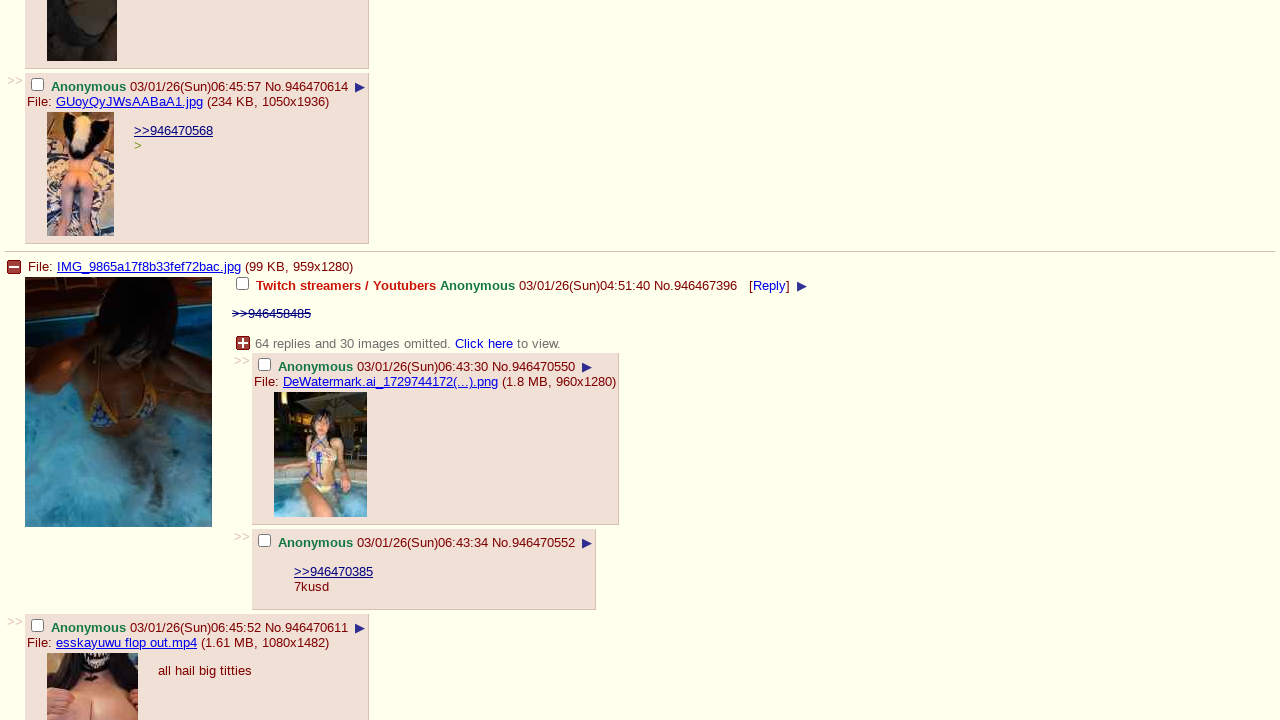

Checked if at bottom of page 1
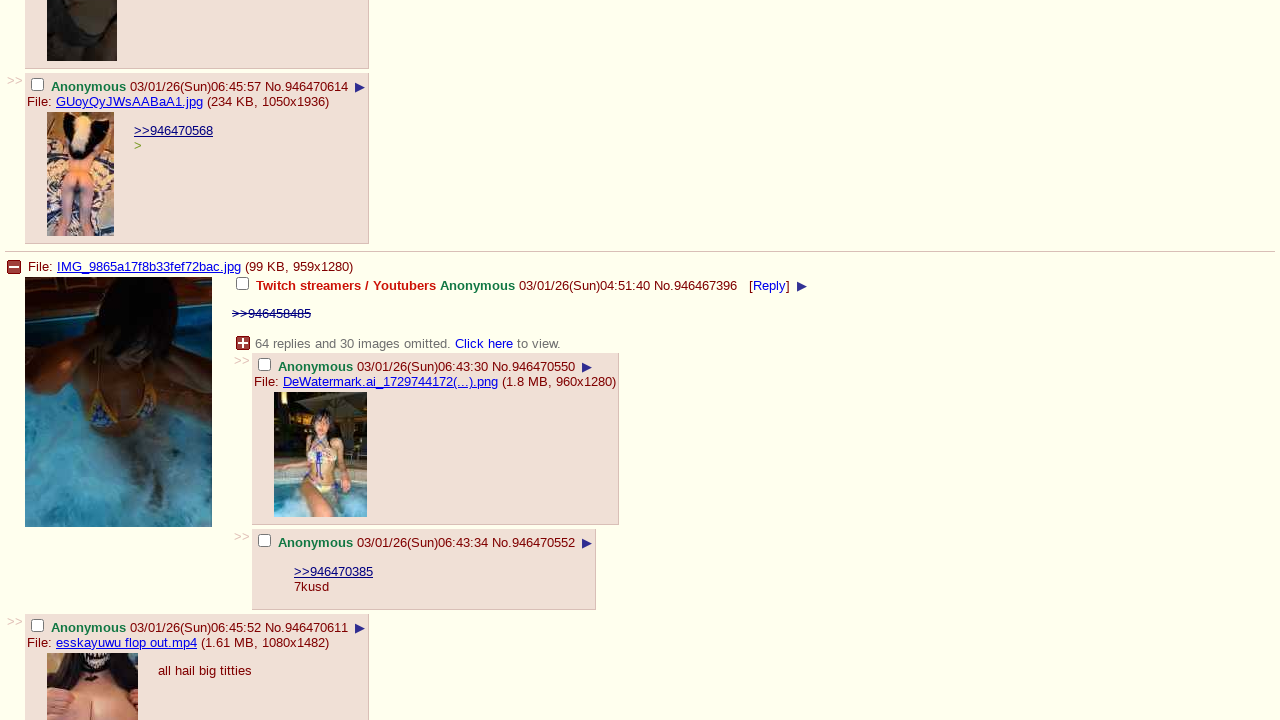

Scrolled down 100px on page 1
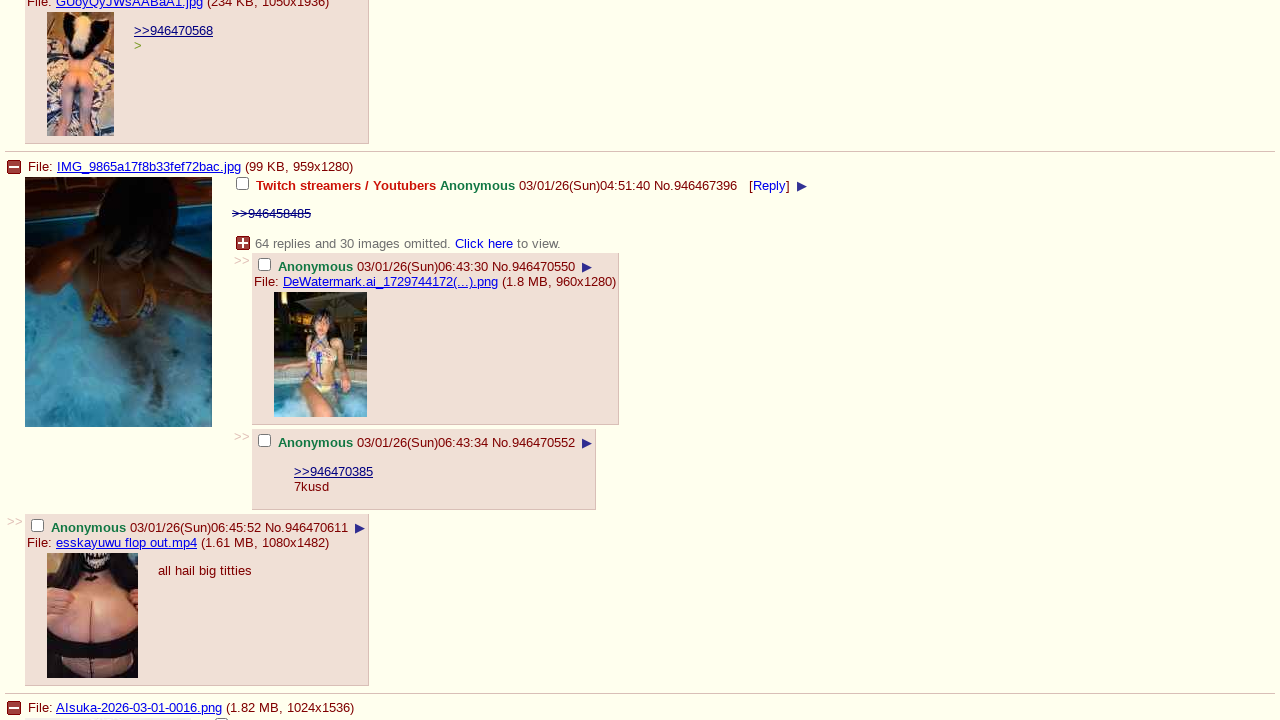

Waited 500ms for content to load on page 1
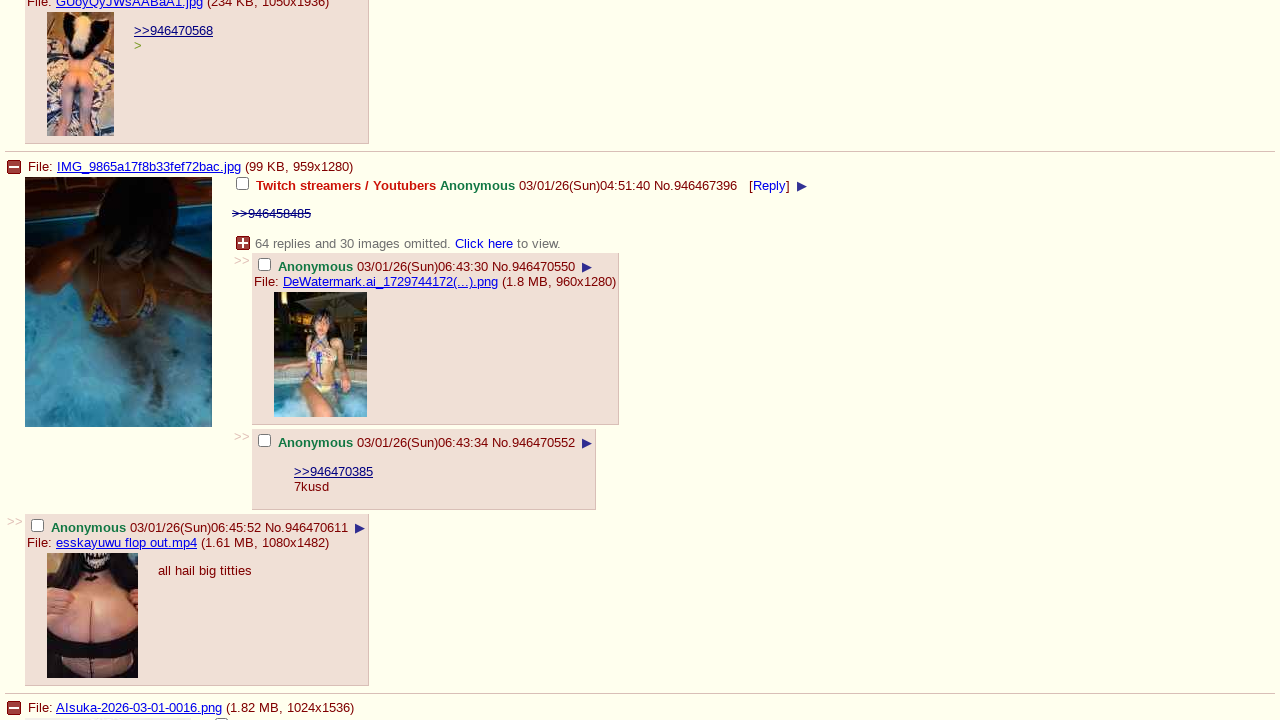

Checked if at bottom of page 1
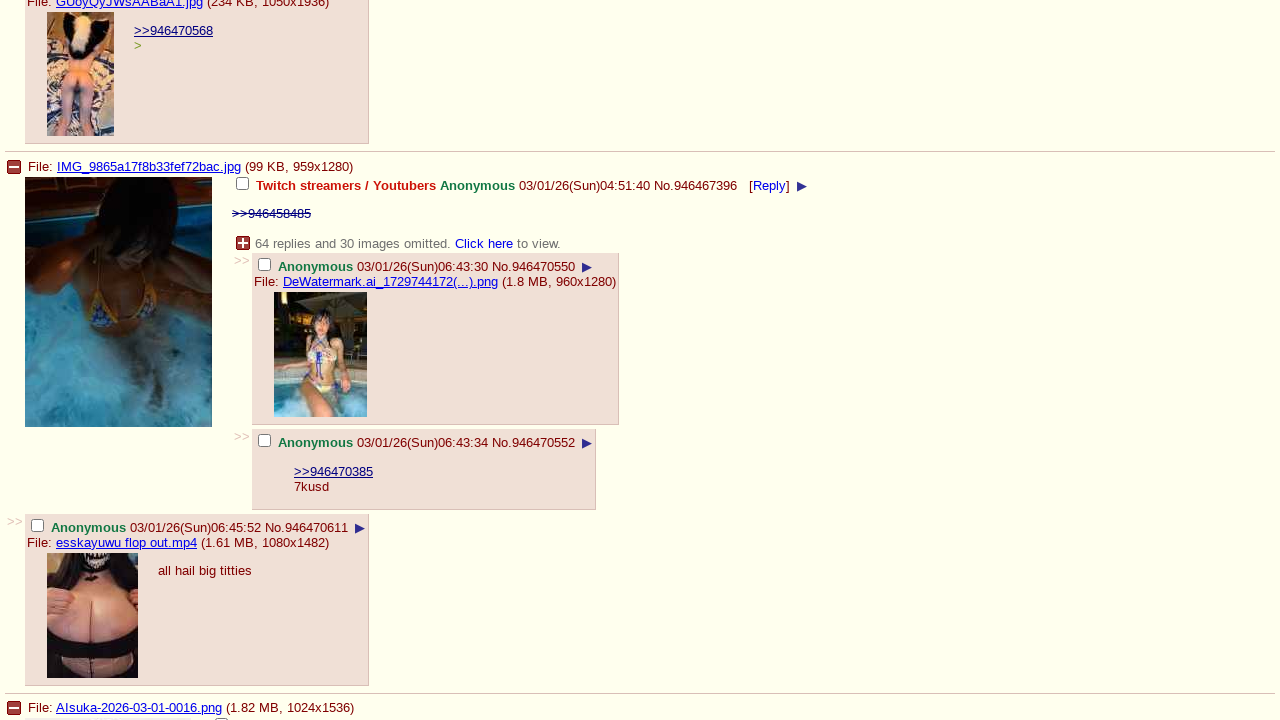

Scrolled down 100px on page 1
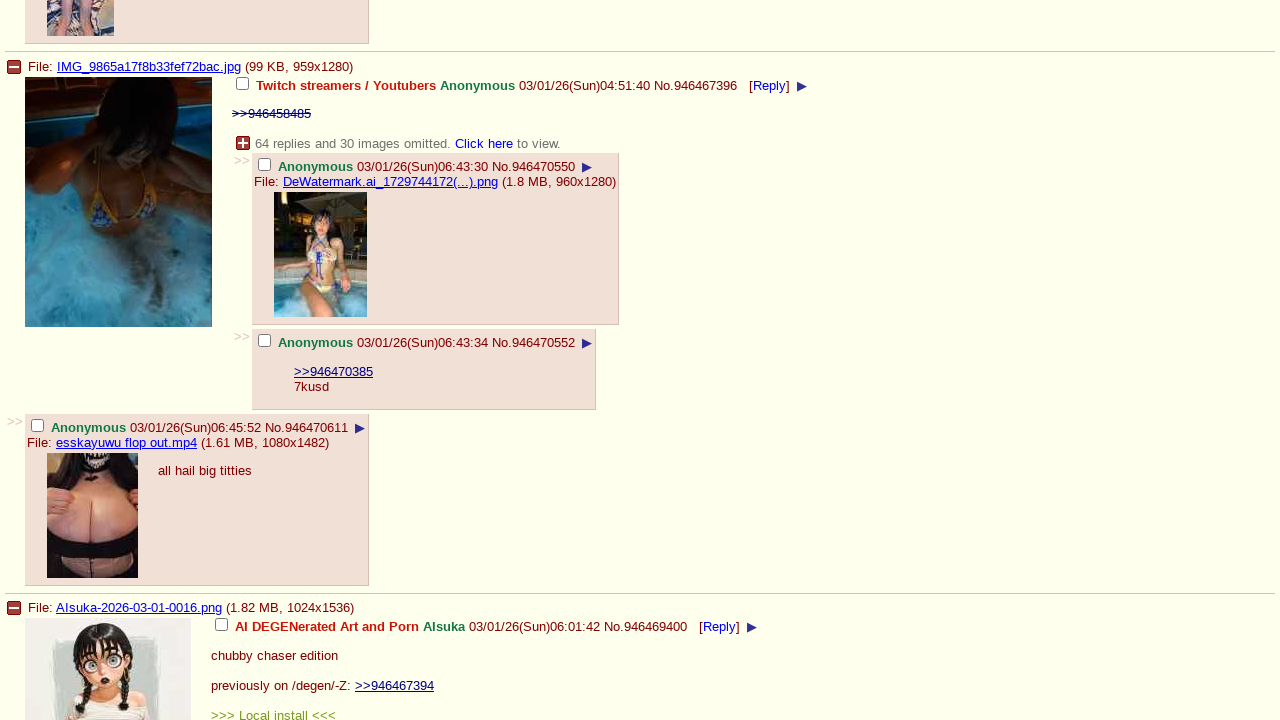

Waited 500ms for content to load on page 1
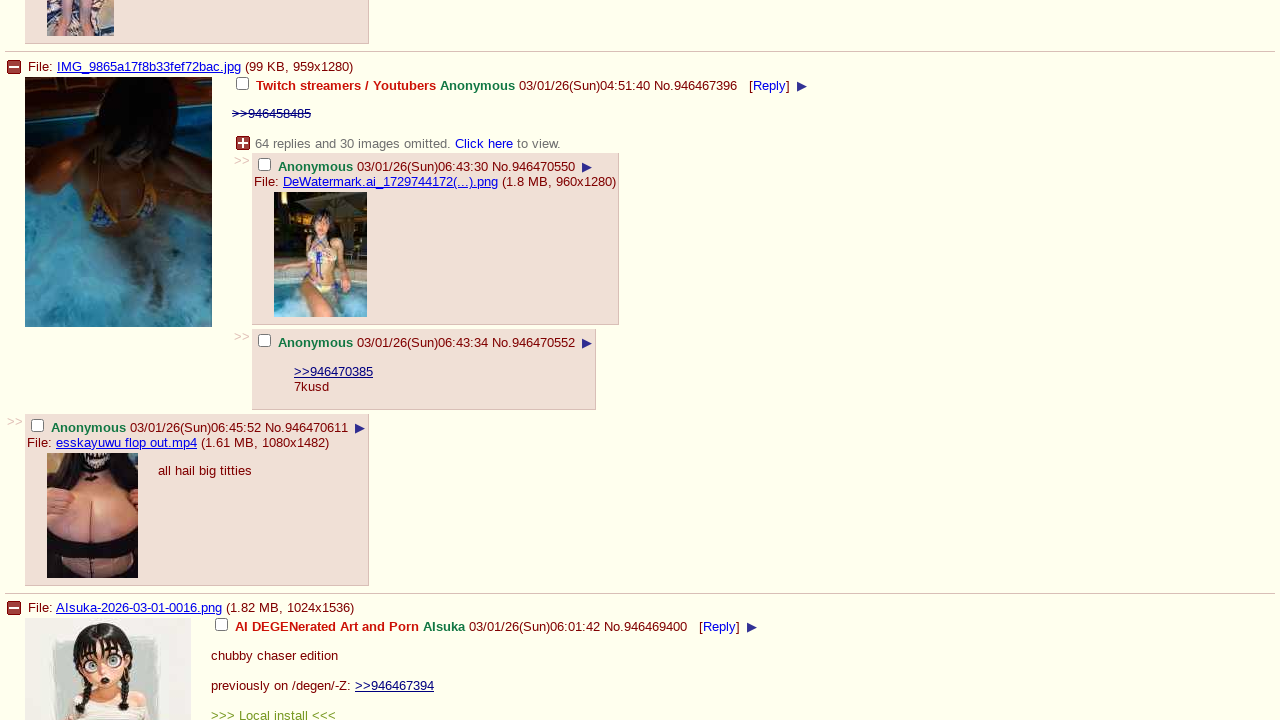

Checked if at bottom of page 1
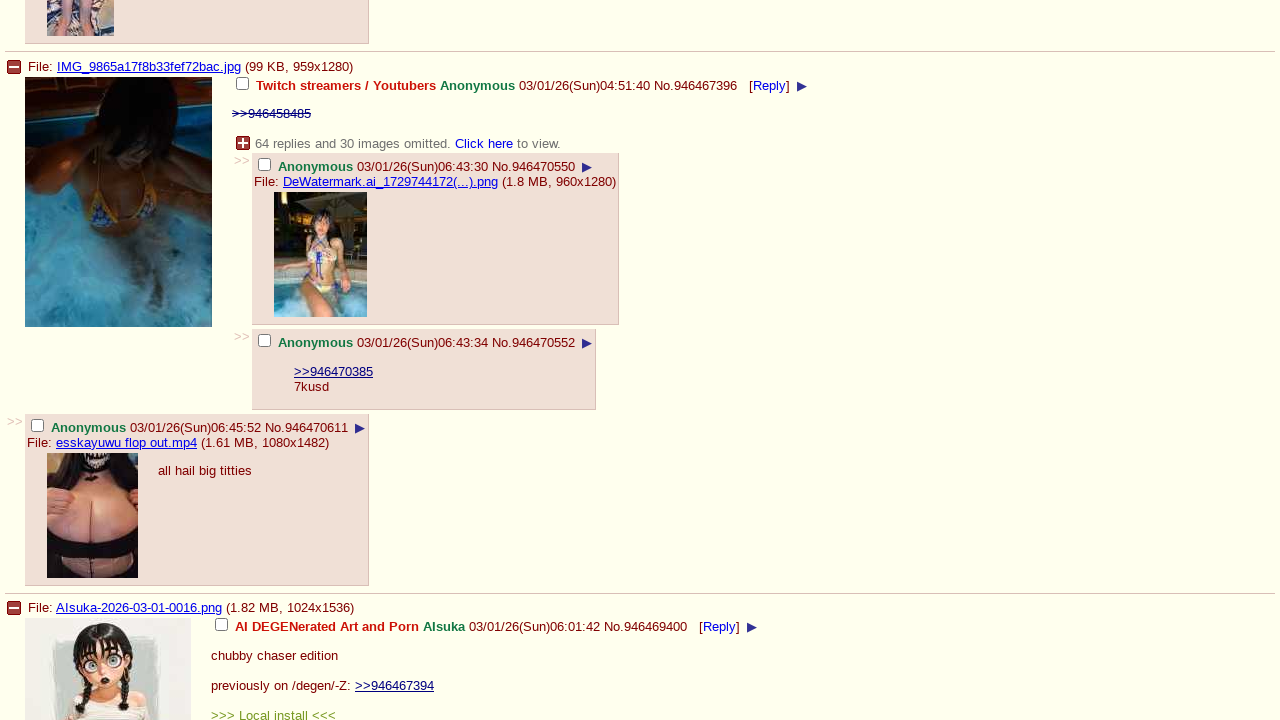

Scrolled down 100px on page 1
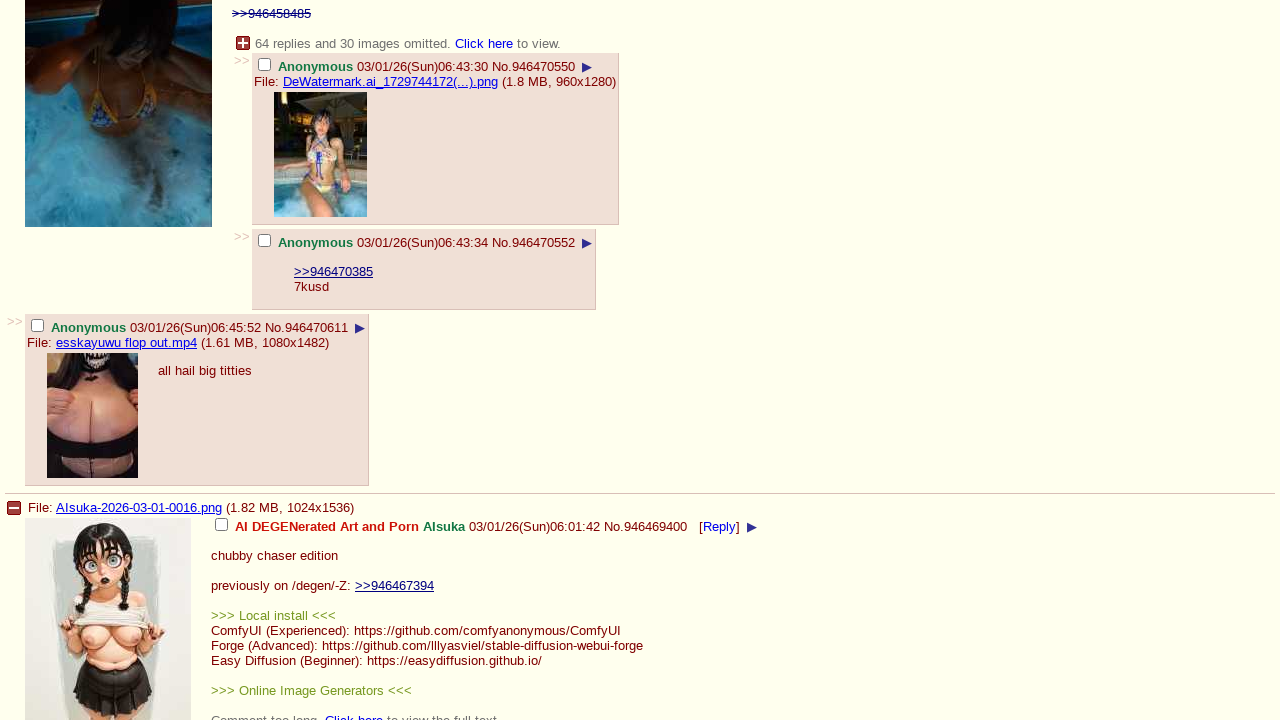

Waited 500ms for content to load on page 1
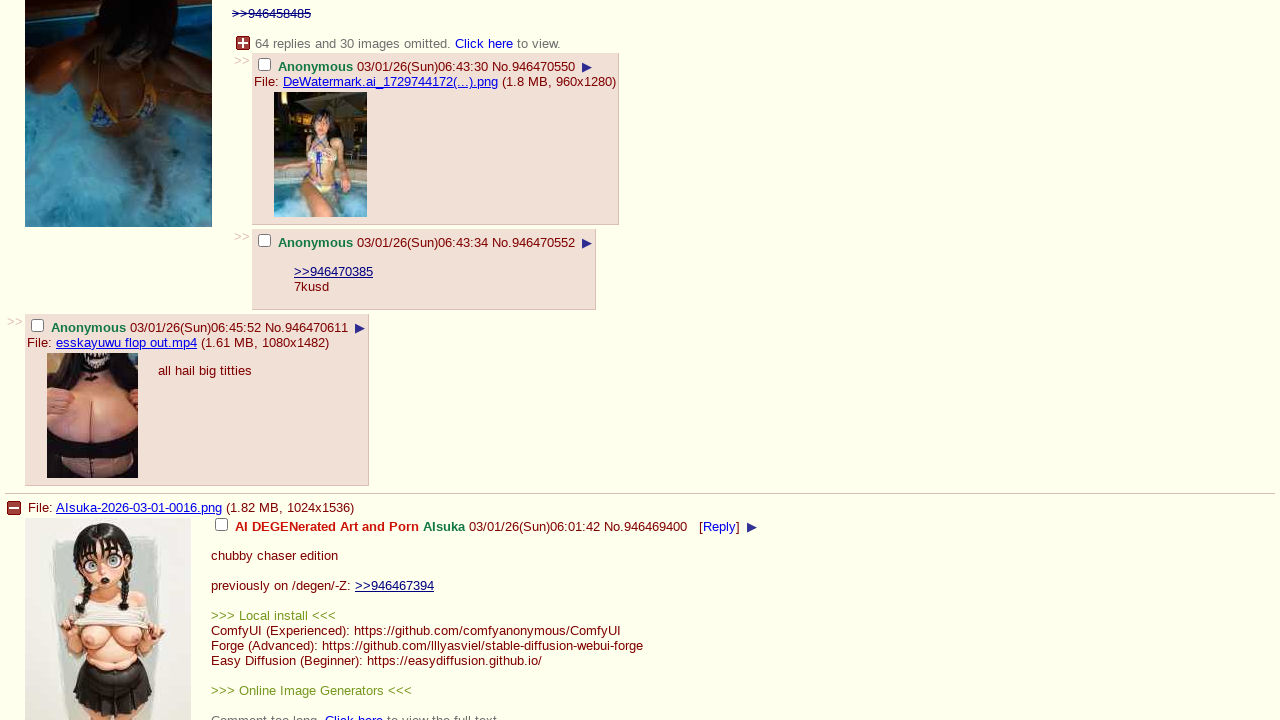

Checked if at bottom of page 1
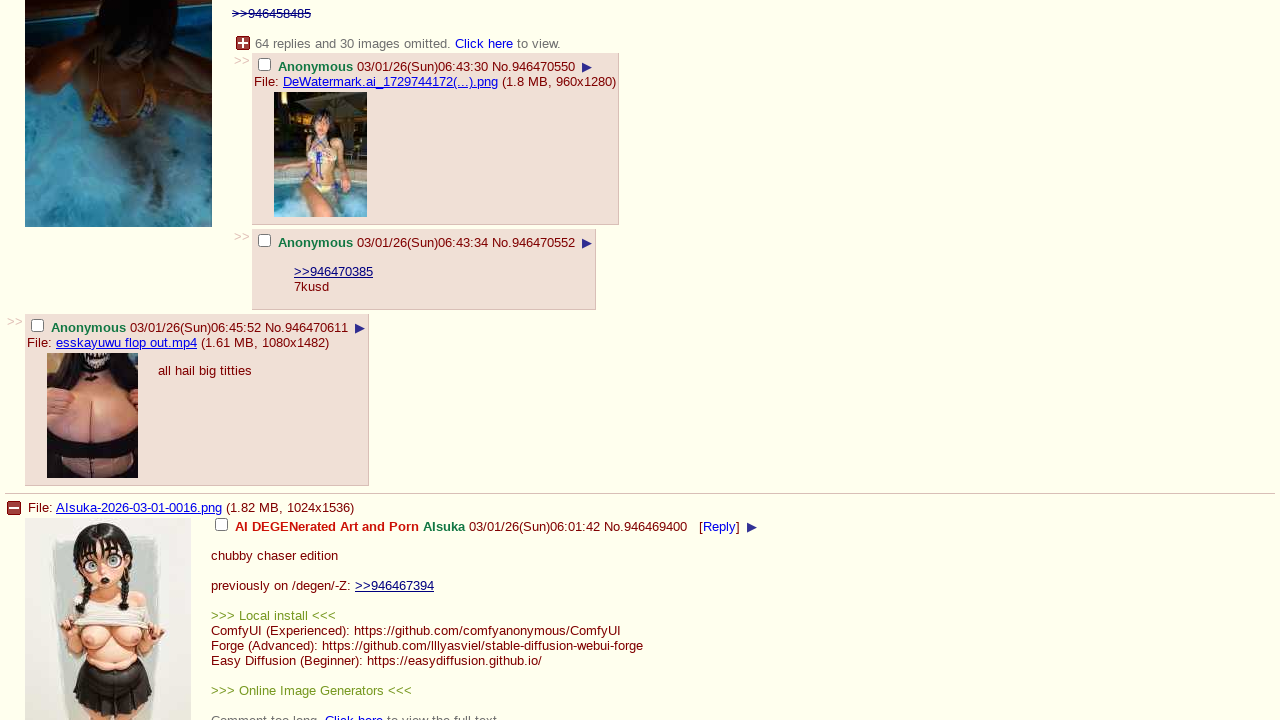

Scrolled down 100px on page 1
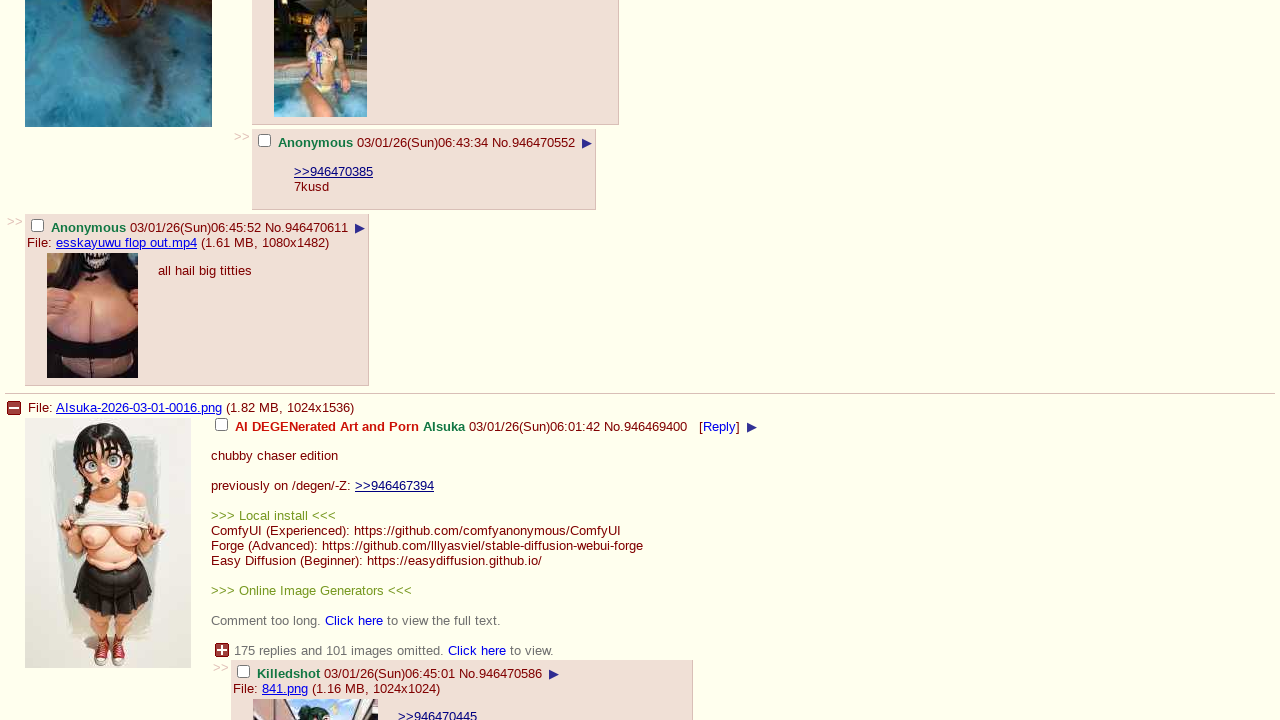

Waited 500ms for content to load on page 1
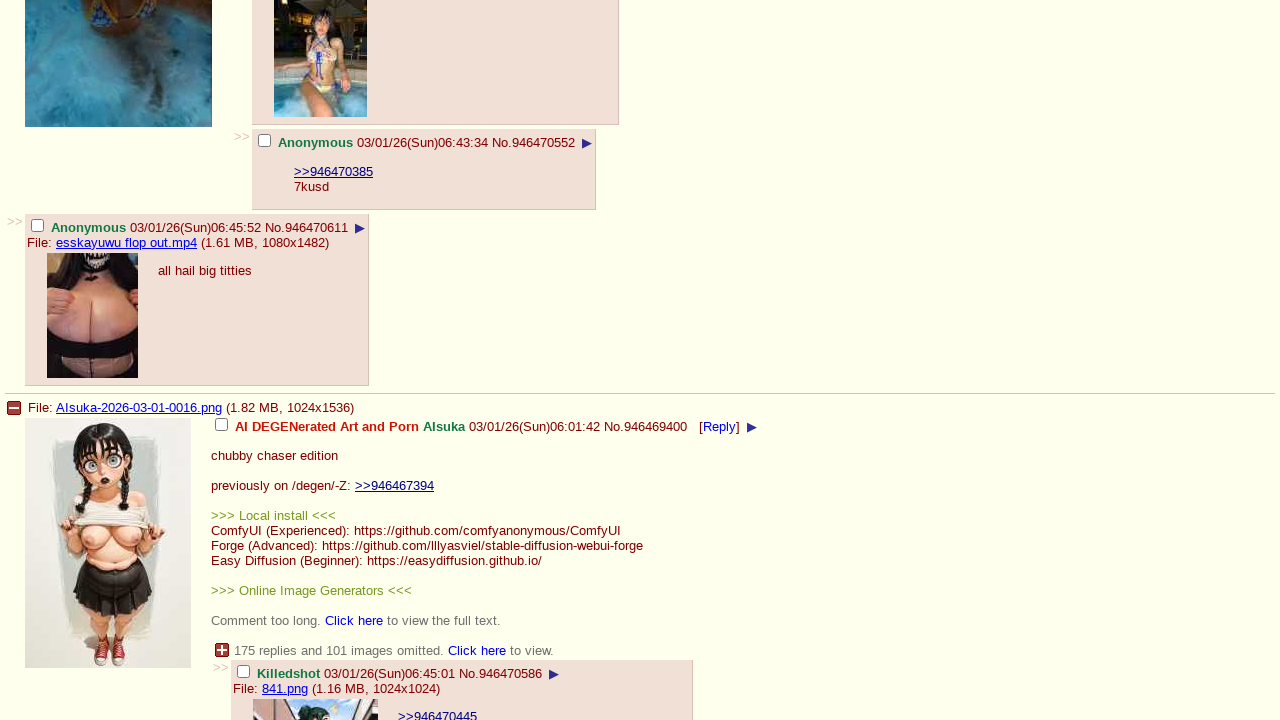

Checked if at bottom of page 1
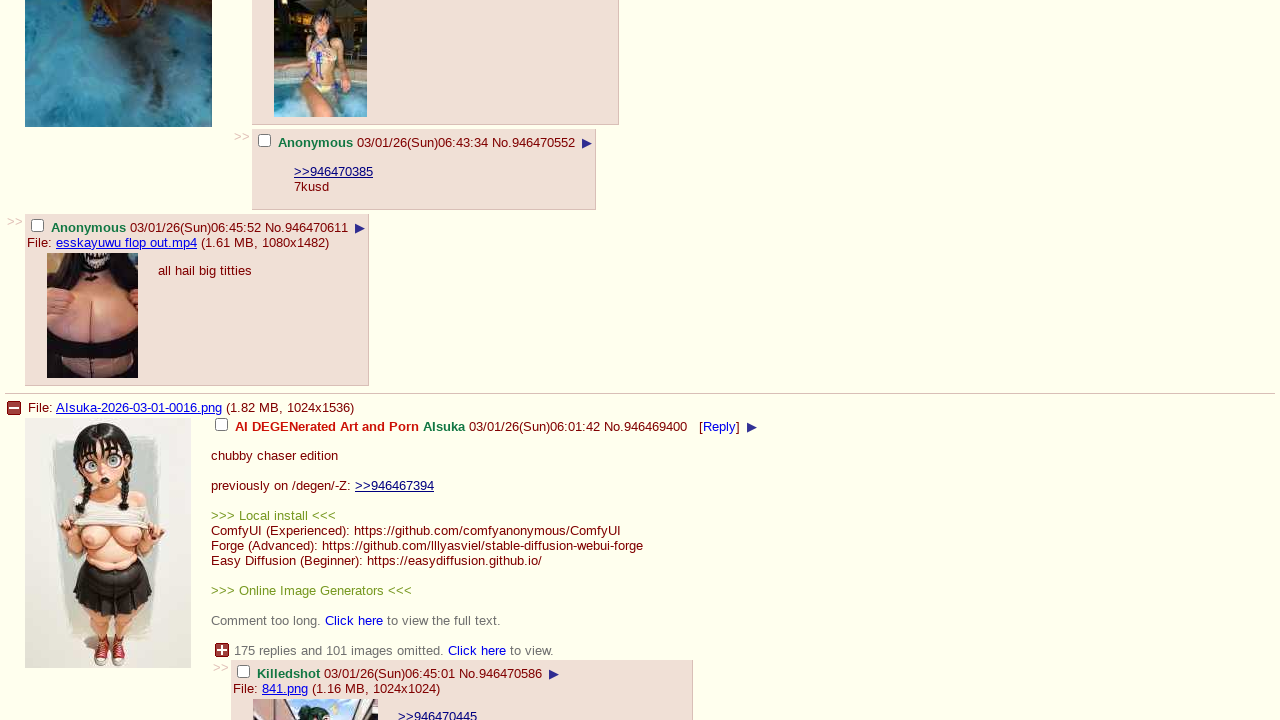

Scrolled down 100px on page 1
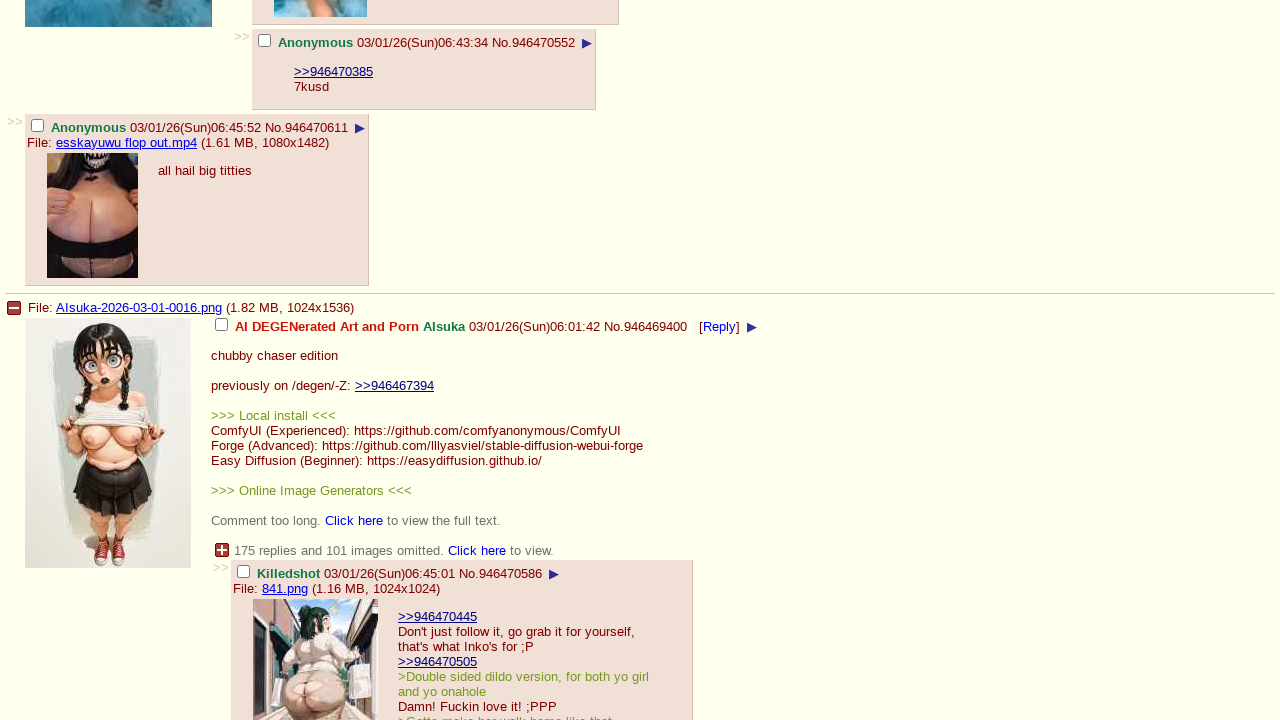

Waited 500ms for content to load on page 1
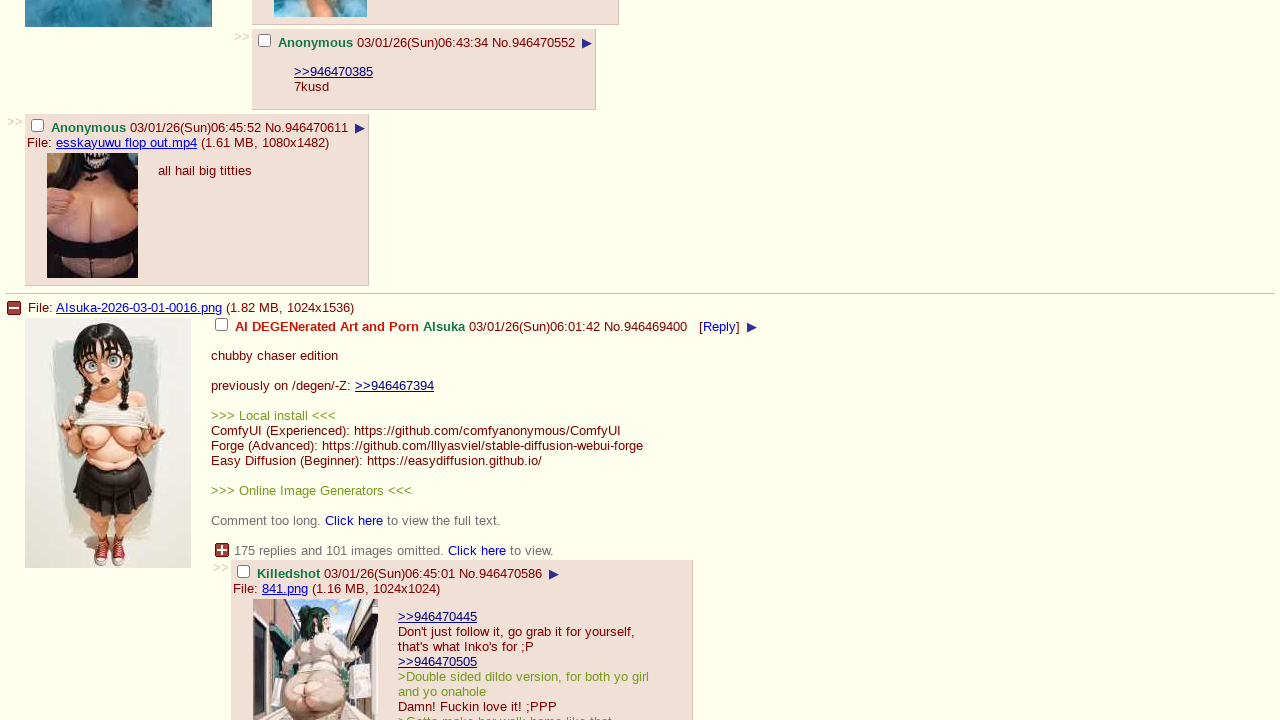

Checked if at bottom of page 1
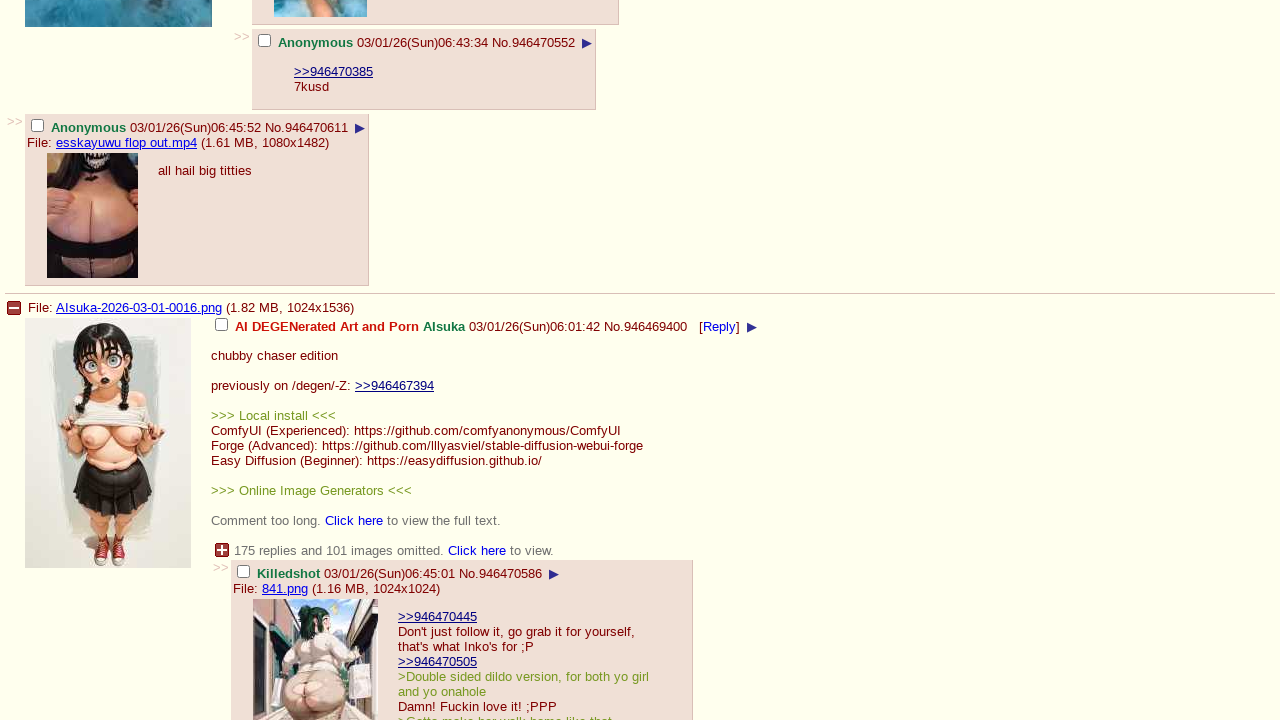

Scrolled down 100px on page 1
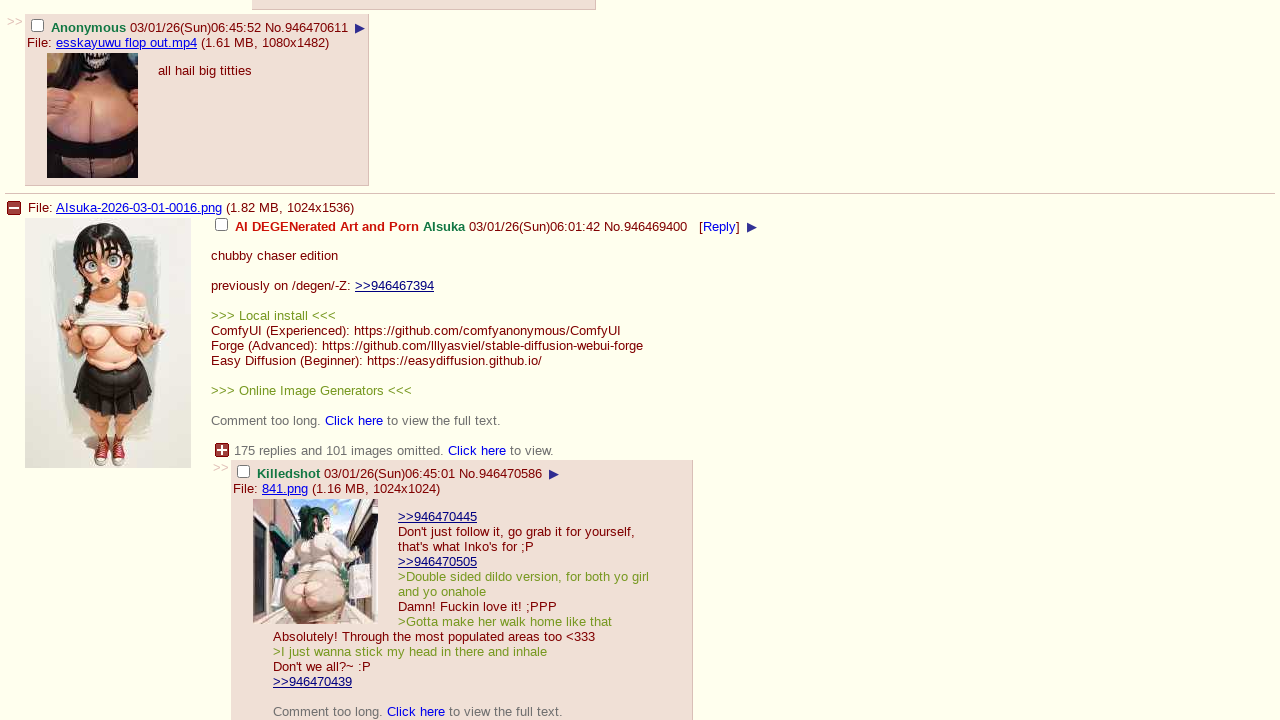

Waited 500ms for content to load on page 1
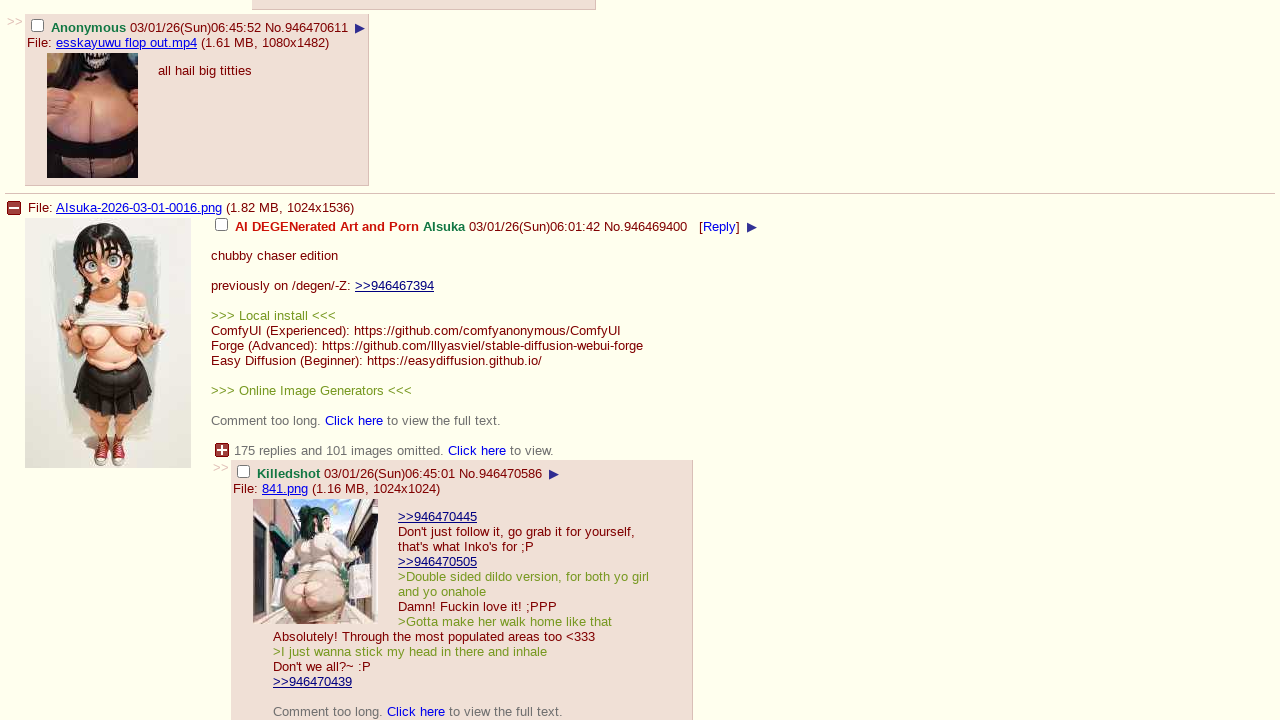

Checked if at bottom of page 1
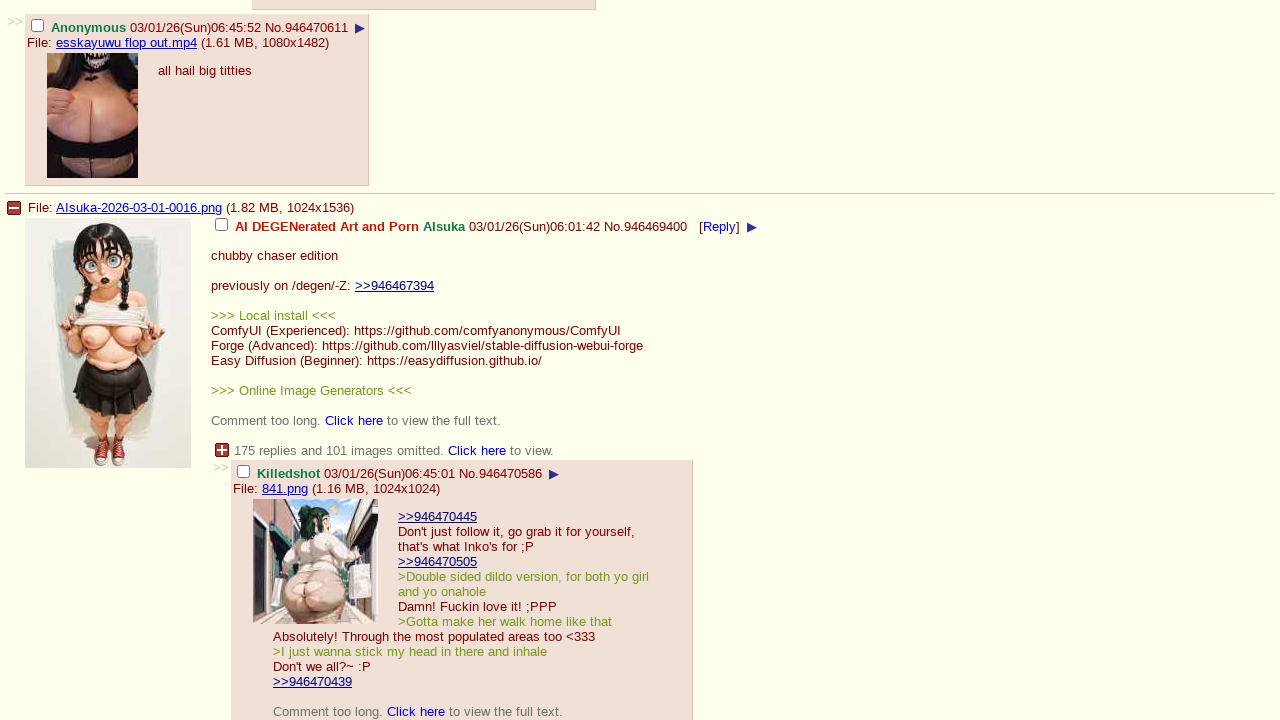

Scrolled down 100px on page 1
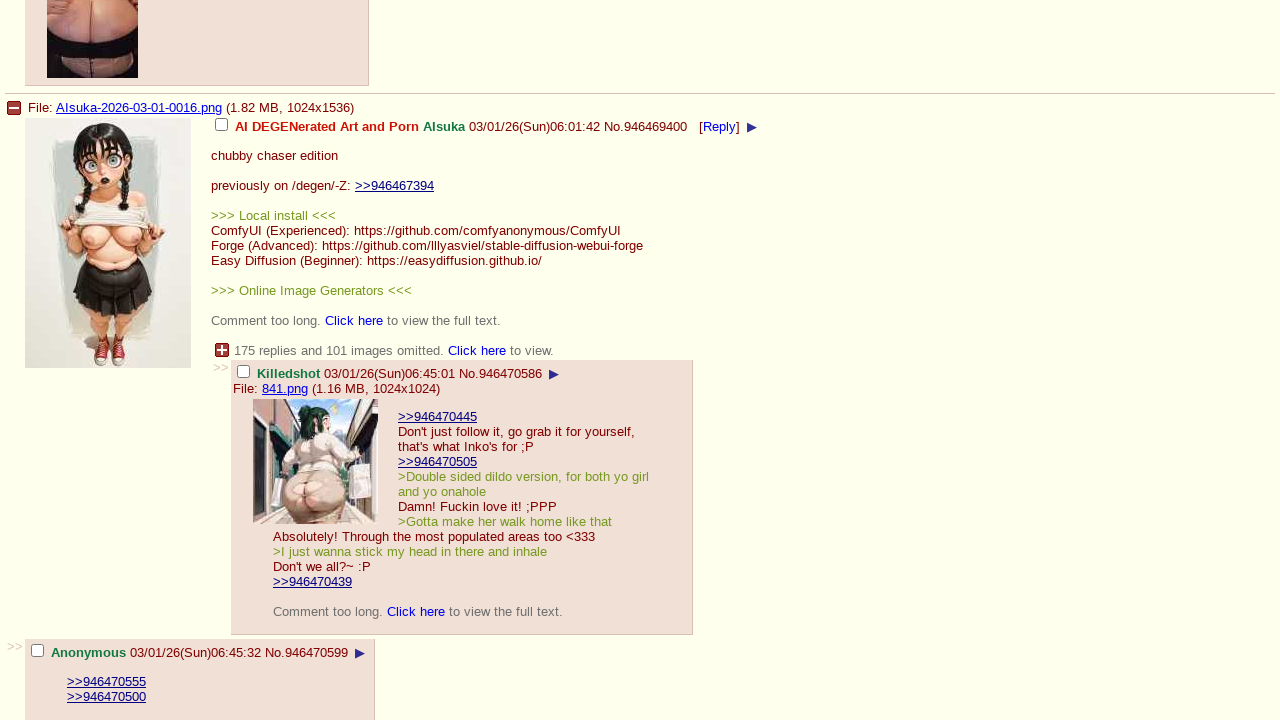

Waited 500ms for content to load on page 1
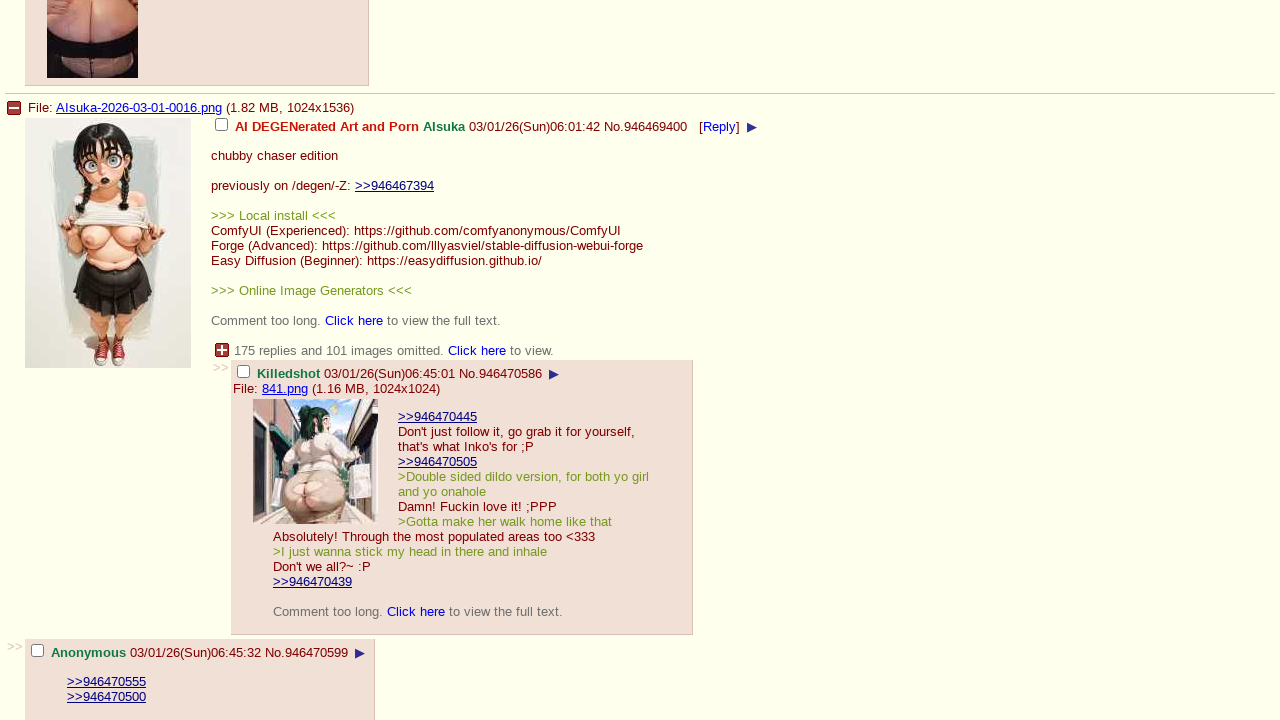

Checked if at bottom of page 1
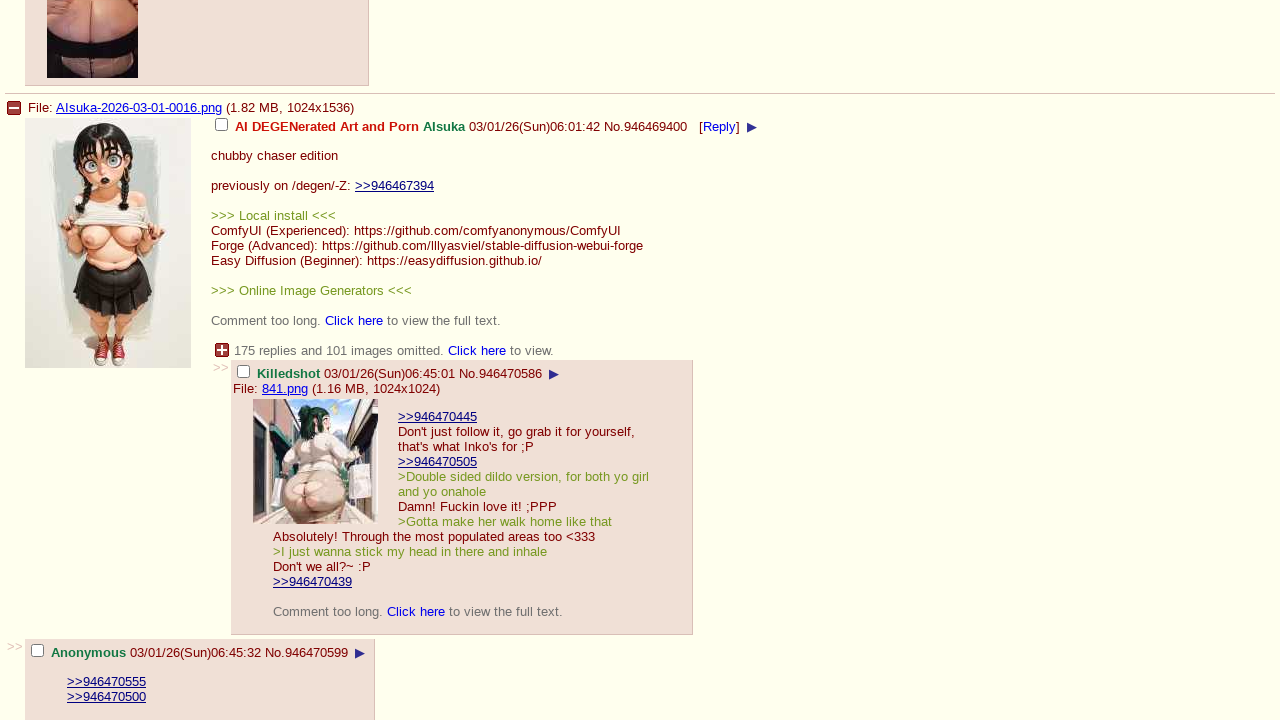

Scrolled down 100px on page 1
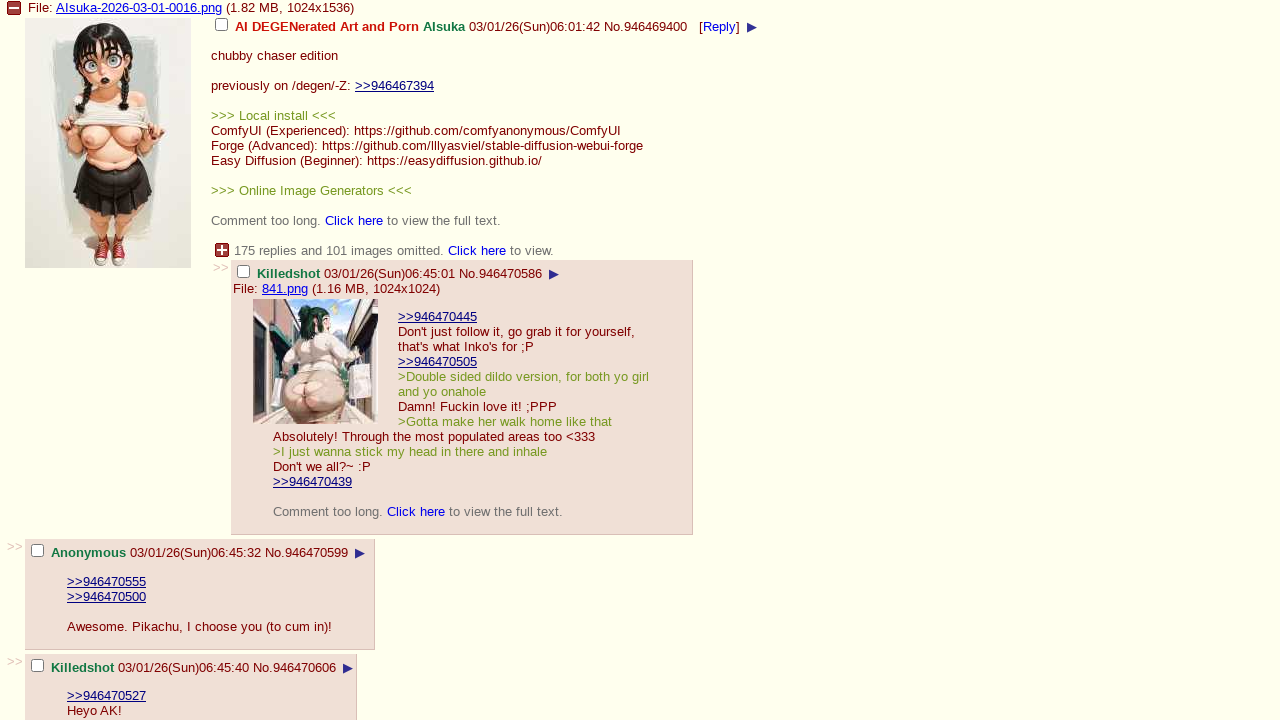

Waited 500ms for content to load on page 1
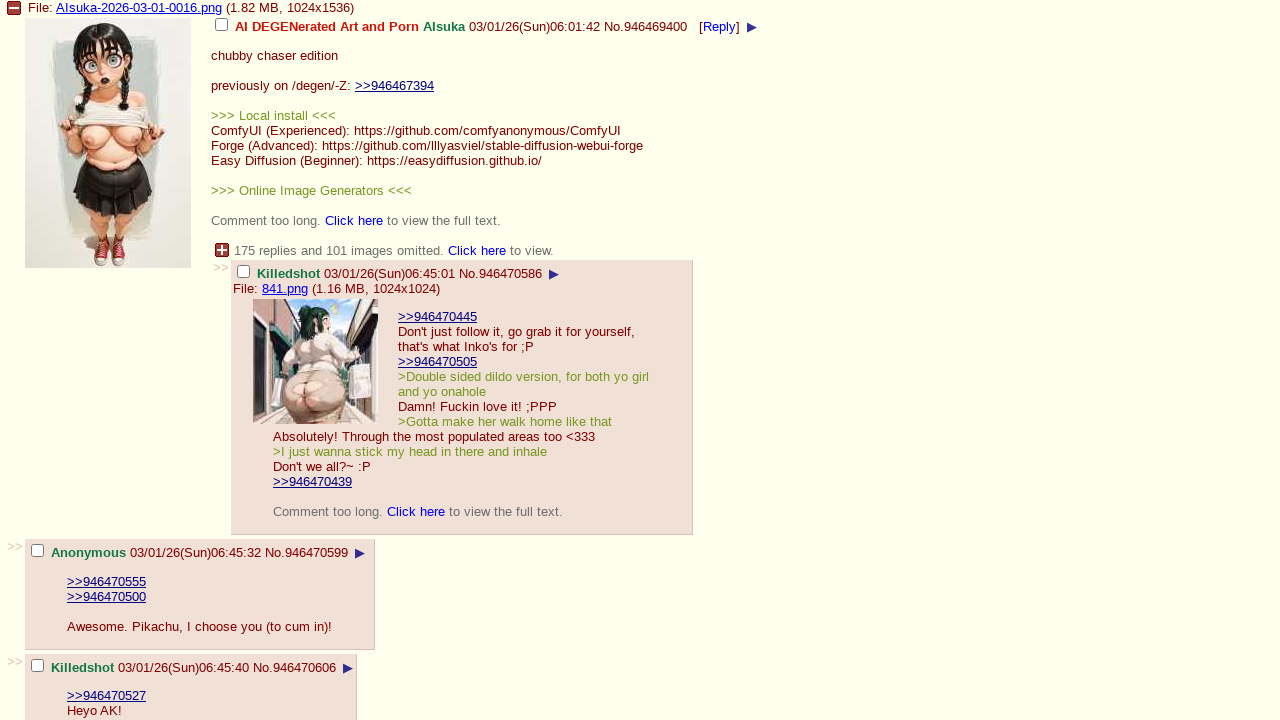

Checked if at bottom of page 1
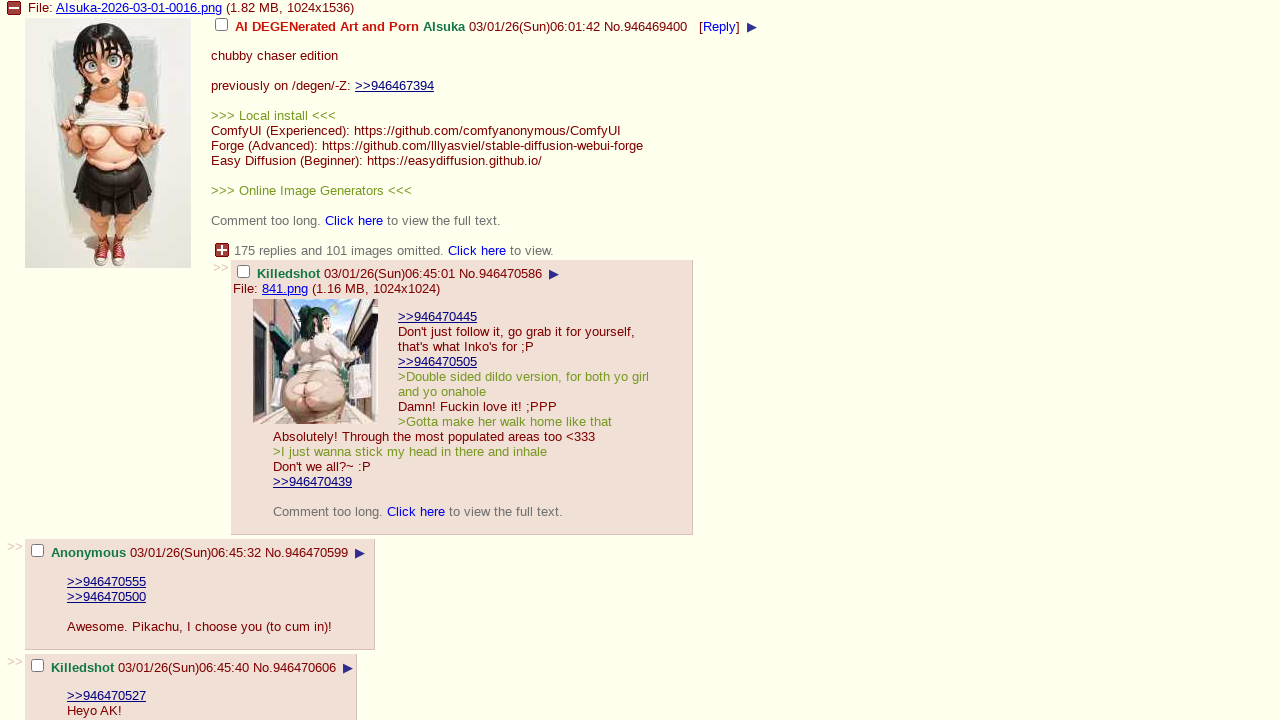

Scrolled down 100px on page 1
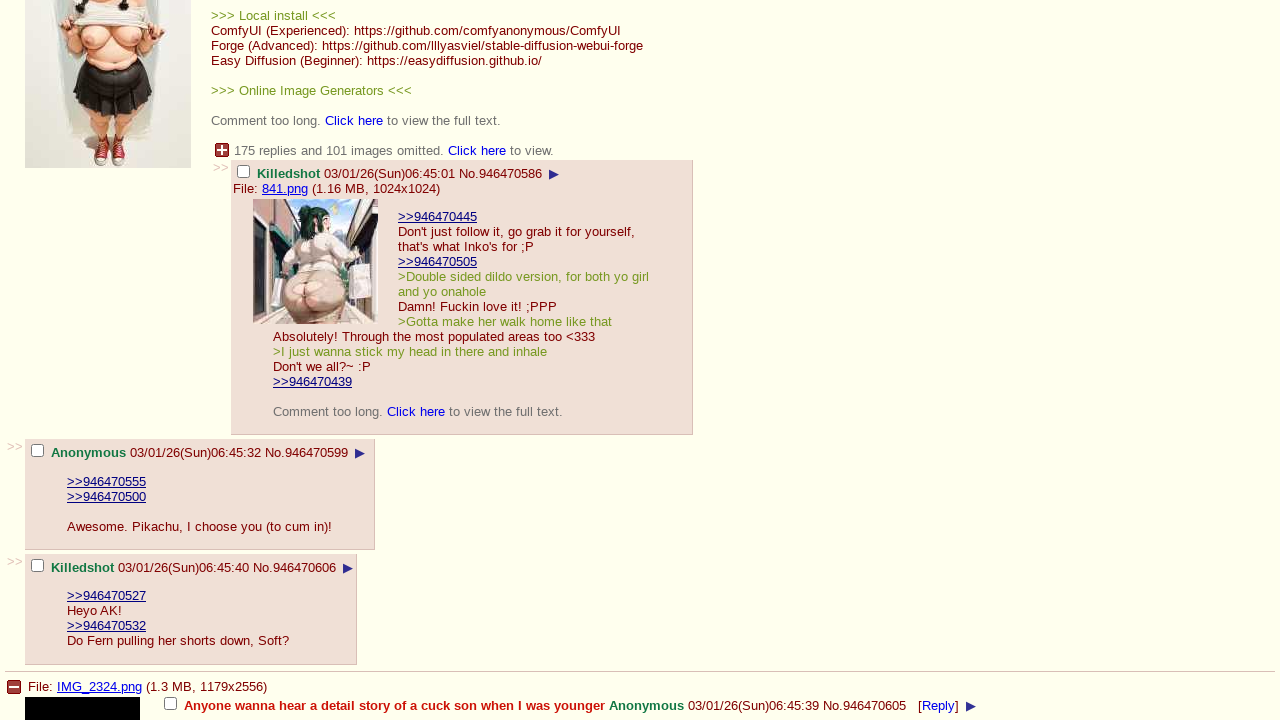

Waited 500ms for content to load on page 1
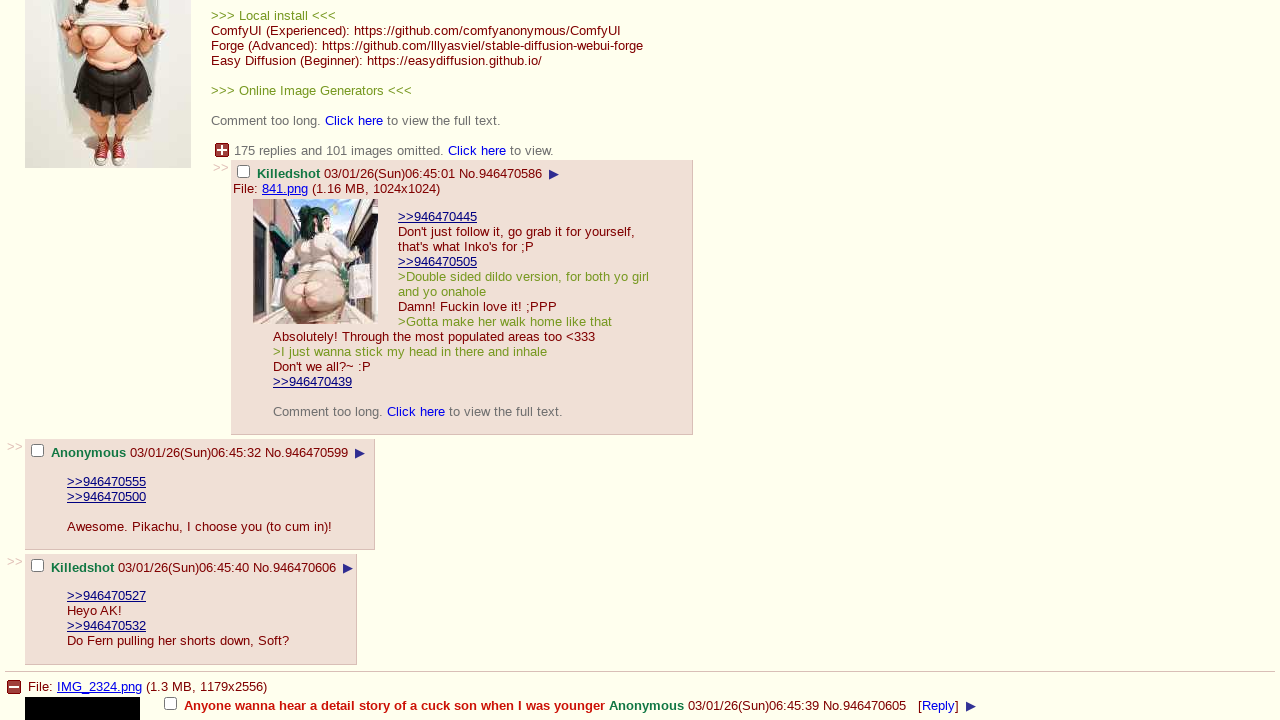

Checked if at bottom of page 1
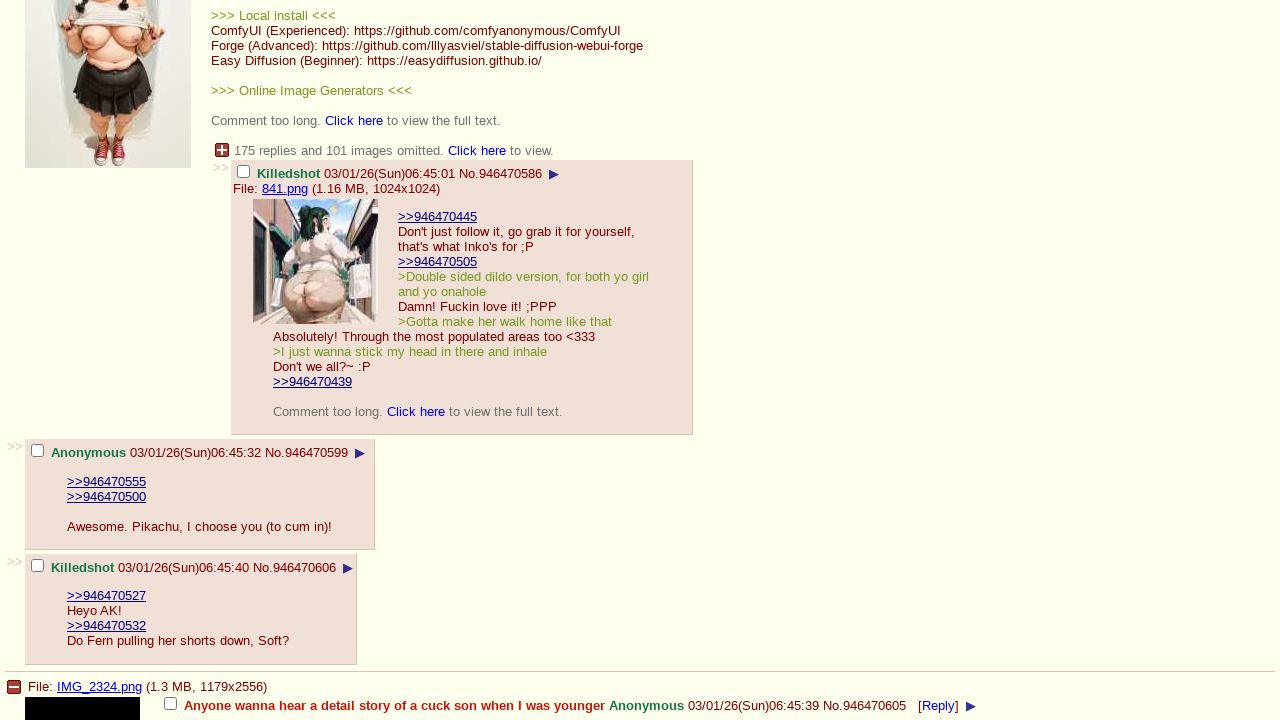

Scrolled down 100px on page 1
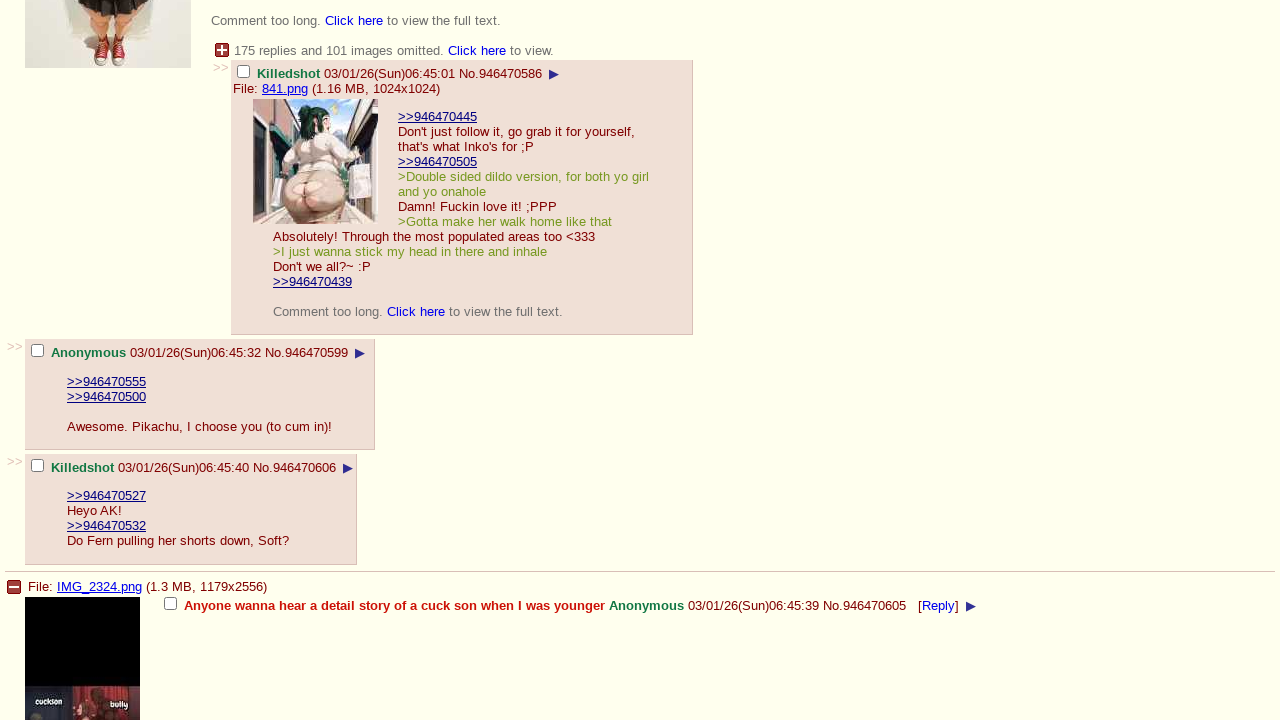

Waited 500ms for content to load on page 1
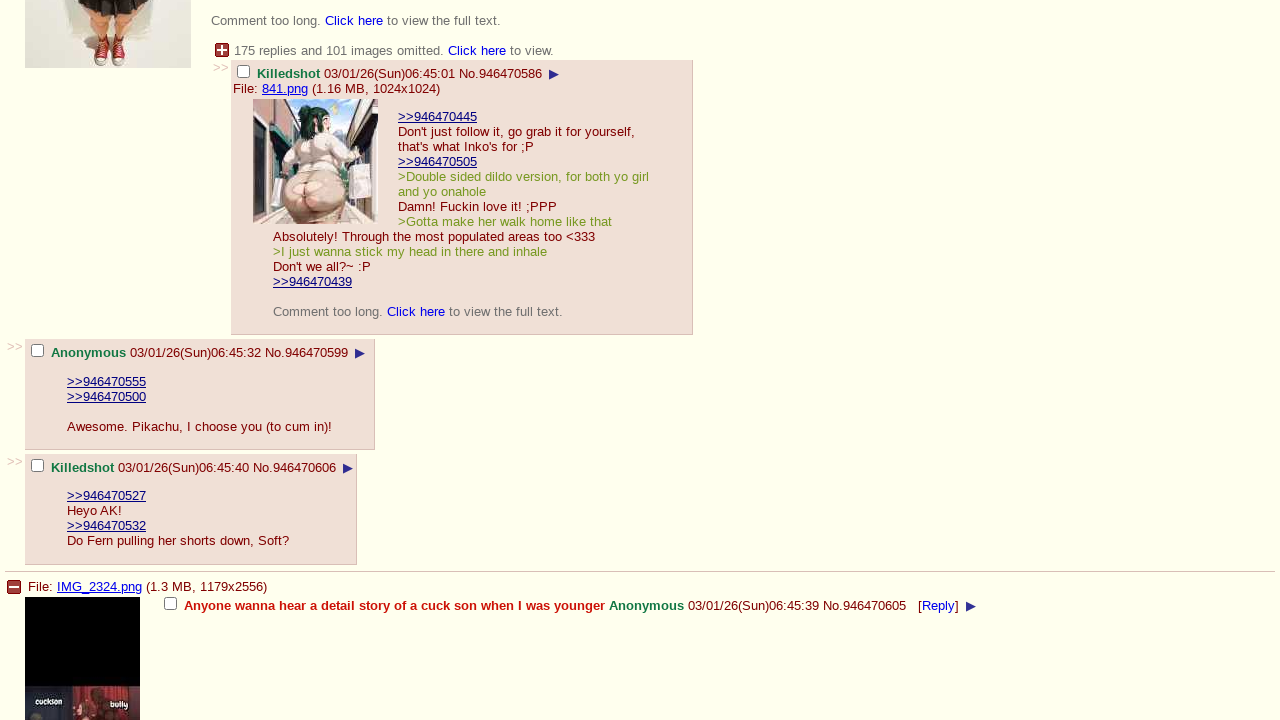

Checked if at bottom of page 1
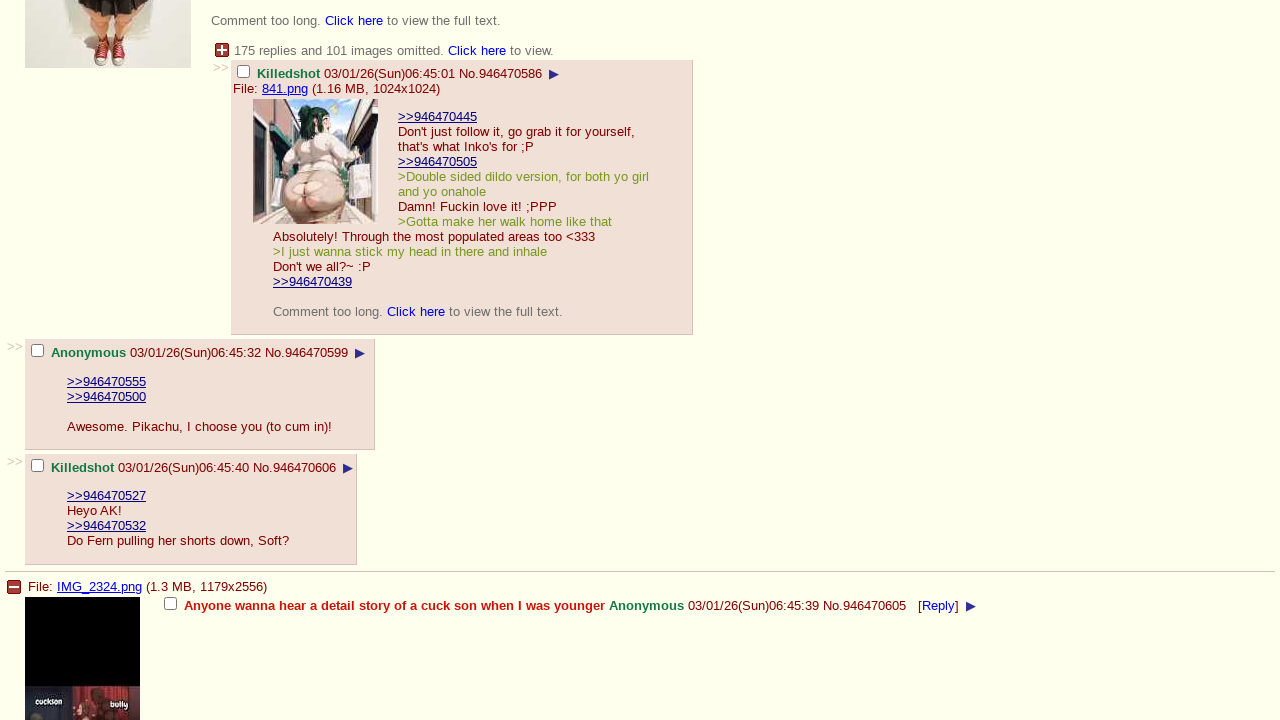

Scrolled down 100px on page 1
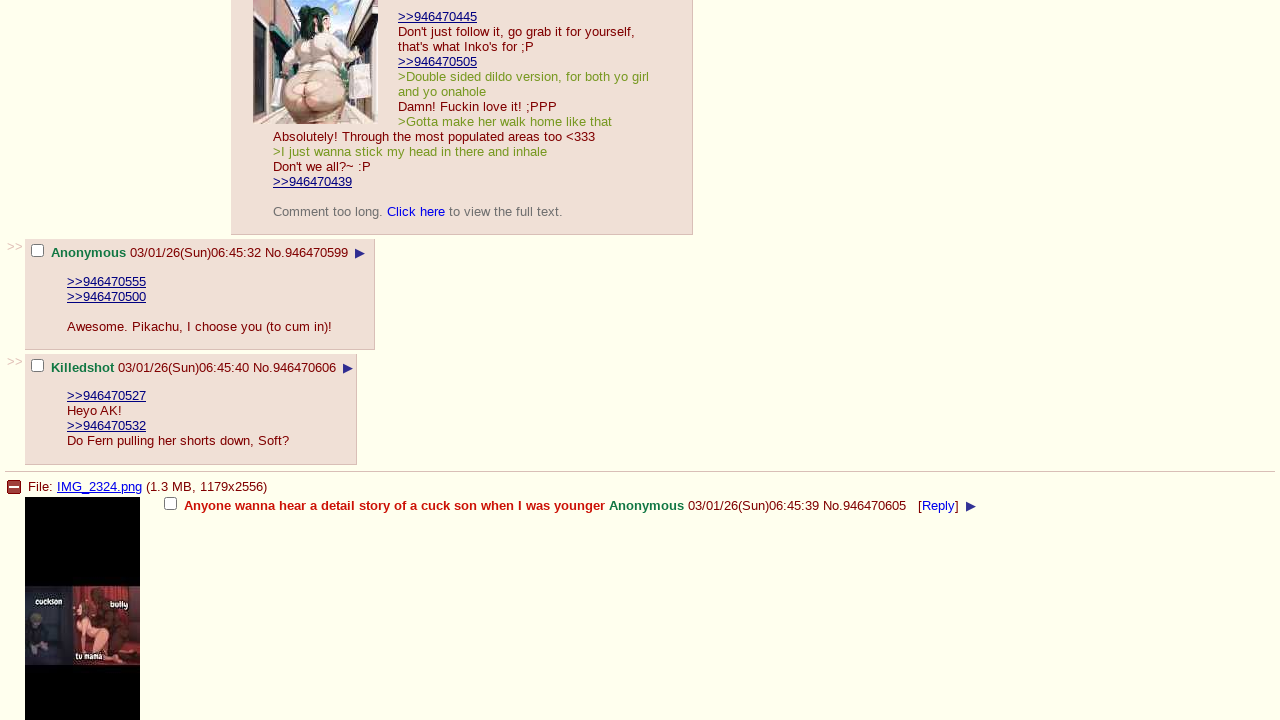

Waited 500ms for content to load on page 1
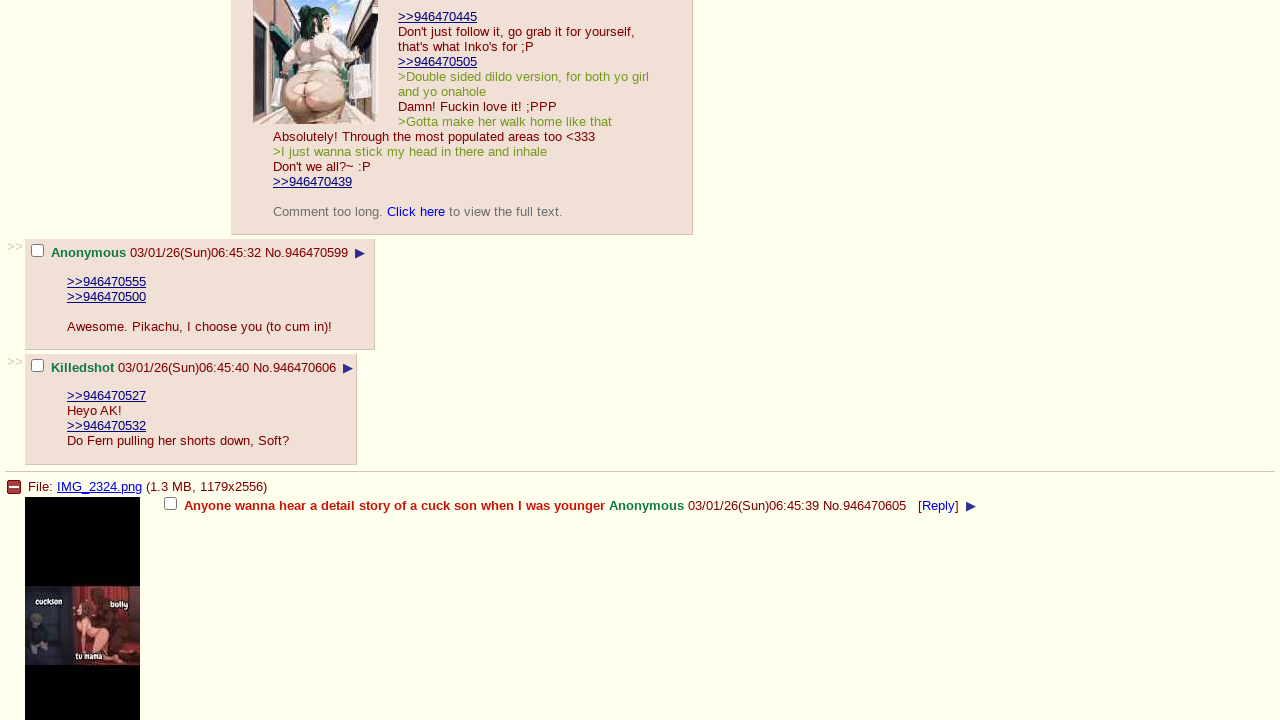

Checked if at bottom of page 1
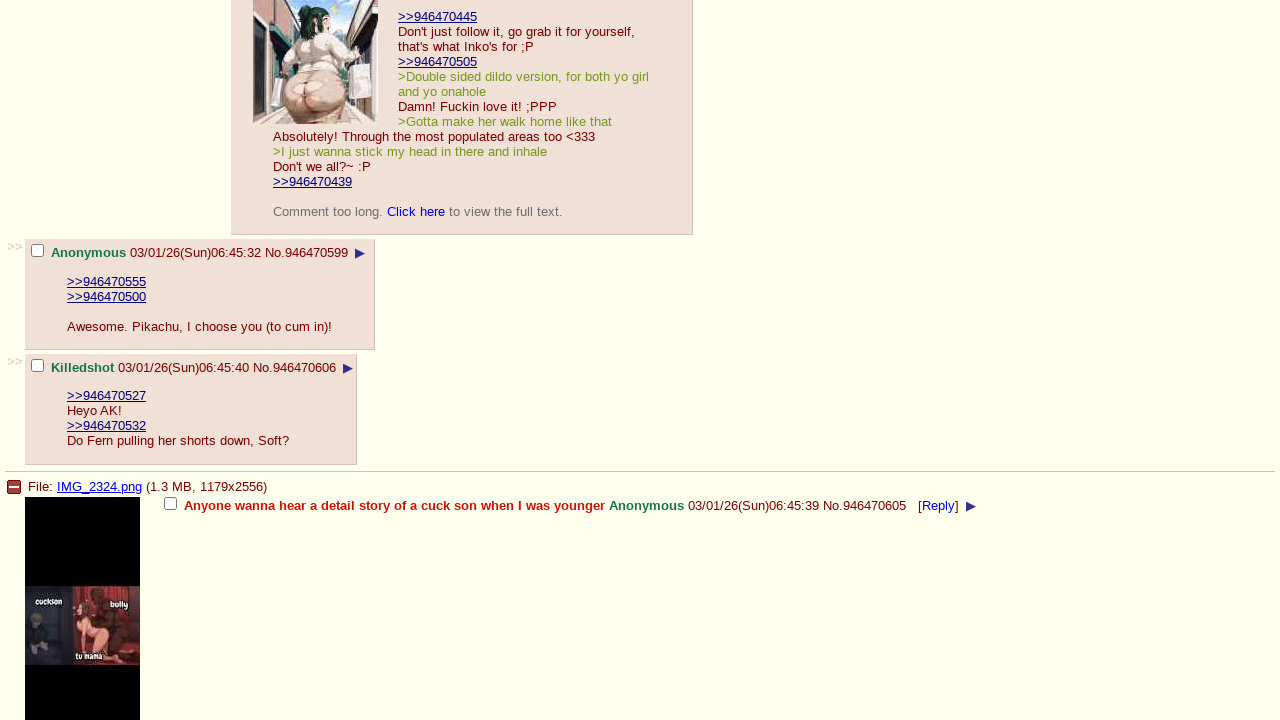

Navigated to page 2 of 4chan /b/ board
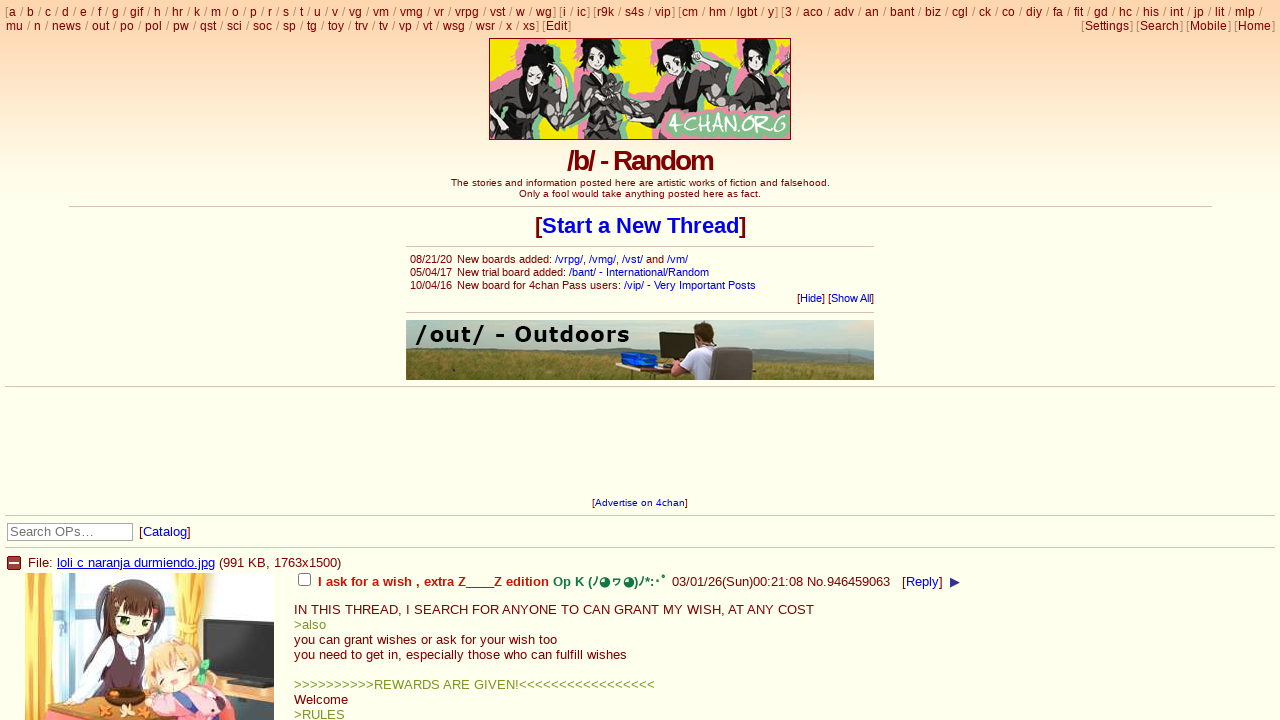

Scrolled down 100px on page 2
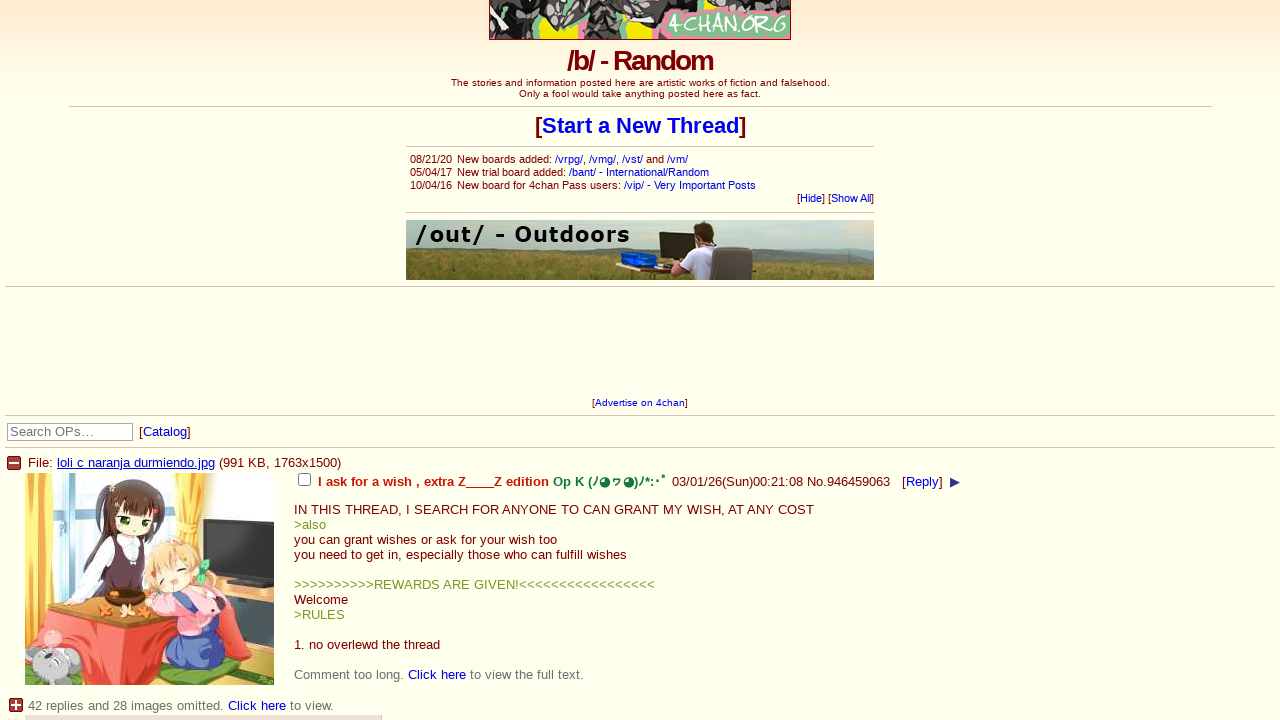

Waited 500ms for content to load on page 2
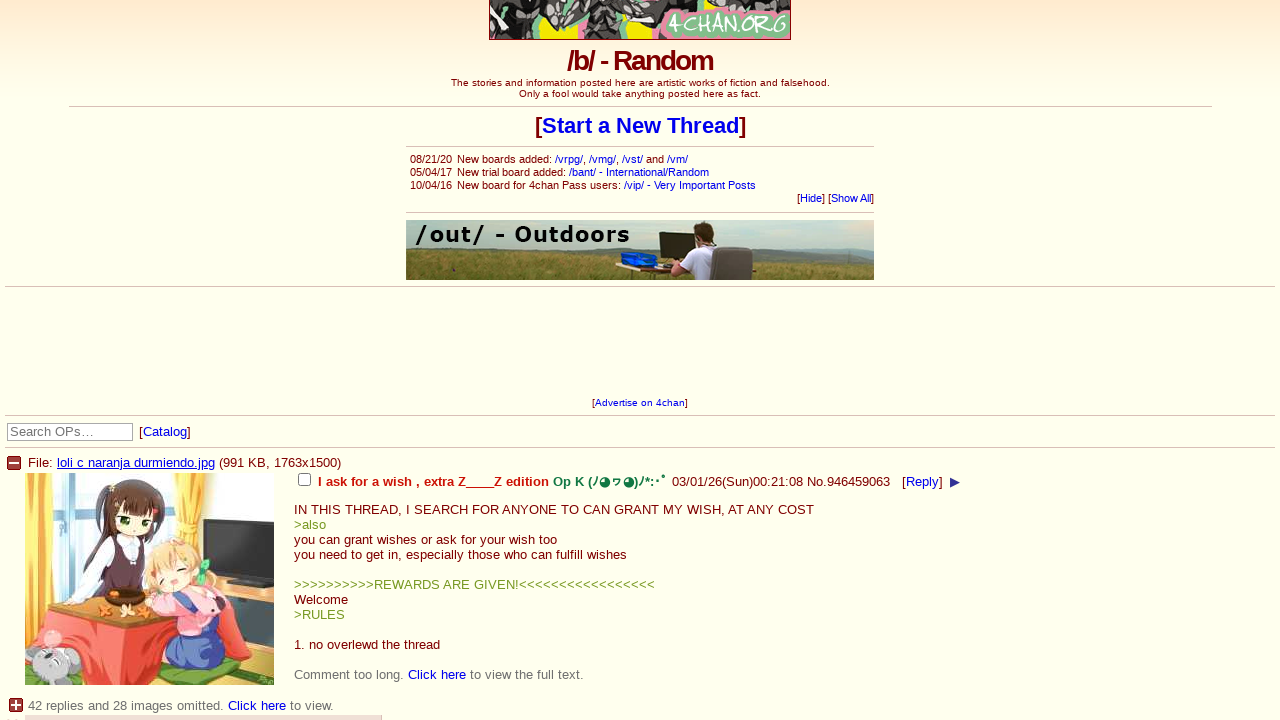

Checked if at bottom of page 2
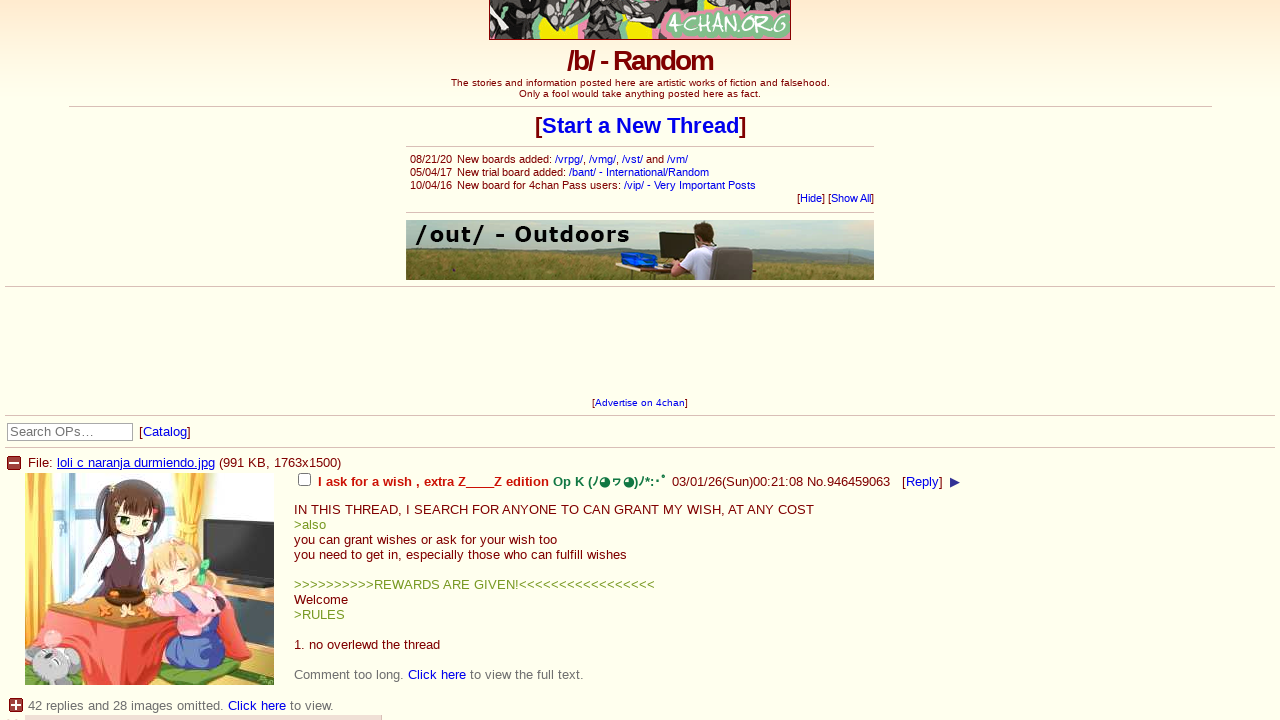

Scrolled down 100px on page 2
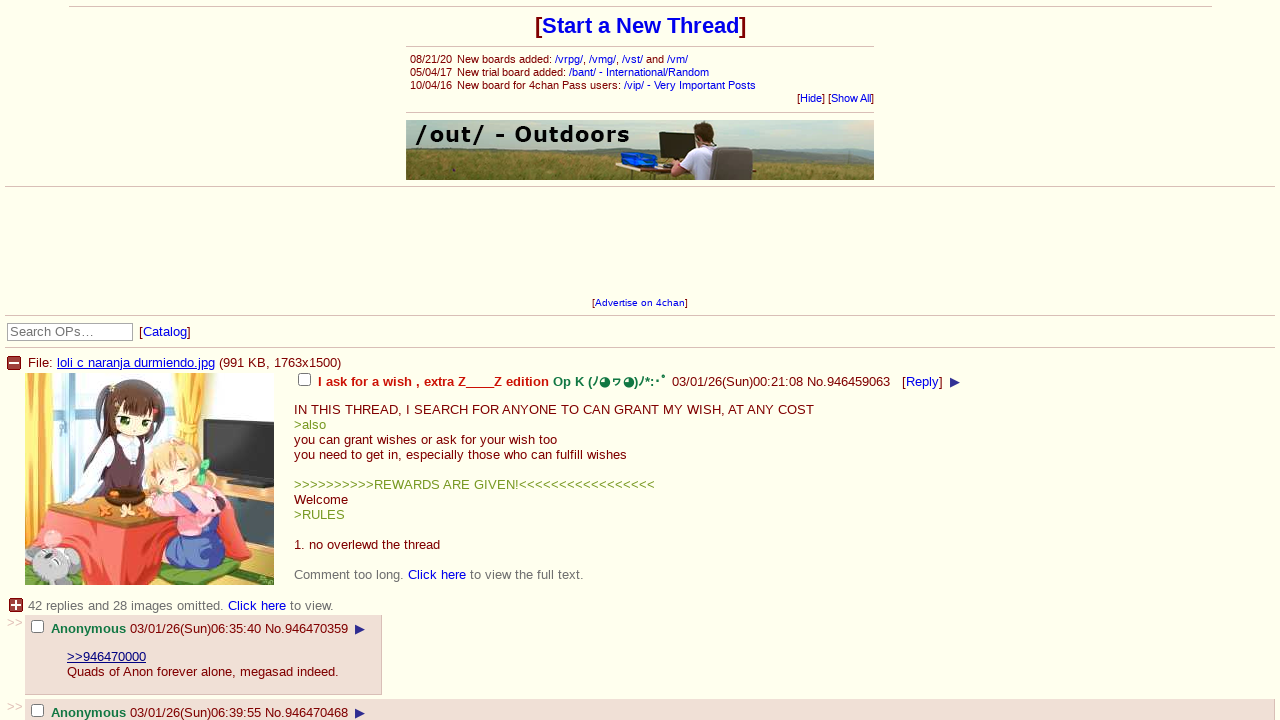

Waited 500ms for content to load on page 2
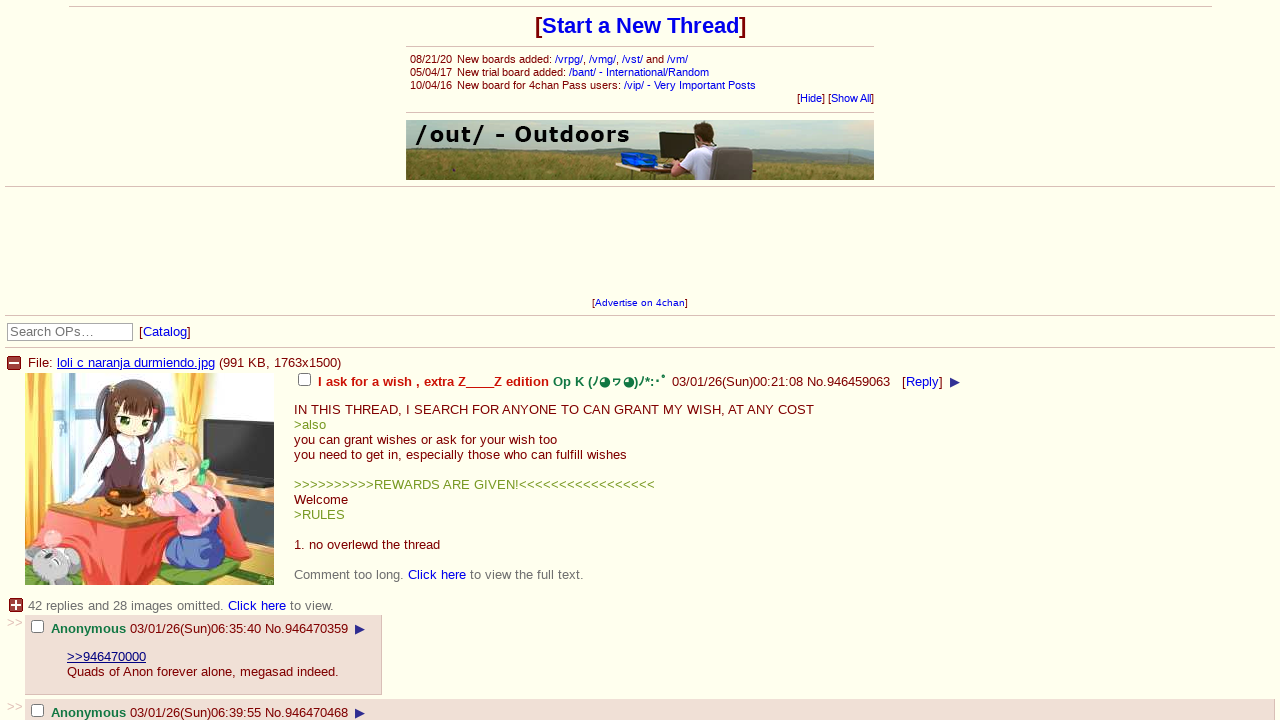

Checked if at bottom of page 2
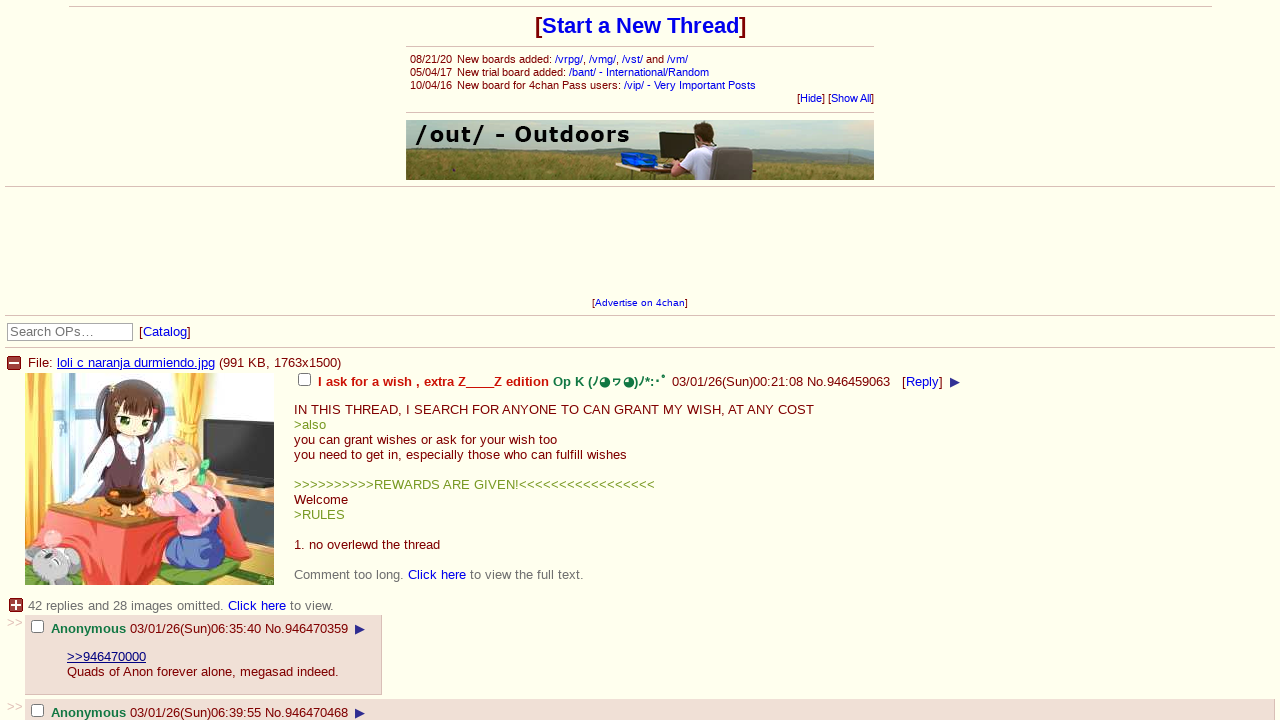

Scrolled down 100px on page 2
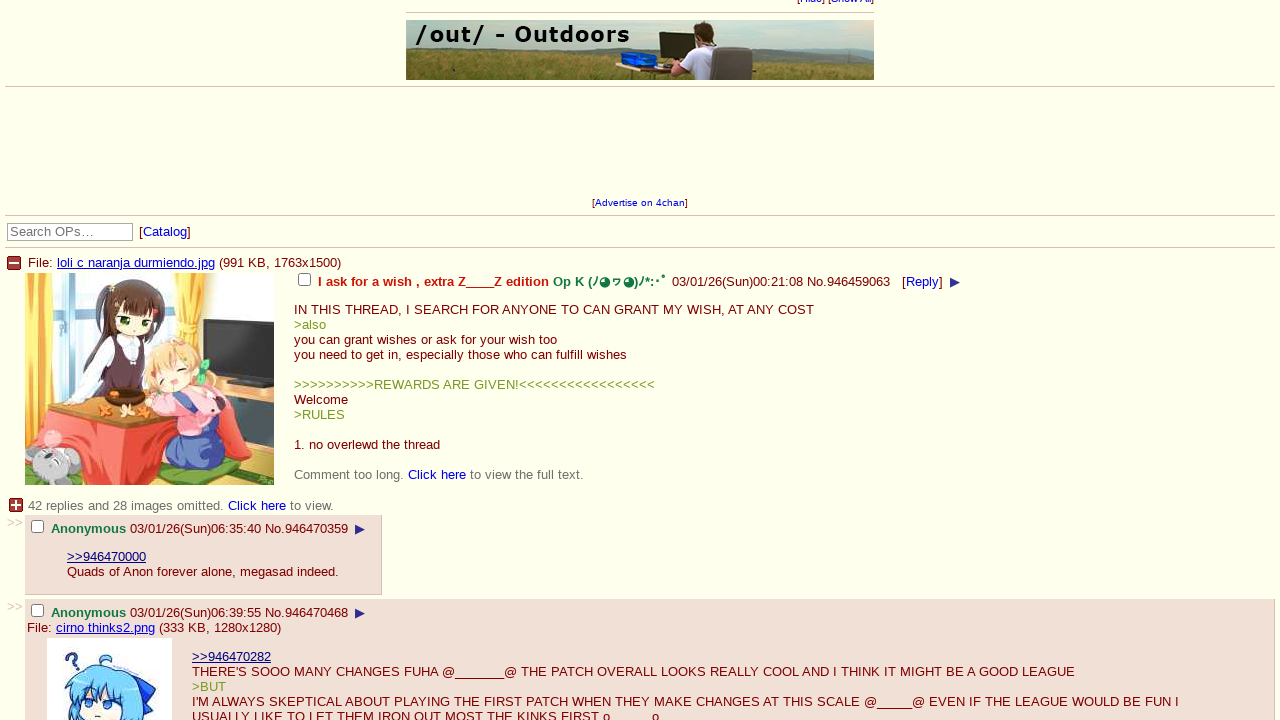

Waited 500ms for content to load on page 2
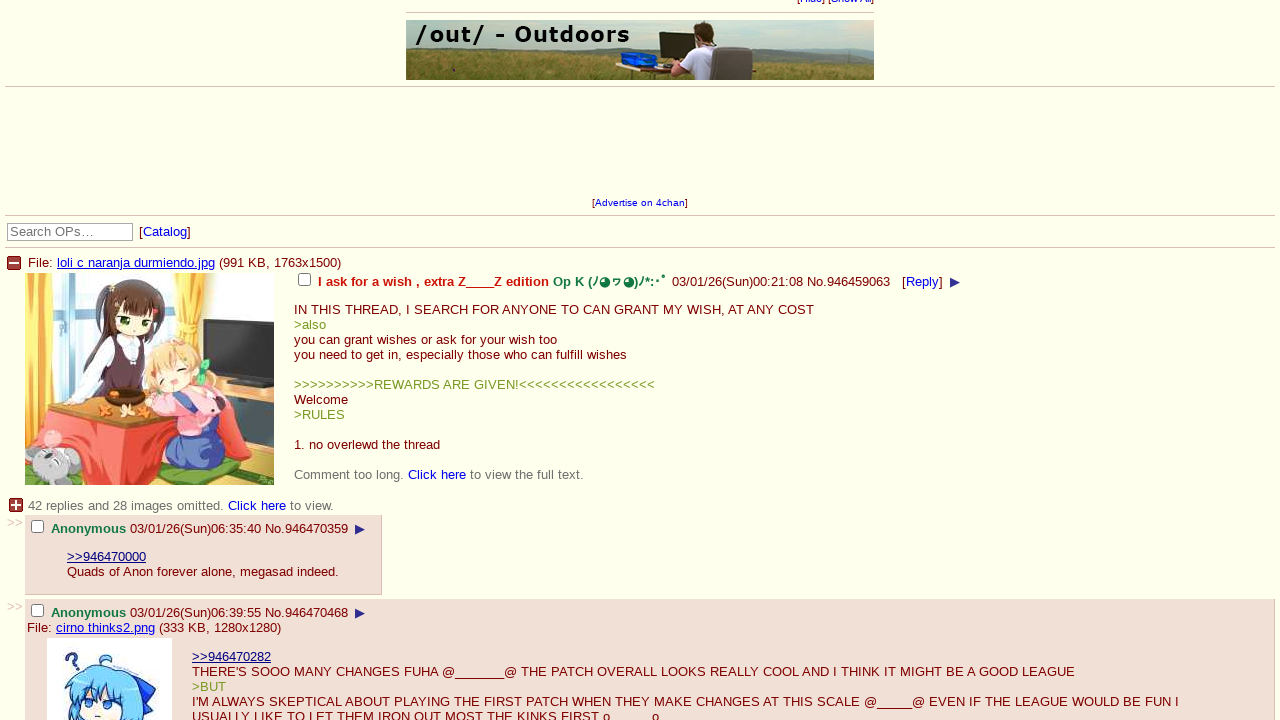

Checked if at bottom of page 2
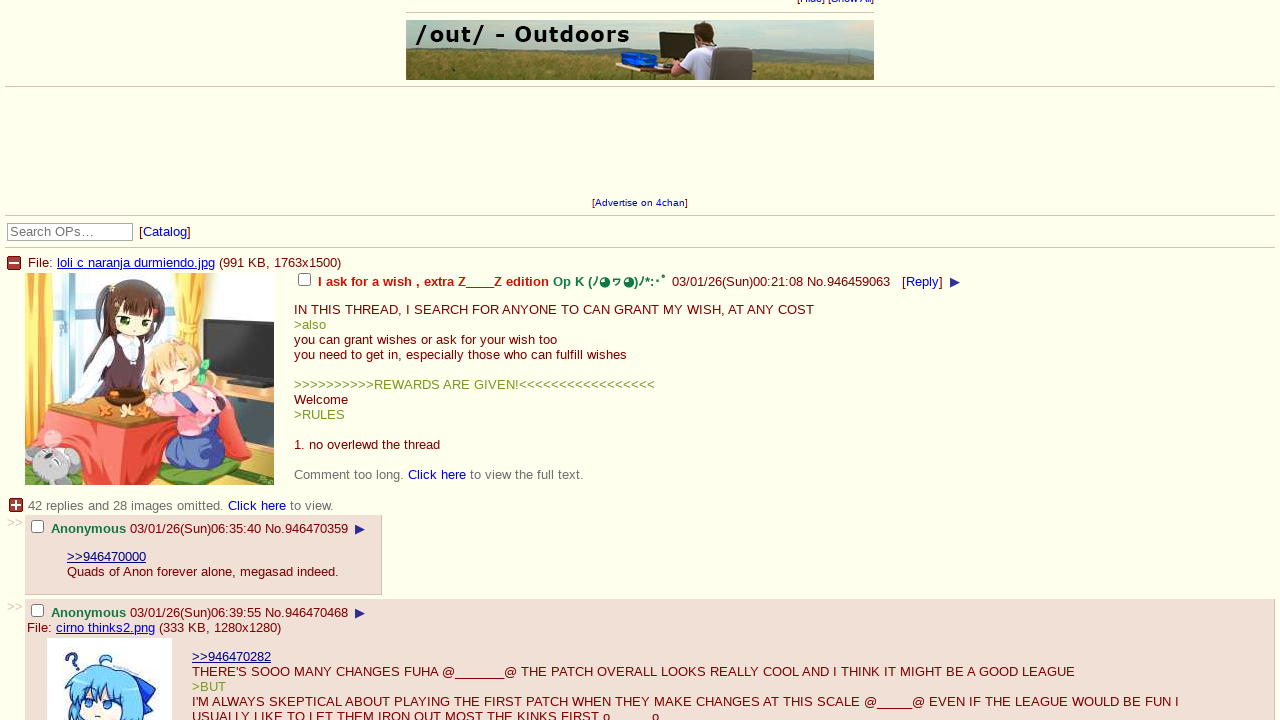

Scrolled down 100px on page 2
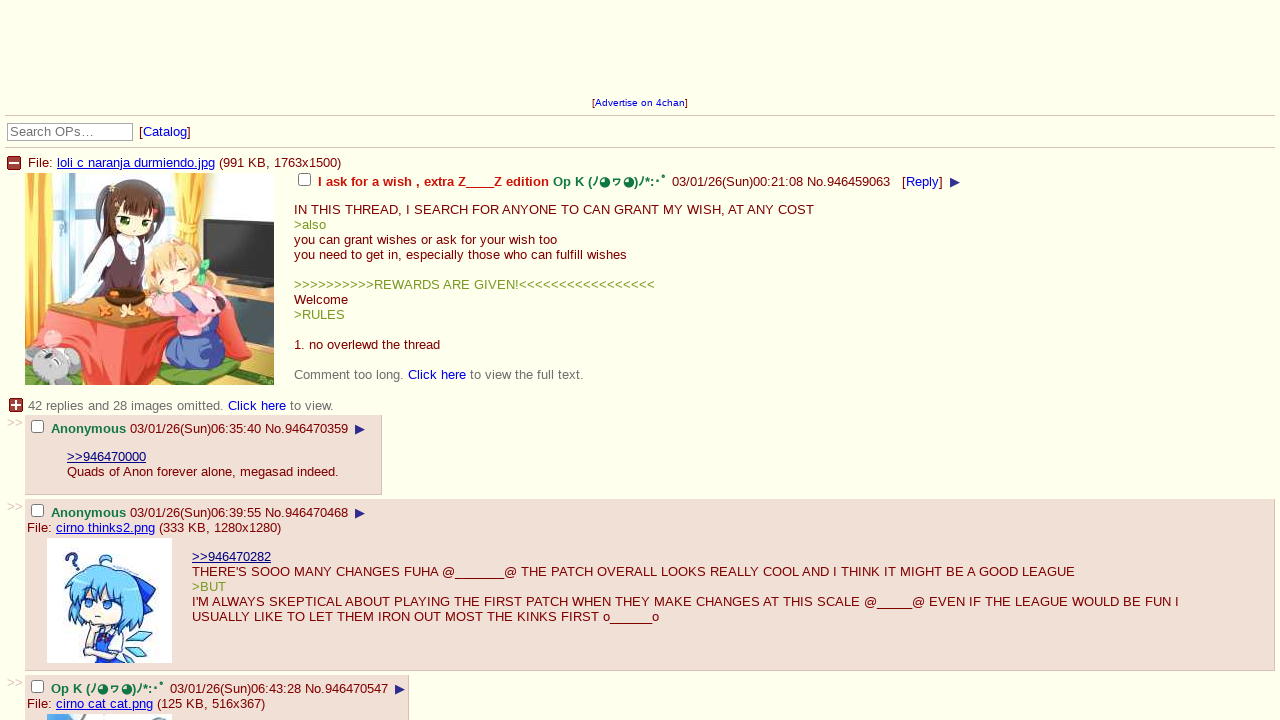

Waited 500ms for content to load on page 2
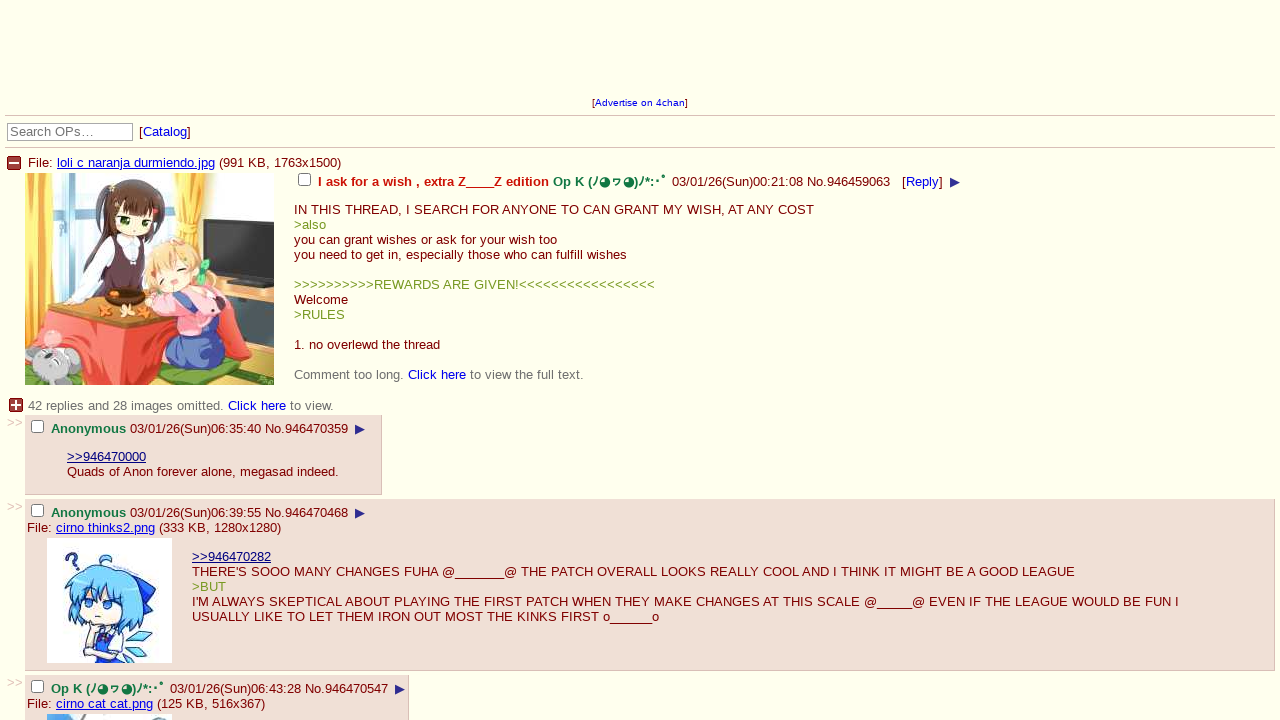

Checked if at bottom of page 2
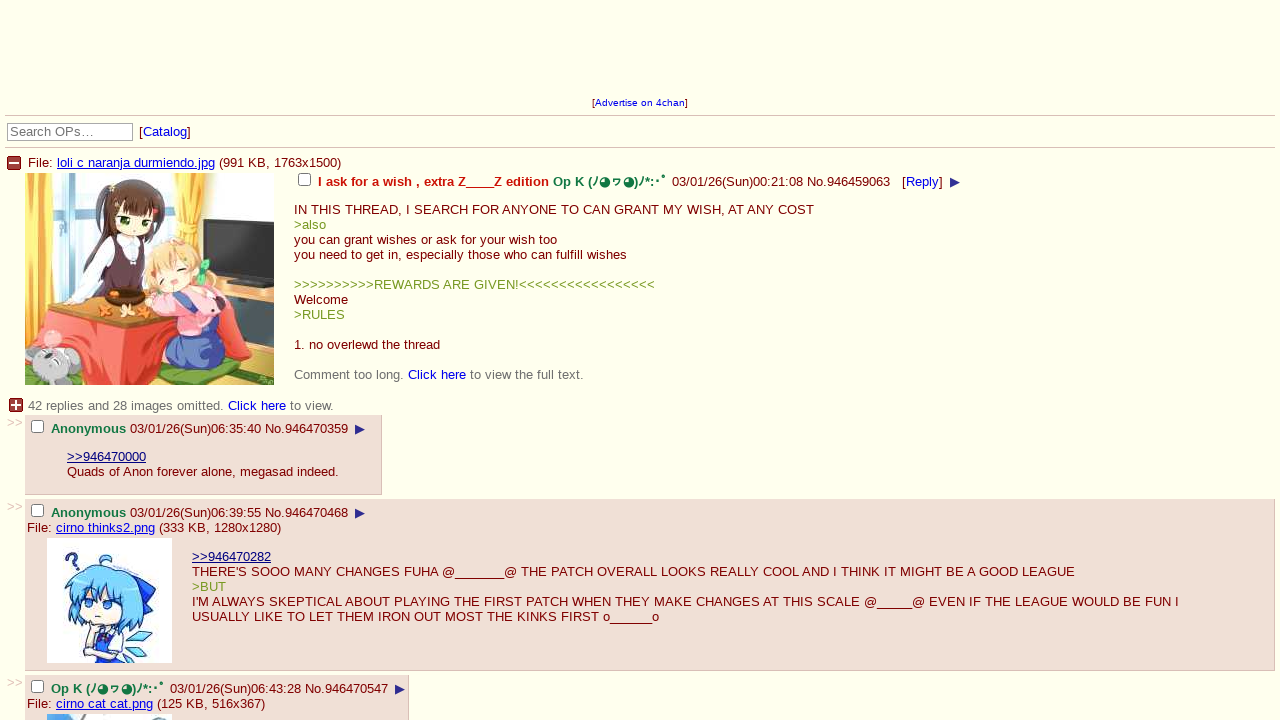

Scrolled down 100px on page 2
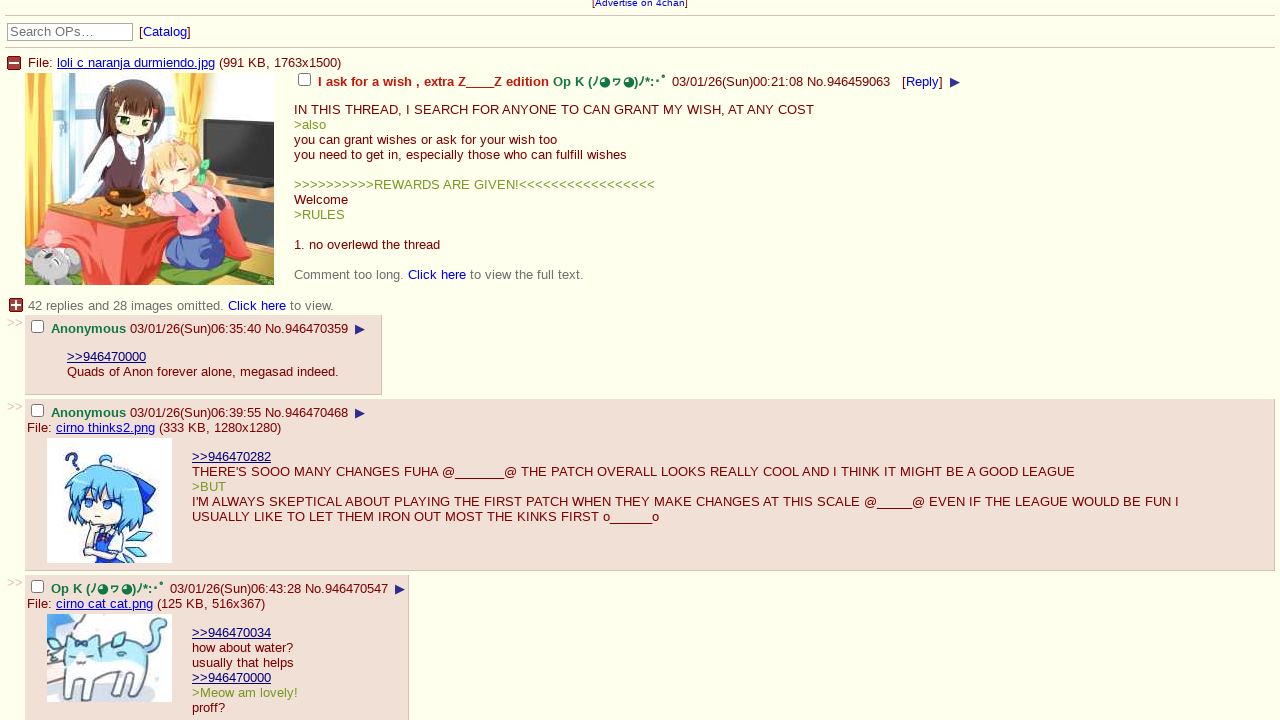

Waited 500ms for content to load on page 2
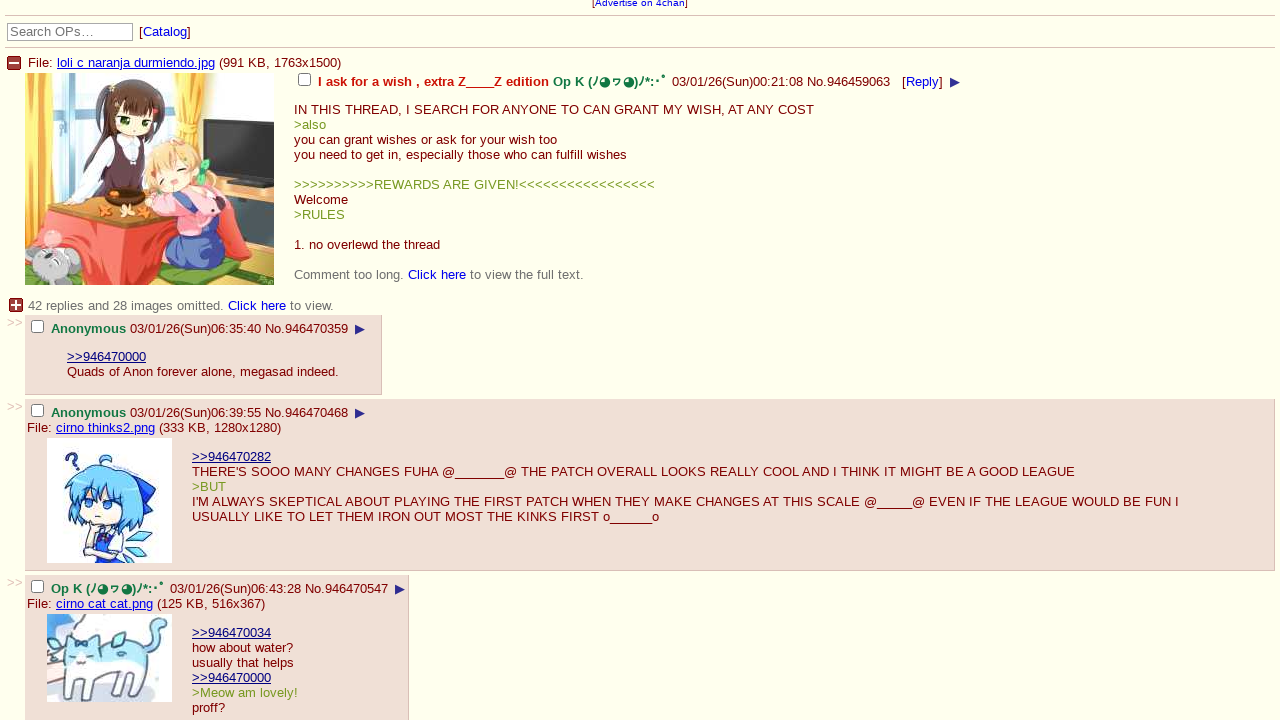

Checked if at bottom of page 2
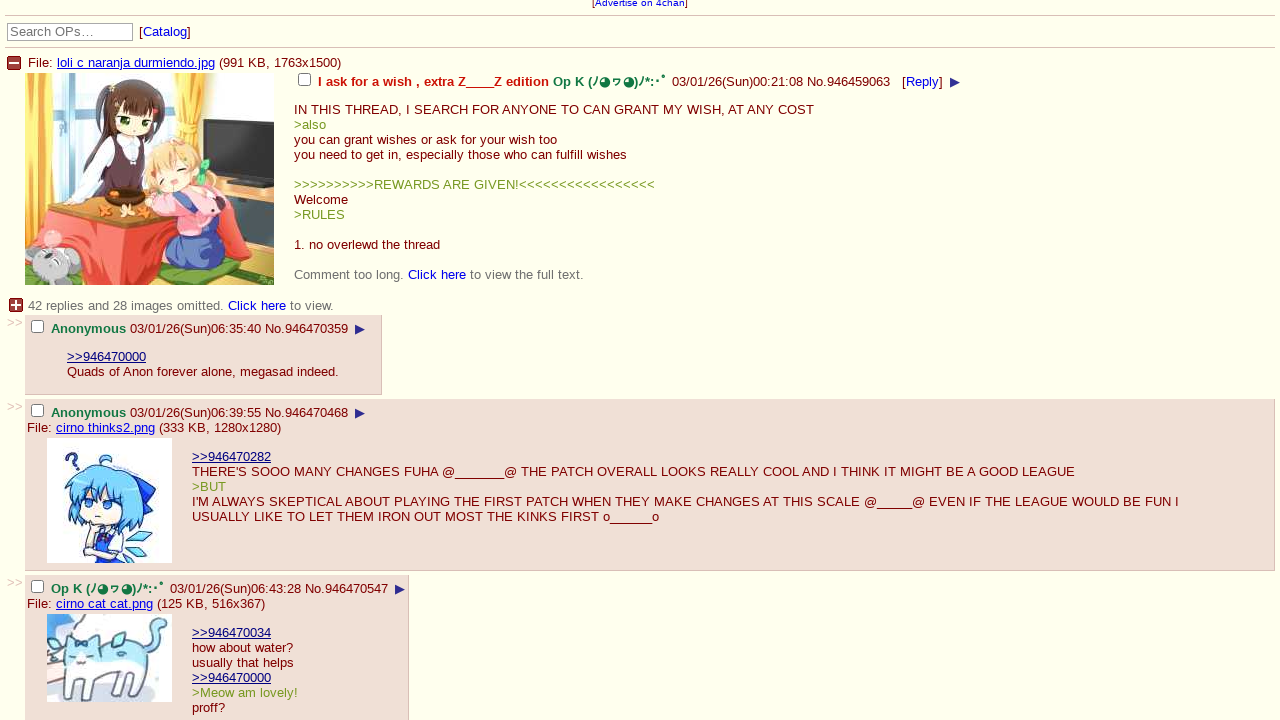

Scrolled down 100px on page 2
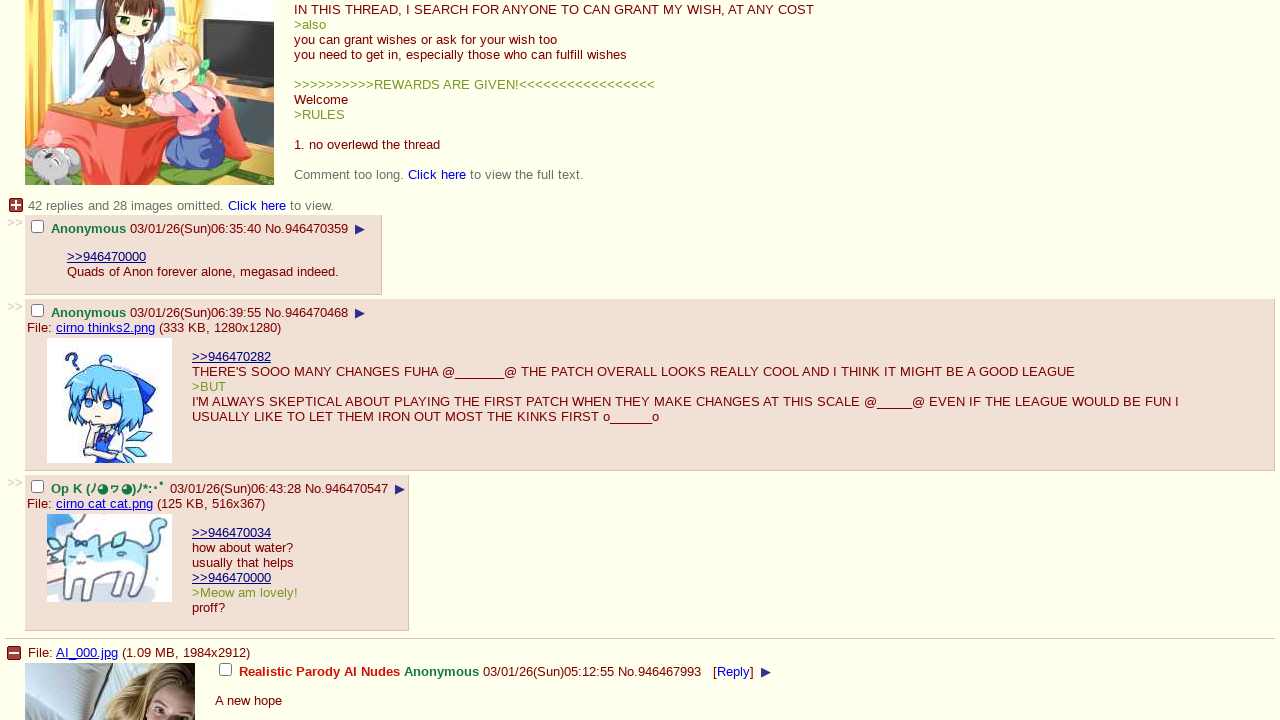

Waited 500ms for content to load on page 2
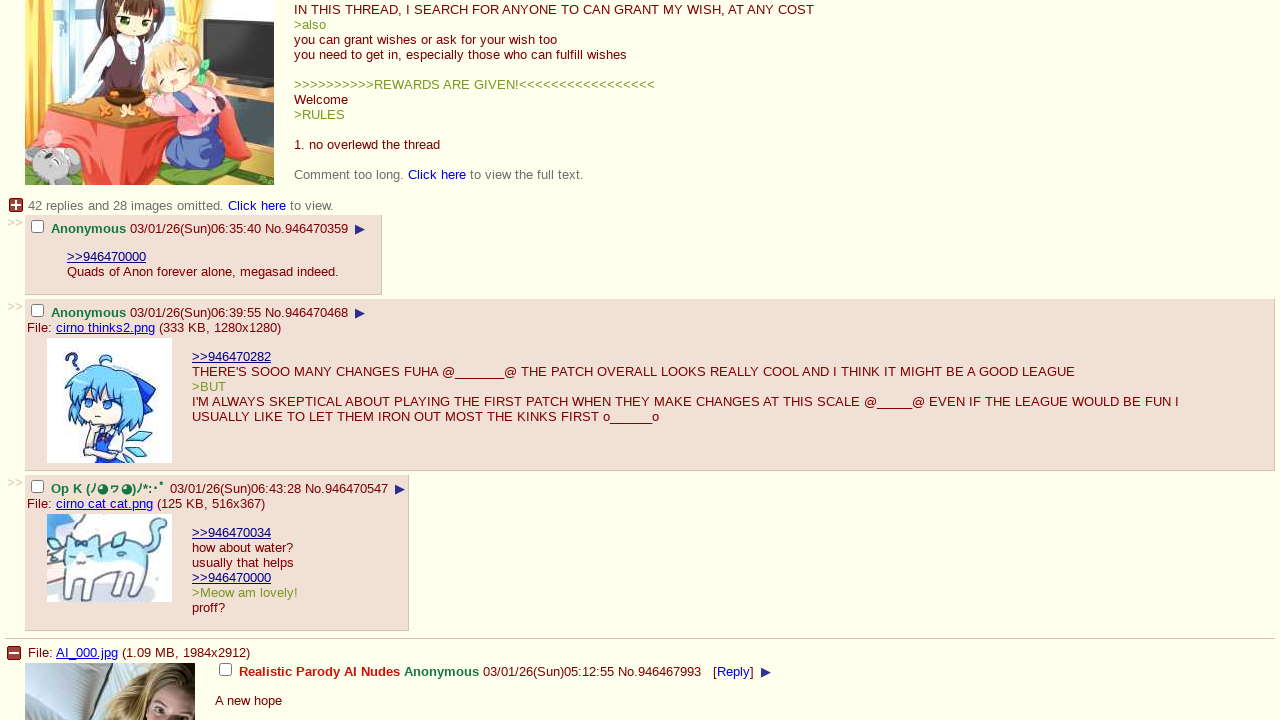

Checked if at bottom of page 2
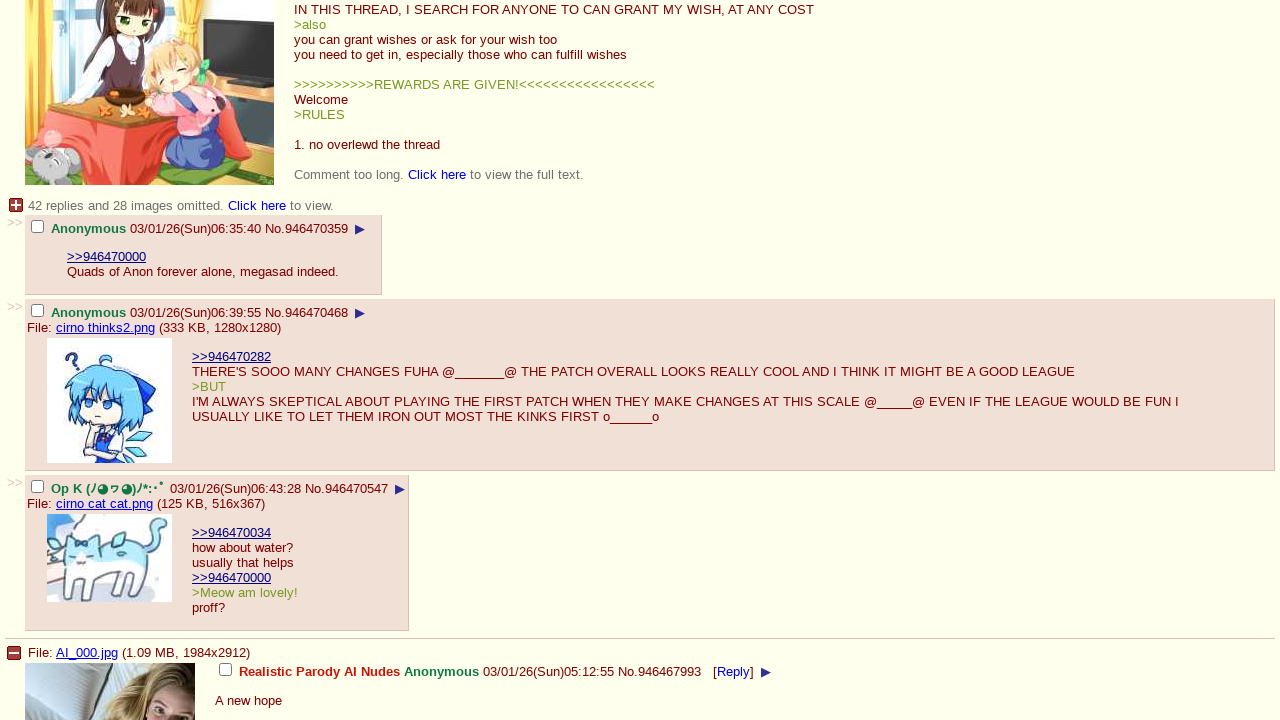

Scrolled down 100px on page 2
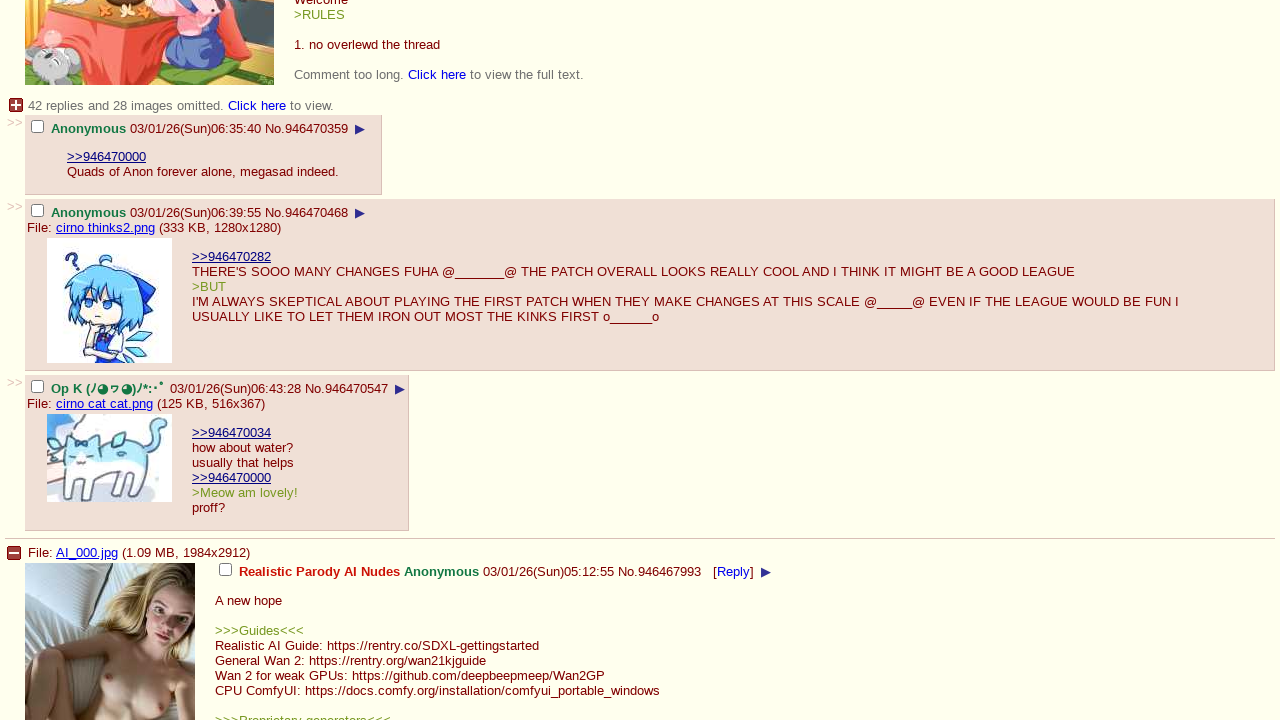

Waited 500ms for content to load on page 2
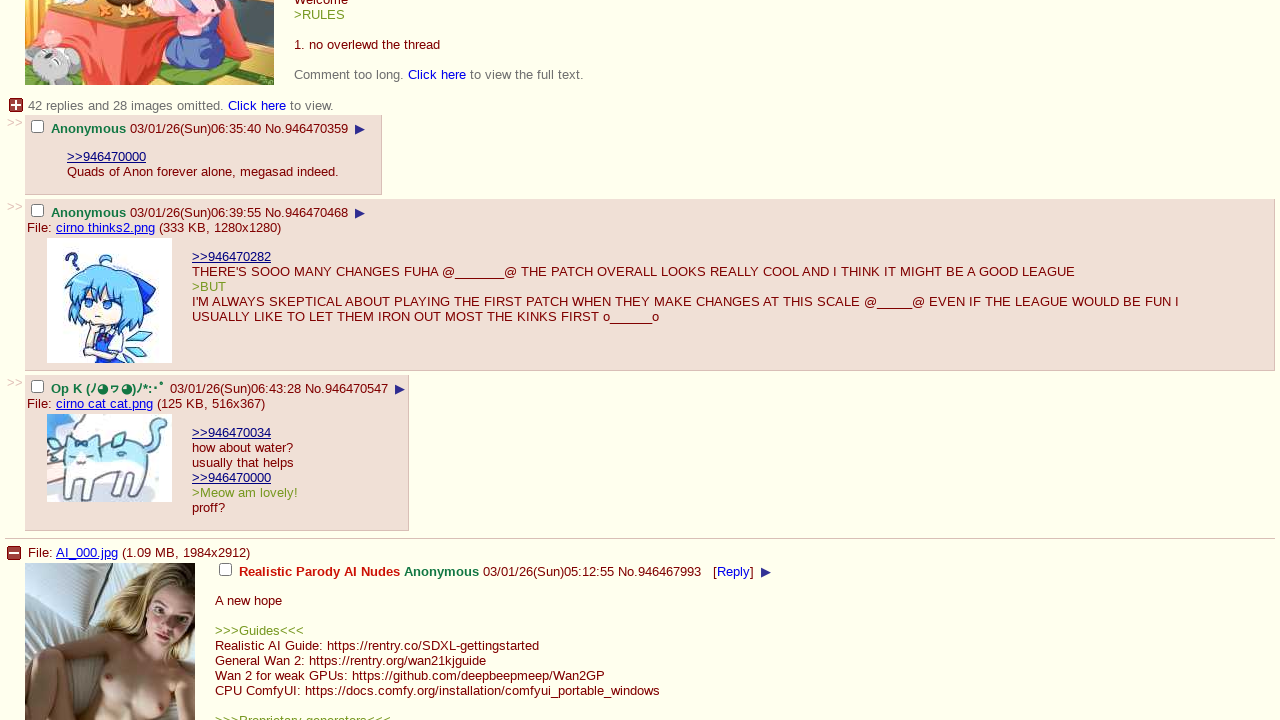

Checked if at bottom of page 2
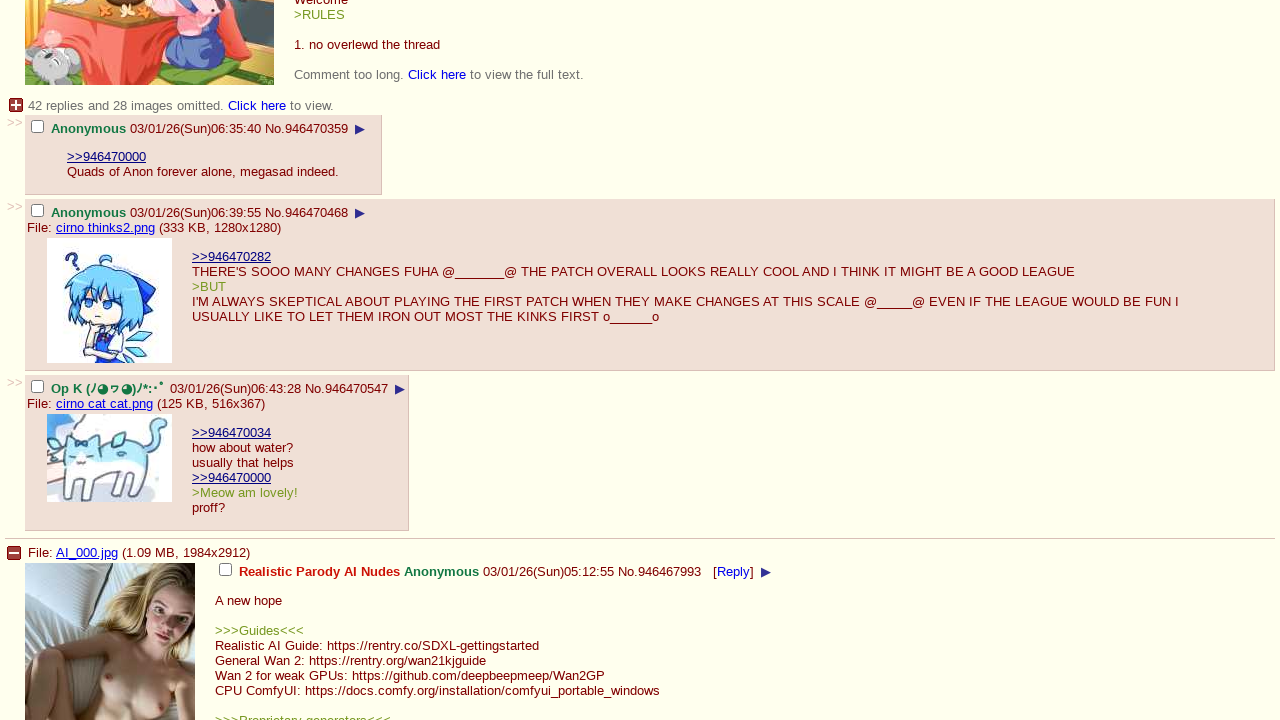

Scrolled down 100px on page 2
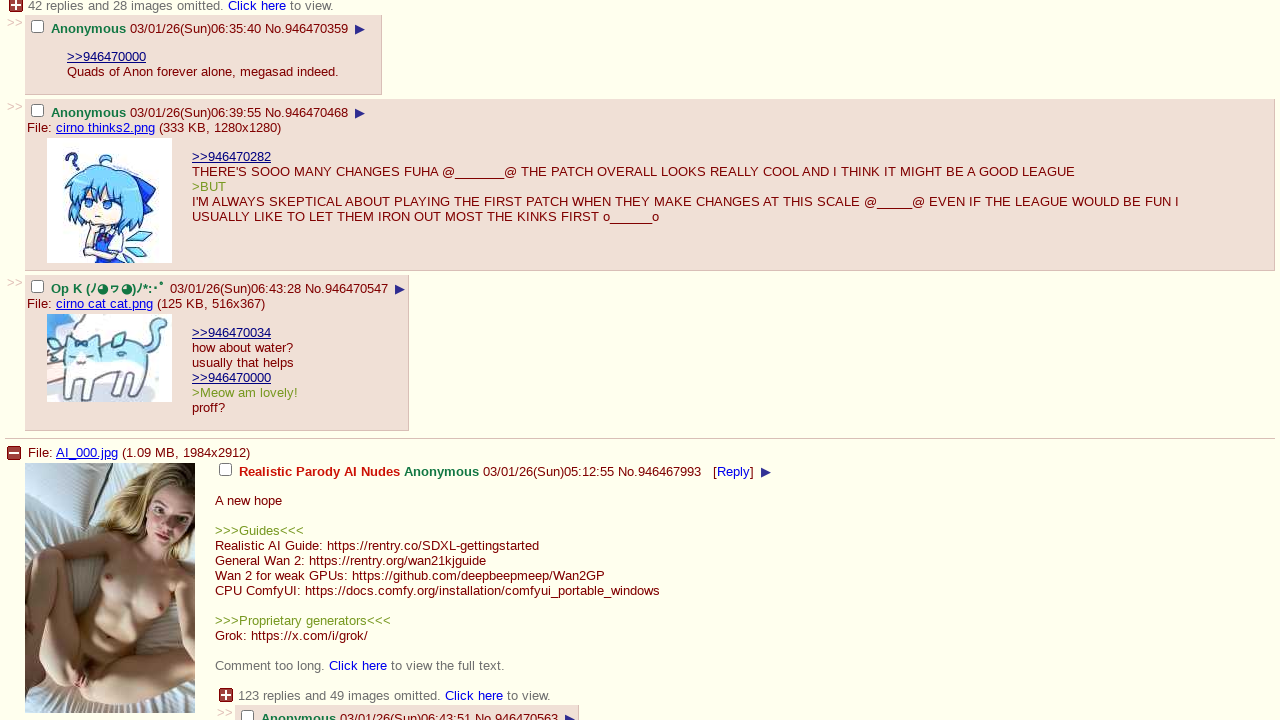

Waited 500ms for content to load on page 2
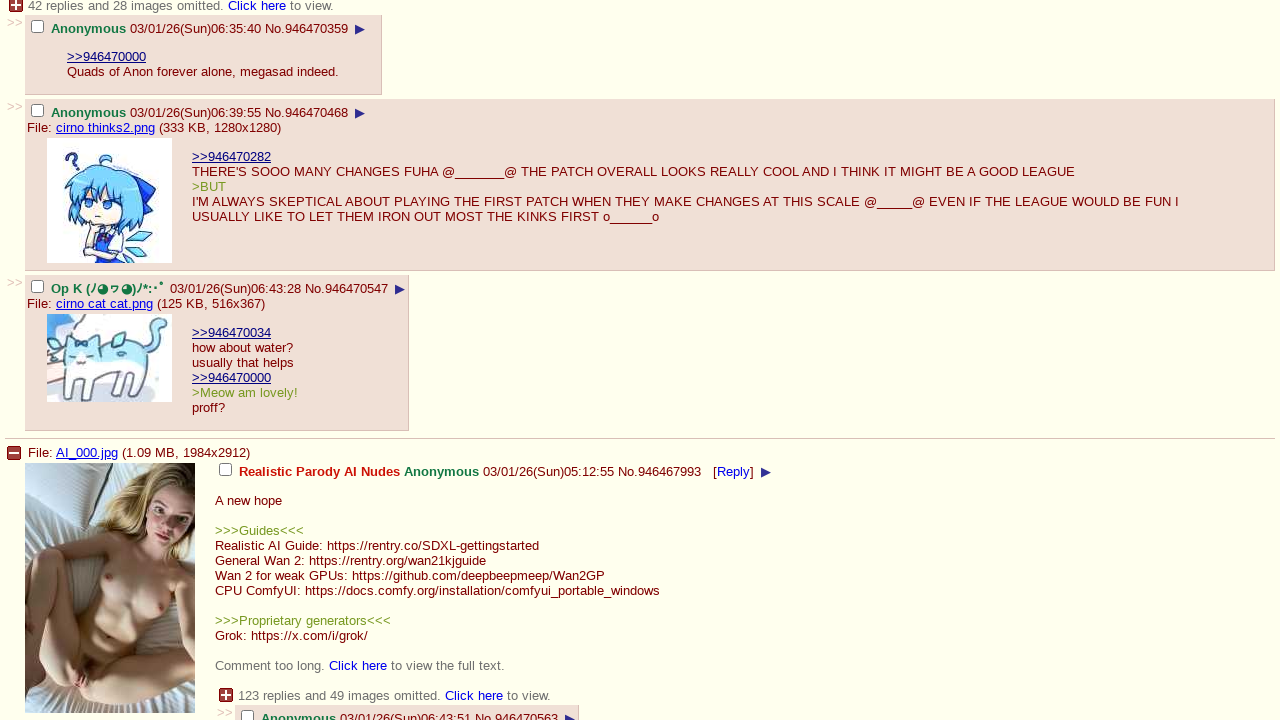

Checked if at bottom of page 2
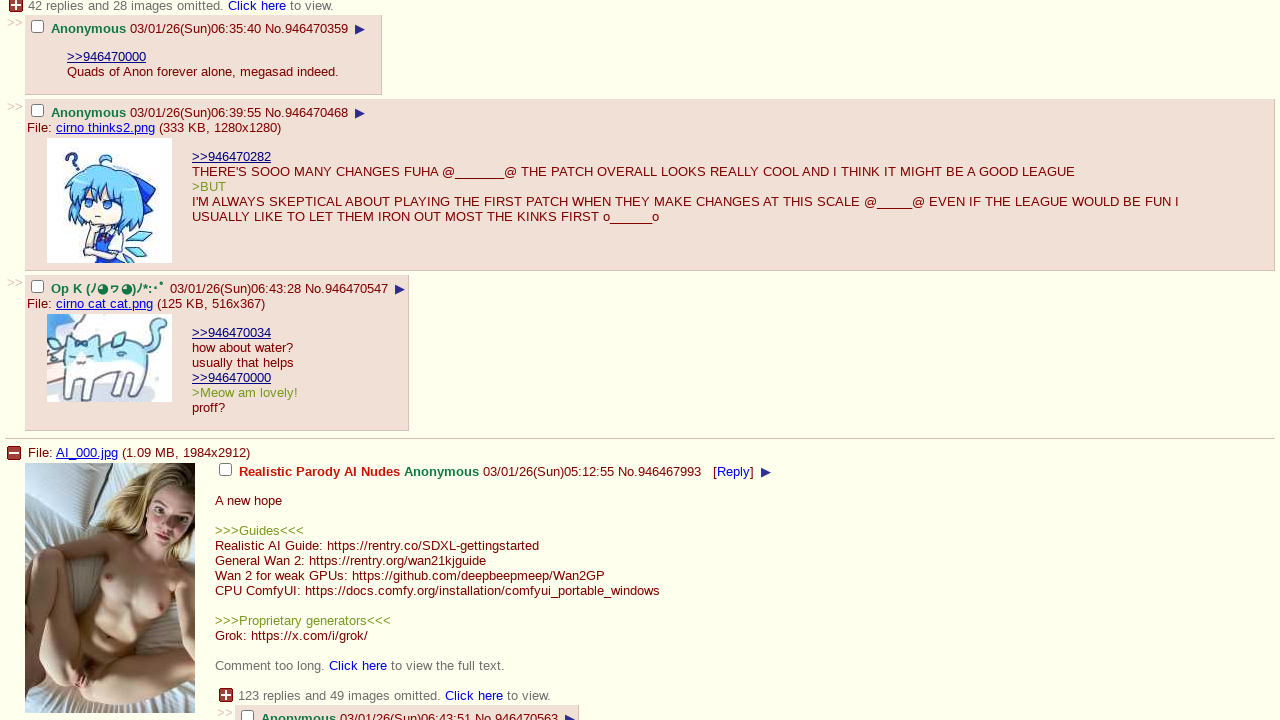

Scrolled down 100px on page 2
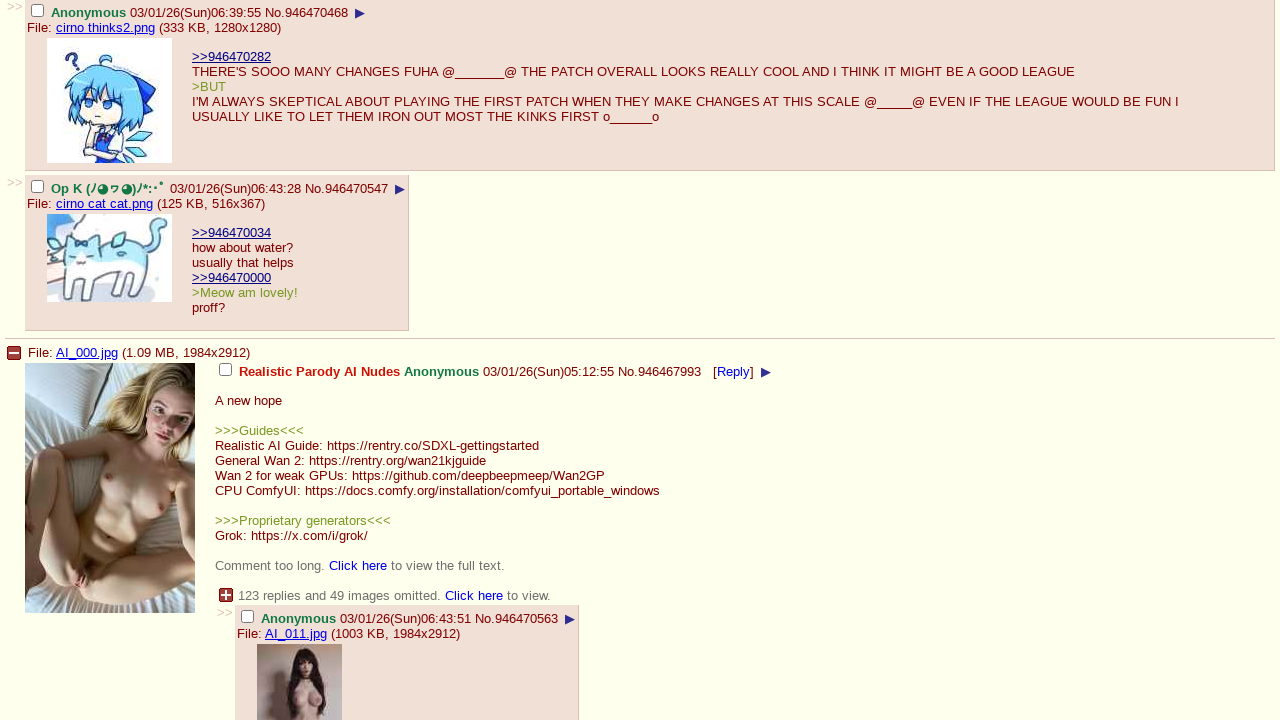

Waited 500ms for content to load on page 2
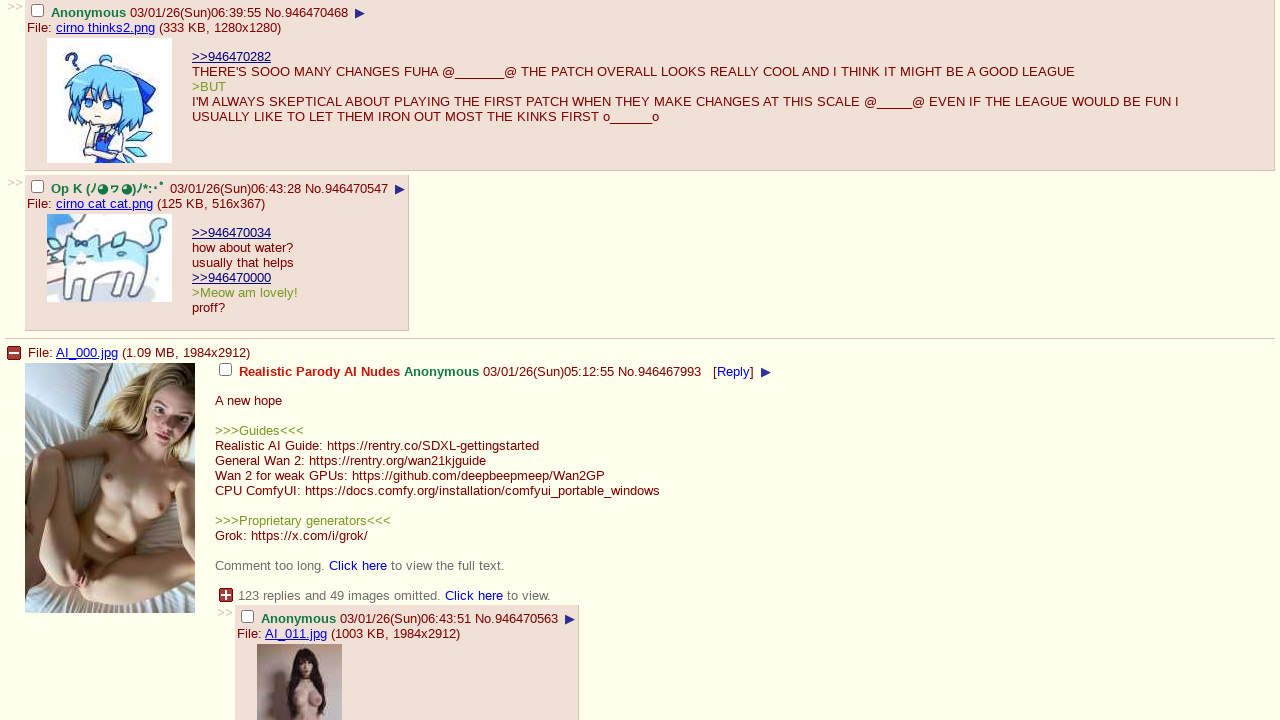

Checked if at bottom of page 2
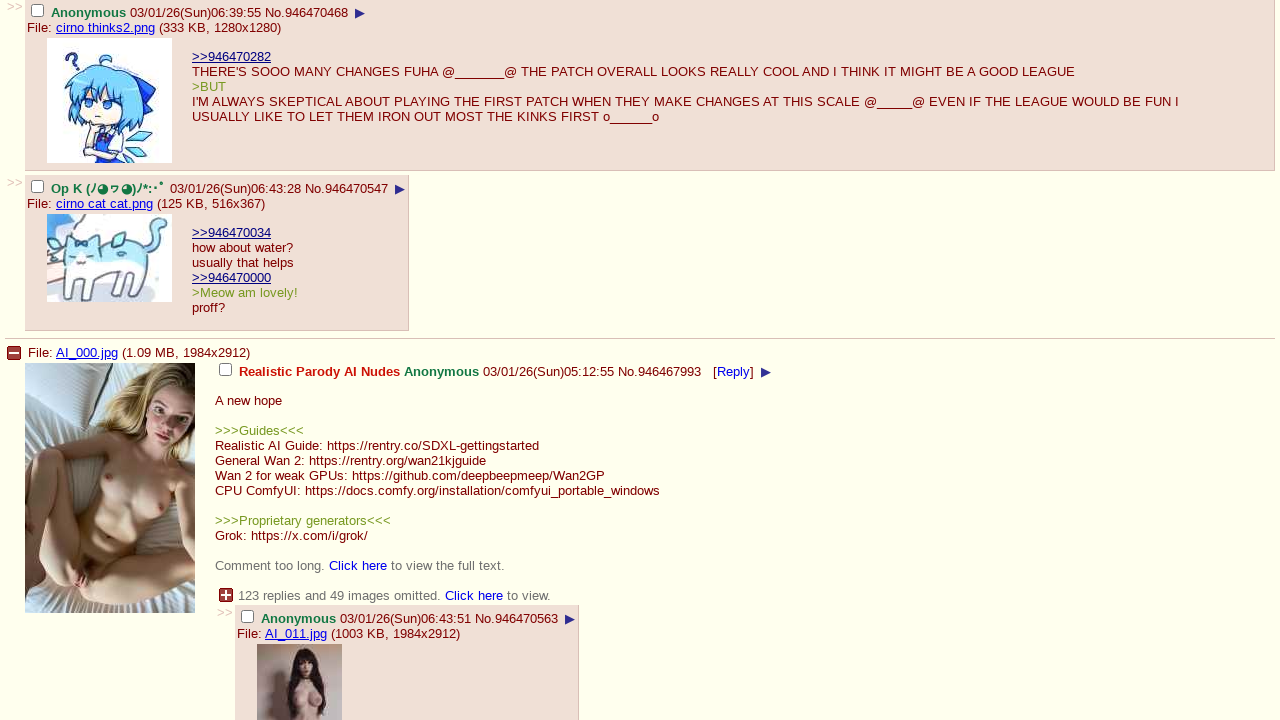

Scrolled down 100px on page 2
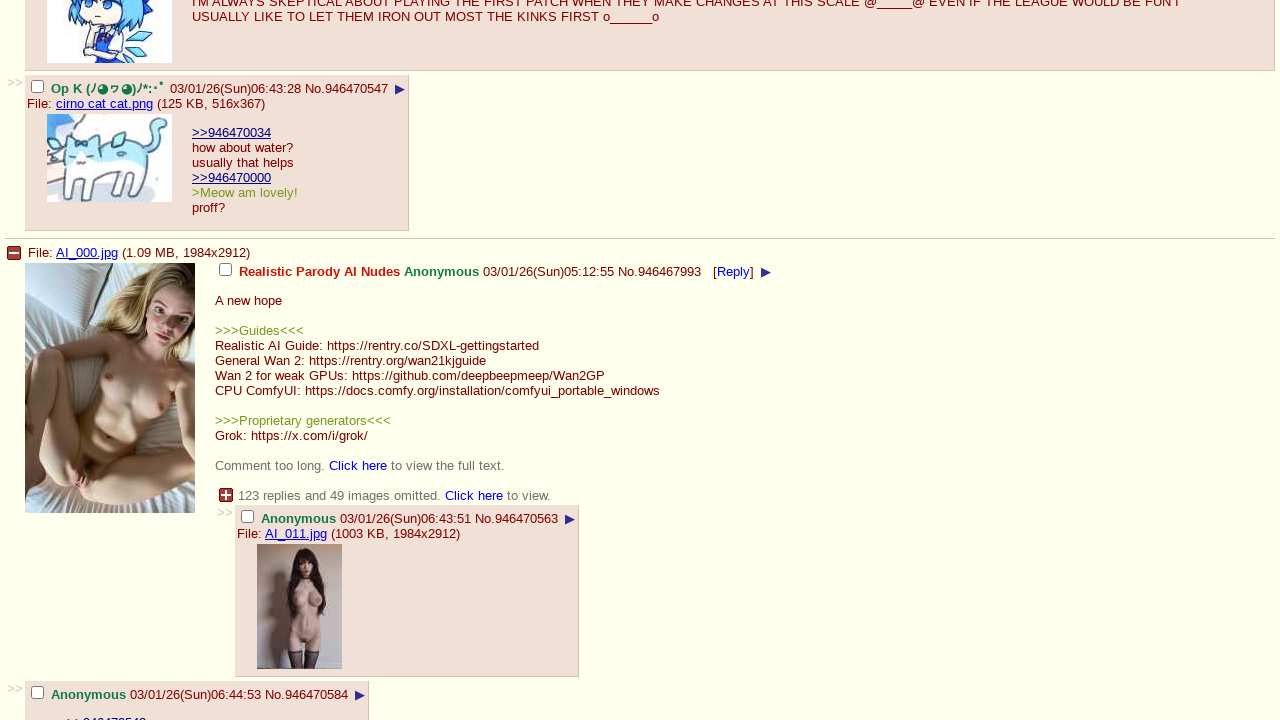

Waited 500ms for content to load on page 2
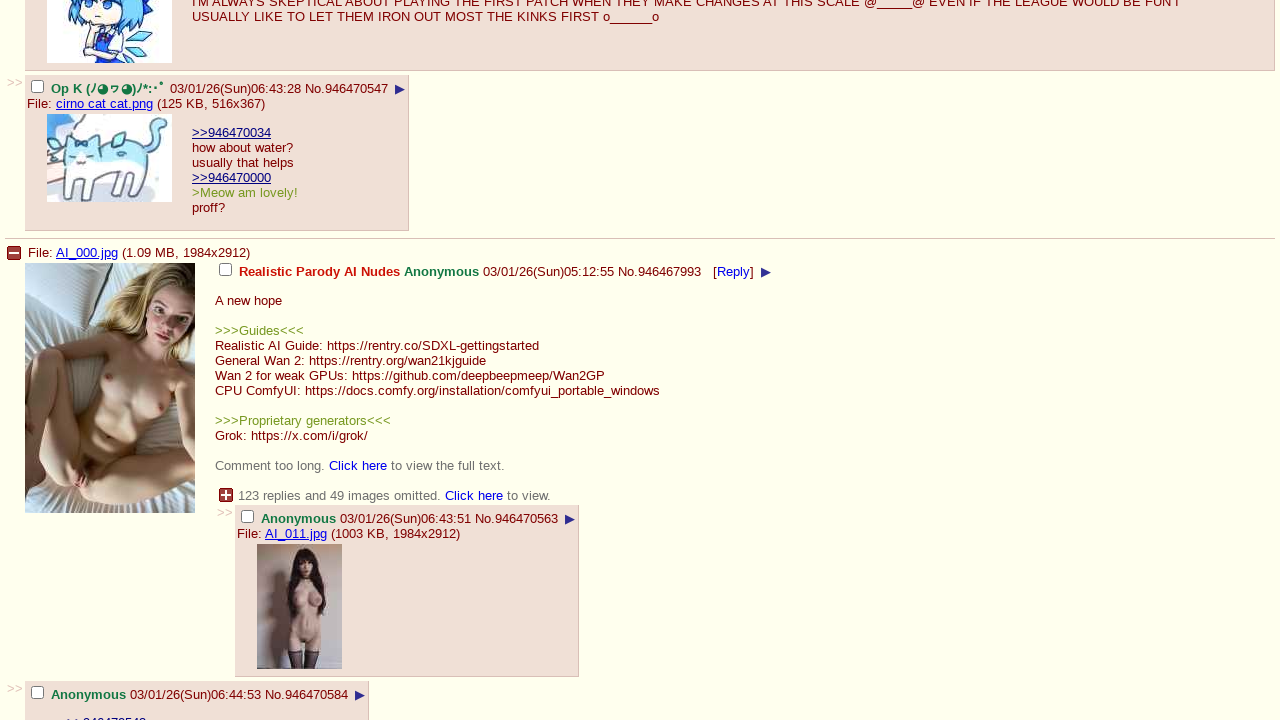

Checked if at bottom of page 2
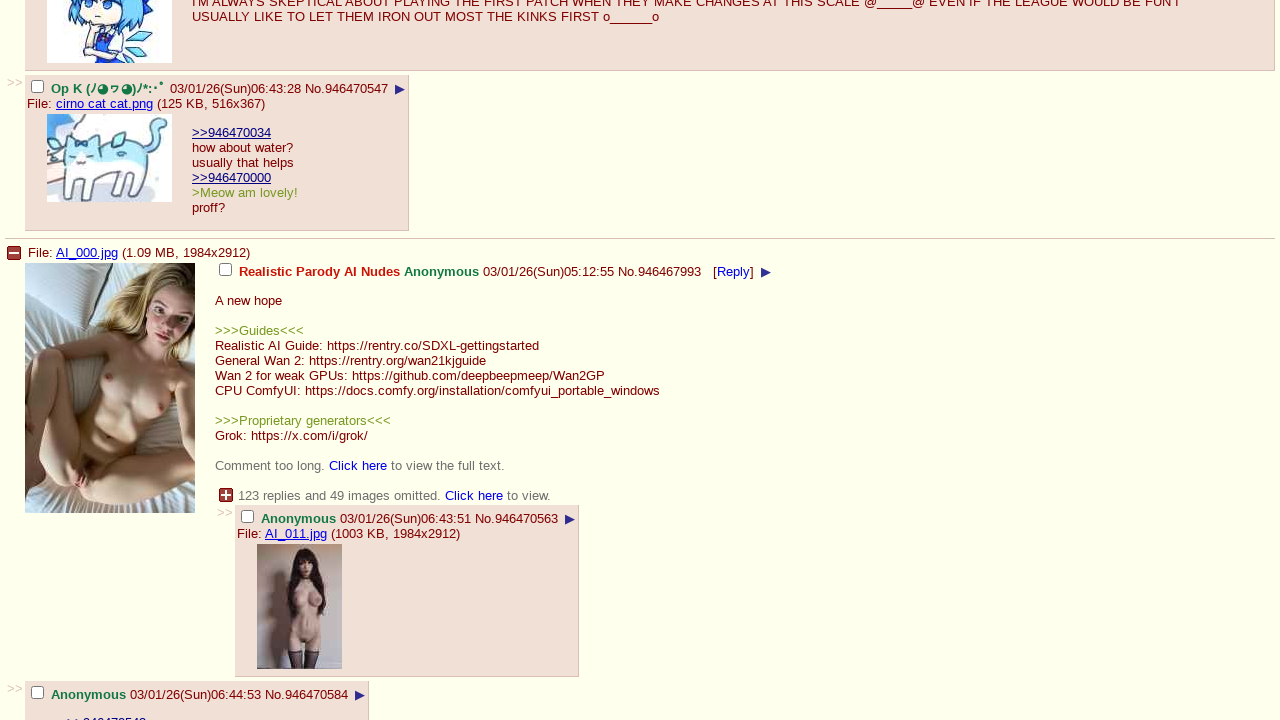

Scrolled down 100px on page 2
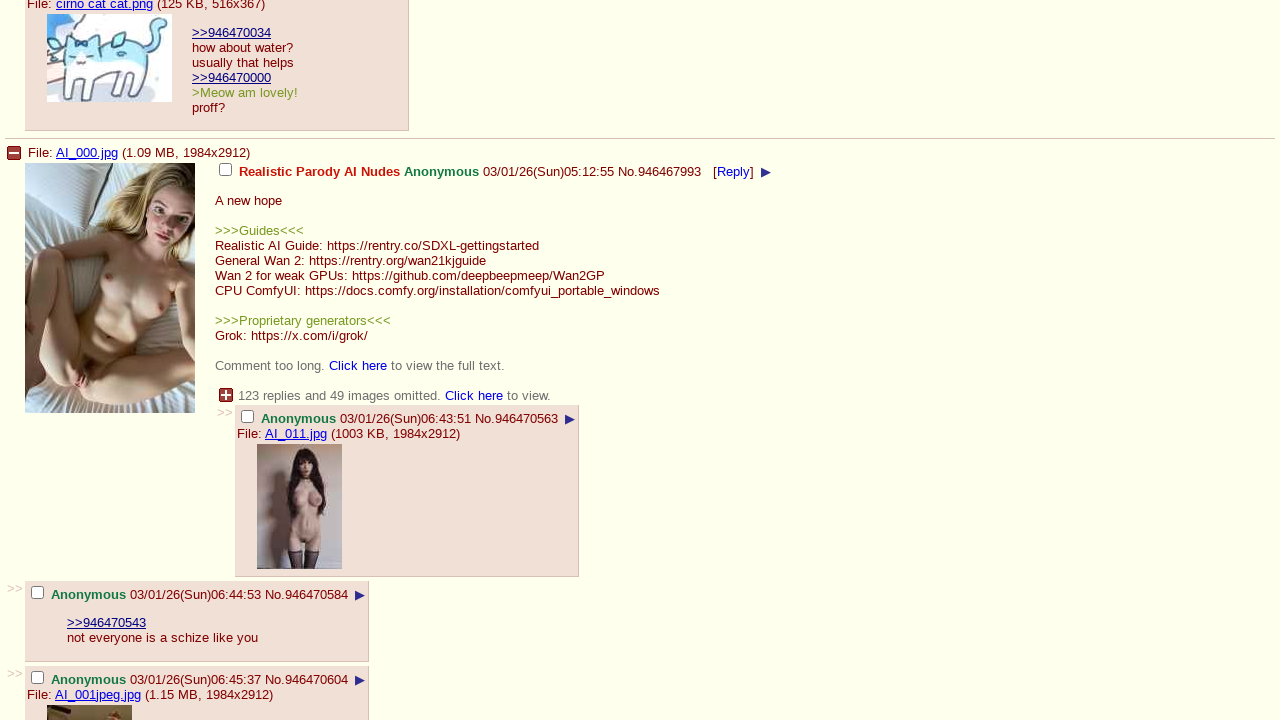

Waited 500ms for content to load on page 2
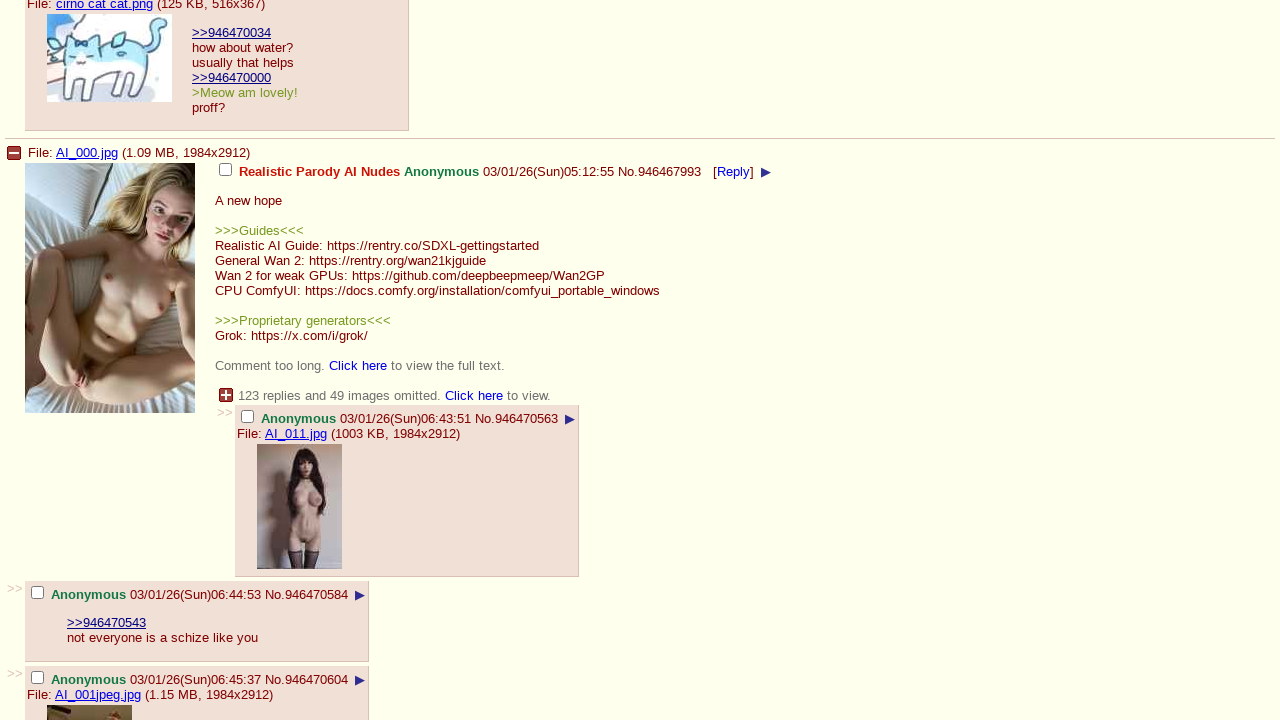

Checked if at bottom of page 2
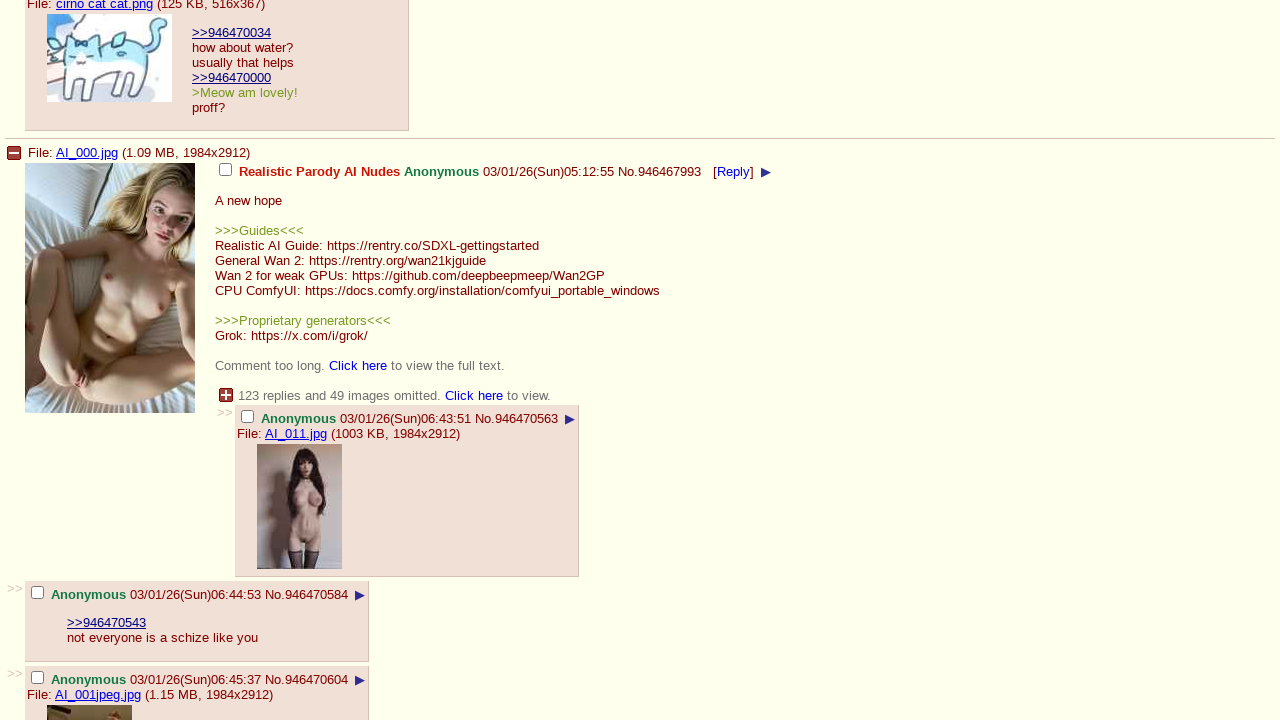

Scrolled down 100px on page 2
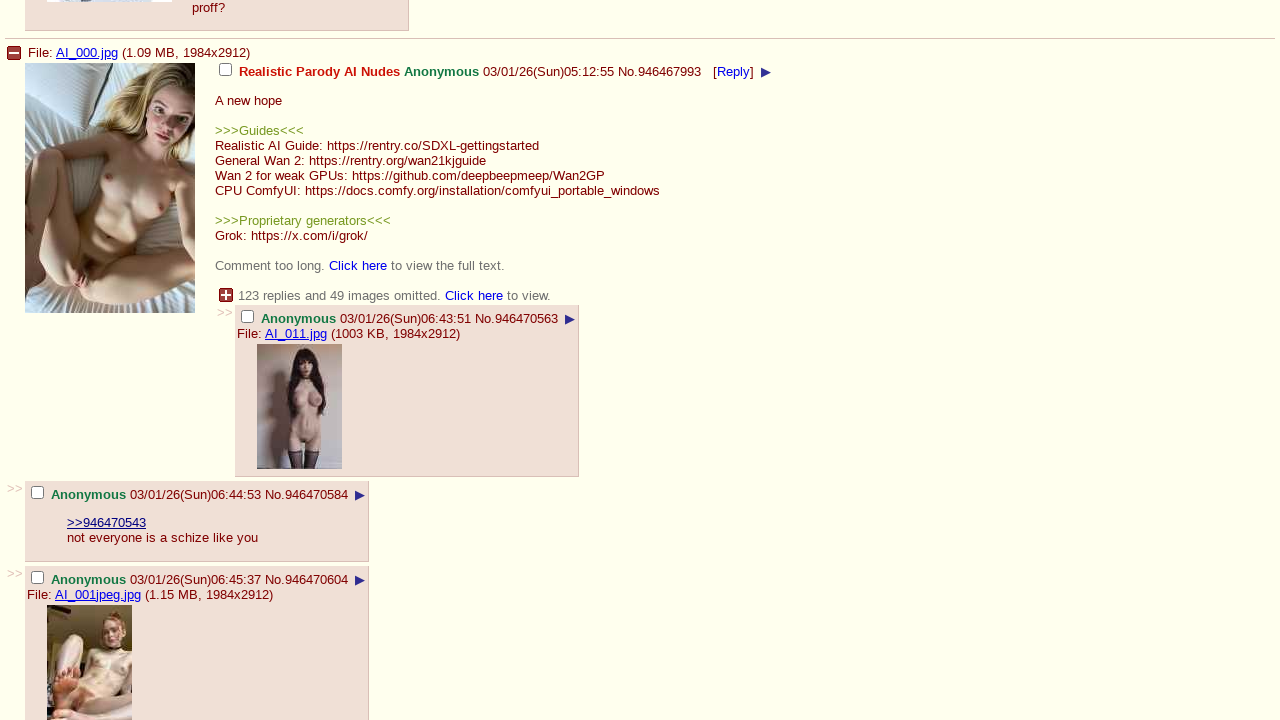

Waited 500ms for content to load on page 2
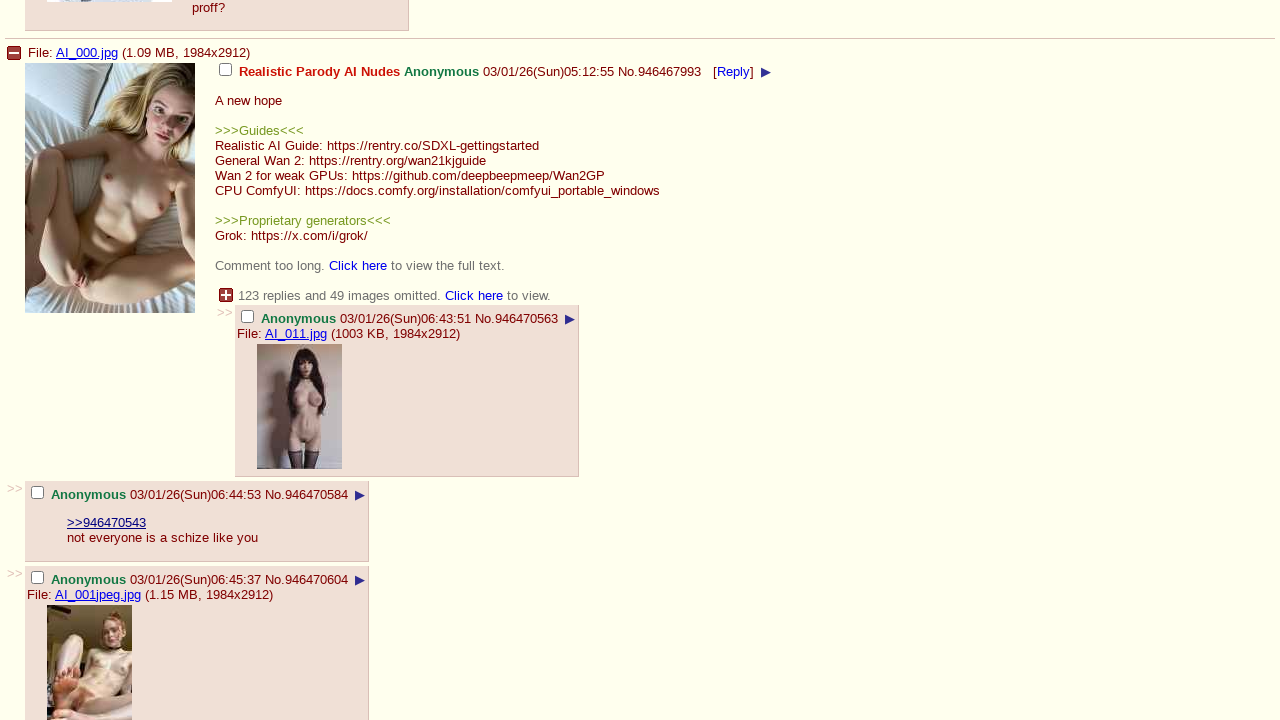

Checked if at bottom of page 2
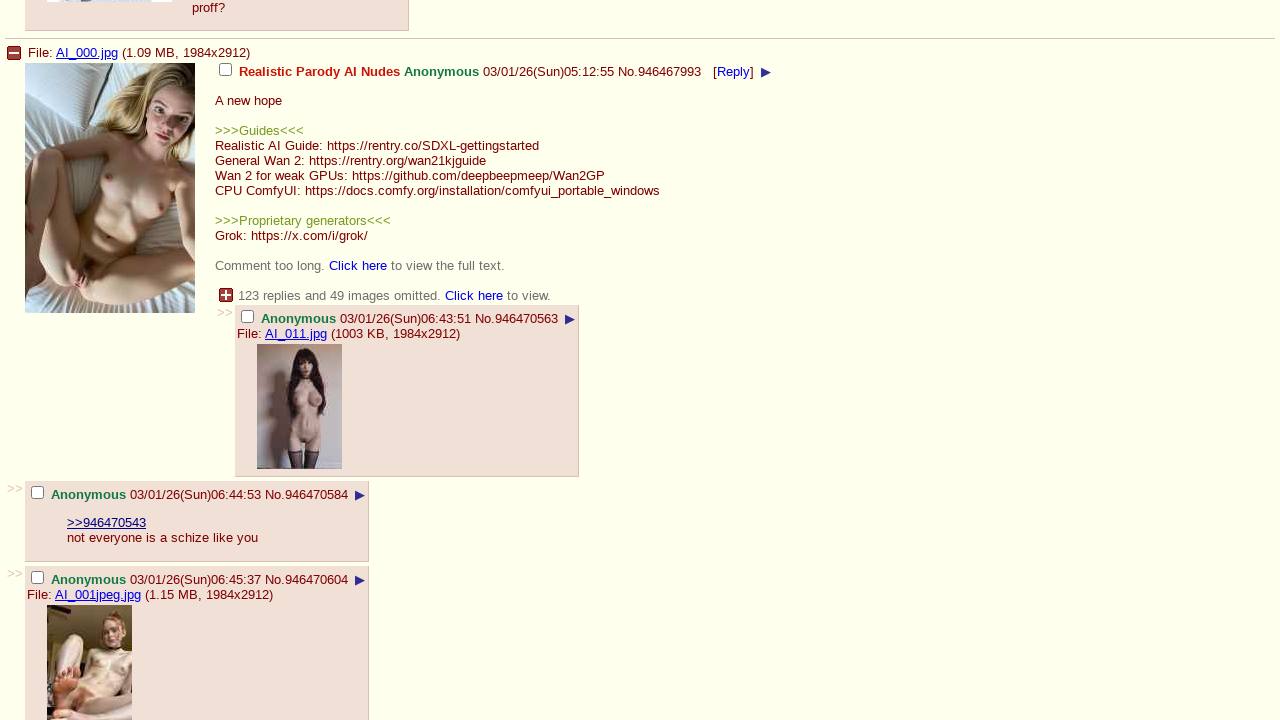

Scrolled down 100px on page 2
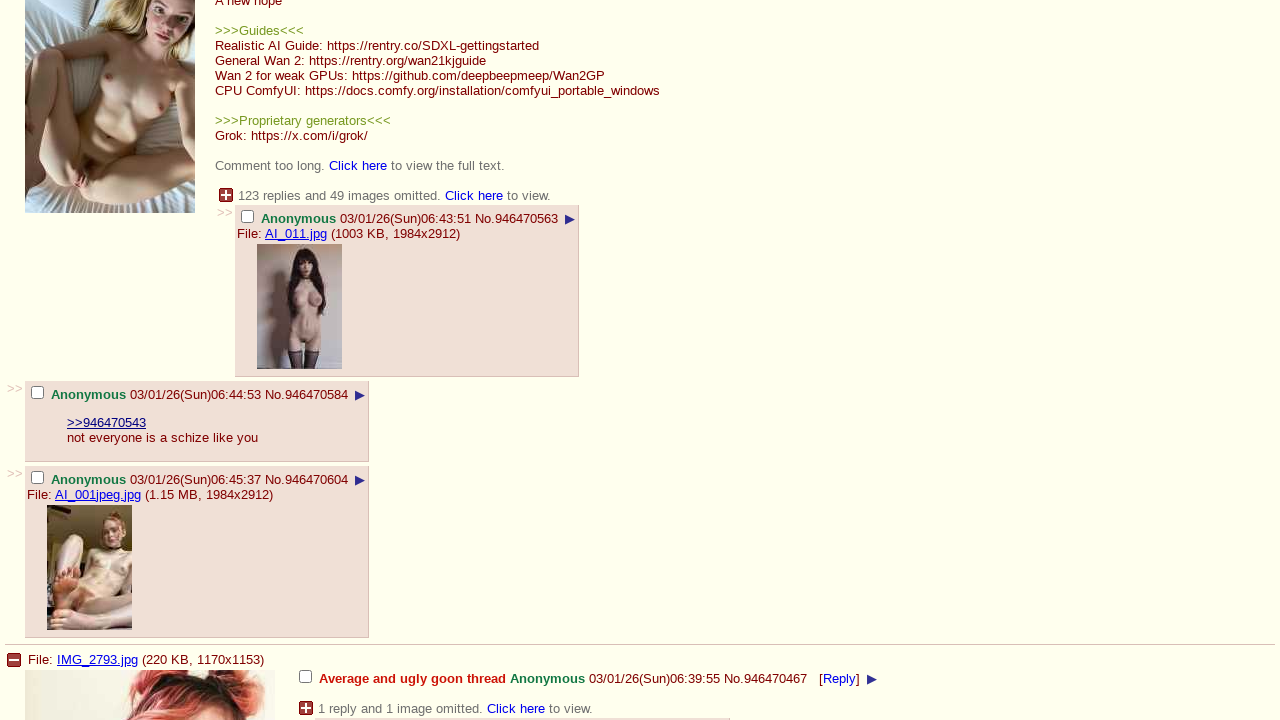

Waited 500ms for content to load on page 2
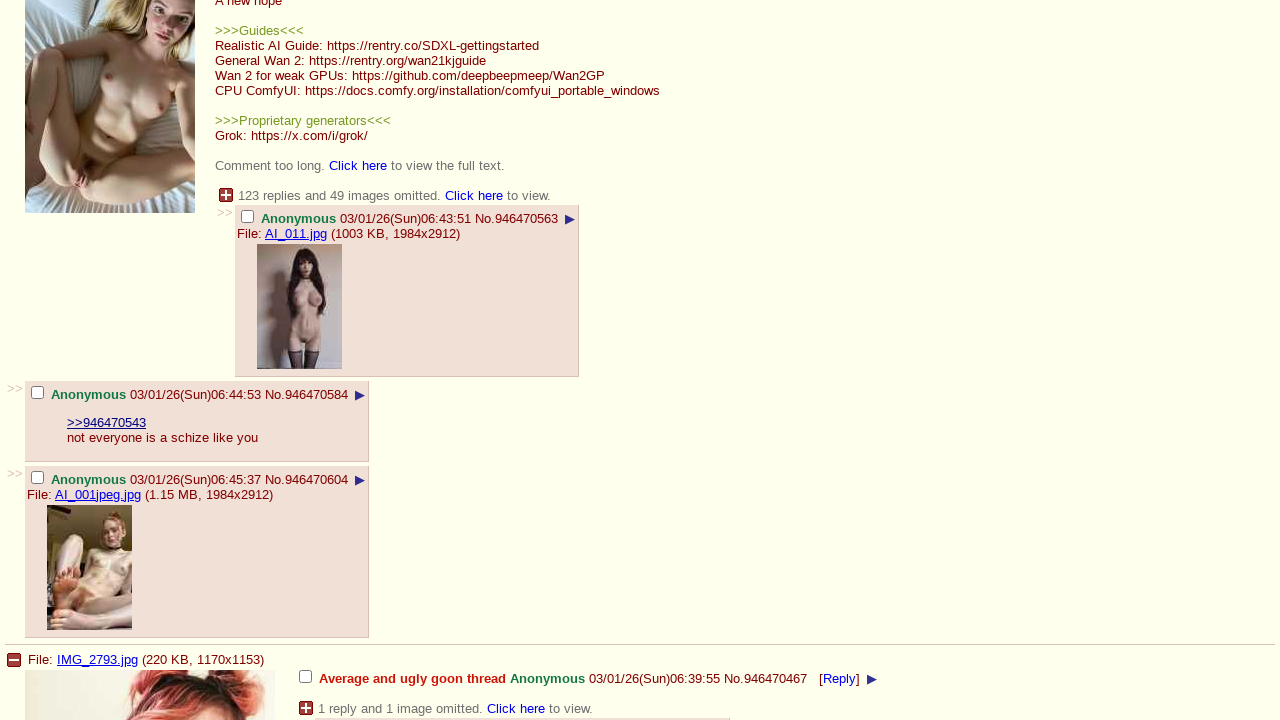

Checked if at bottom of page 2
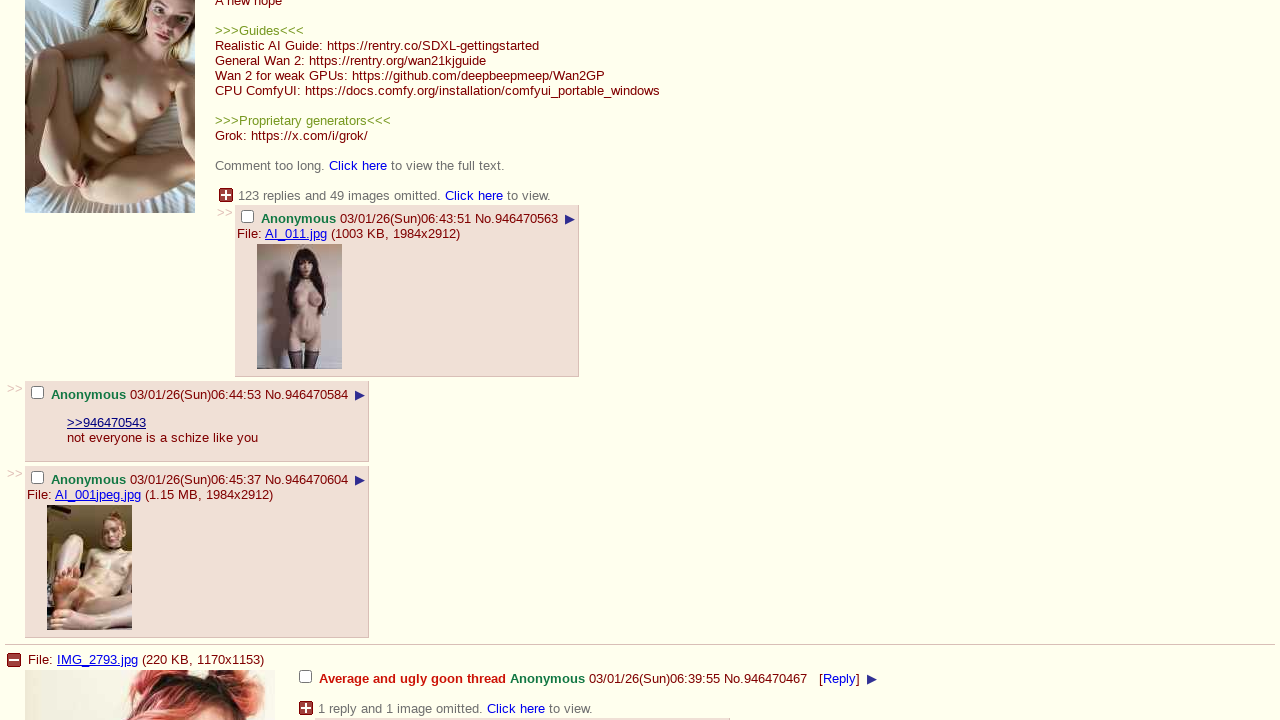

Scrolled down 100px on page 2
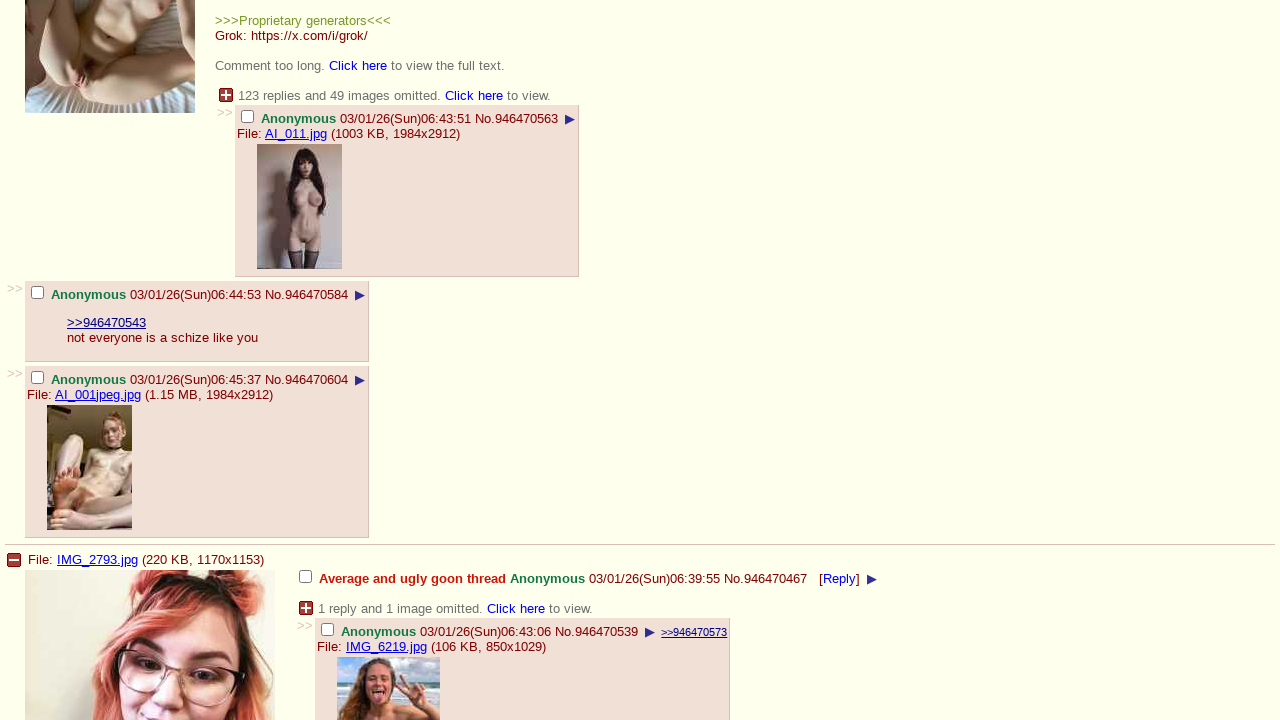

Waited 500ms for content to load on page 2
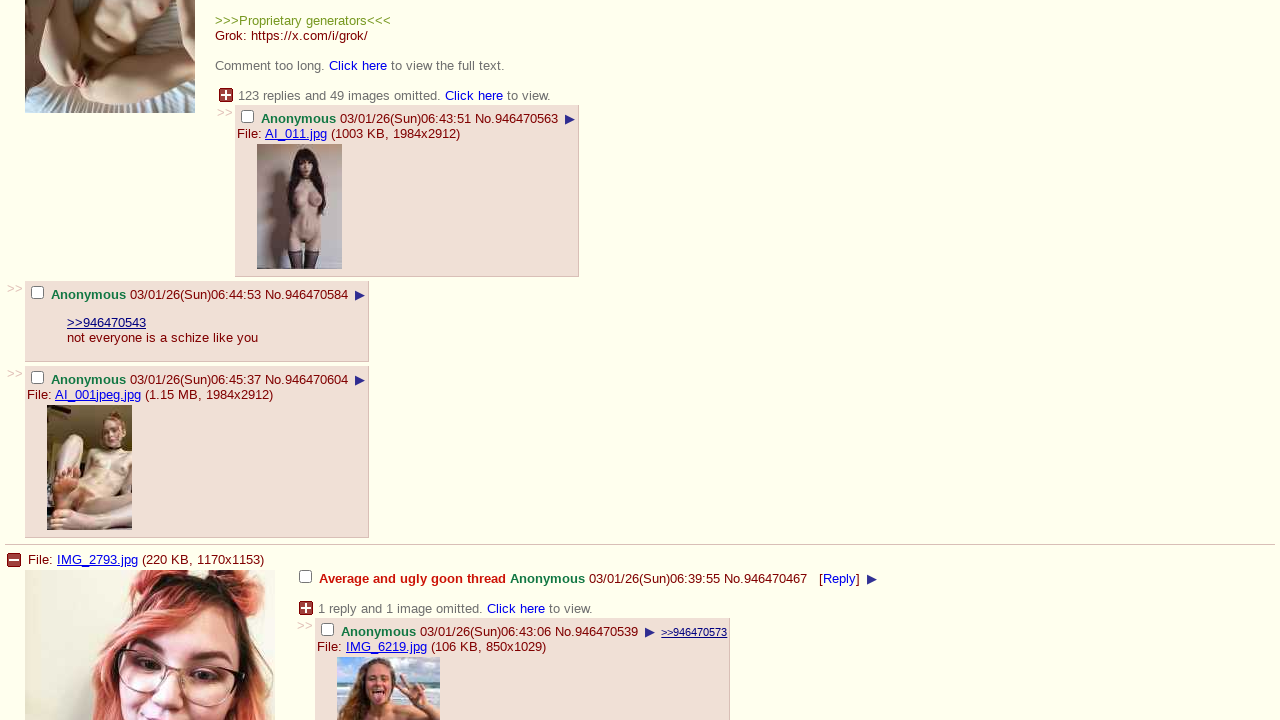

Checked if at bottom of page 2
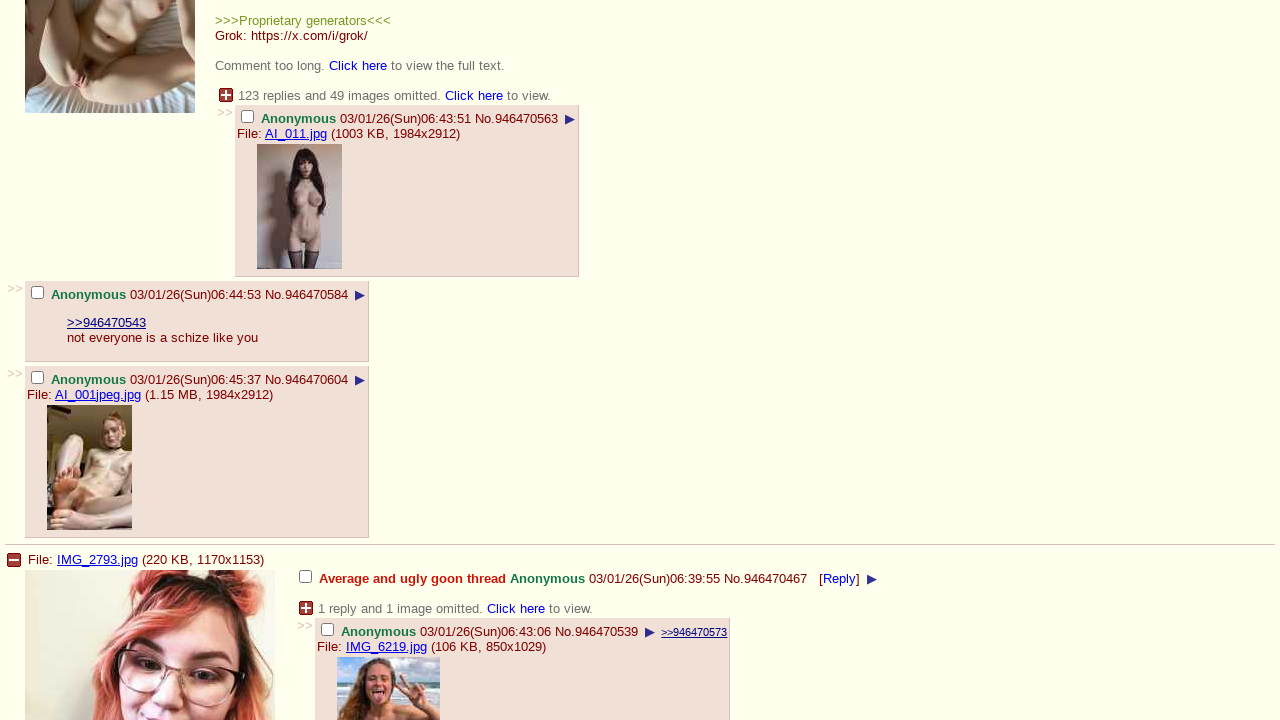

Scrolled down 100px on page 2
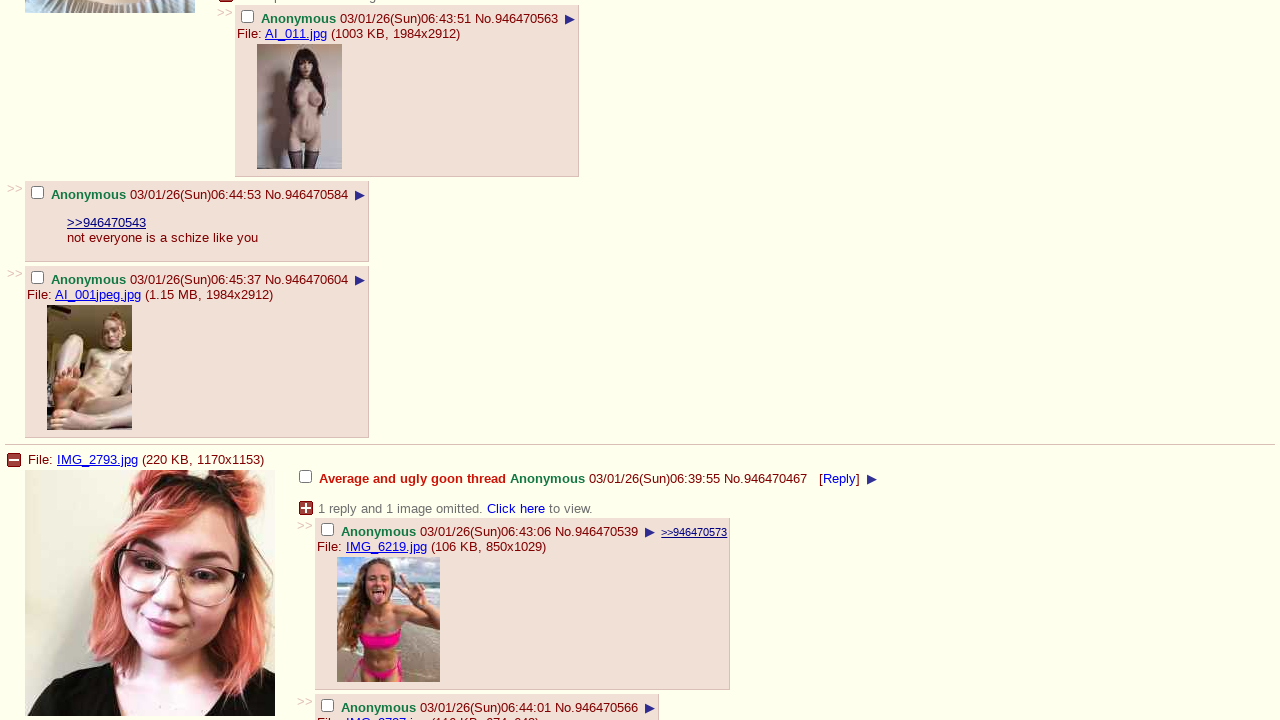

Waited 500ms for content to load on page 2
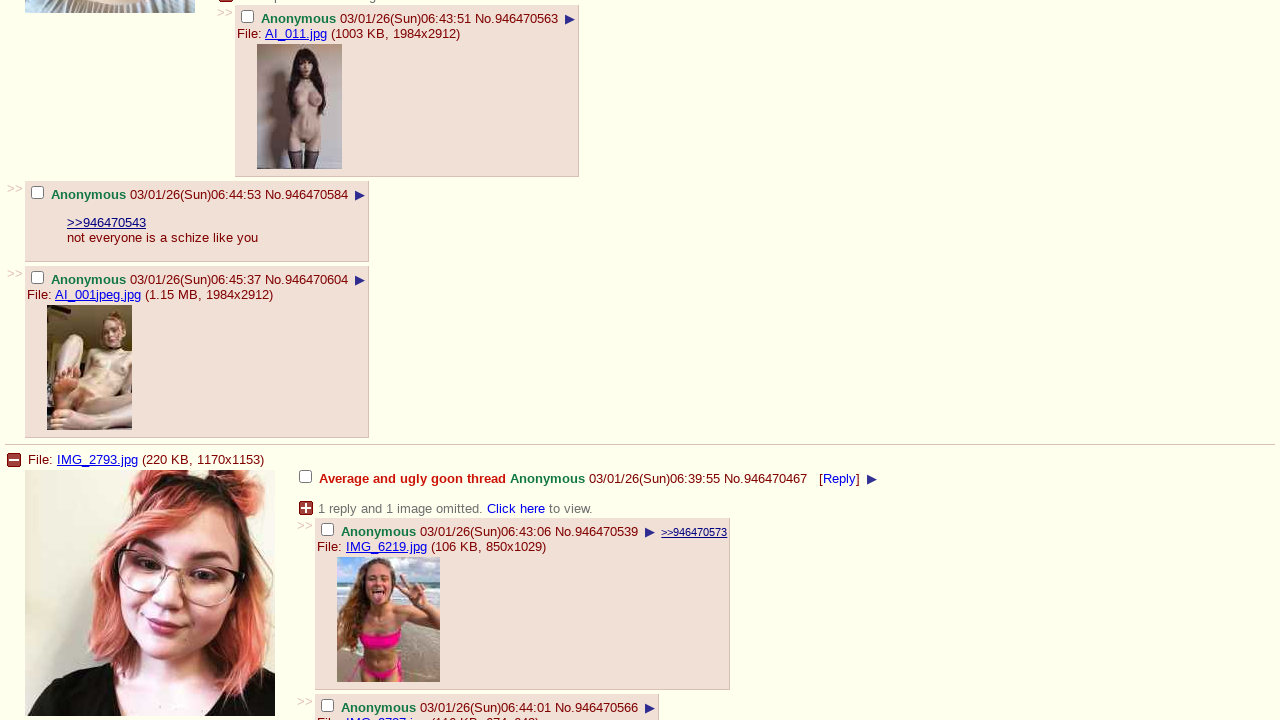

Checked if at bottom of page 2
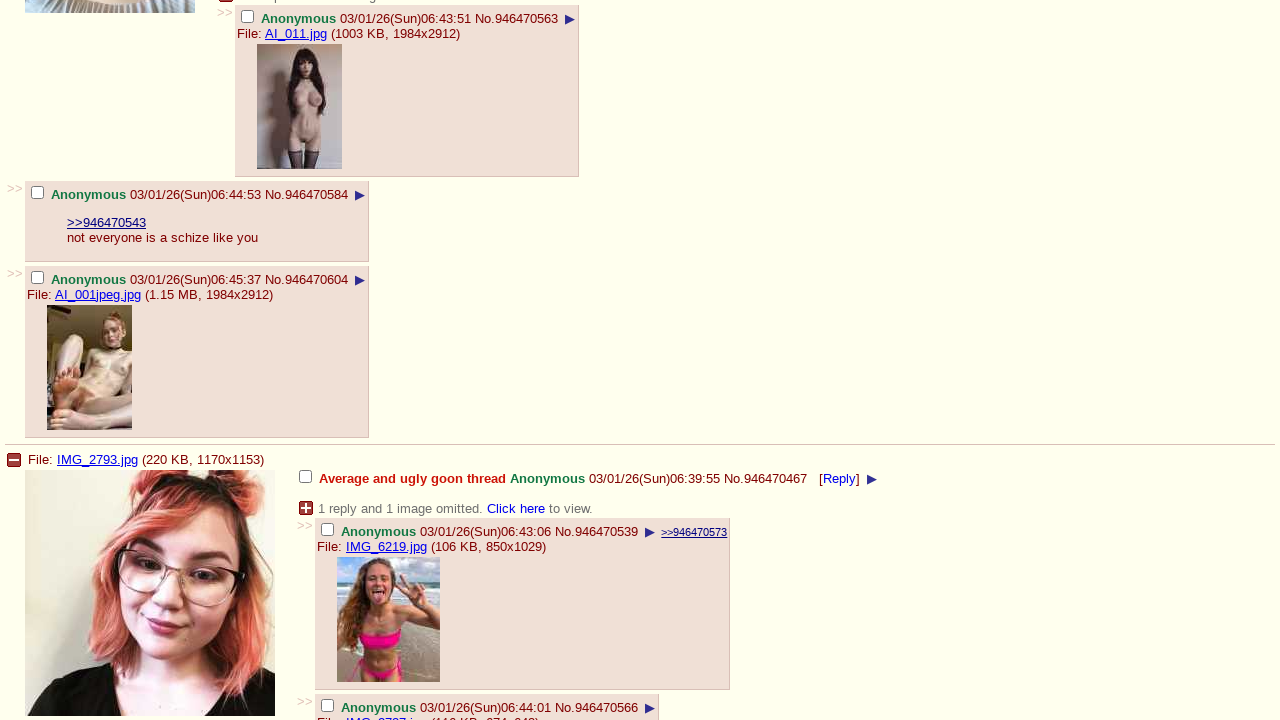

Scrolled down 100px on page 2
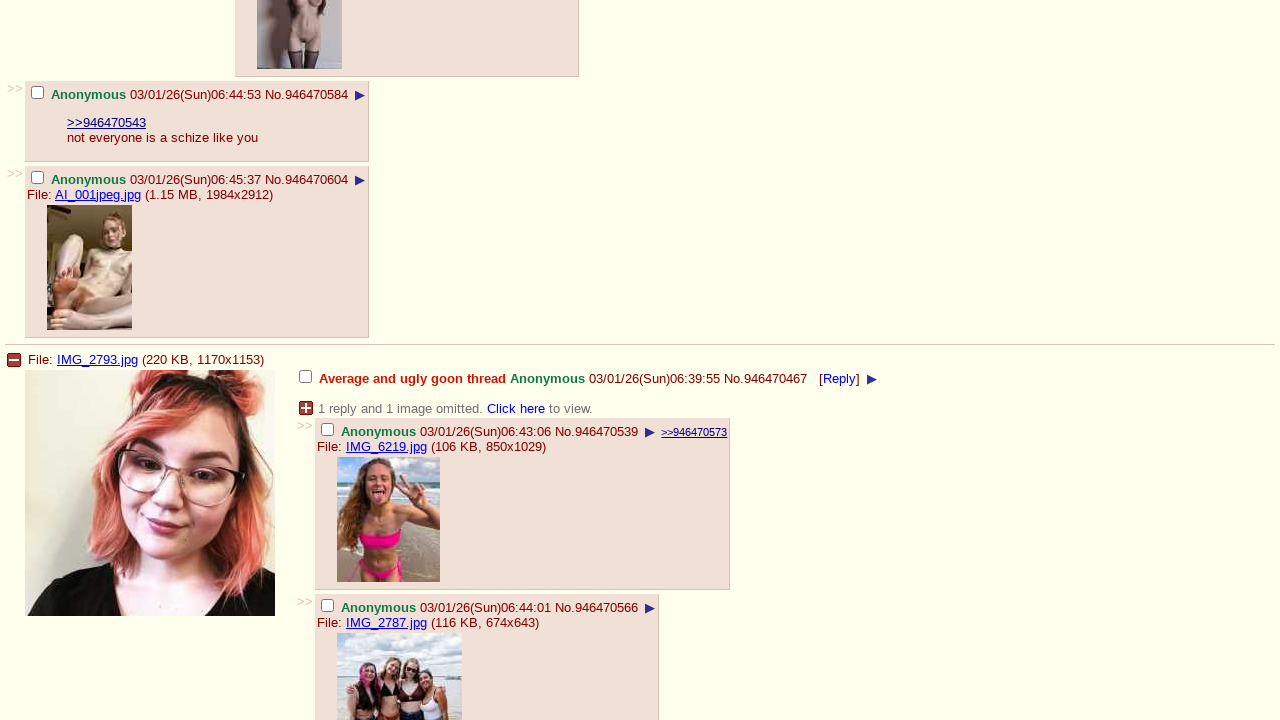

Waited 500ms for content to load on page 2
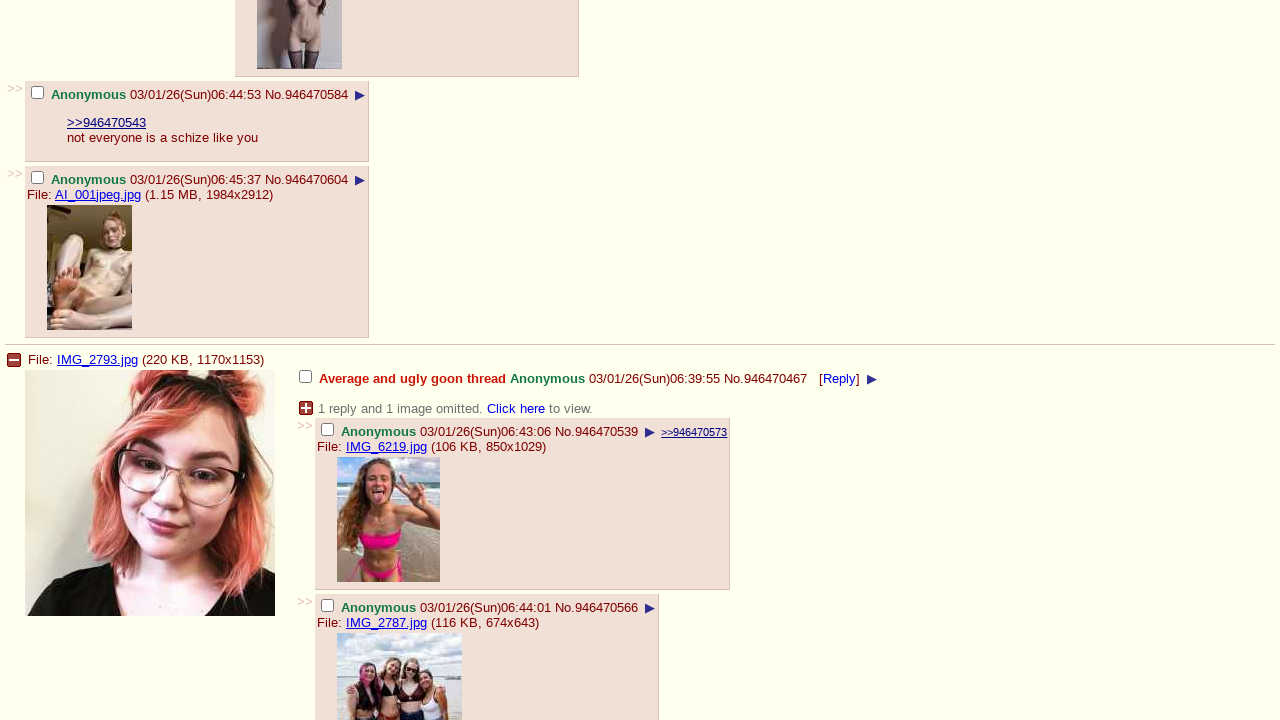

Checked if at bottom of page 2
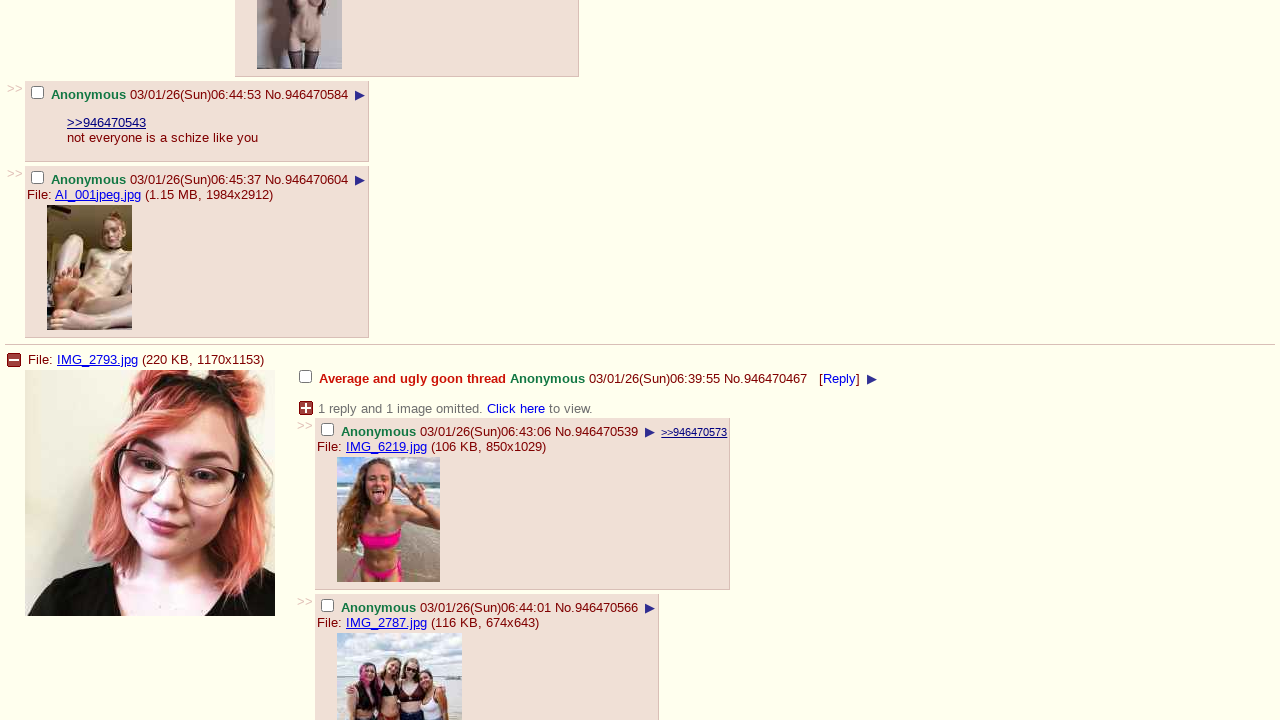

Scrolled down 100px on page 2
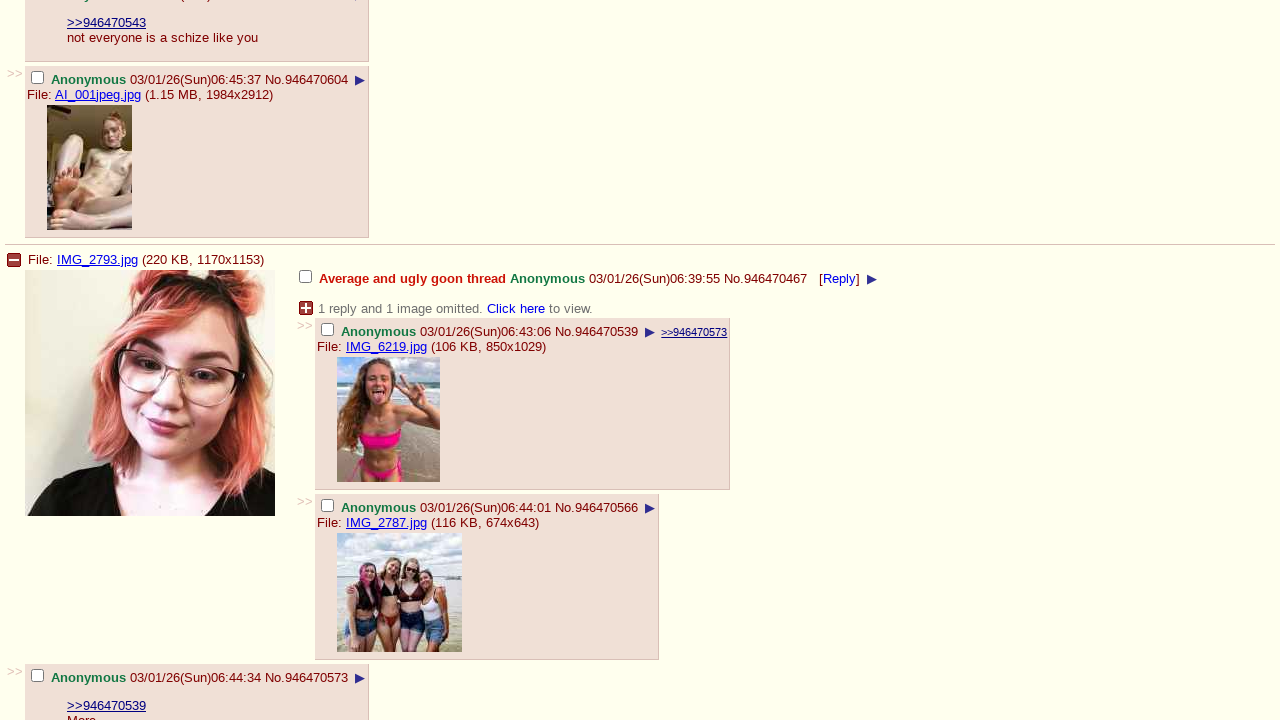

Waited 500ms for content to load on page 2
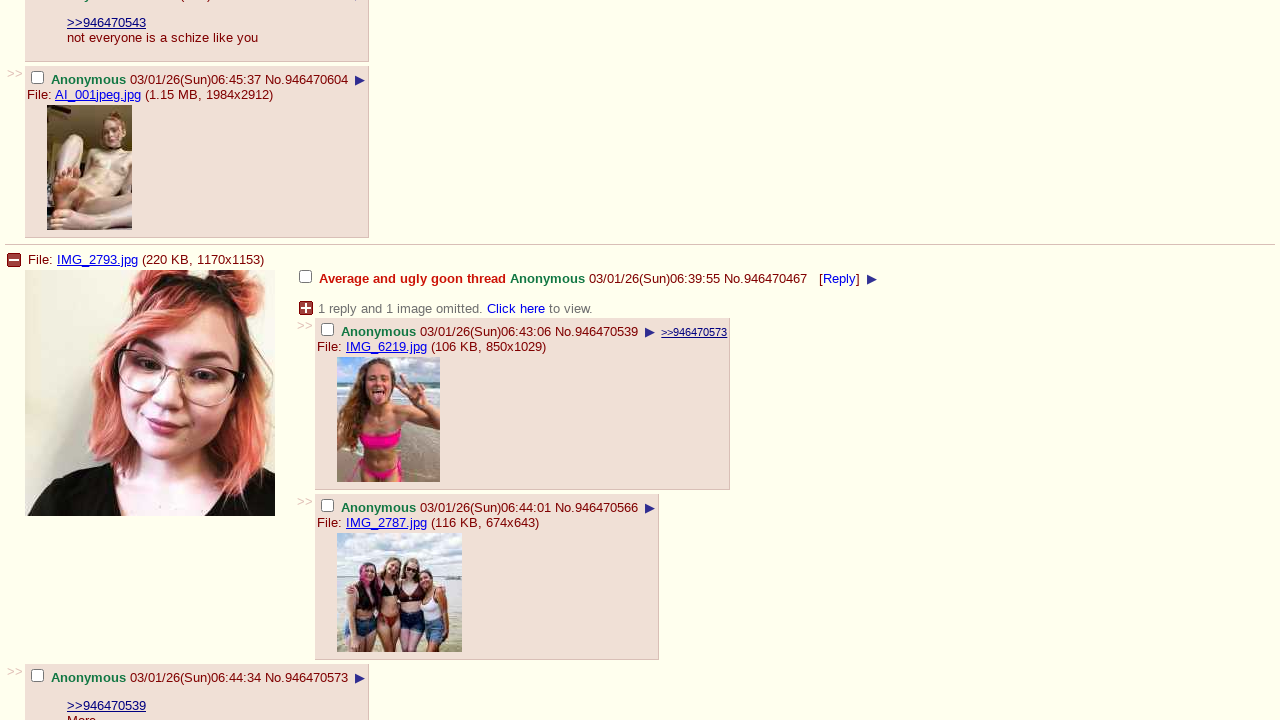

Checked if at bottom of page 2
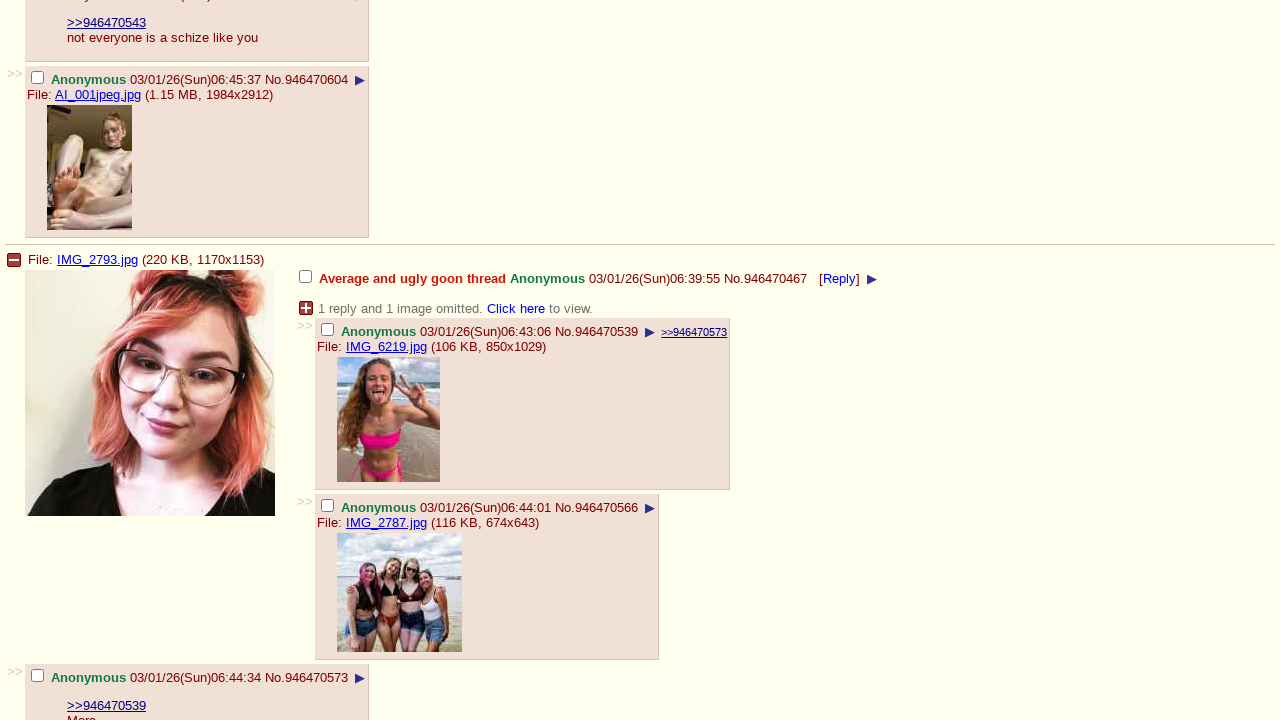

Scrolled down 100px on page 2
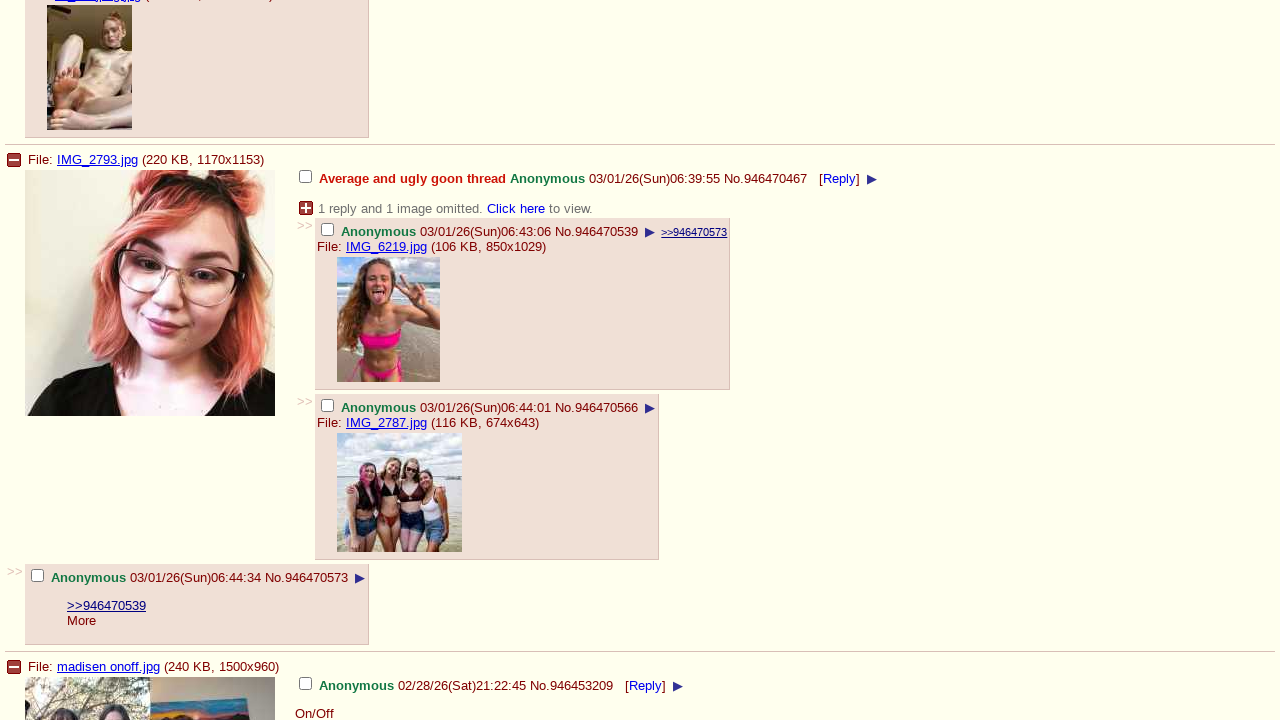

Waited 500ms for content to load on page 2
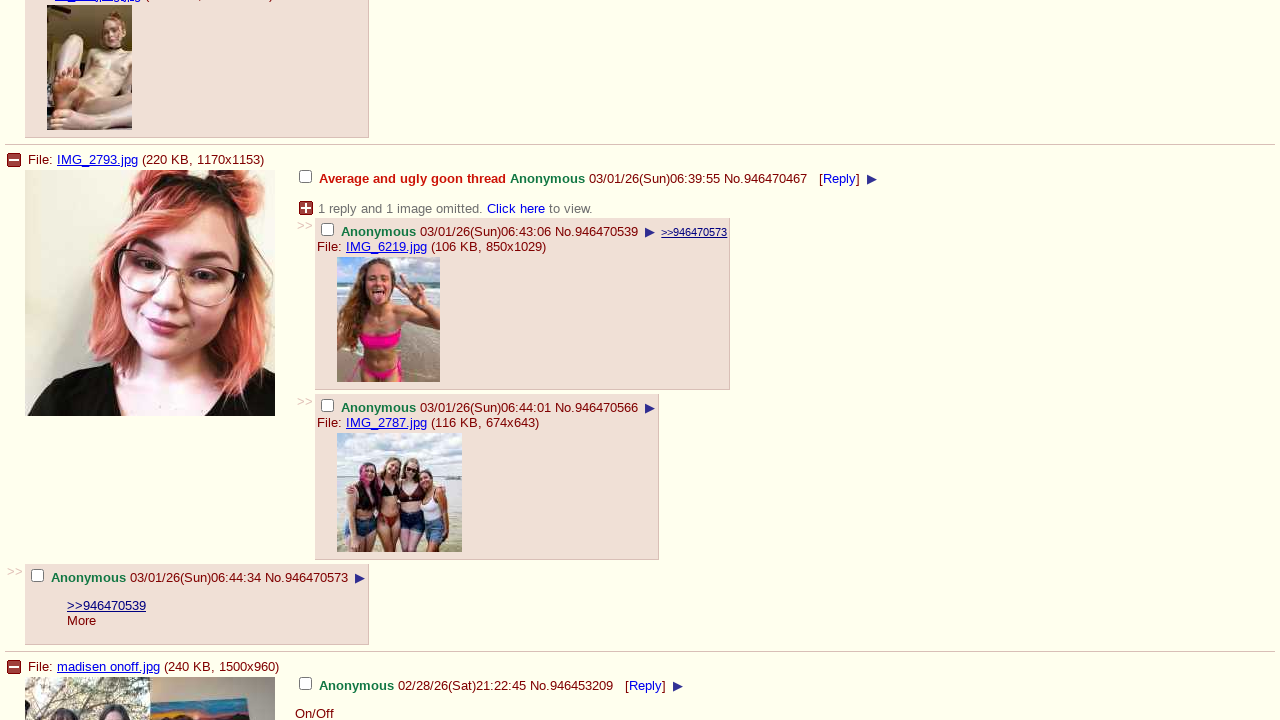

Checked if at bottom of page 2
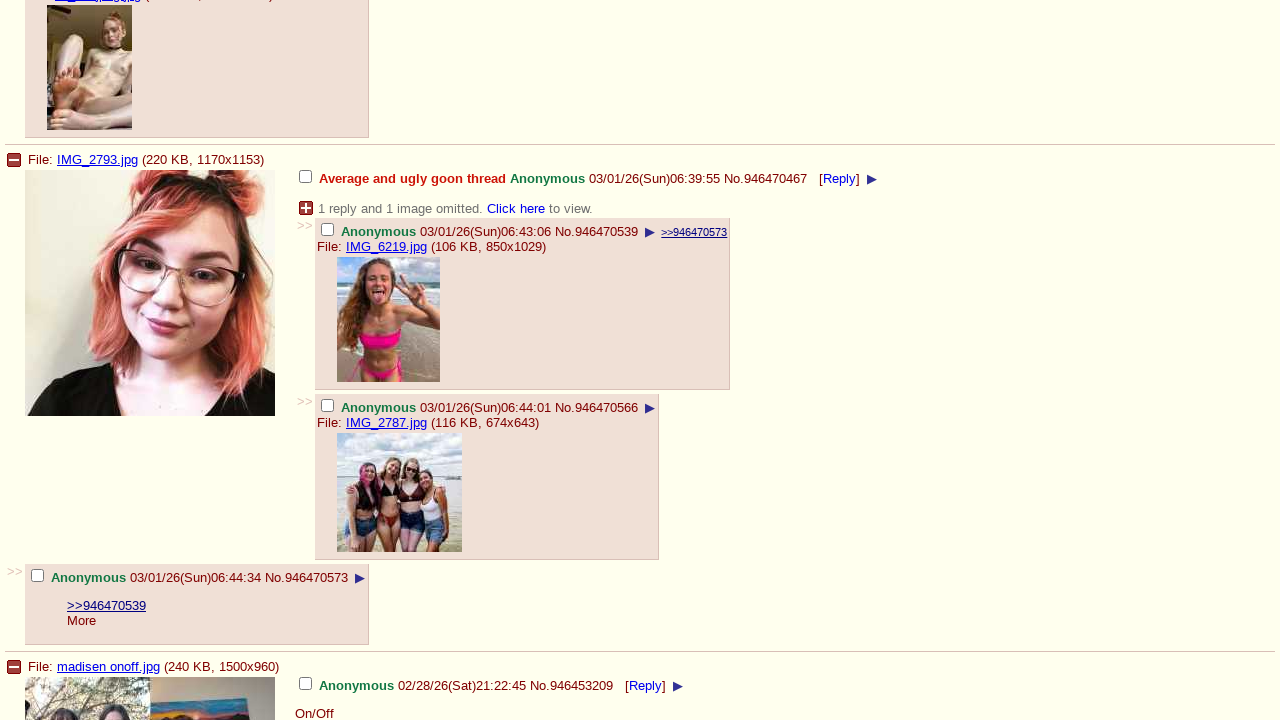

Scrolled down 100px on page 2
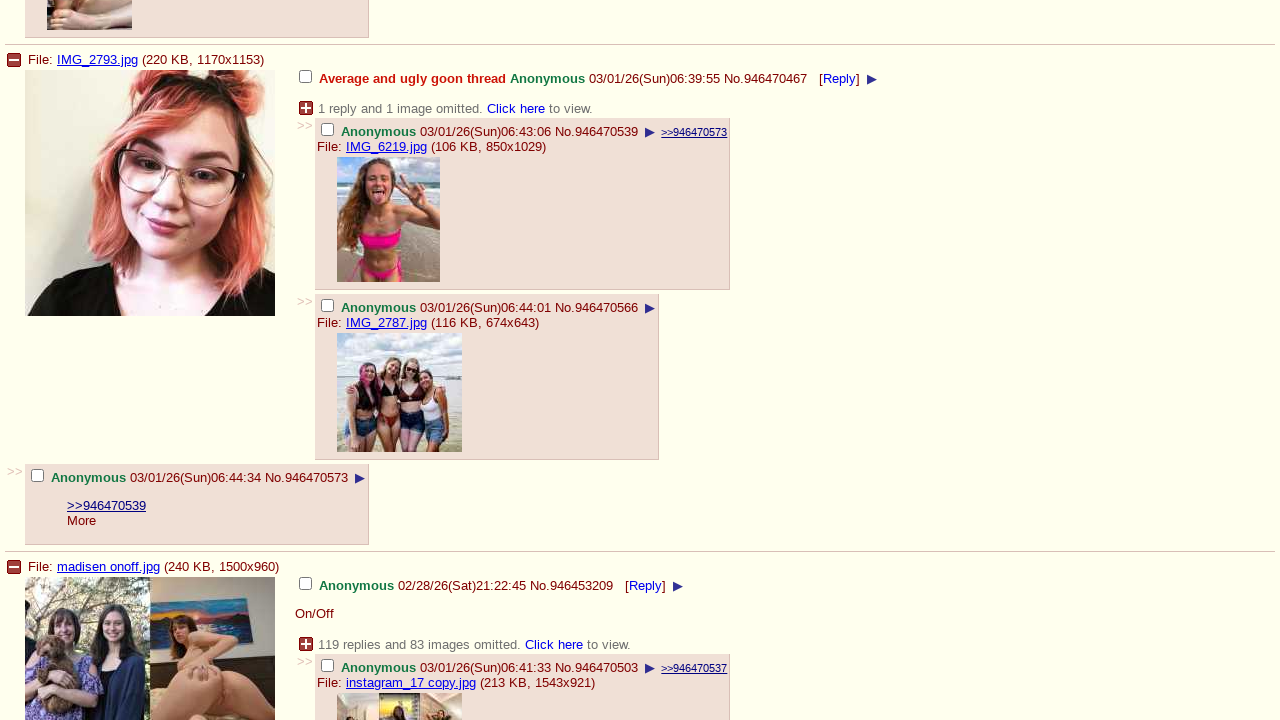

Waited 500ms for content to load on page 2
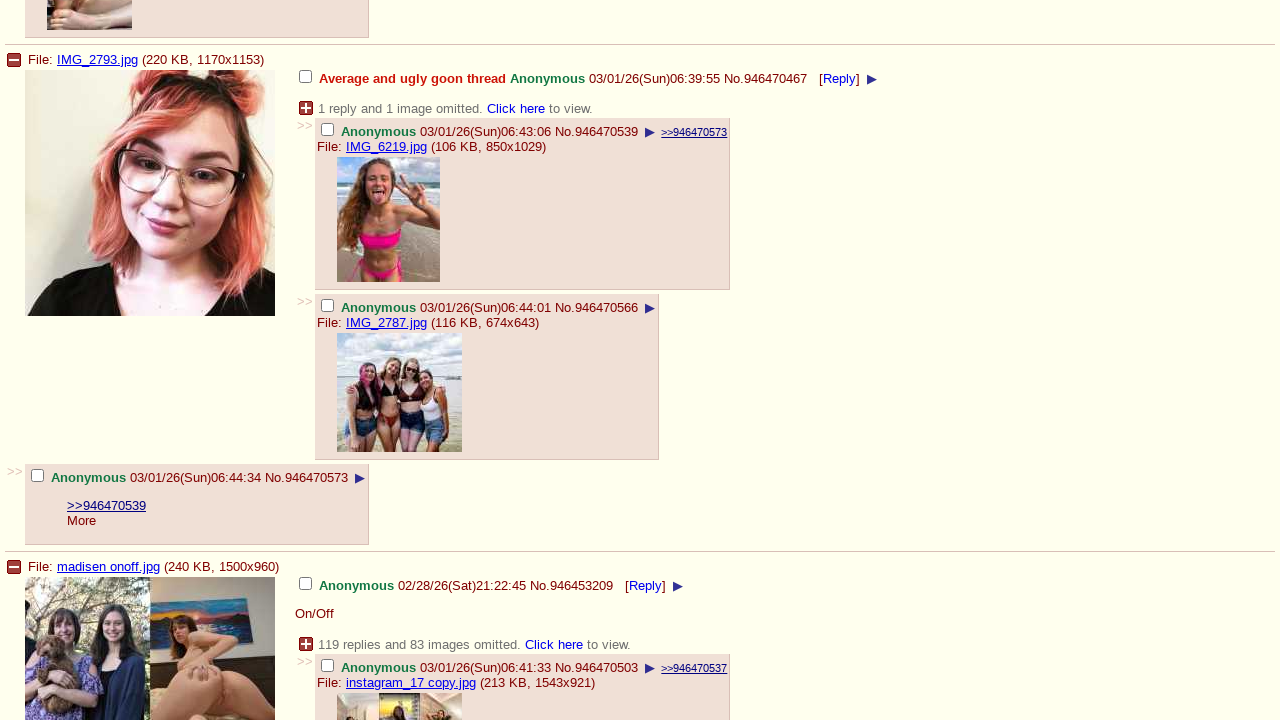

Checked if at bottom of page 2
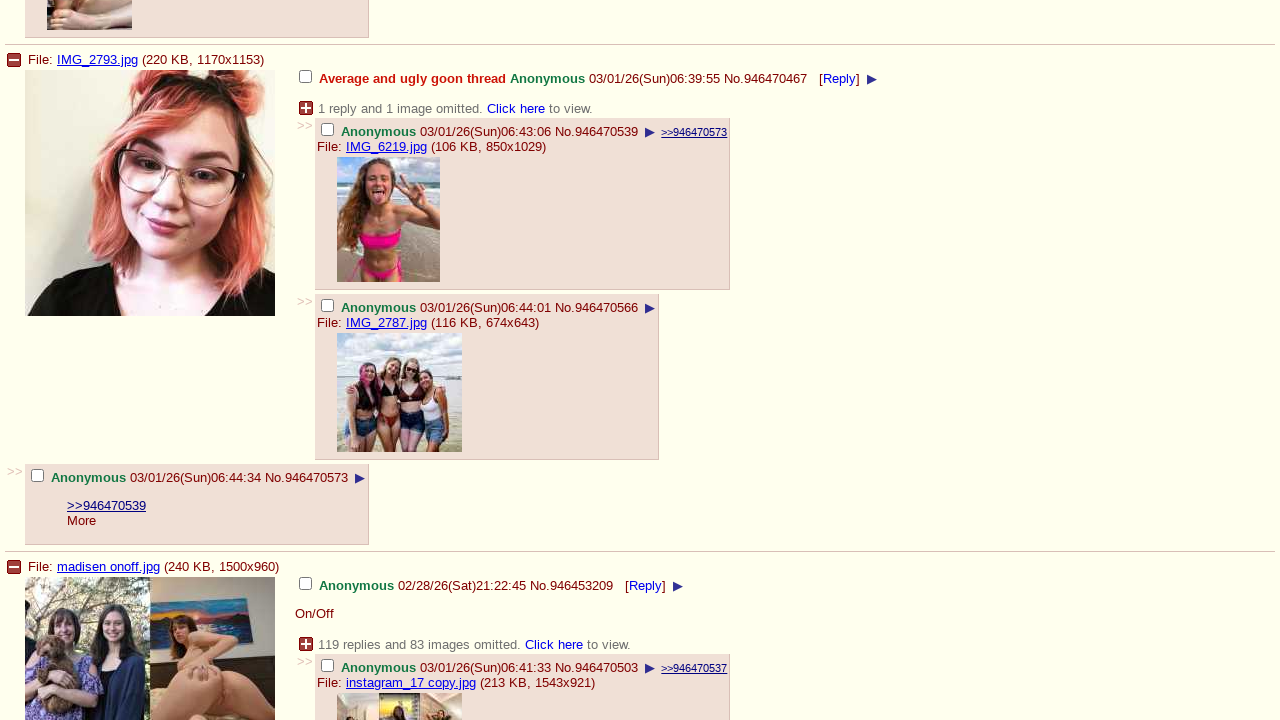

Scrolled down 100px on page 2
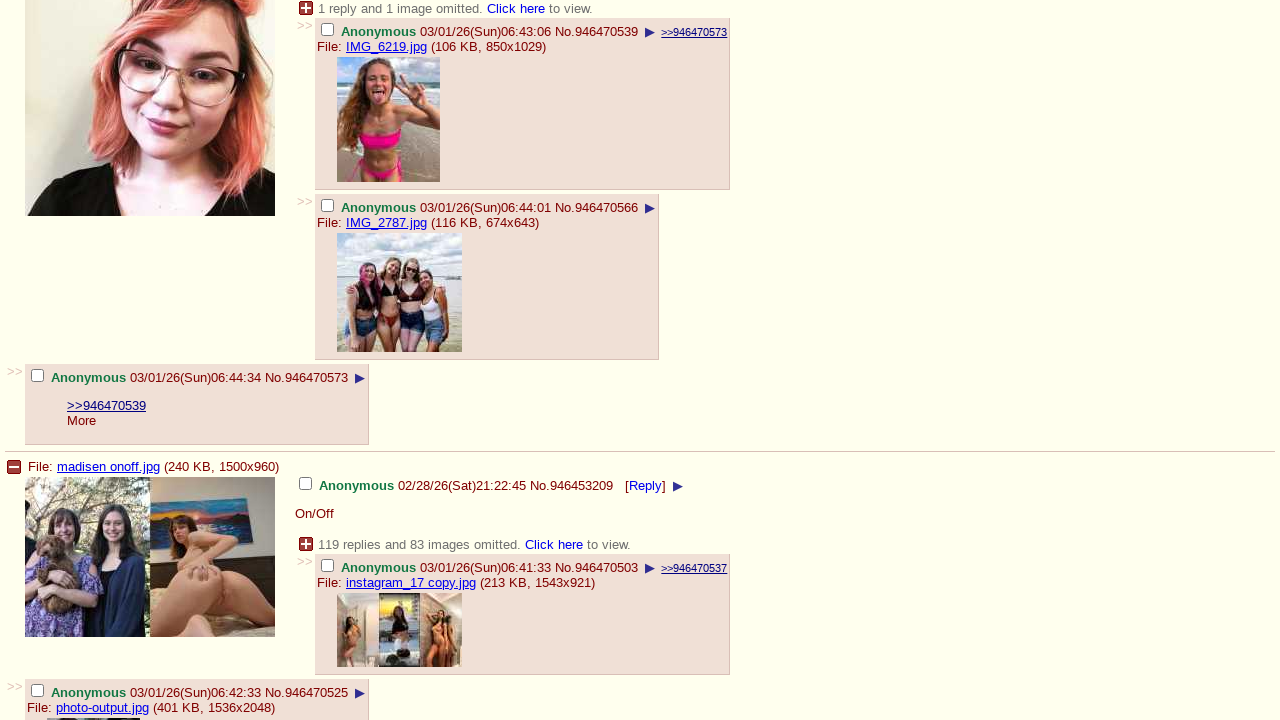

Waited 500ms for content to load on page 2
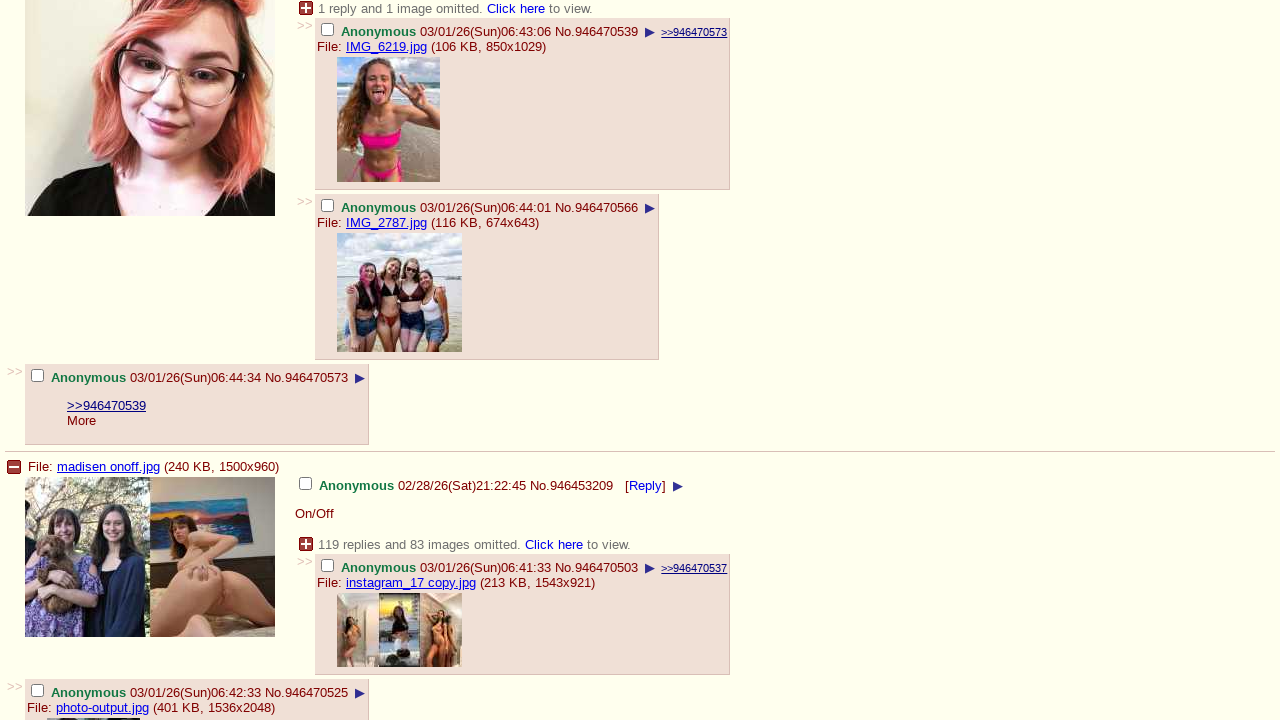

Checked if at bottom of page 2
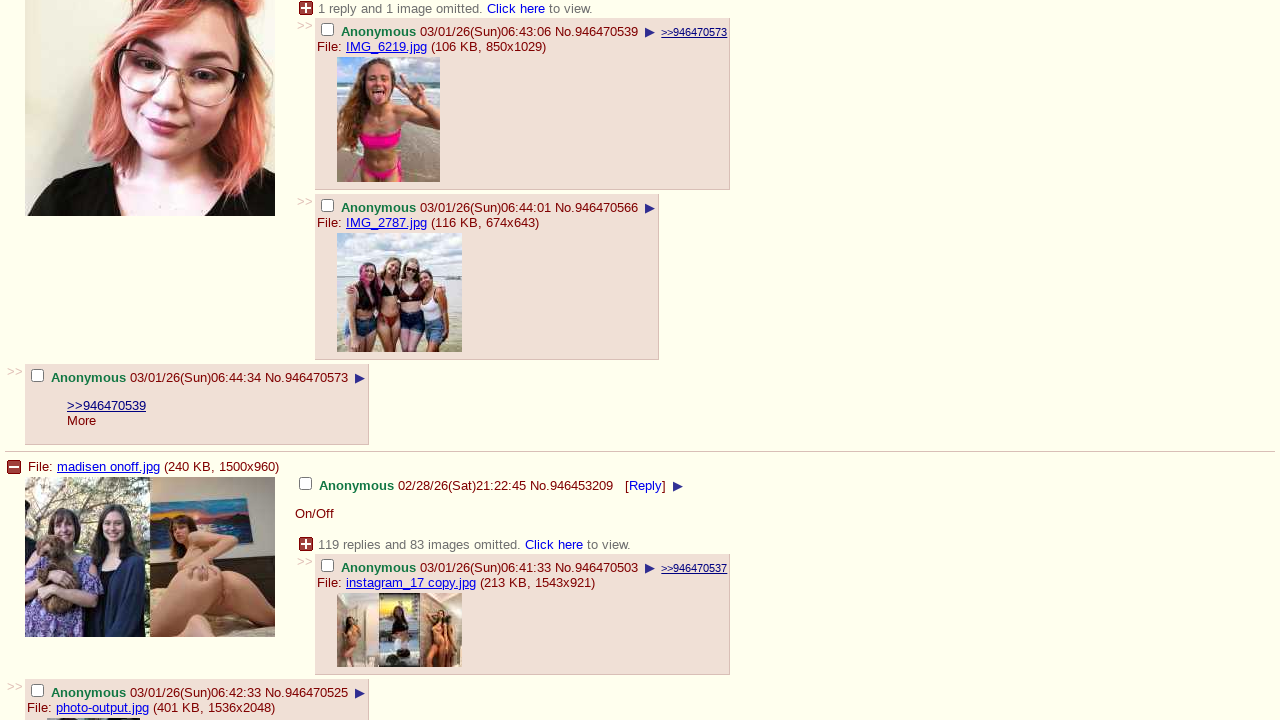

Navigated to page 3 of 4chan /b/ board
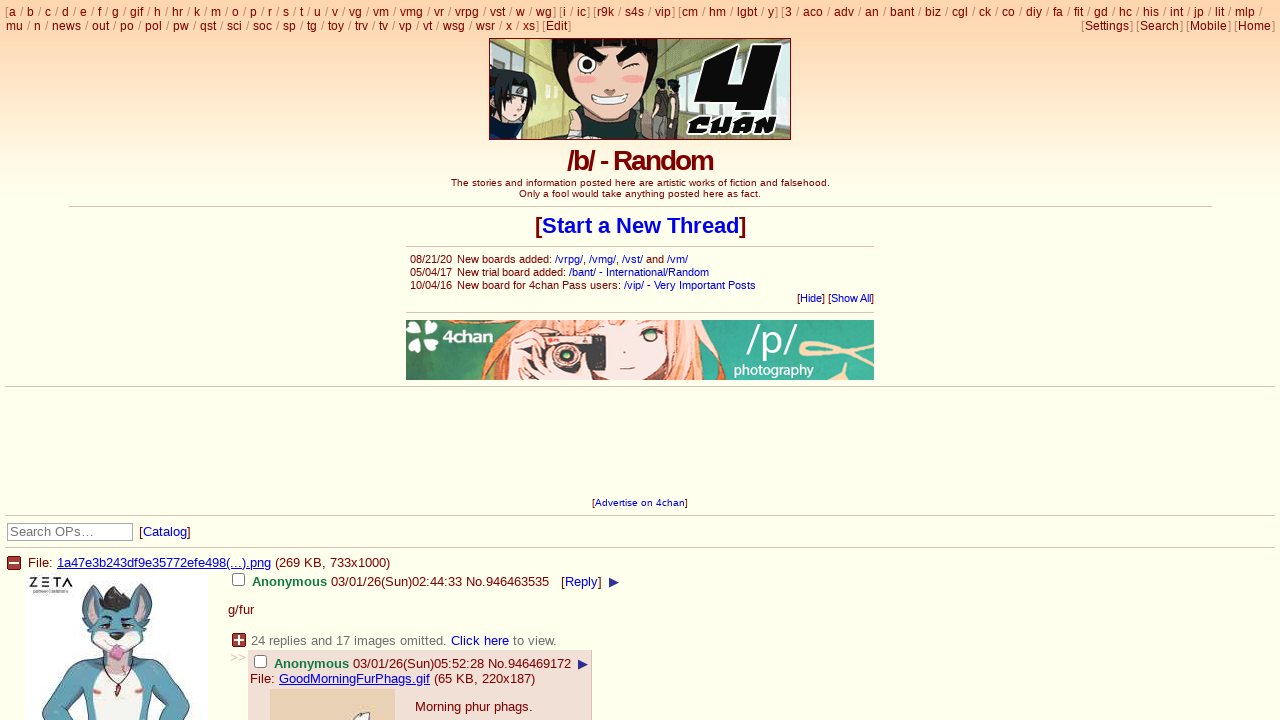

Scrolled down 100px on page 3
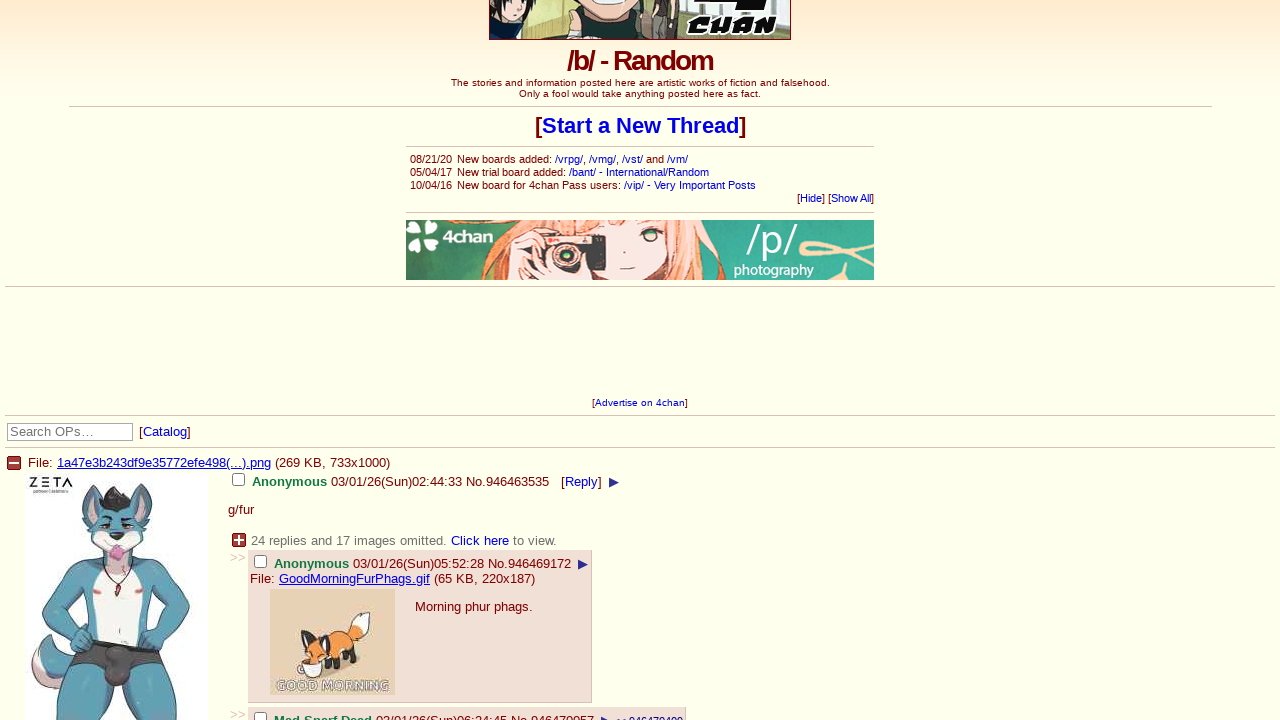

Waited 500ms for content to load on page 3
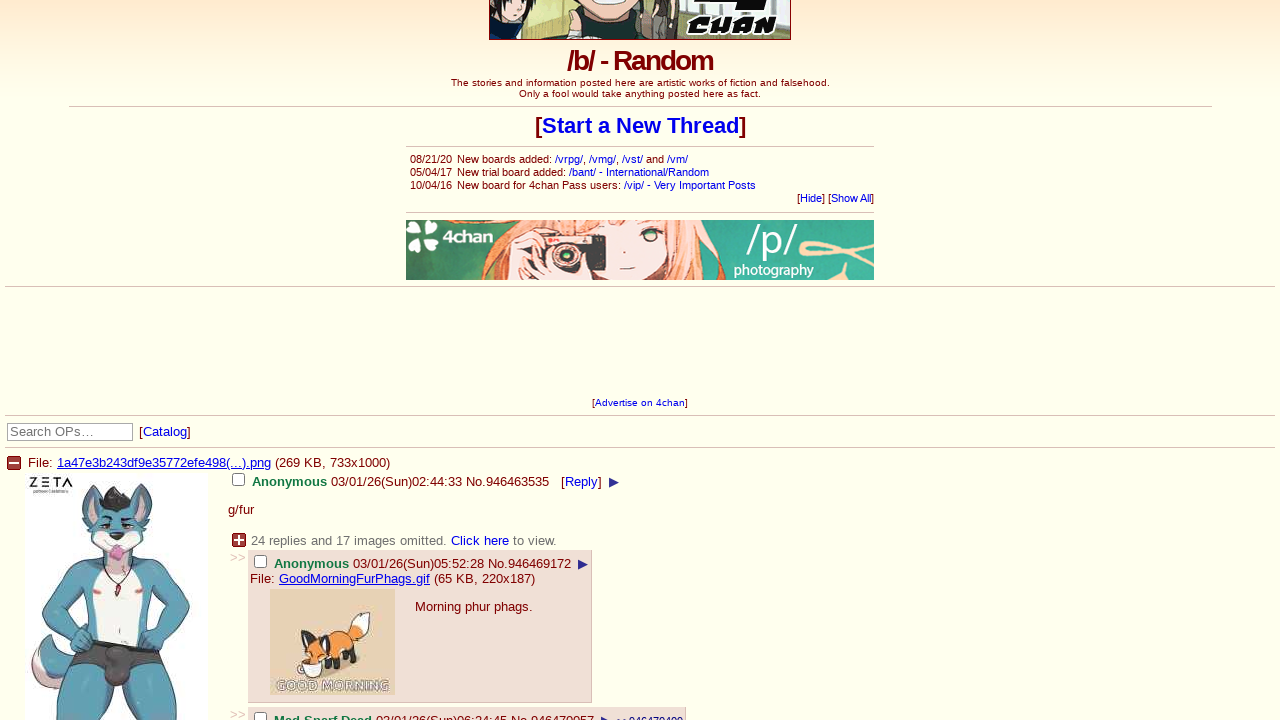

Checked if at bottom of page 3
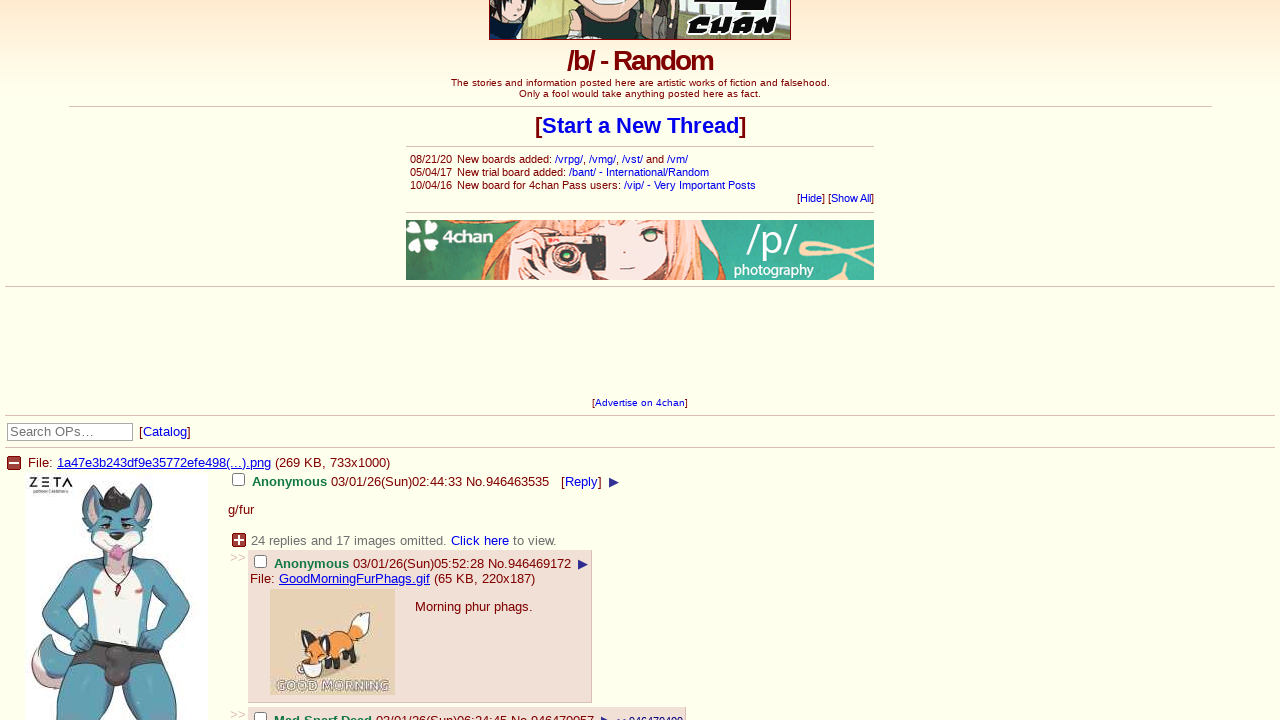

Scrolled down 100px on page 3
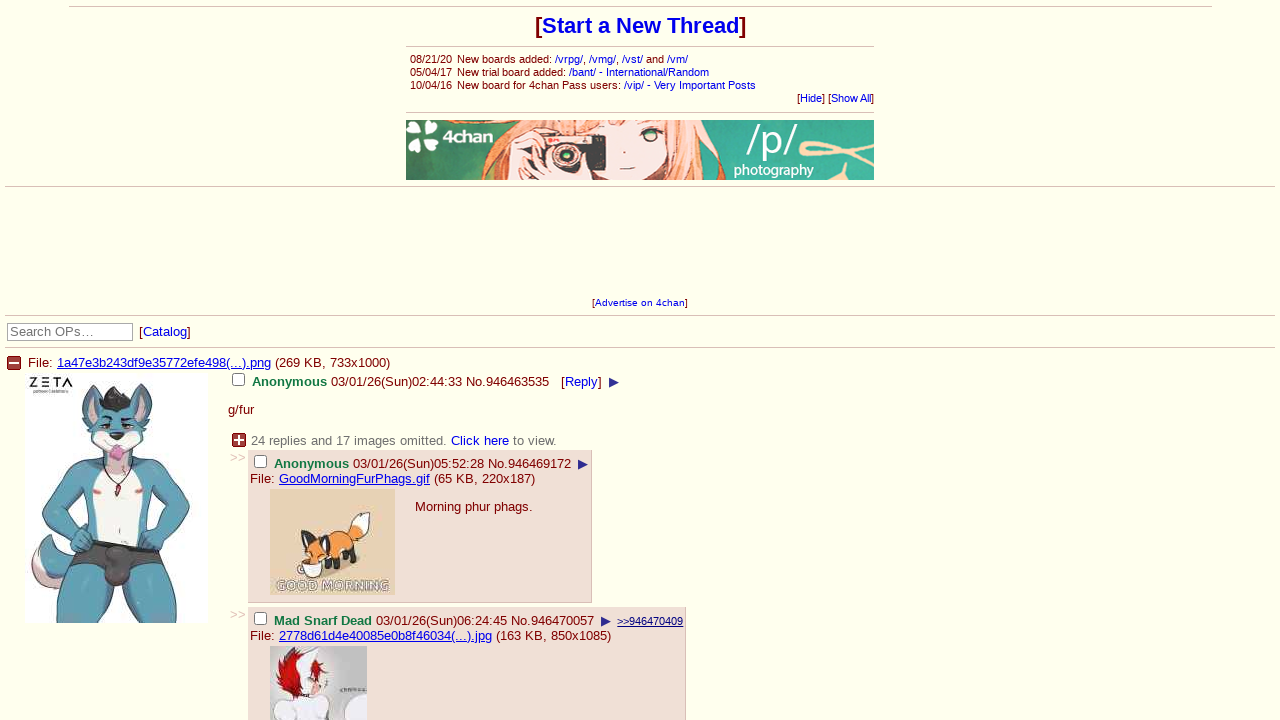

Waited 500ms for content to load on page 3
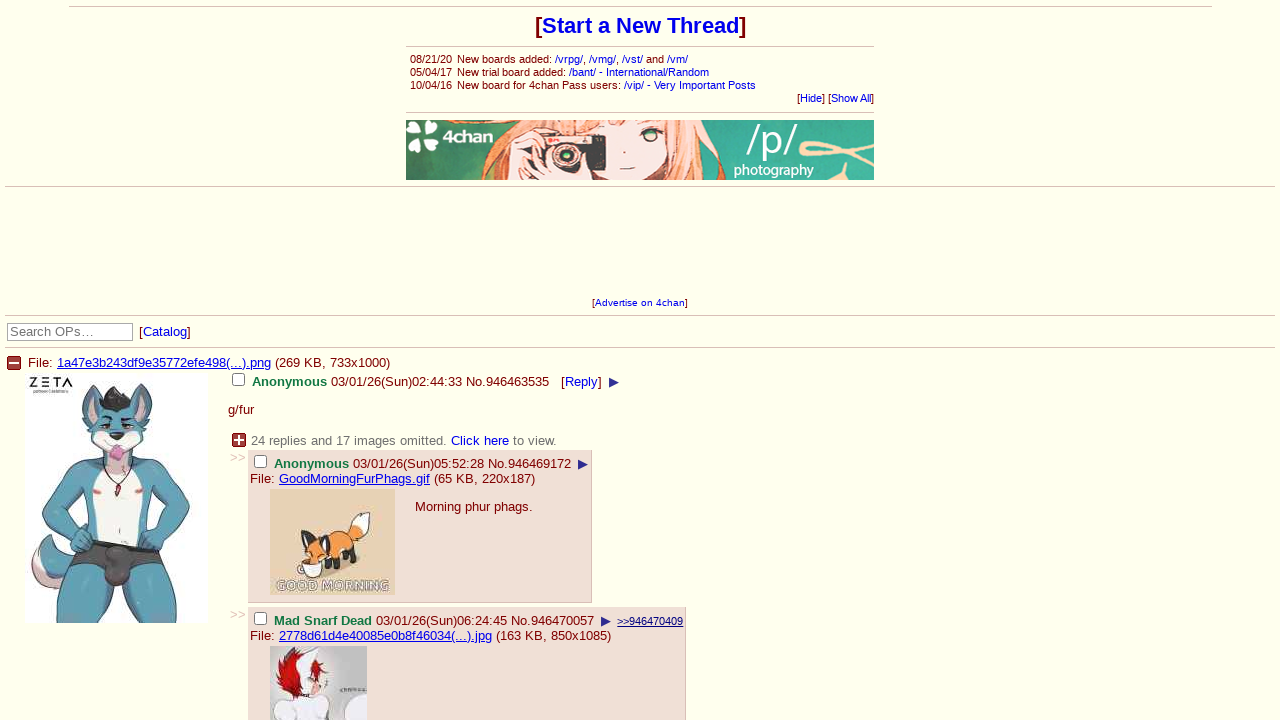

Checked if at bottom of page 3
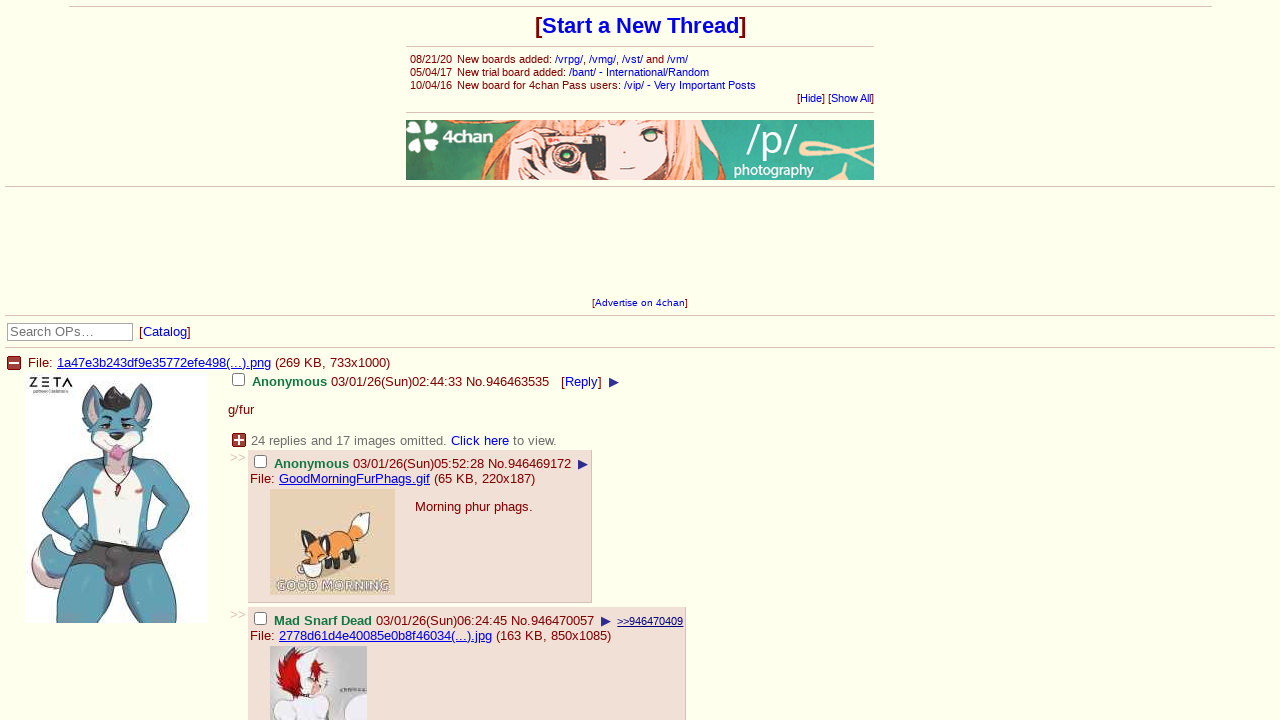

Scrolled down 100px on page 3
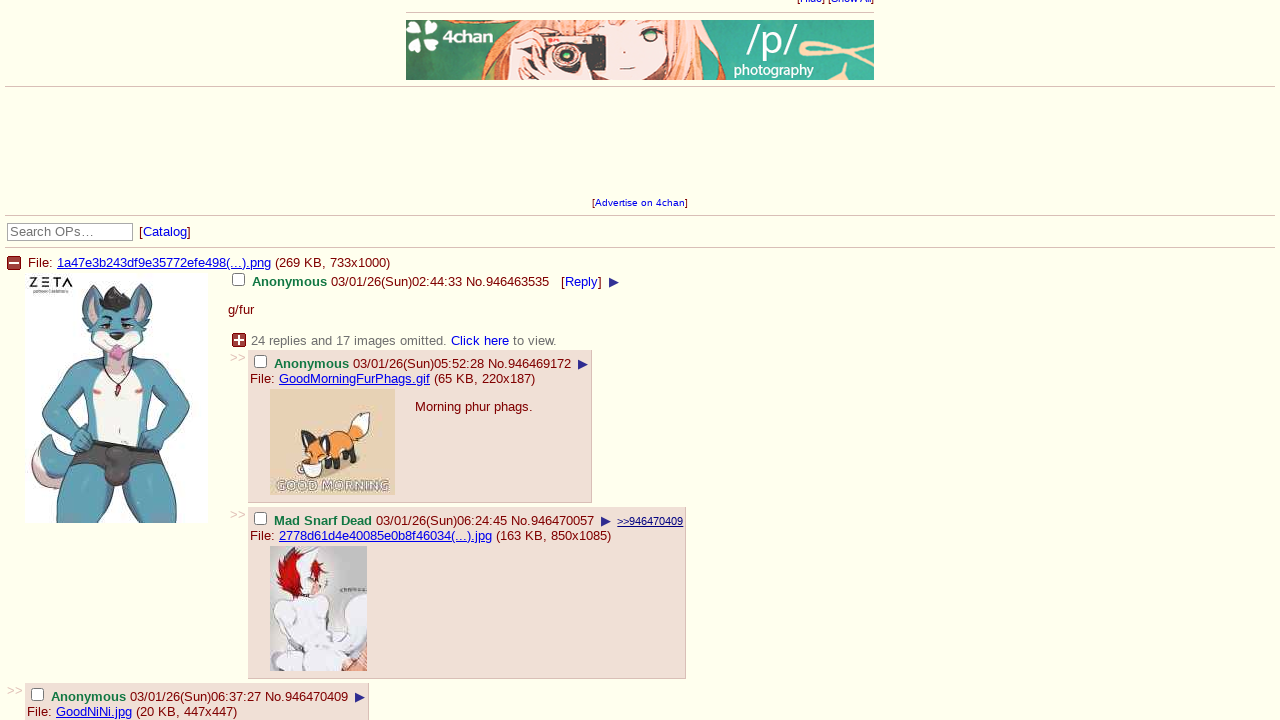

Waited 500ms for content to load on page 3
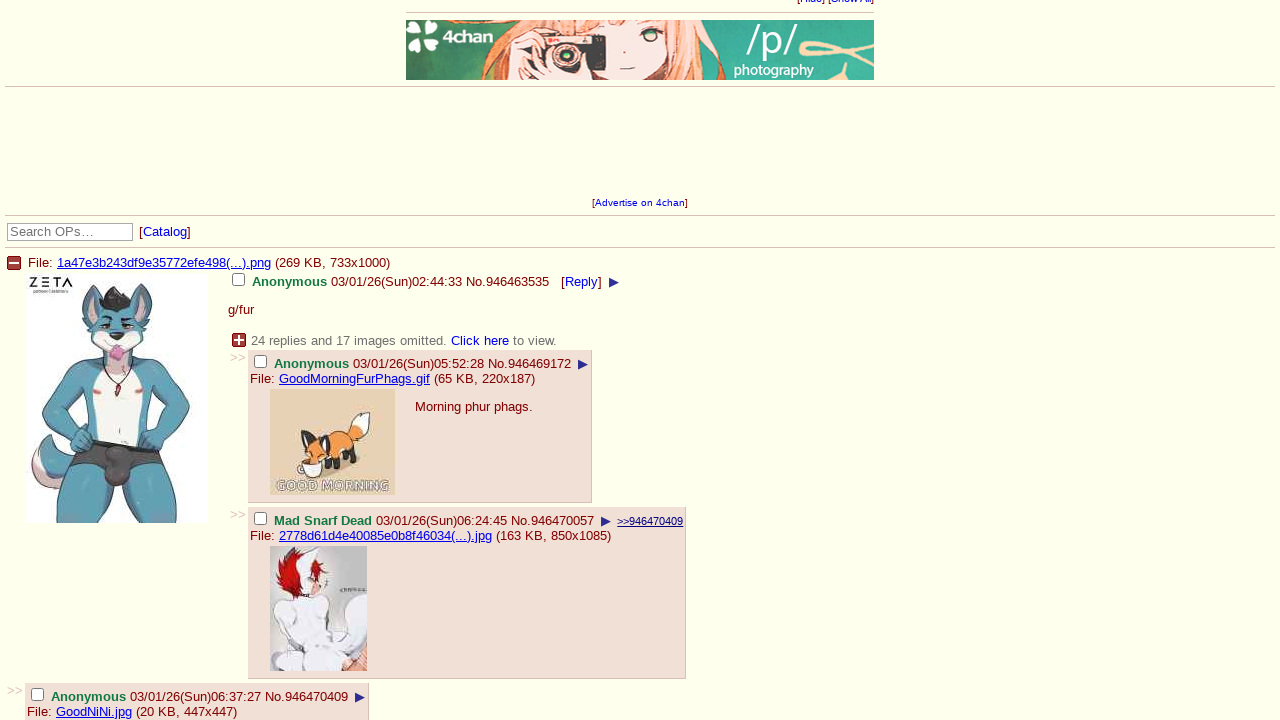

Checked if at bottom of page 3
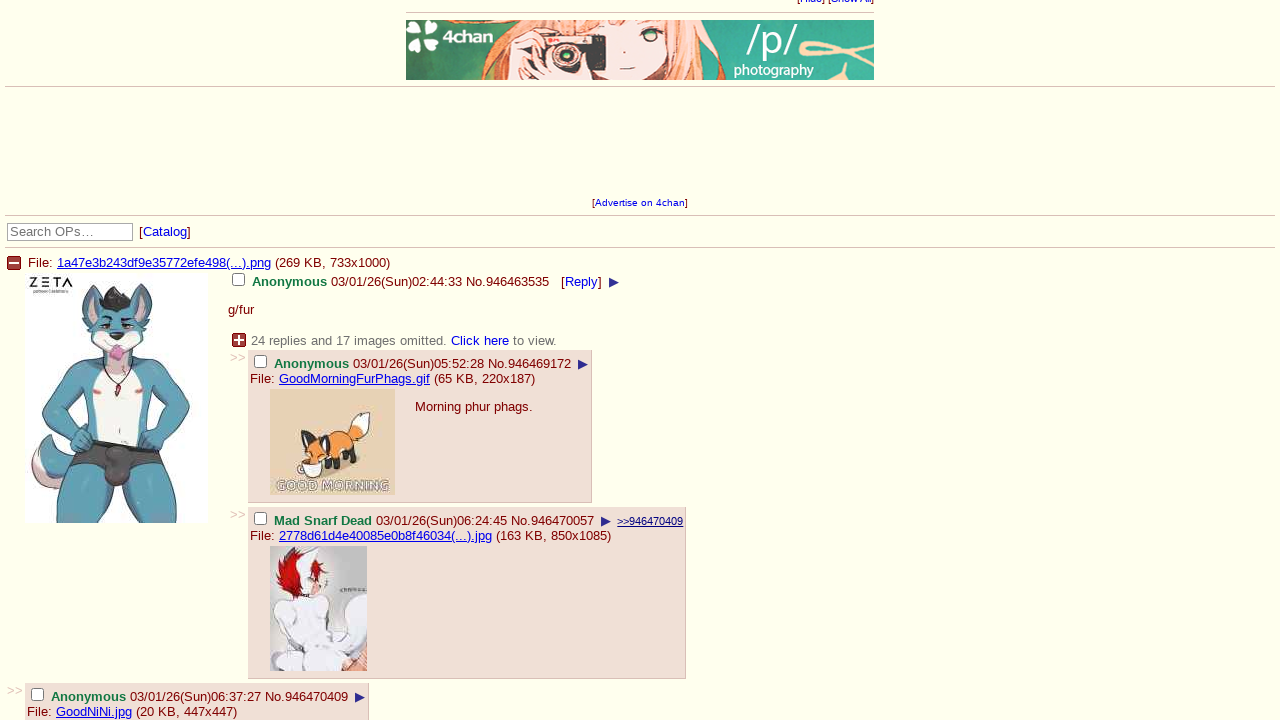

Scrolled down 100px on page 3
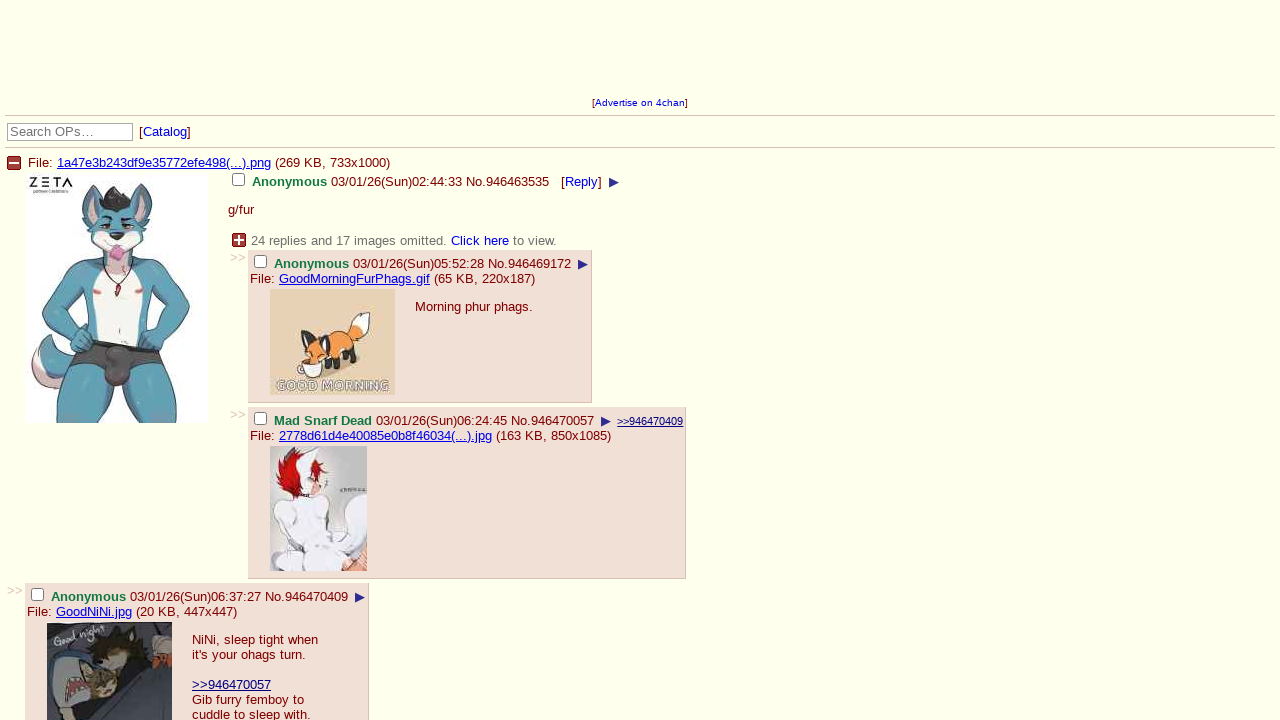

Waited 500ms for content to load on page 3
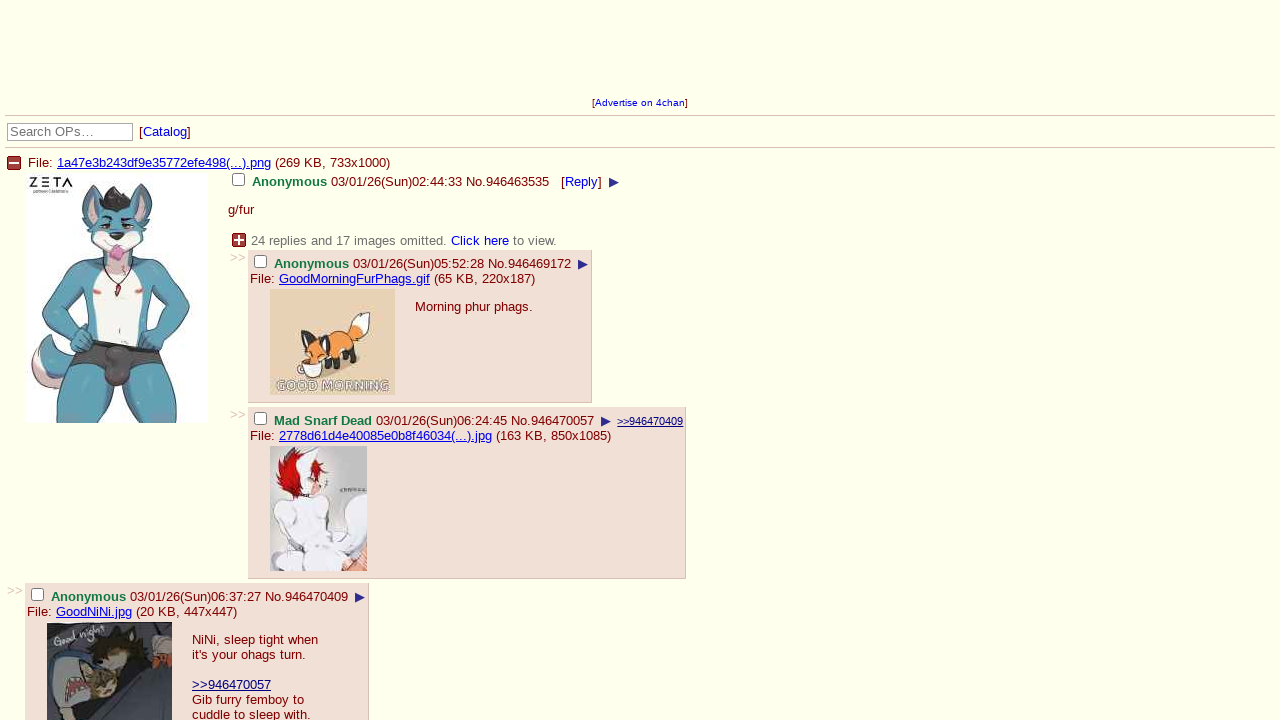

Checked if at bottom of page 3
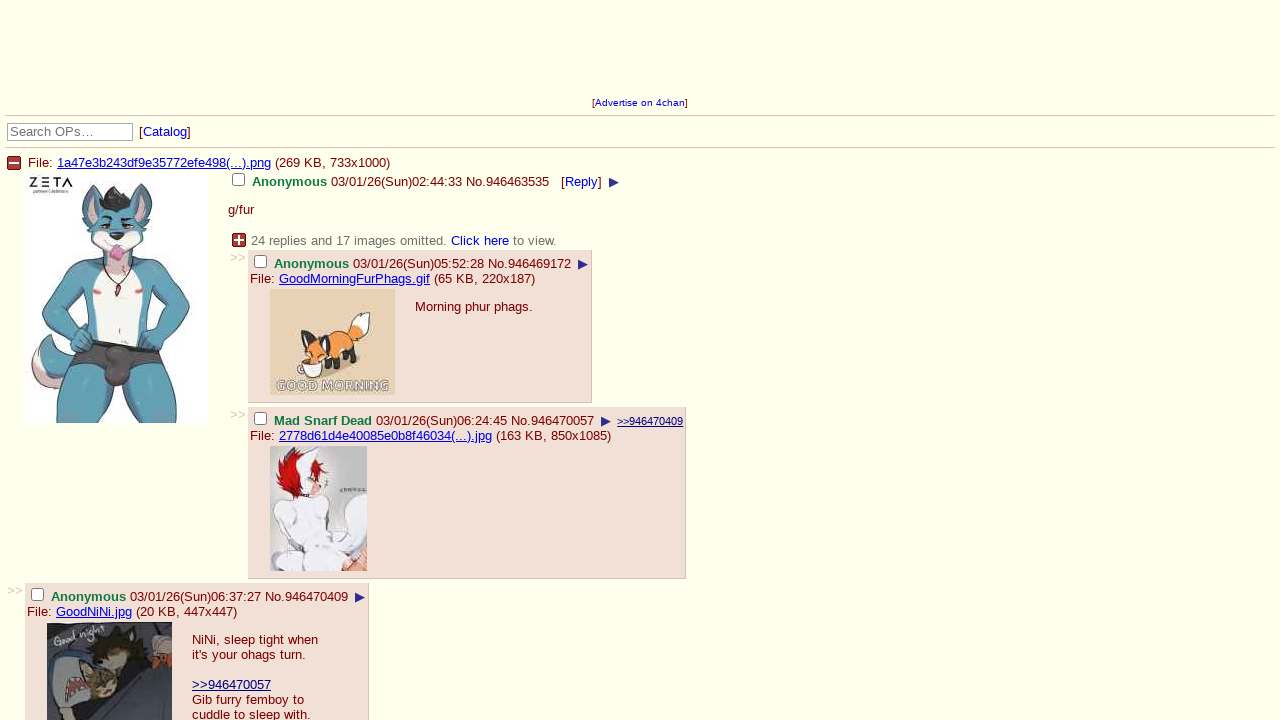

Scrolled down 100px on page 3
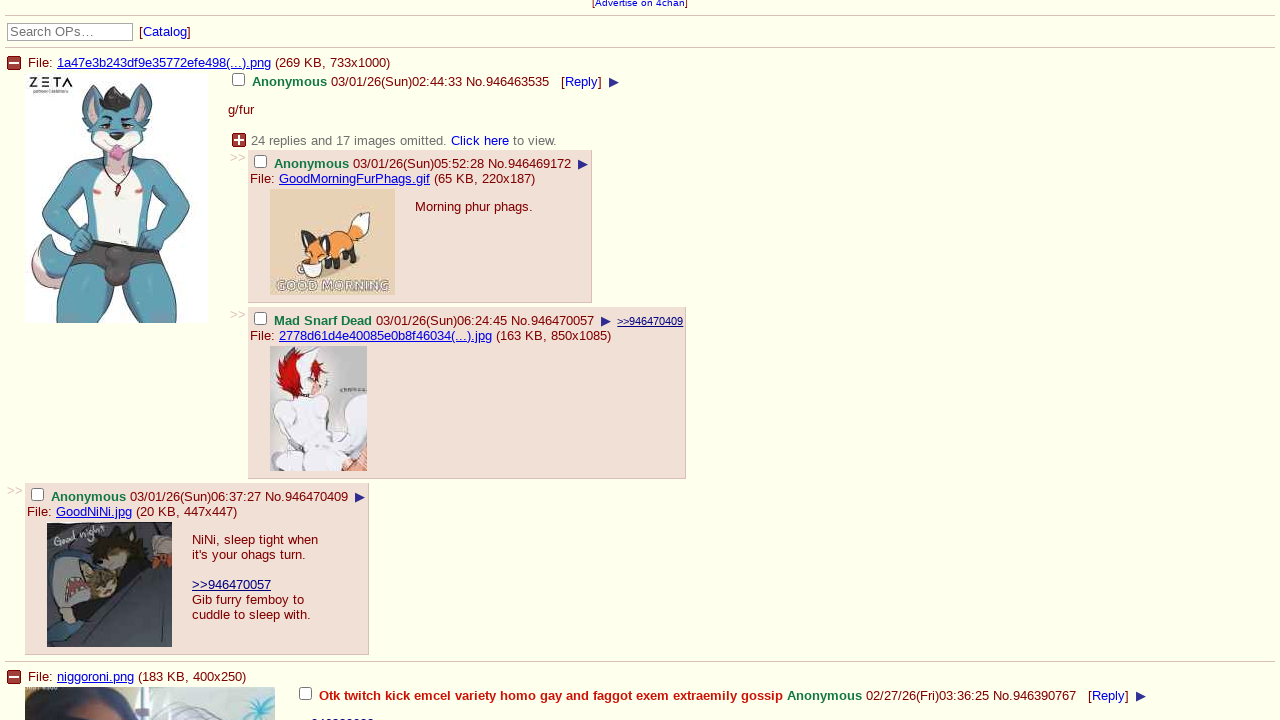

Waited 500ms for content to load on page 3
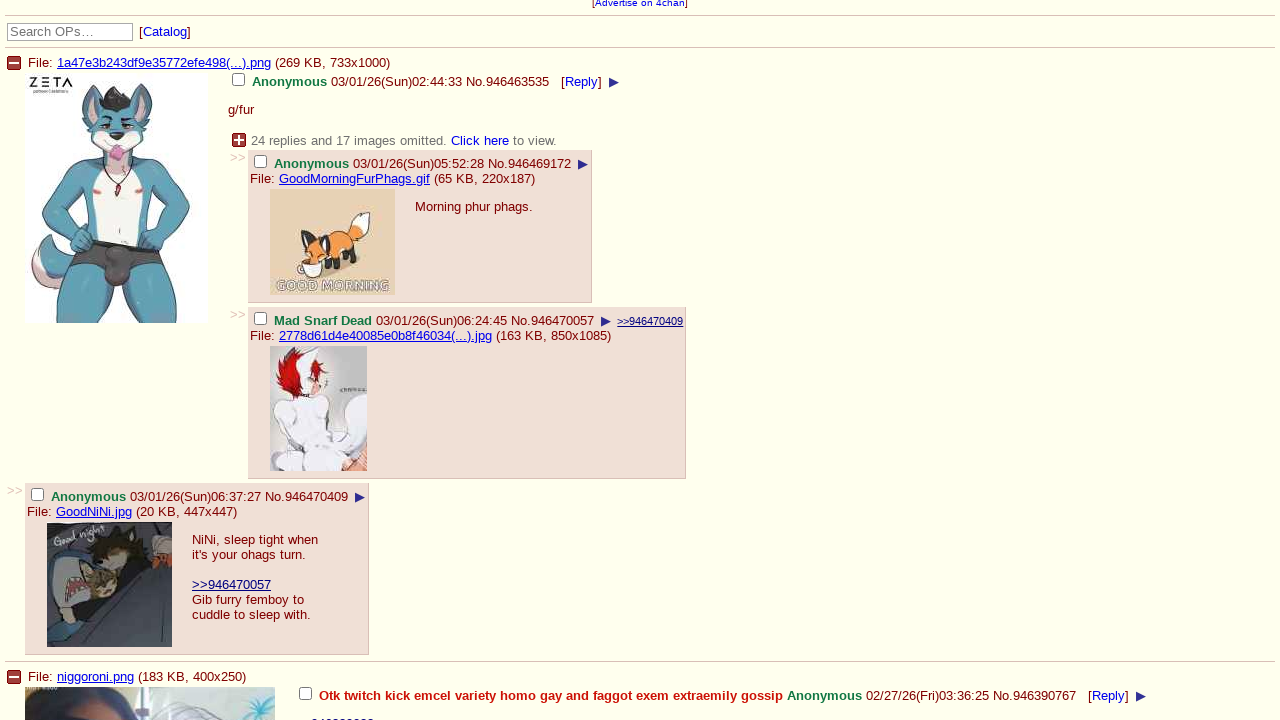

Checked if at bottom of page 3
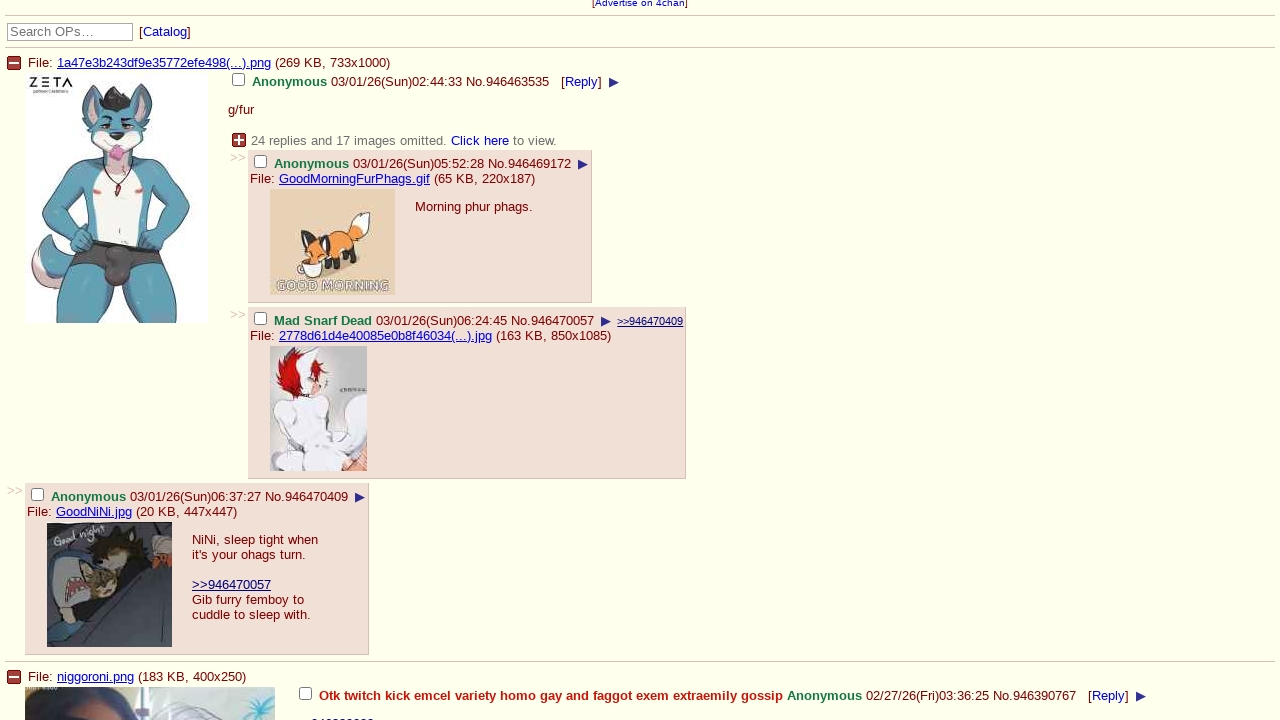

Scrolled down 100px on page 3
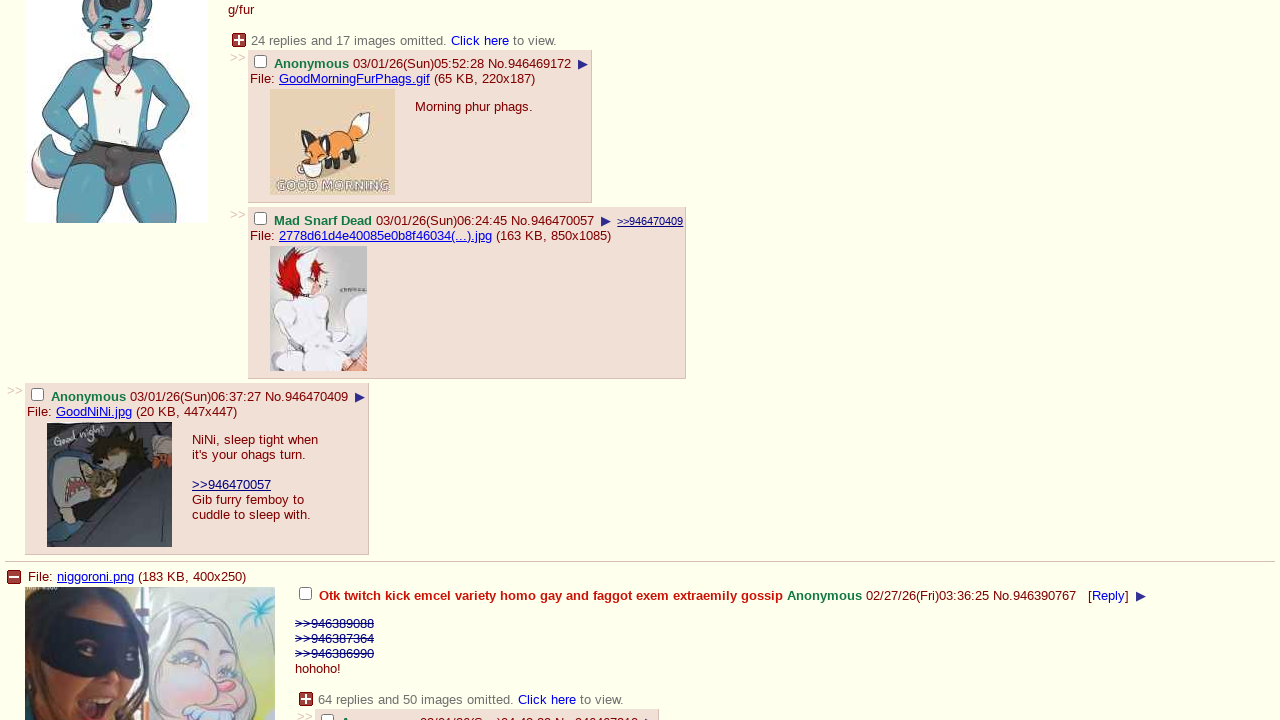

Waited 500ms for content to load on page 3
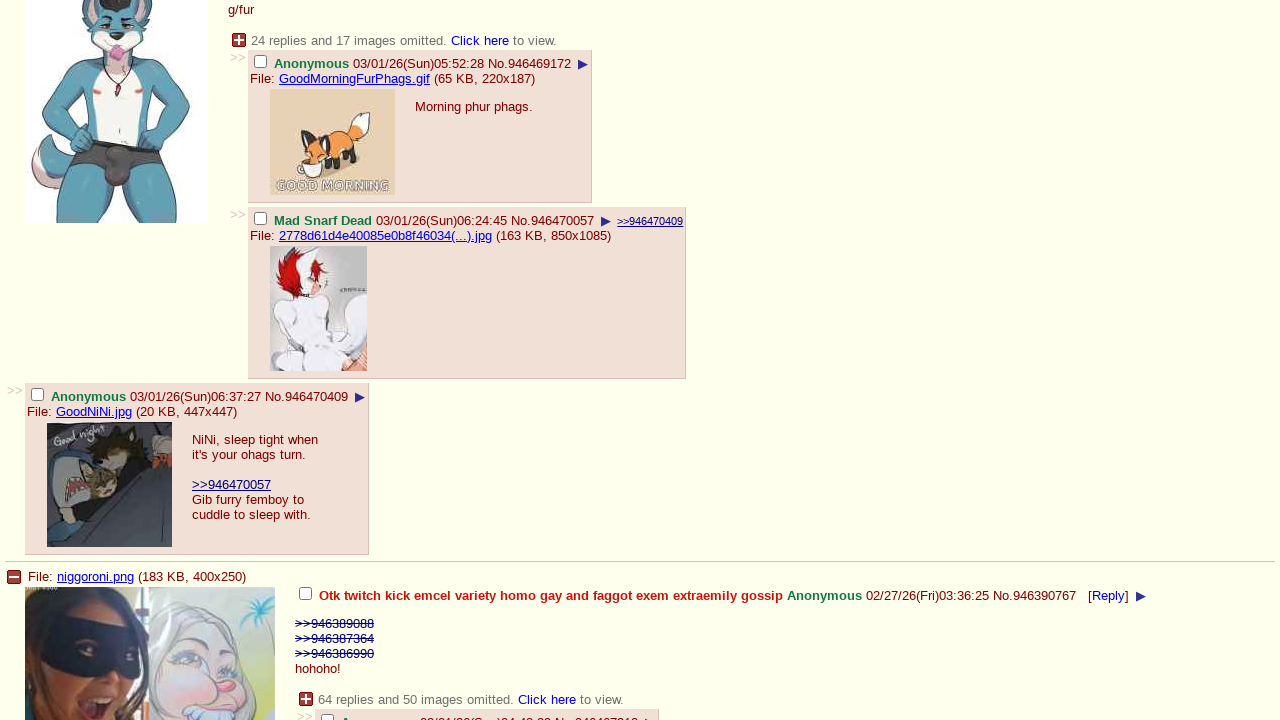

Checked if at bottom of page 3
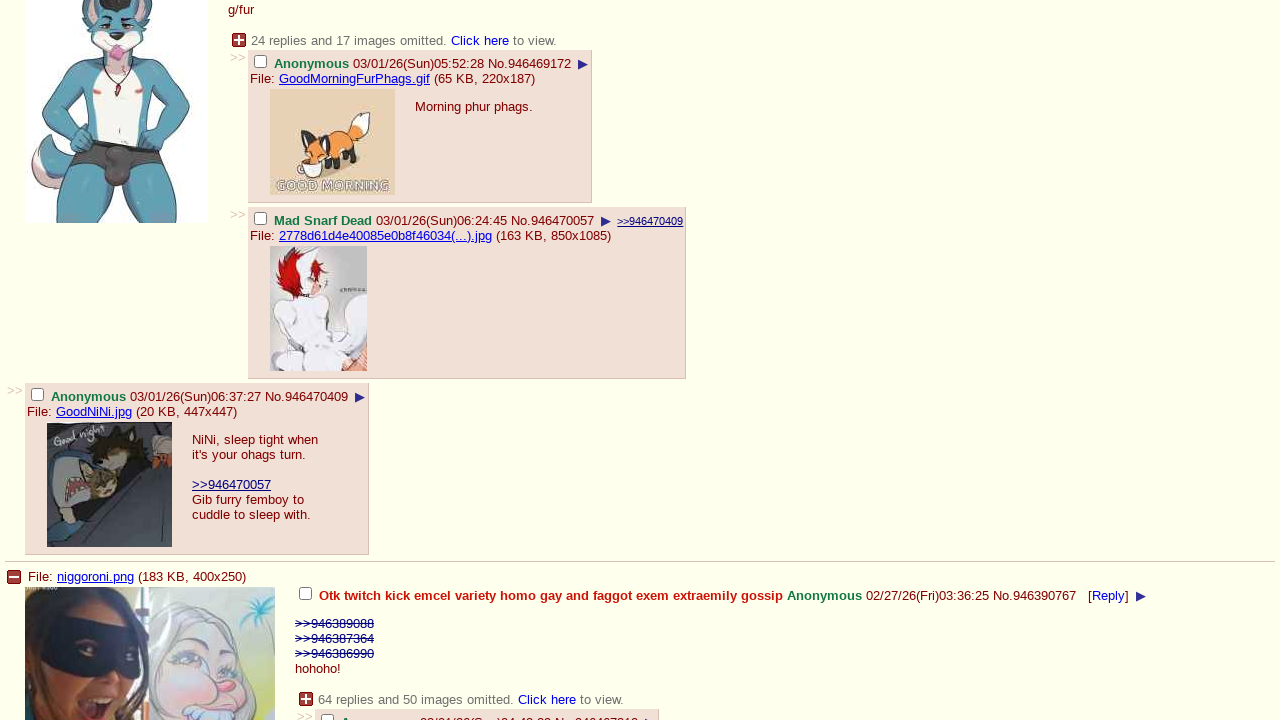

Scrolled down 100px on page 3
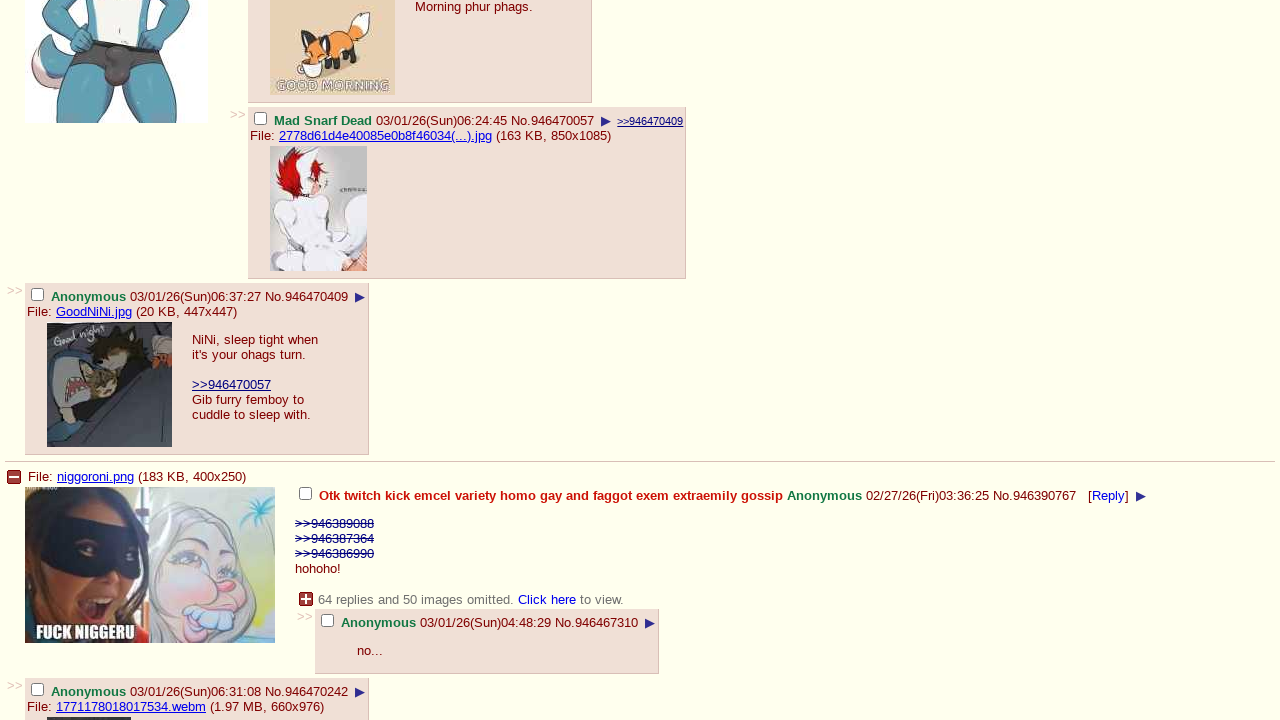

Waited 500ms for content to load on page 3
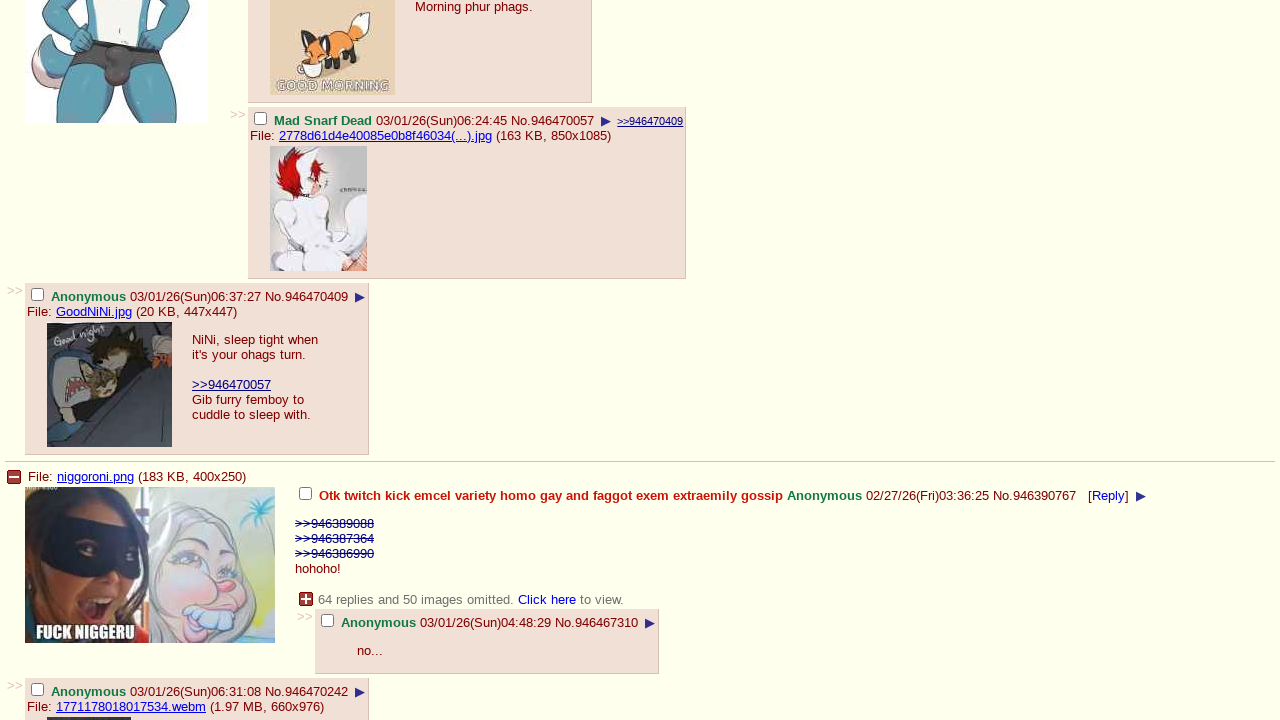

Checked if at bottom of page 3
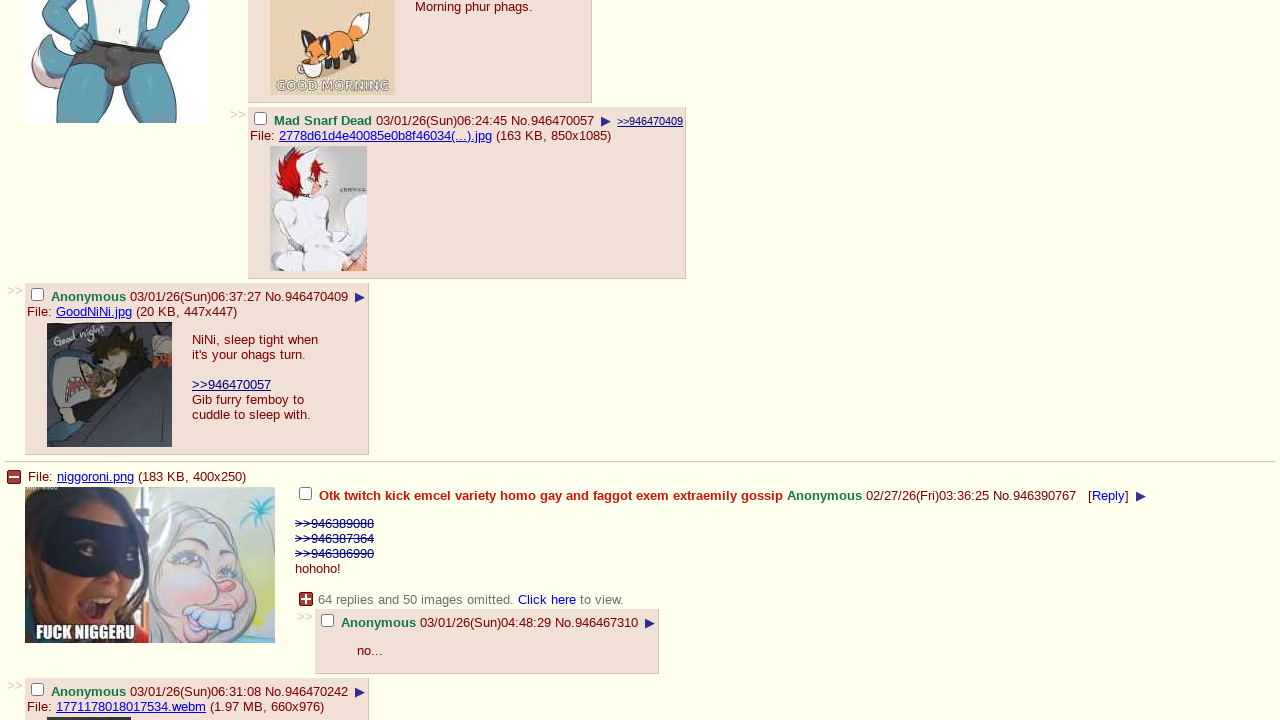

Scrolled down 100px on page 3
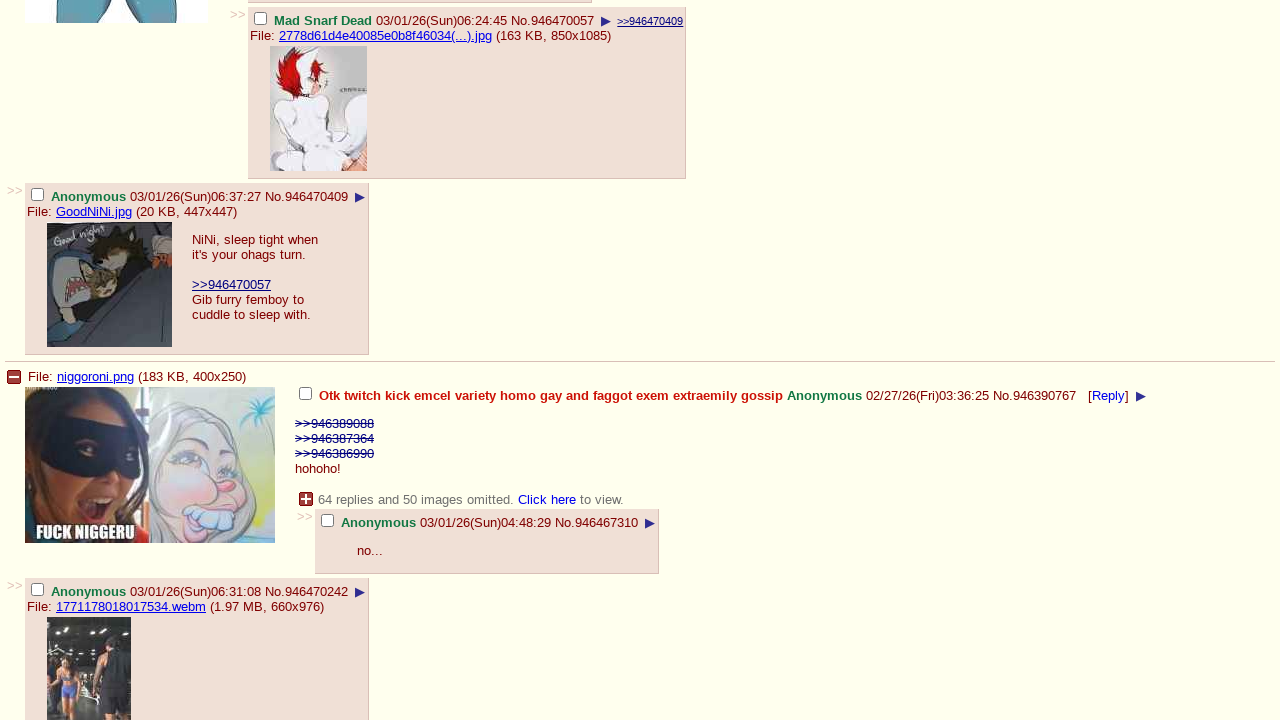

Waited 500ms for content to load on page 3
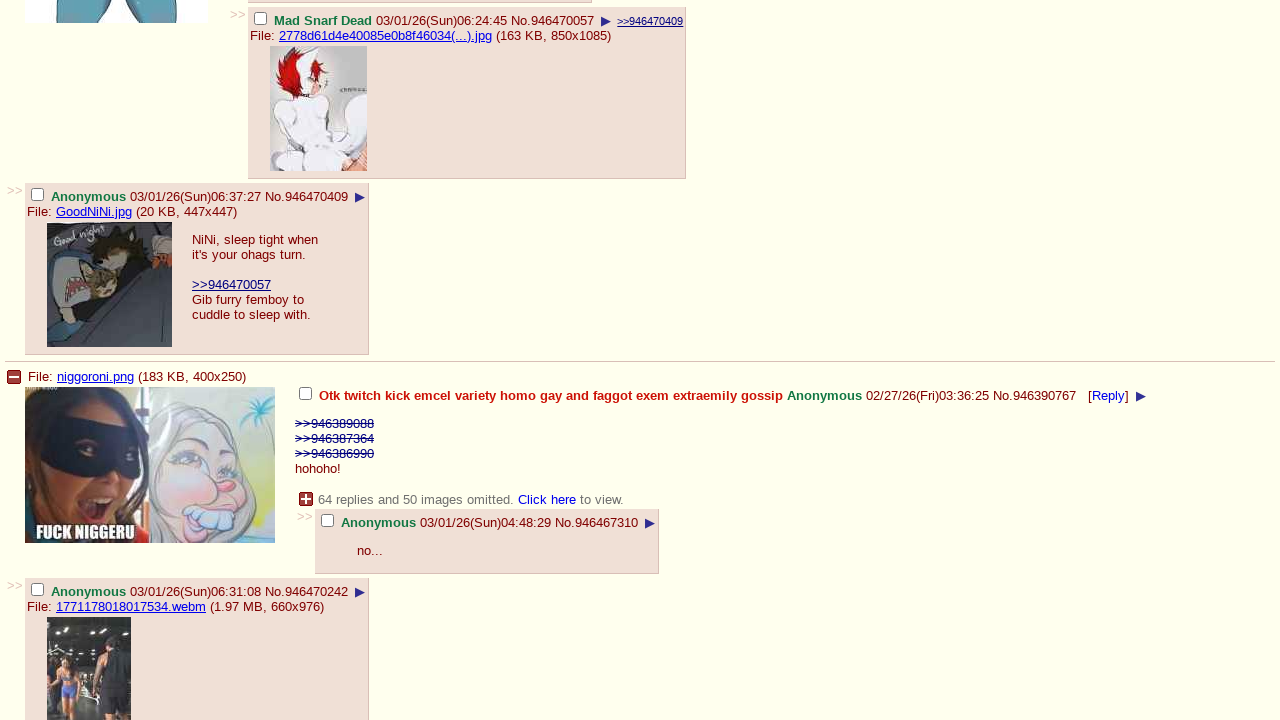

Checked if at bottom of page 3
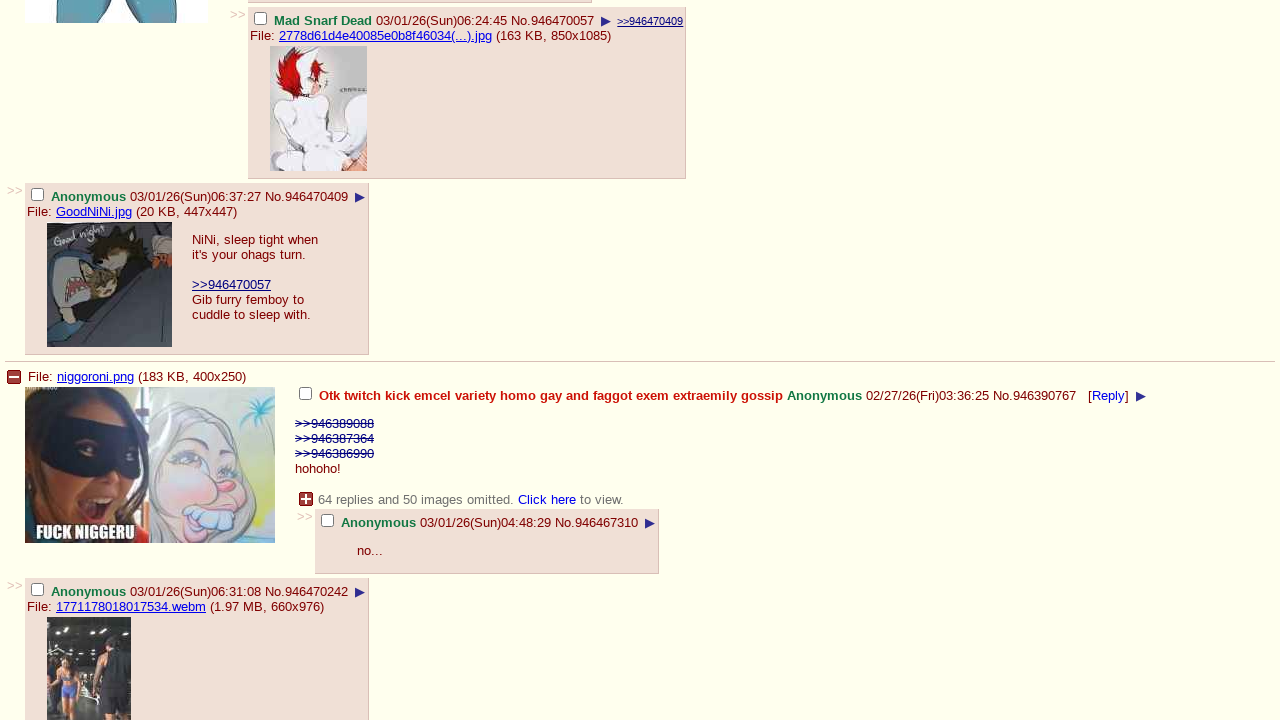

Scrolled down 100px on page 3
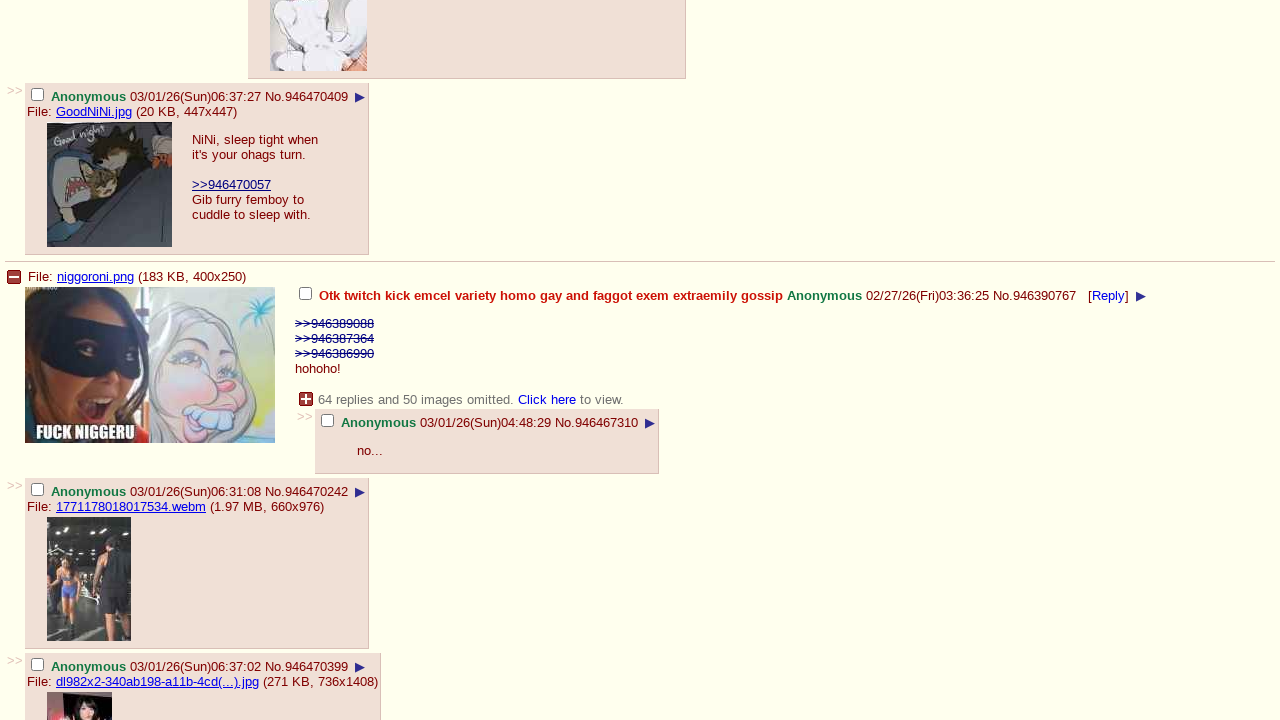

Waited 500ms for content to load on page 3
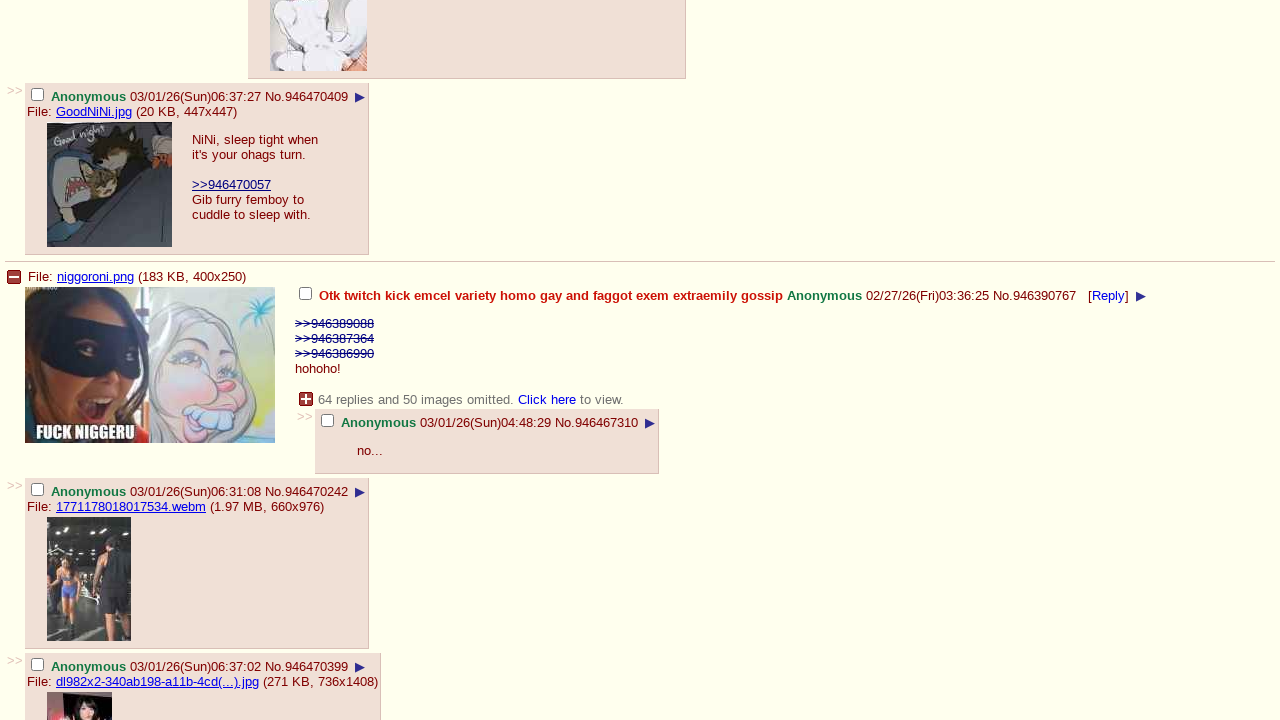

Checked if at bottom of page 3
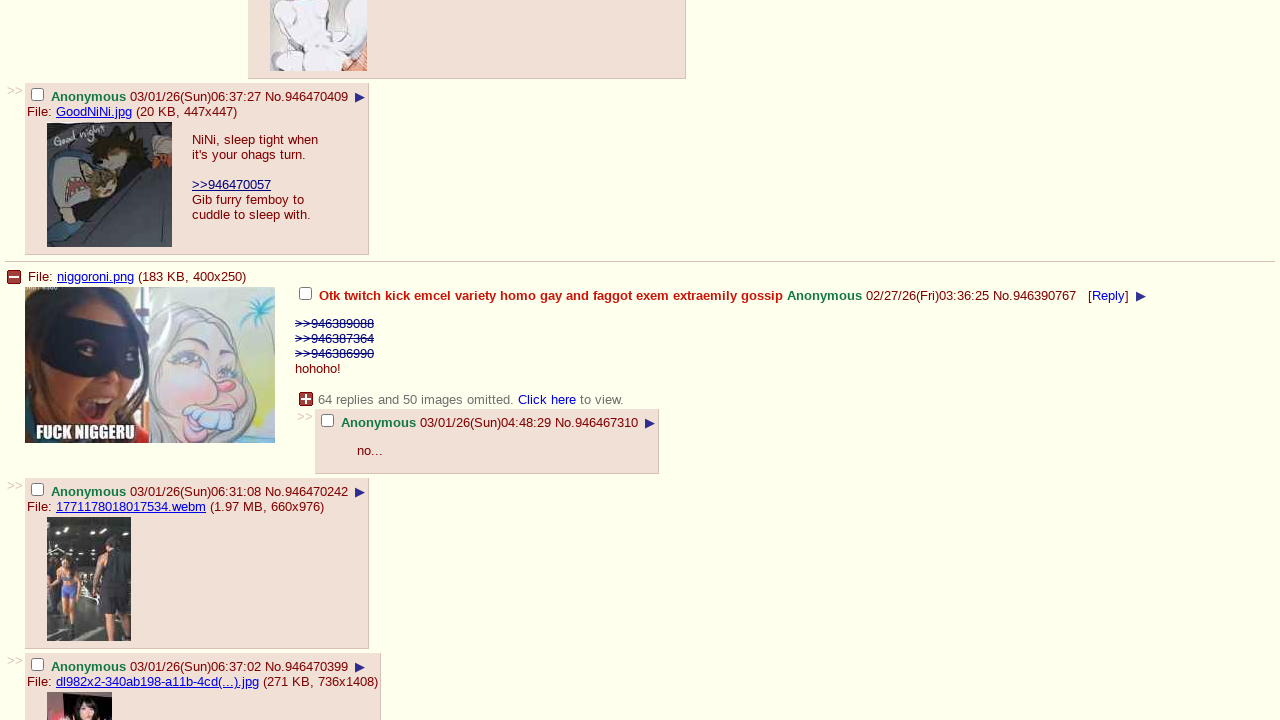

Scrolled down 100px on page 3
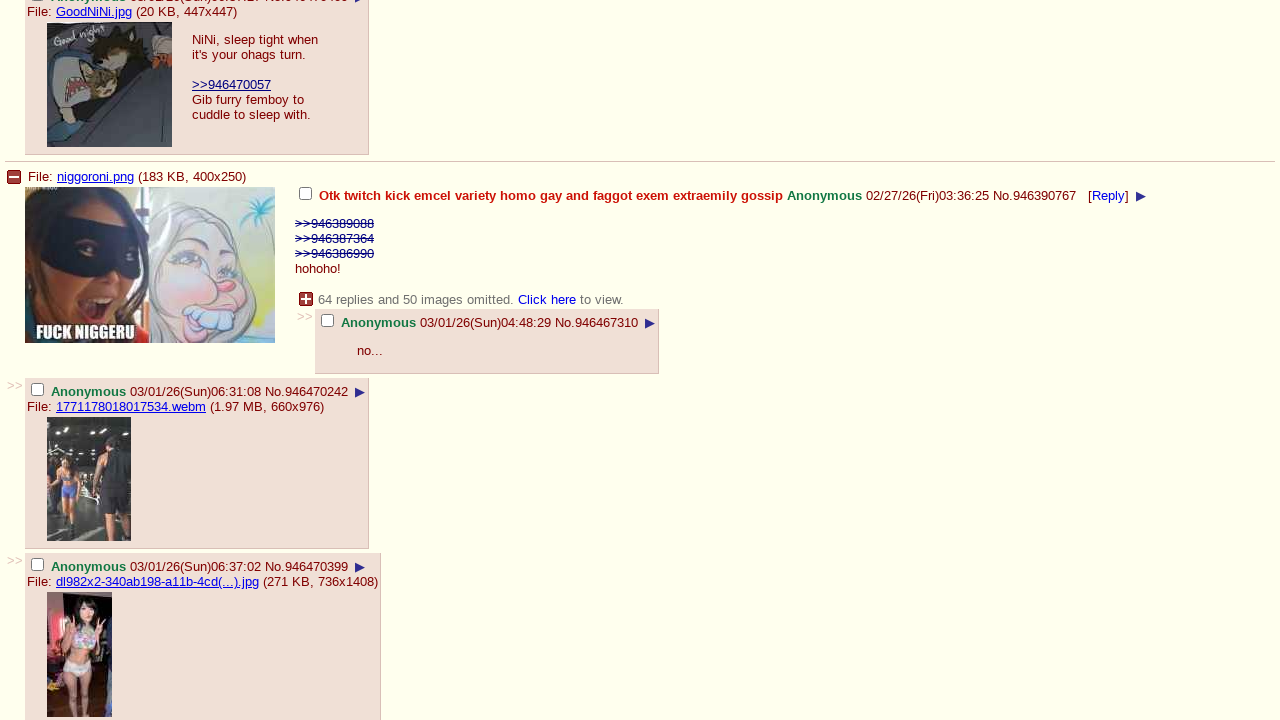

Waited 500ms for content to load on page 3
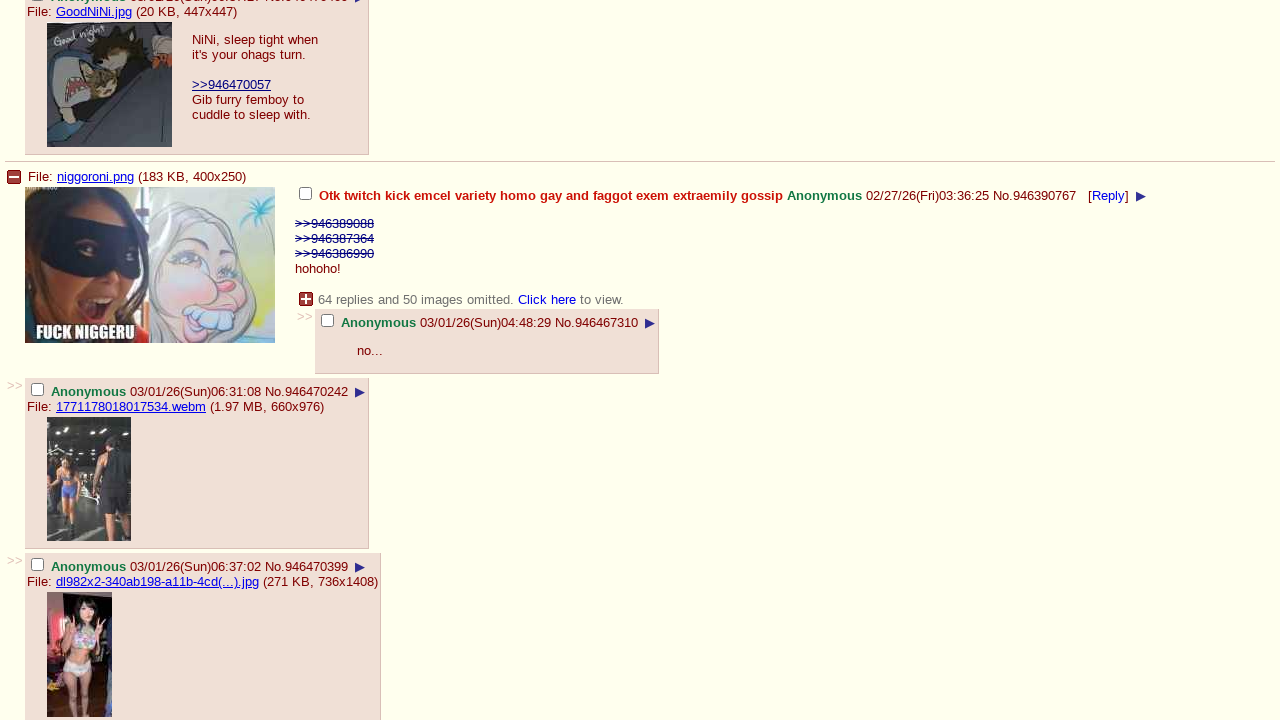

Checked if at bottom of page 3
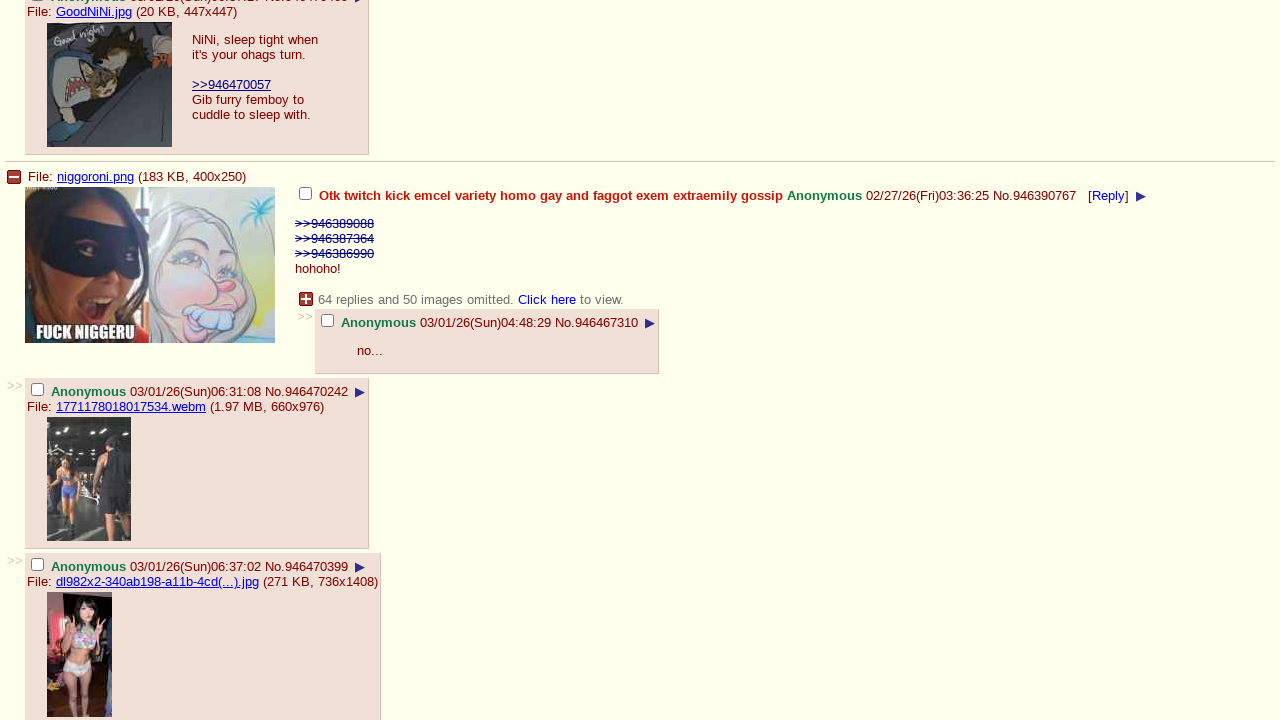

Scrolled down 100px on page 3
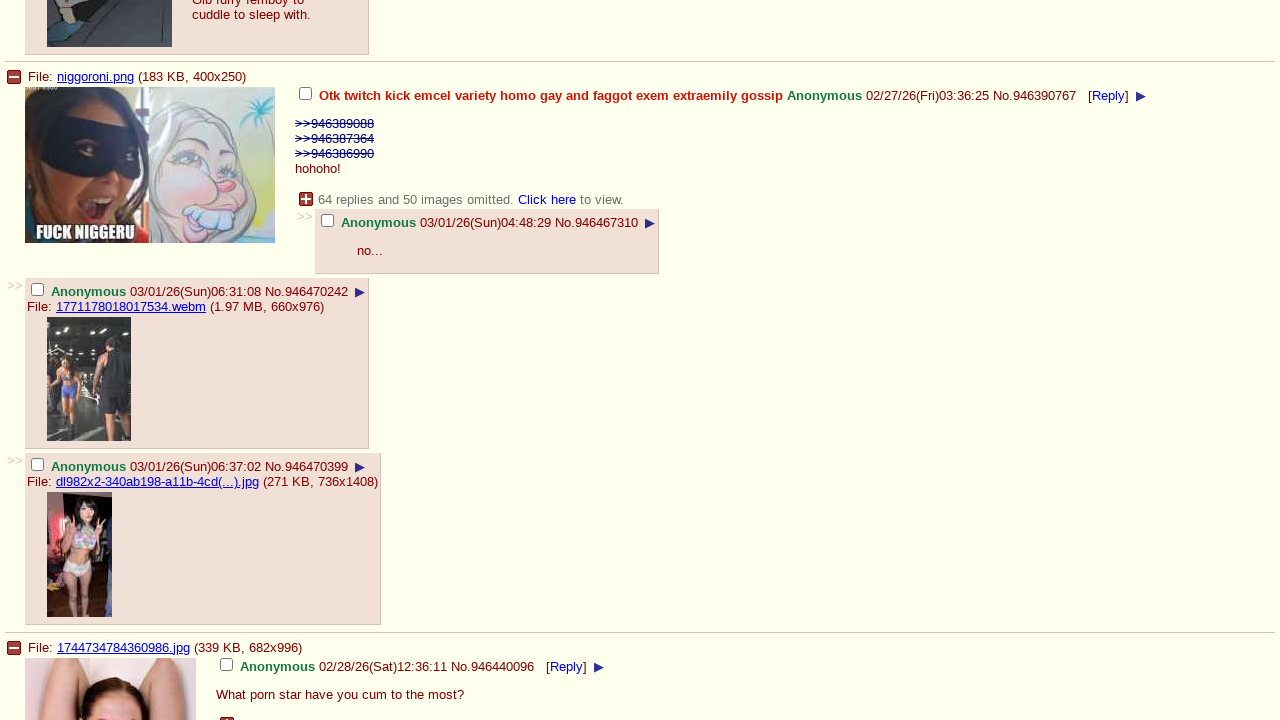

Waited 500ms for content to load on page 3
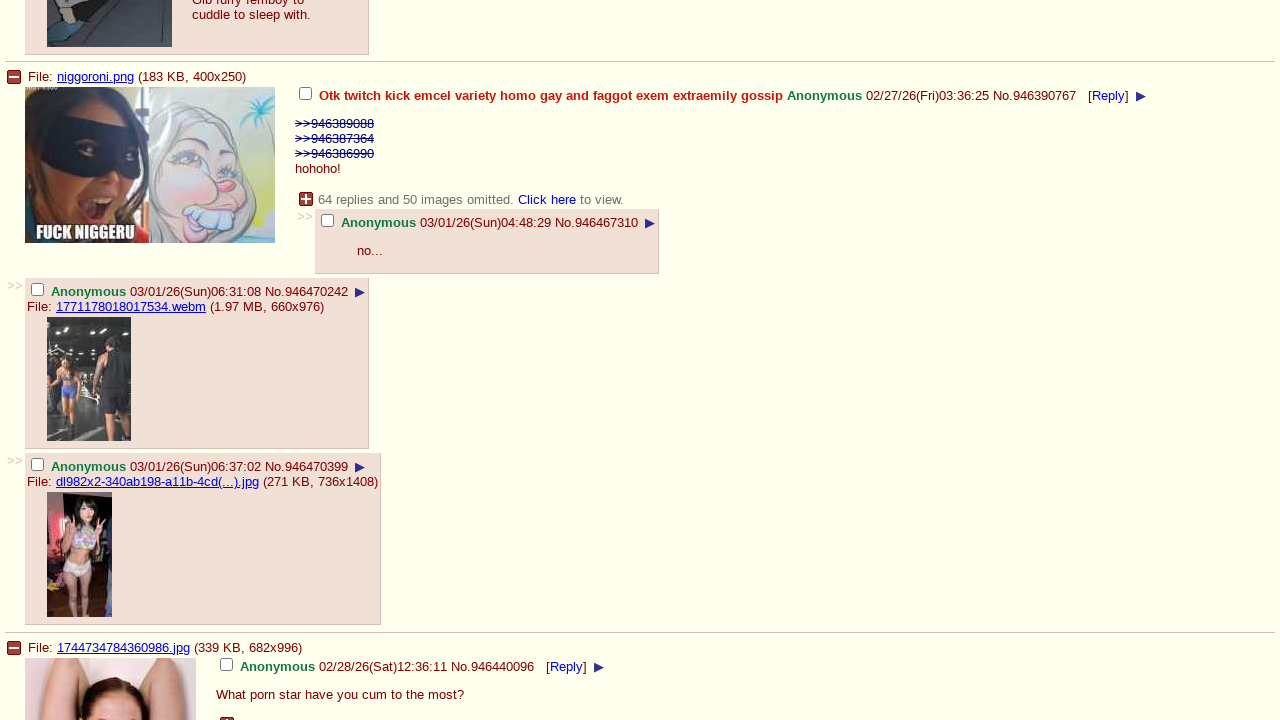

Checked if at bottom of page 3
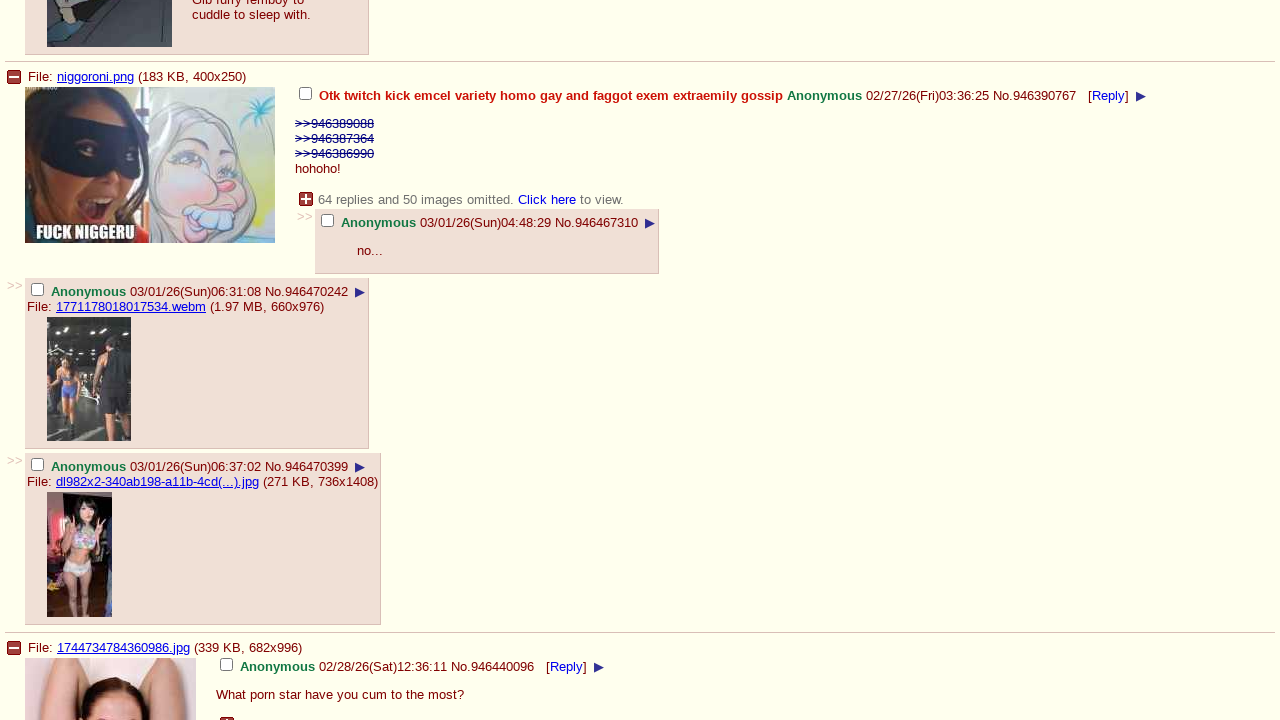

Scrolled down 100px on page 3
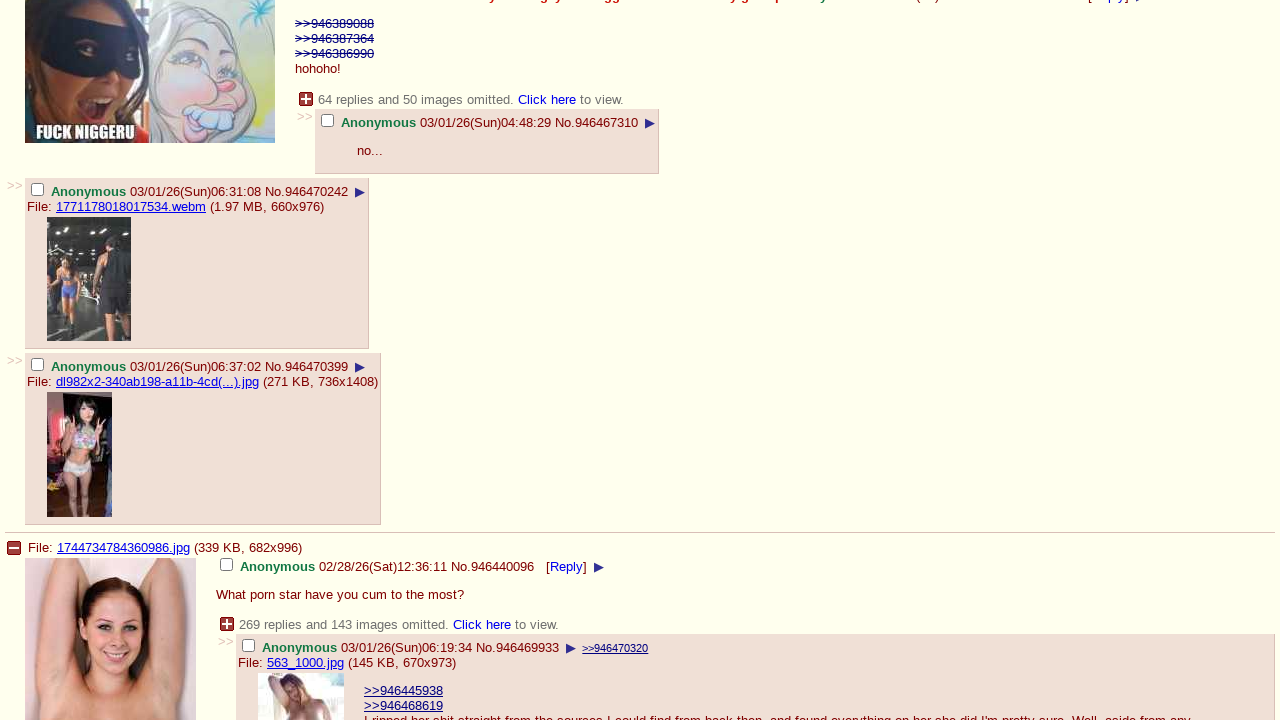

Waited 500ms for content to load on page 3
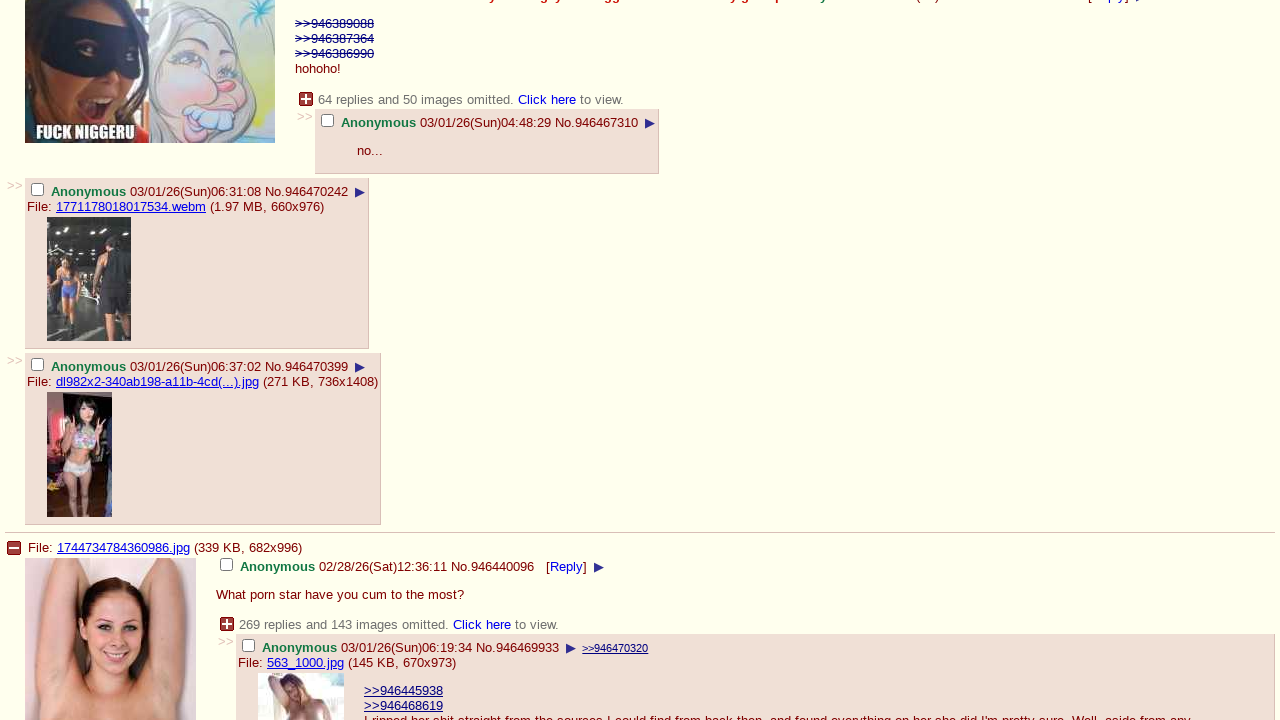

Checked if at bottom of page 3
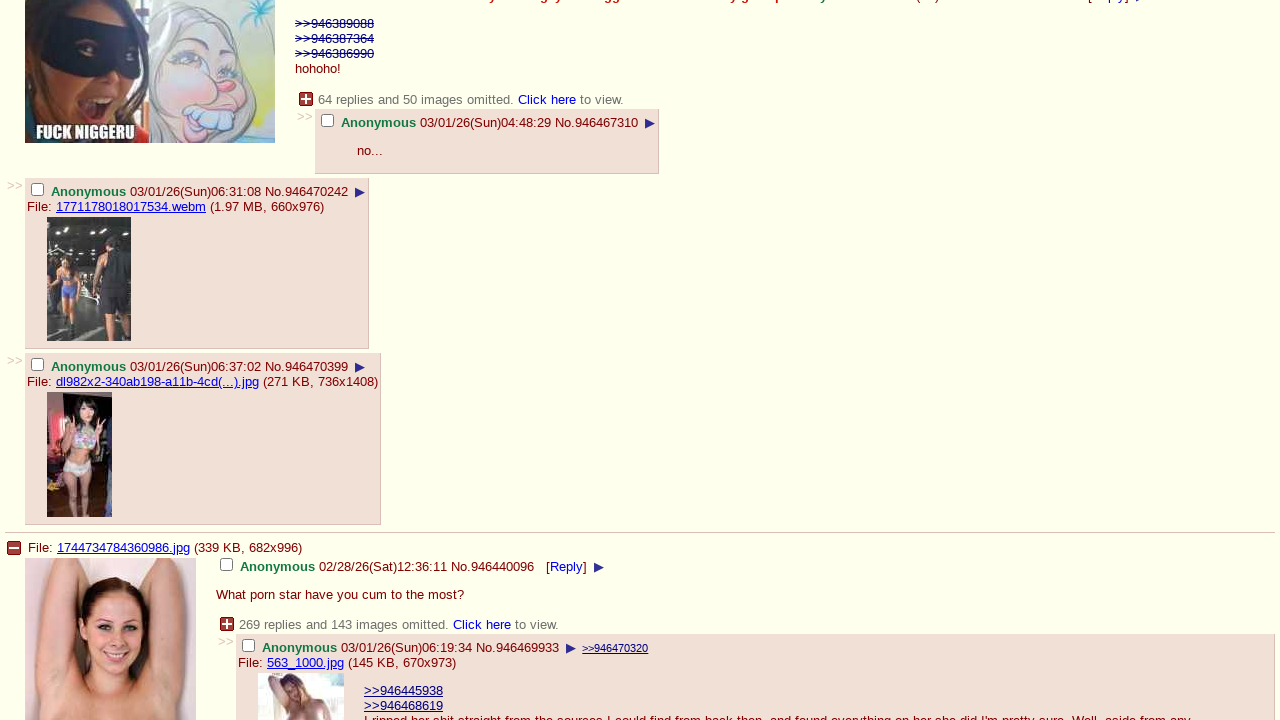

Scrolled down 100px on page 3
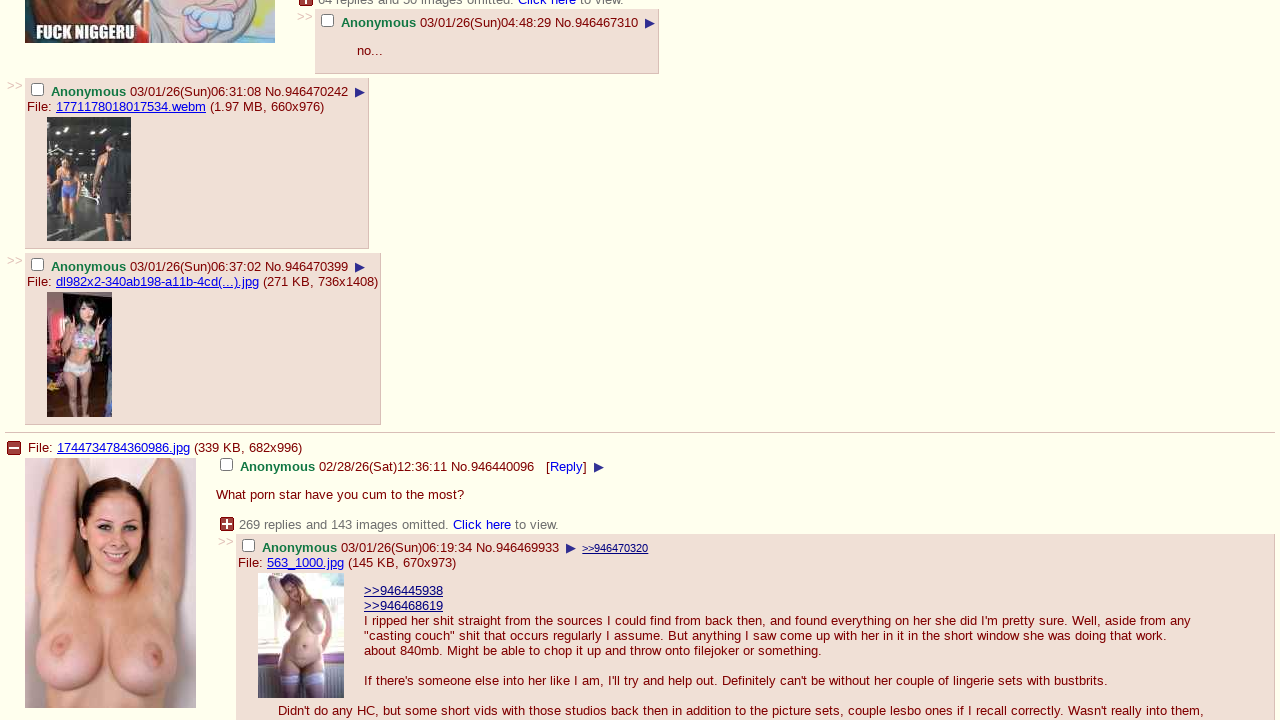

Waited 500ms for content to load on page 3
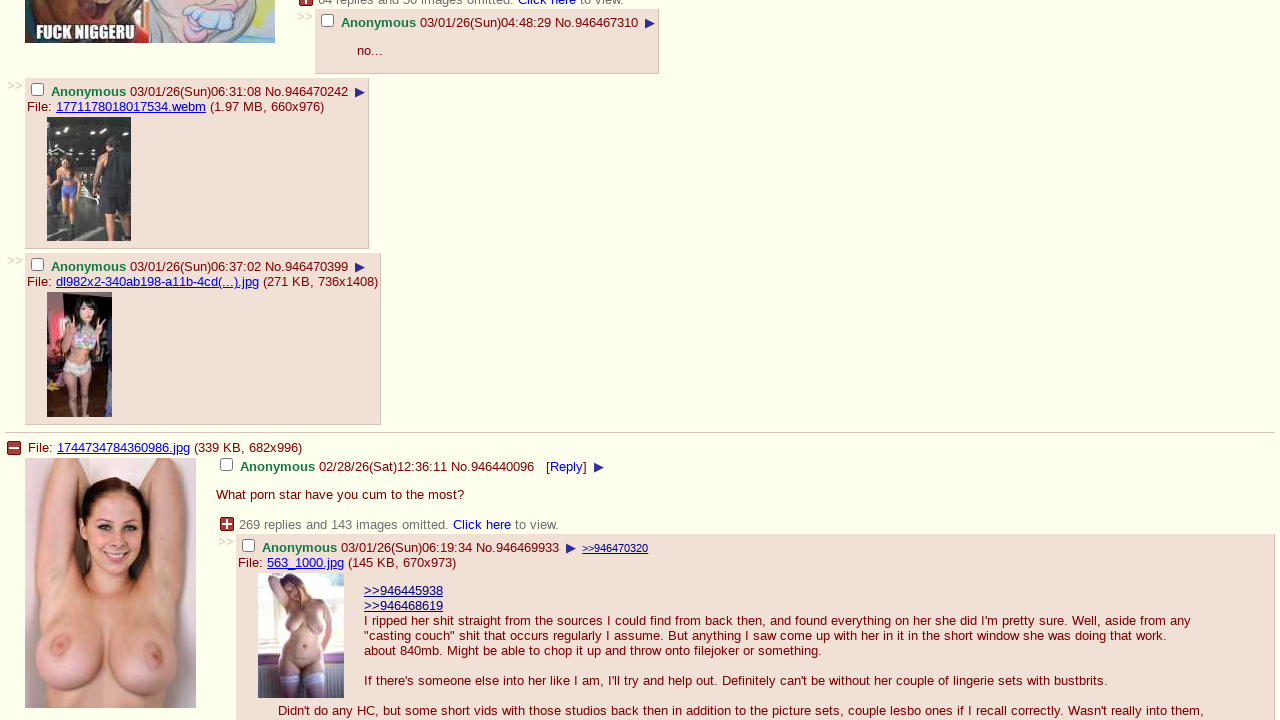

Checked if at bottom of page 3
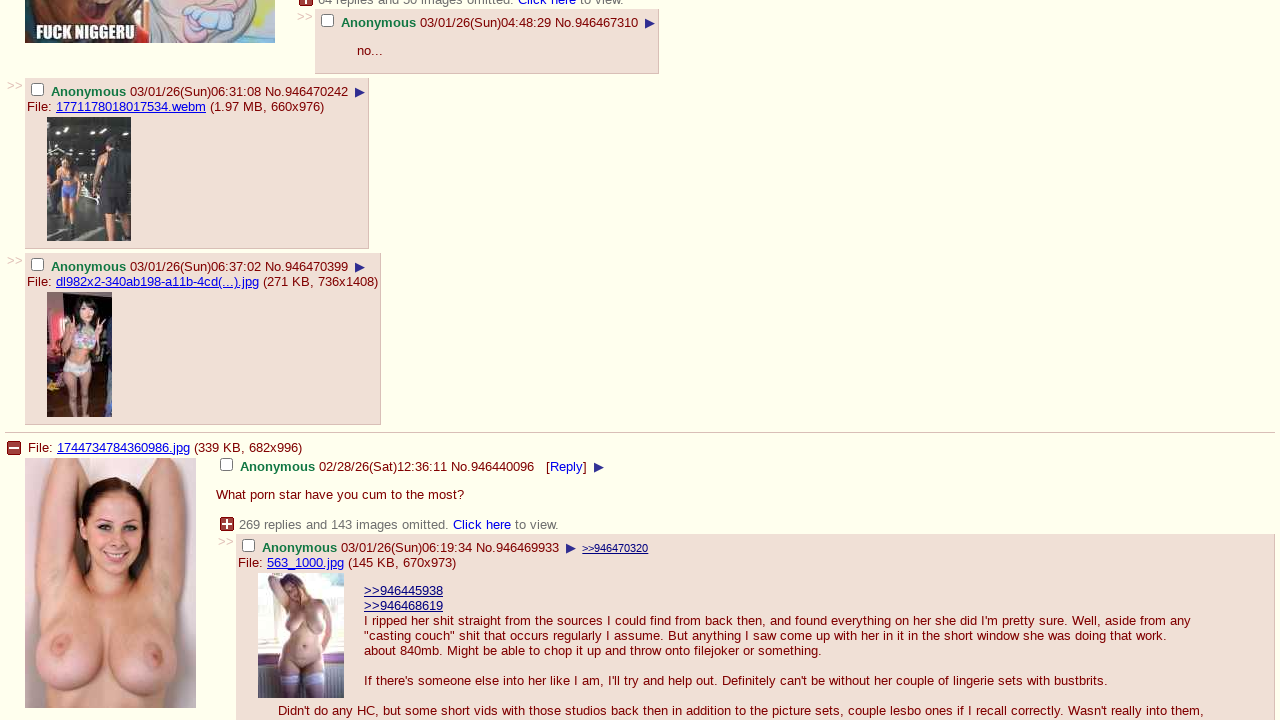

Scrolled down 100px on page 3
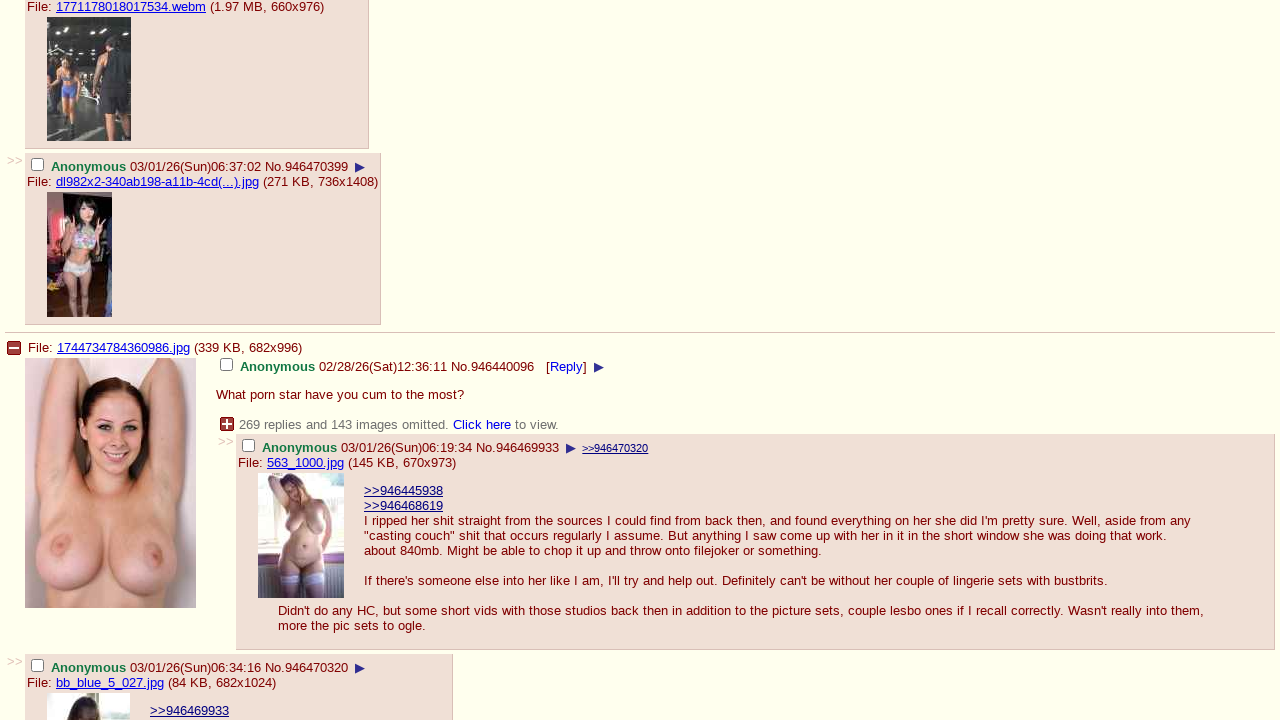

Waited 500ms for content to load on page 3
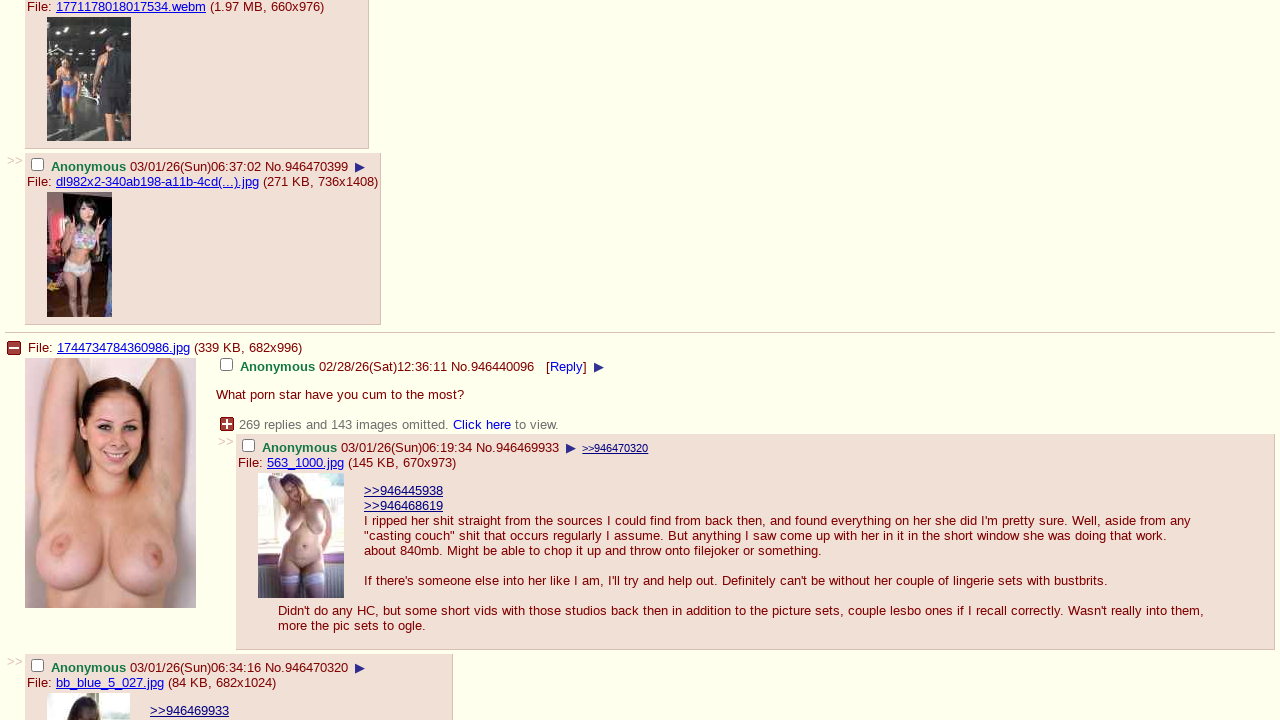

Checked if at bottom of page 3
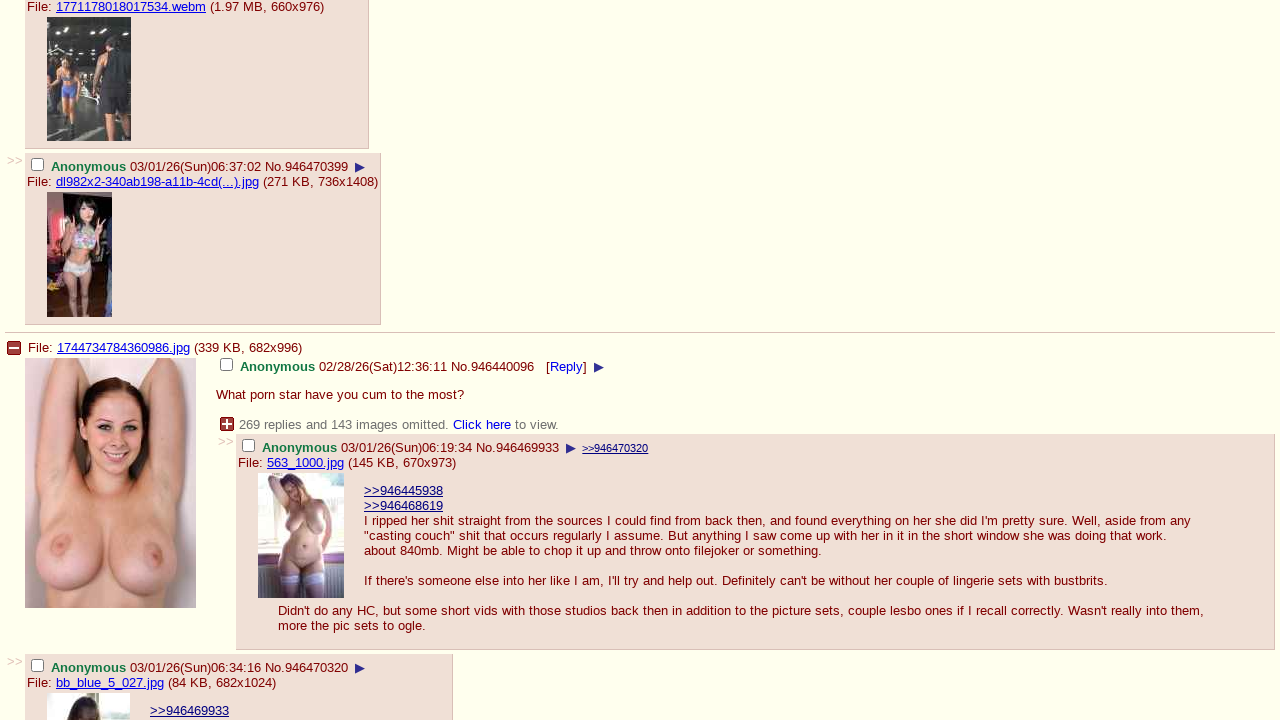

Scrolled down 100px on page 3
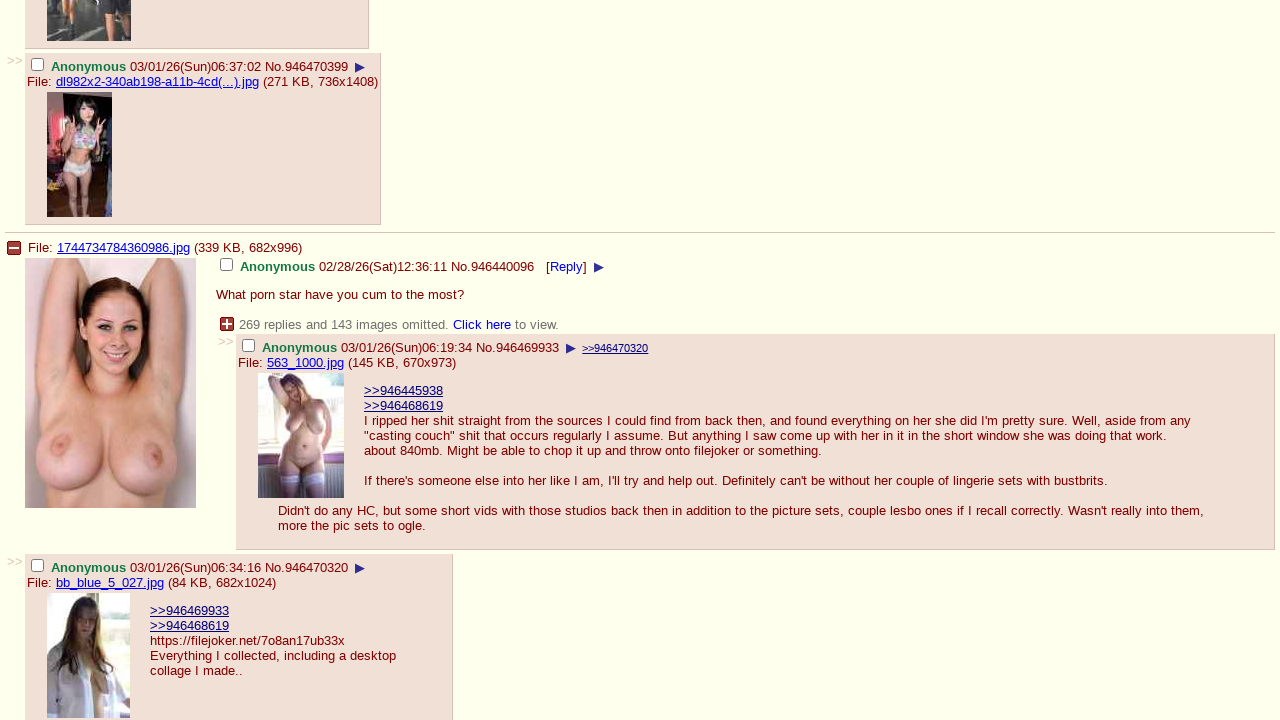

Waited 500ms for content to load on page 3
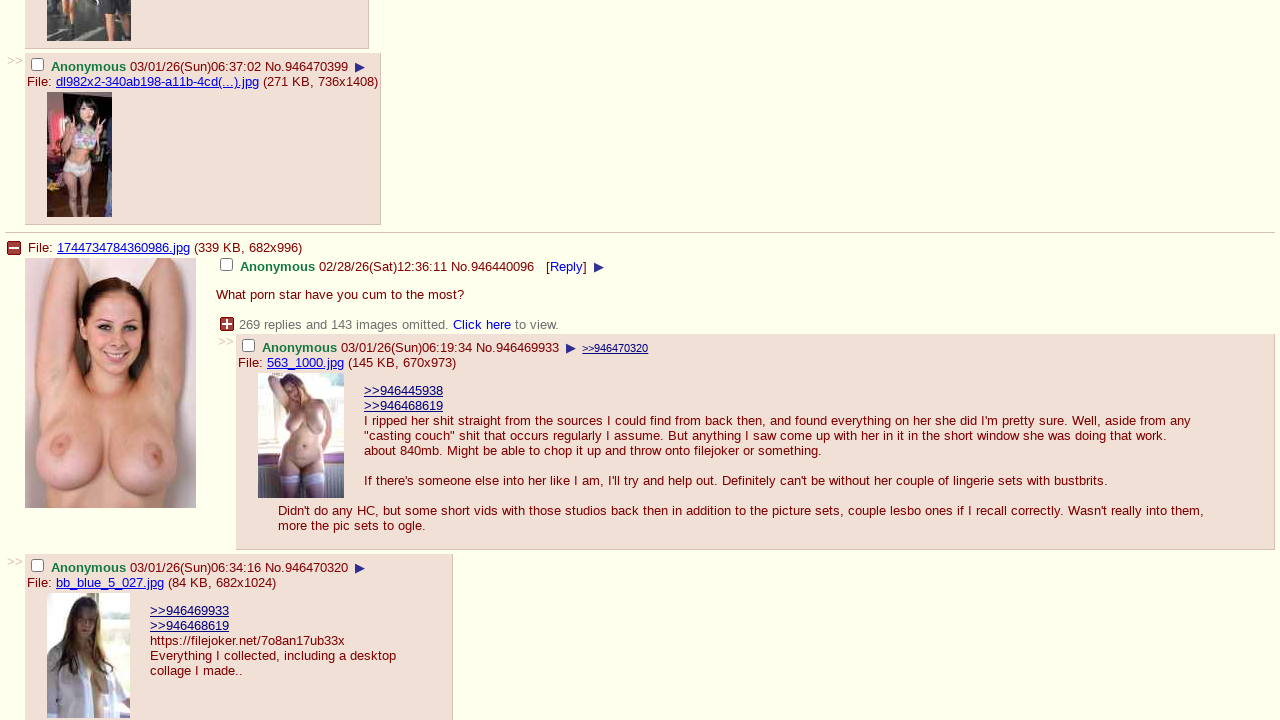

Checked if at bottom of page 3
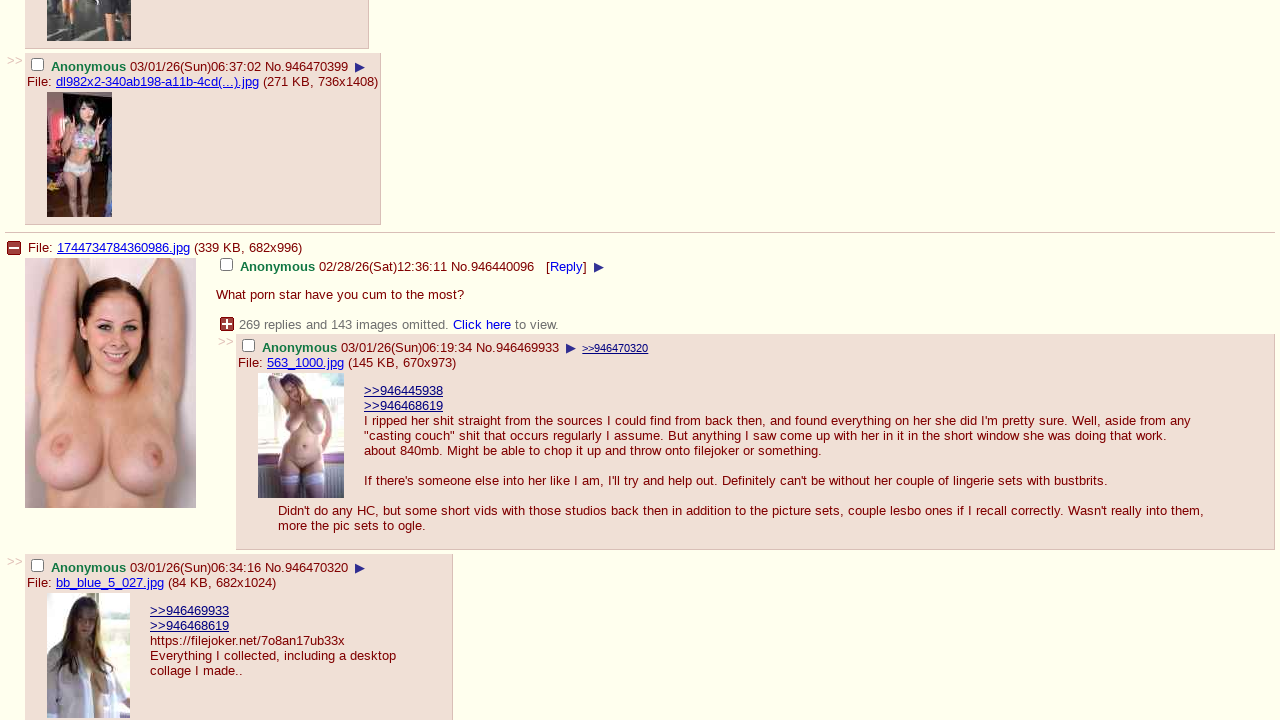

Scrolled down 100px on page 3
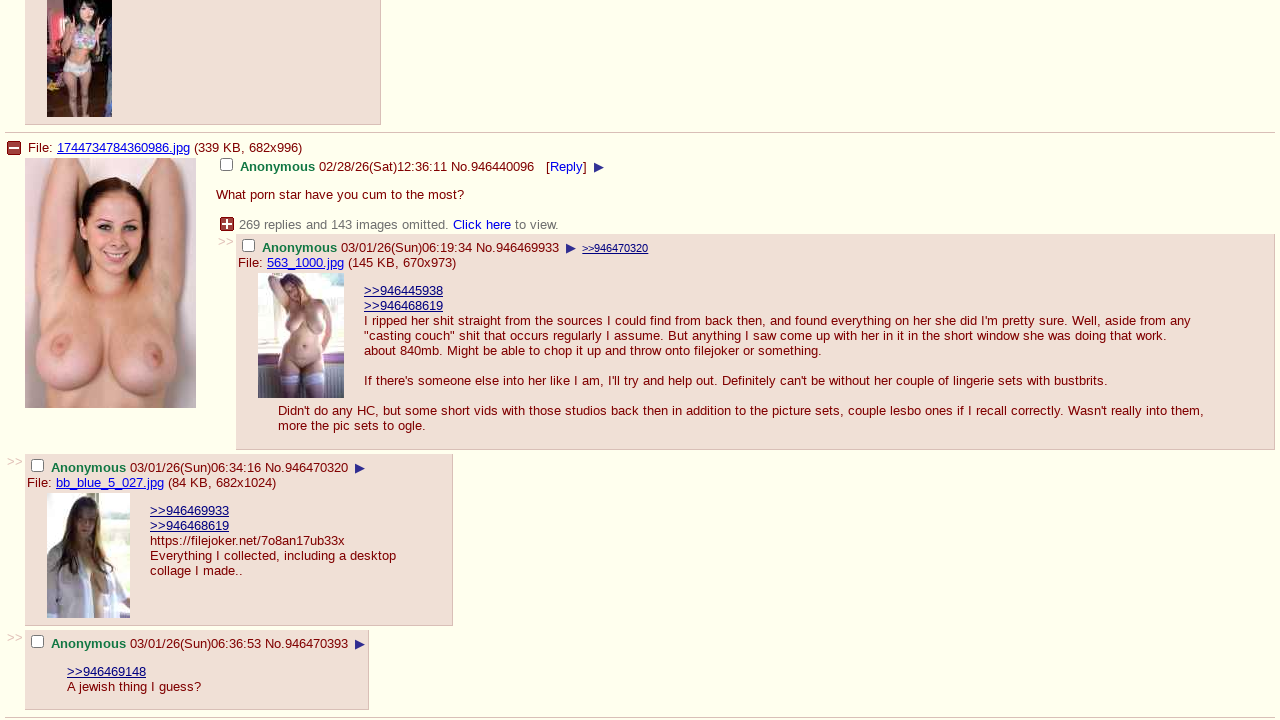

Waited 500ms for content to load on page 3
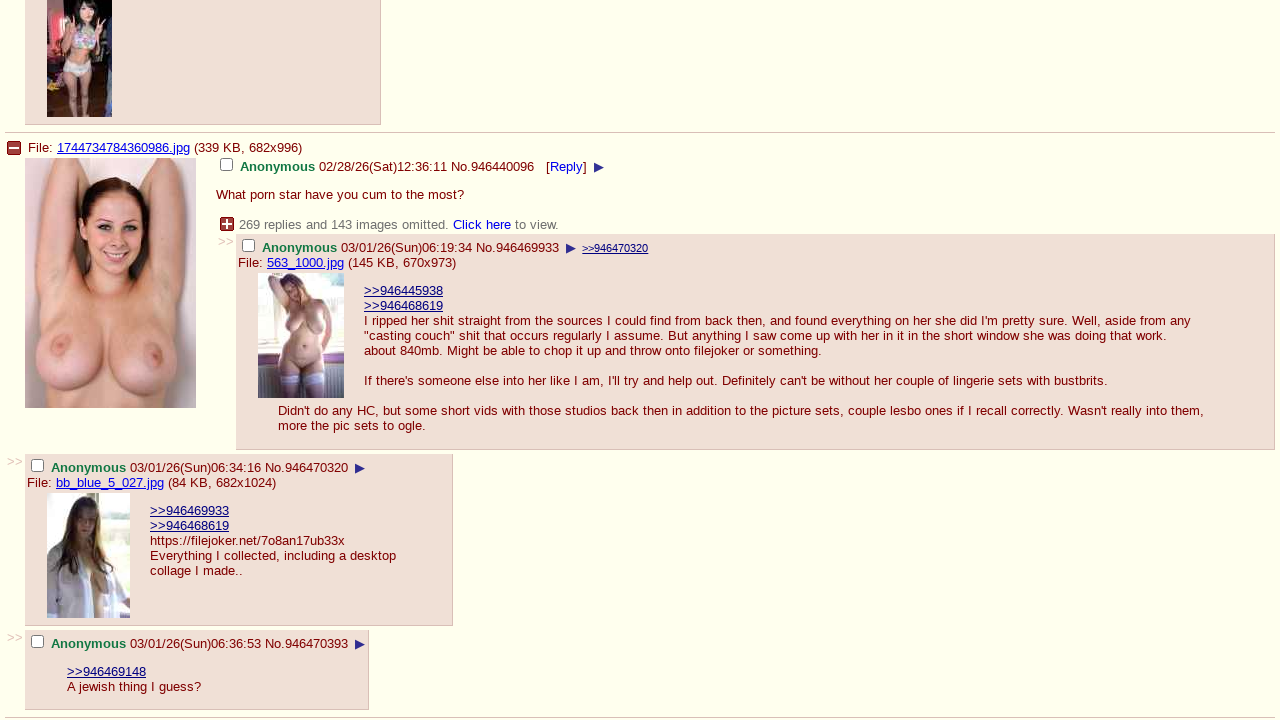

Checked if at bottom of page 3
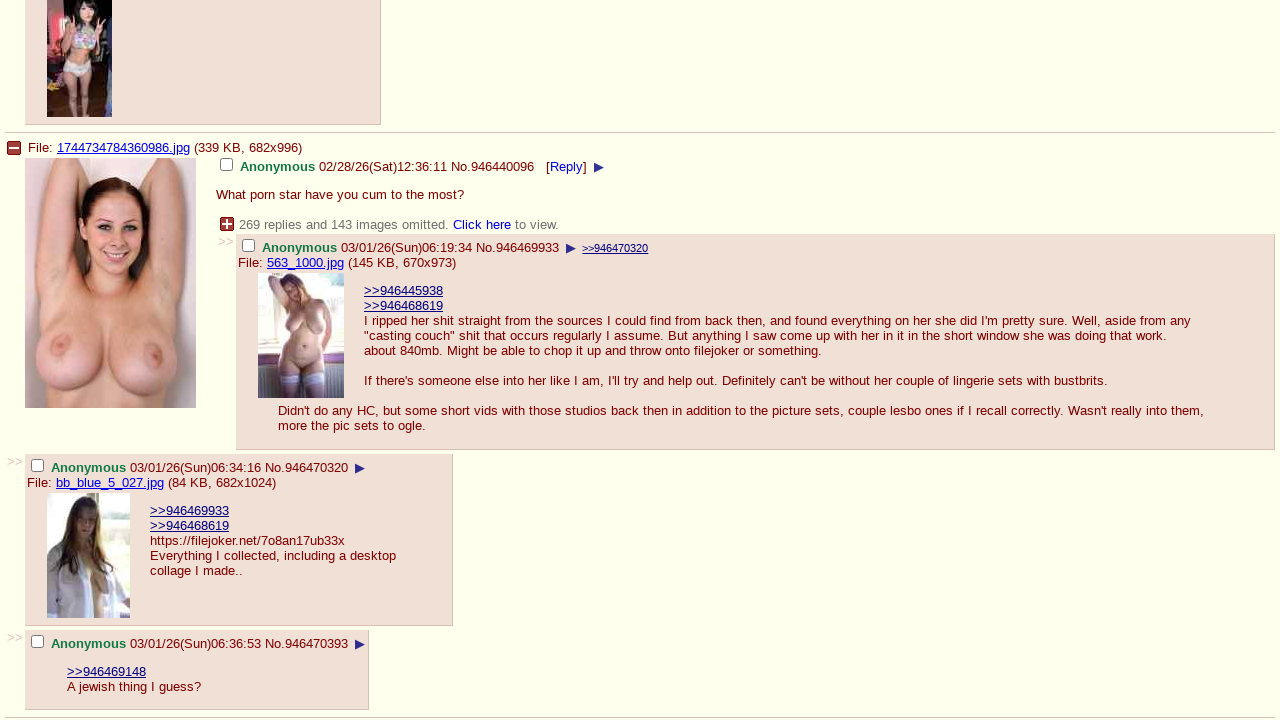

Scrolled down 100px on page 3
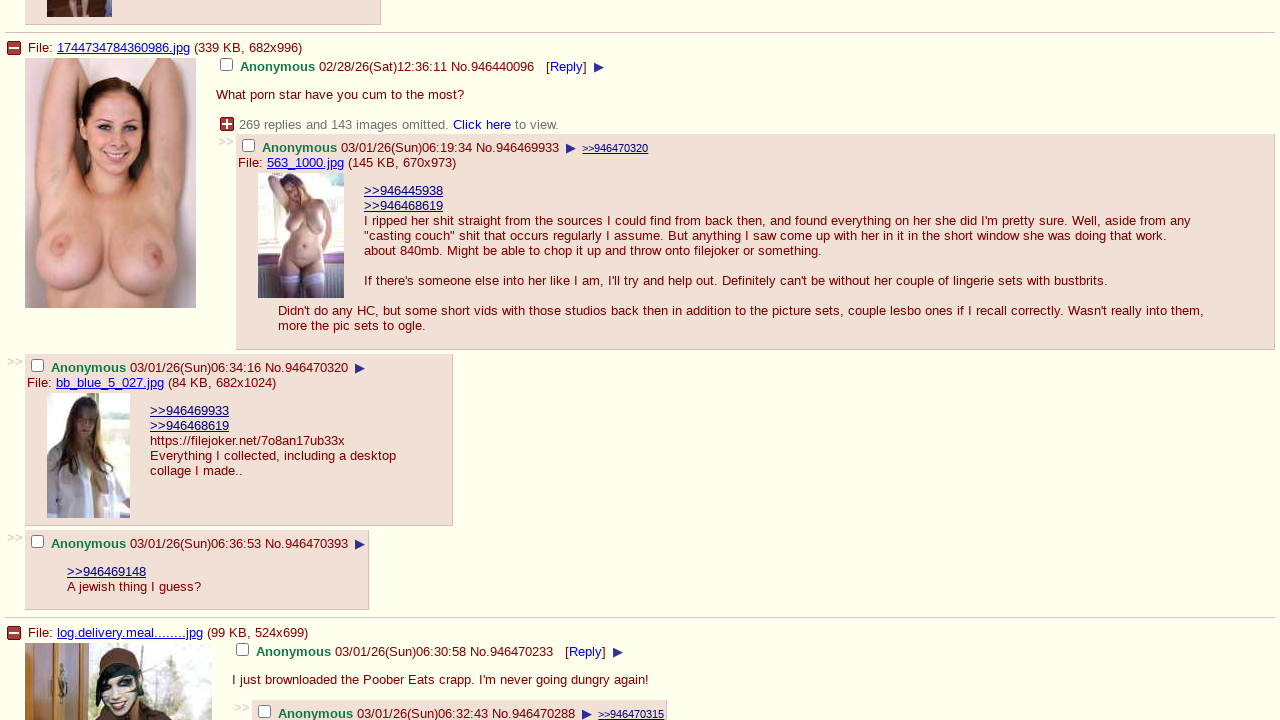

Waited 500ms for content to load on page 3
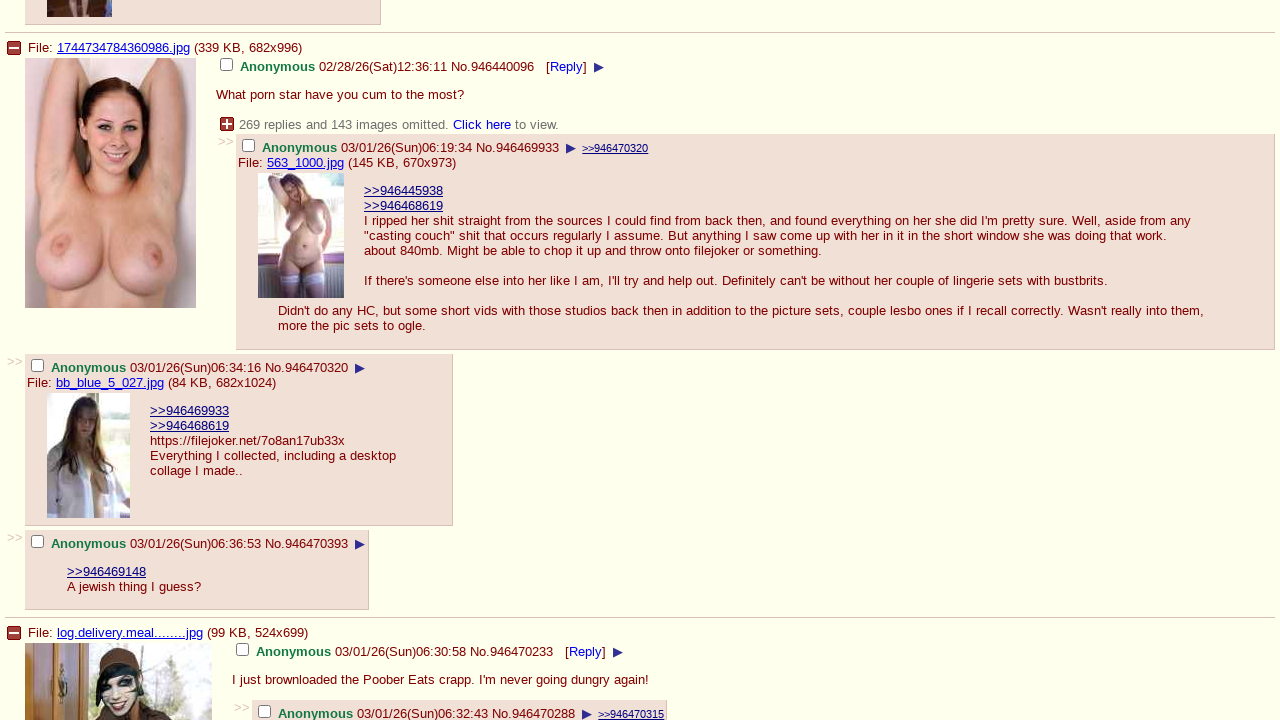

Checked if at bottom of page 3
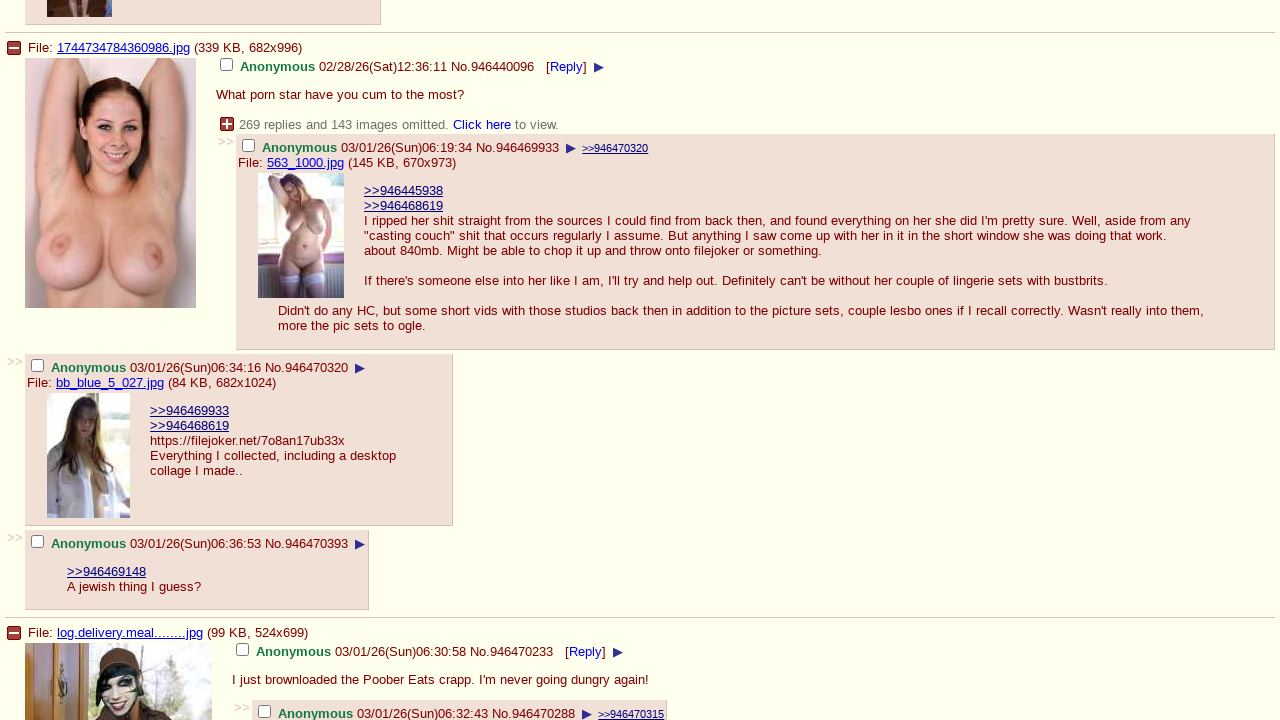

Scrolled down 100px on page 3
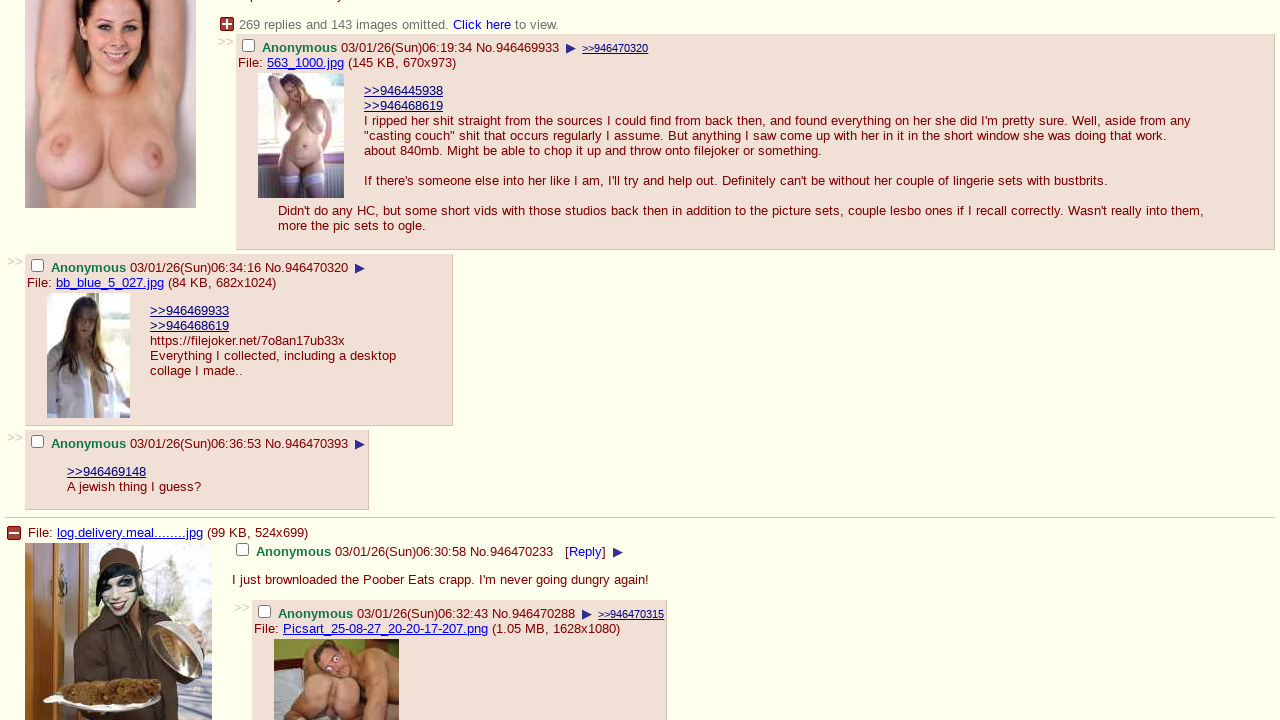

Waited 500ms for content to load on page 3
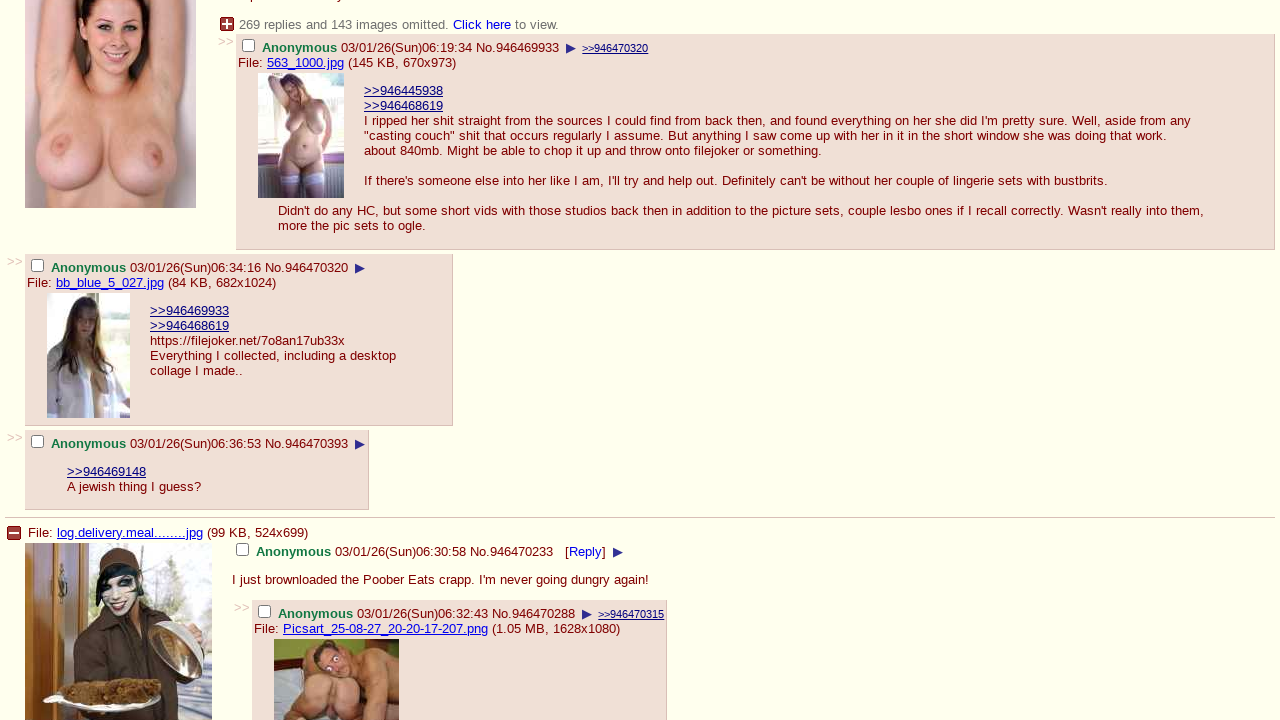

Checked if at bottom of page 3
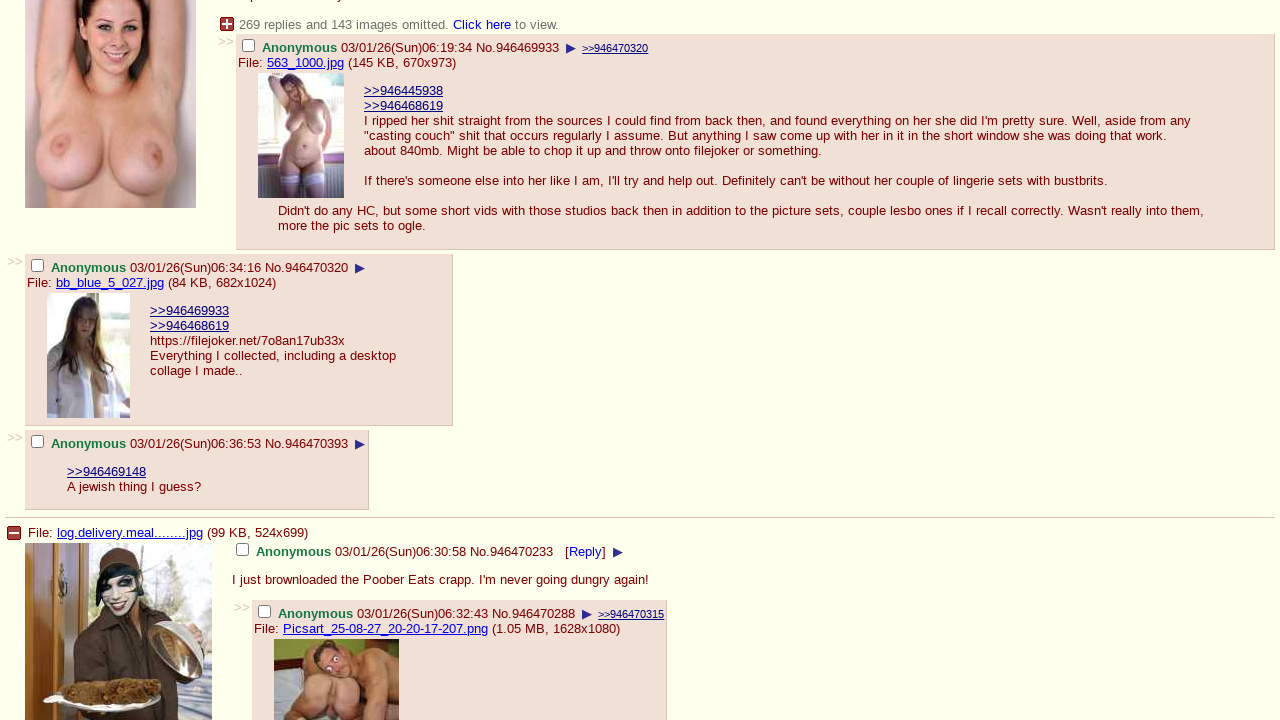

Scrolled down 100px on page 3
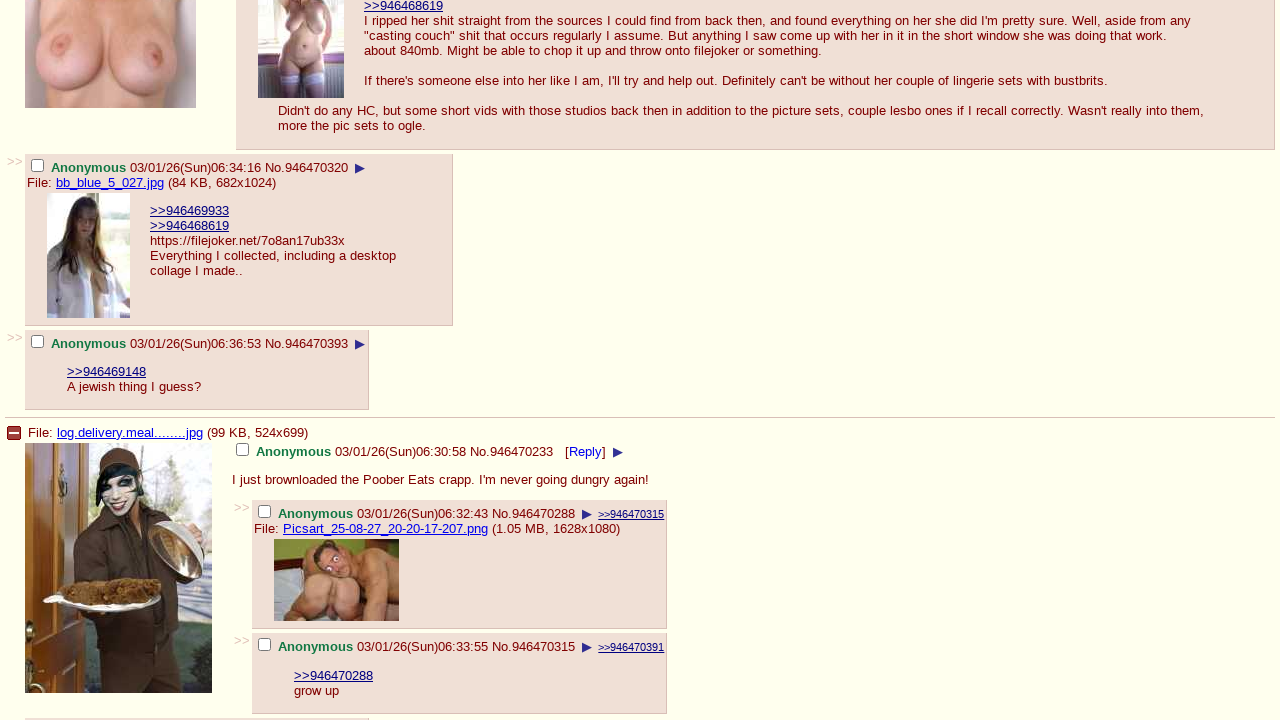

Waited 500ms for content to load on page 3
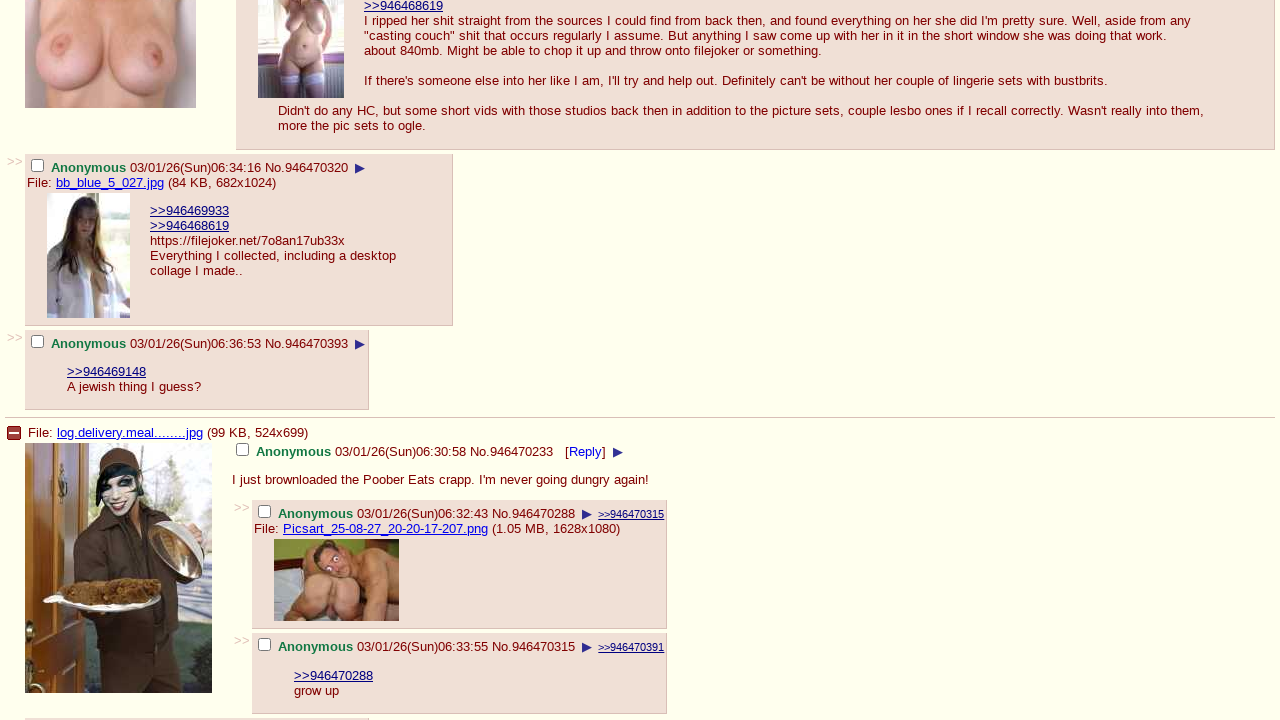

Checked if at bottom of page 3
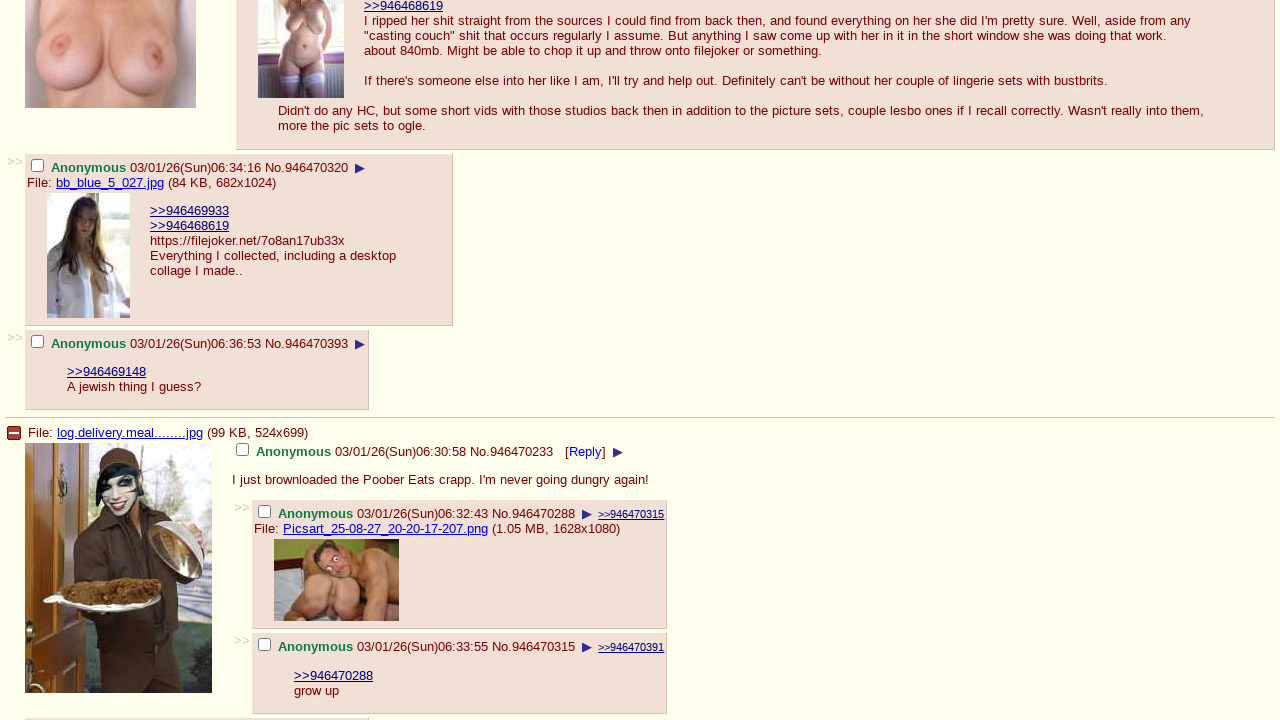

Scrolled down 100px on page 3
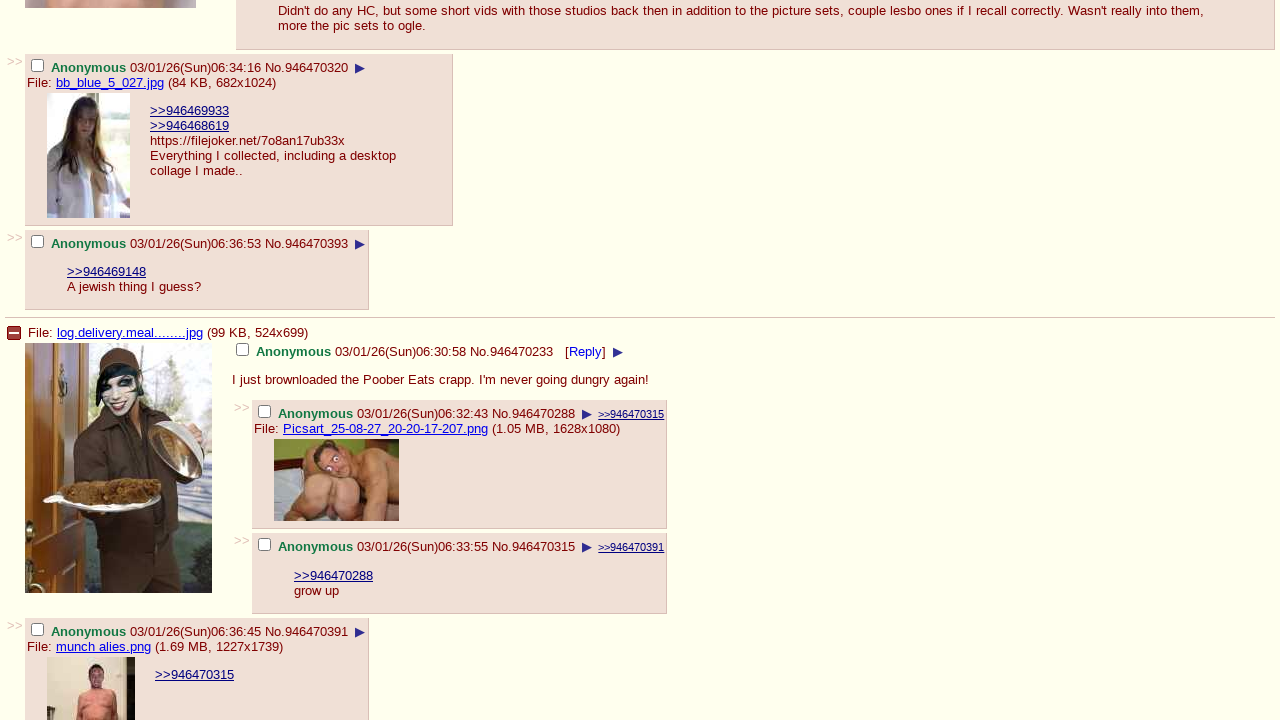

Waited 500ms for content to load on page 3
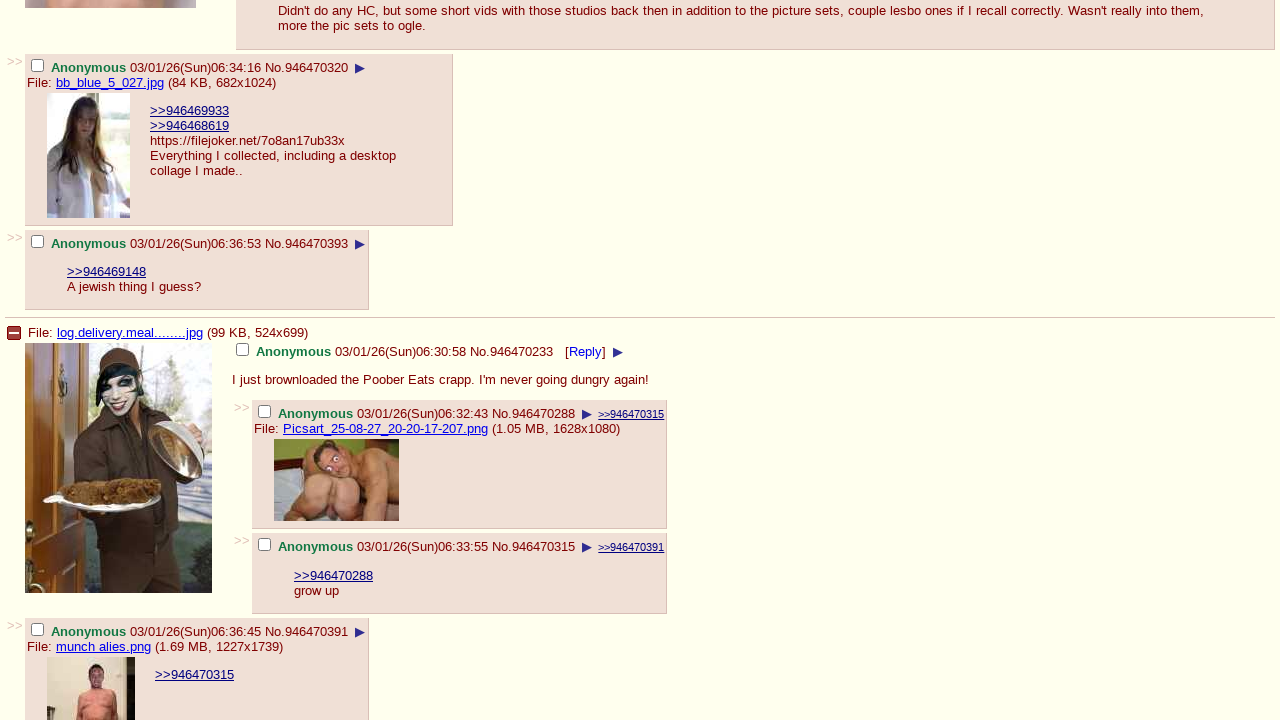

Checked if at bottom of page 3
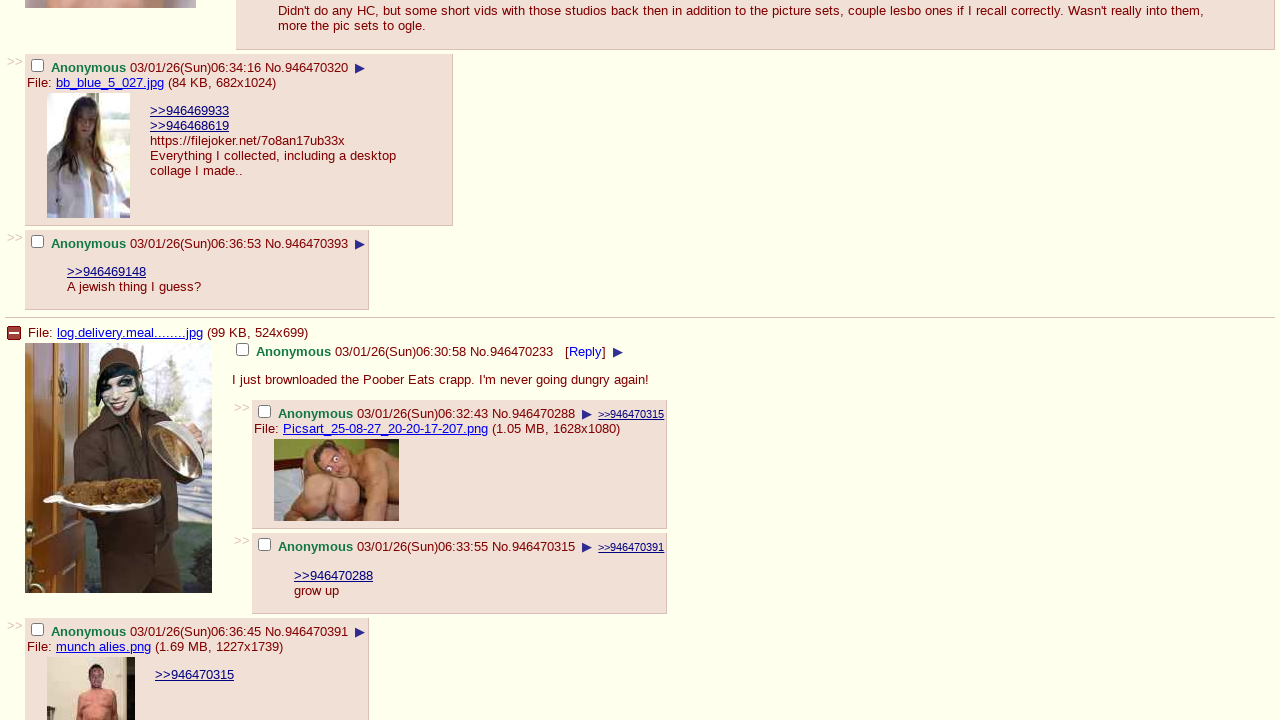

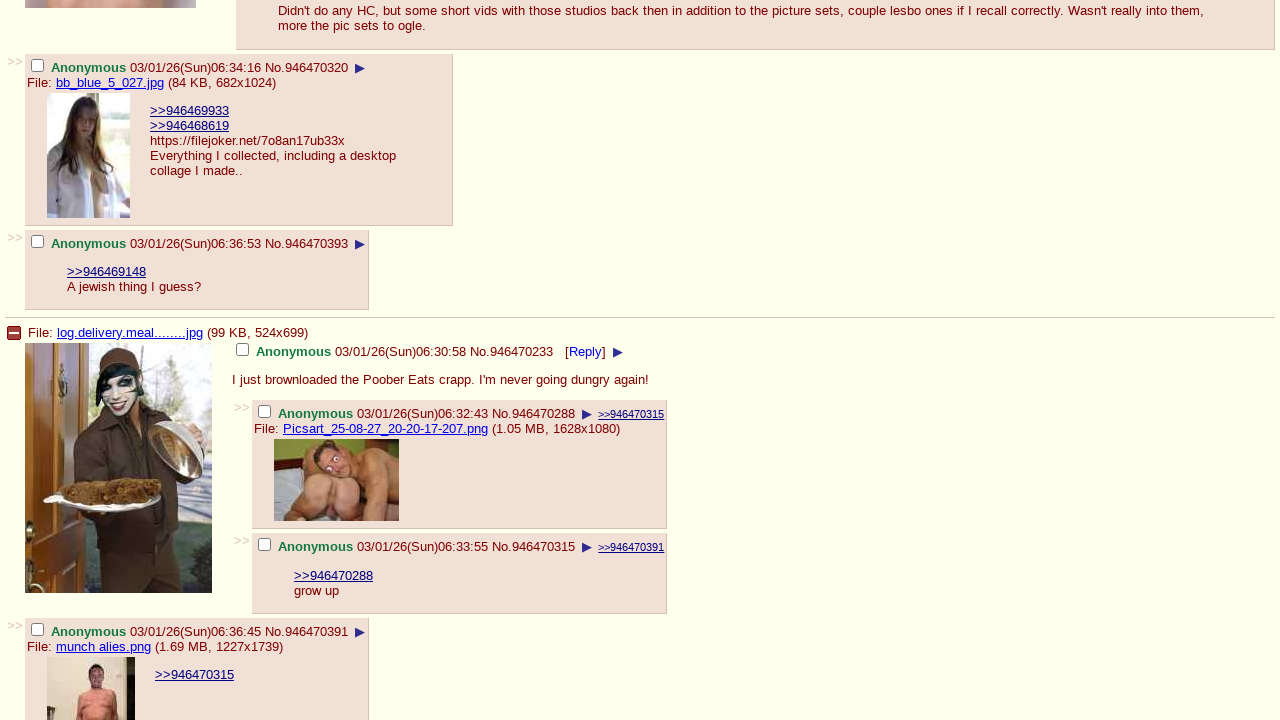